Tests dynamic element addition and removal by clicking Add Element button 100 times, verifying the count, then removing 90 elements and verifying the remaining count

Starting URL: http://the-internet.herokuapp.com/add_remove_elements/

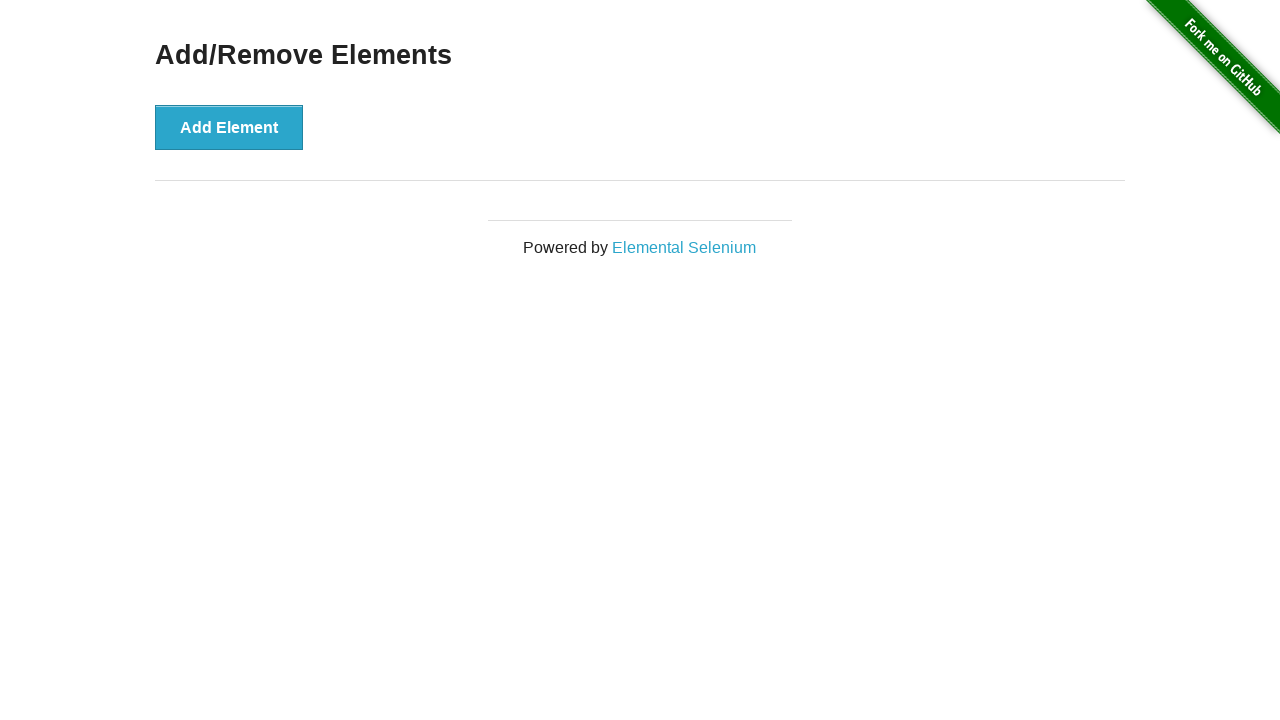

Navigated to Add/Remove Elements page
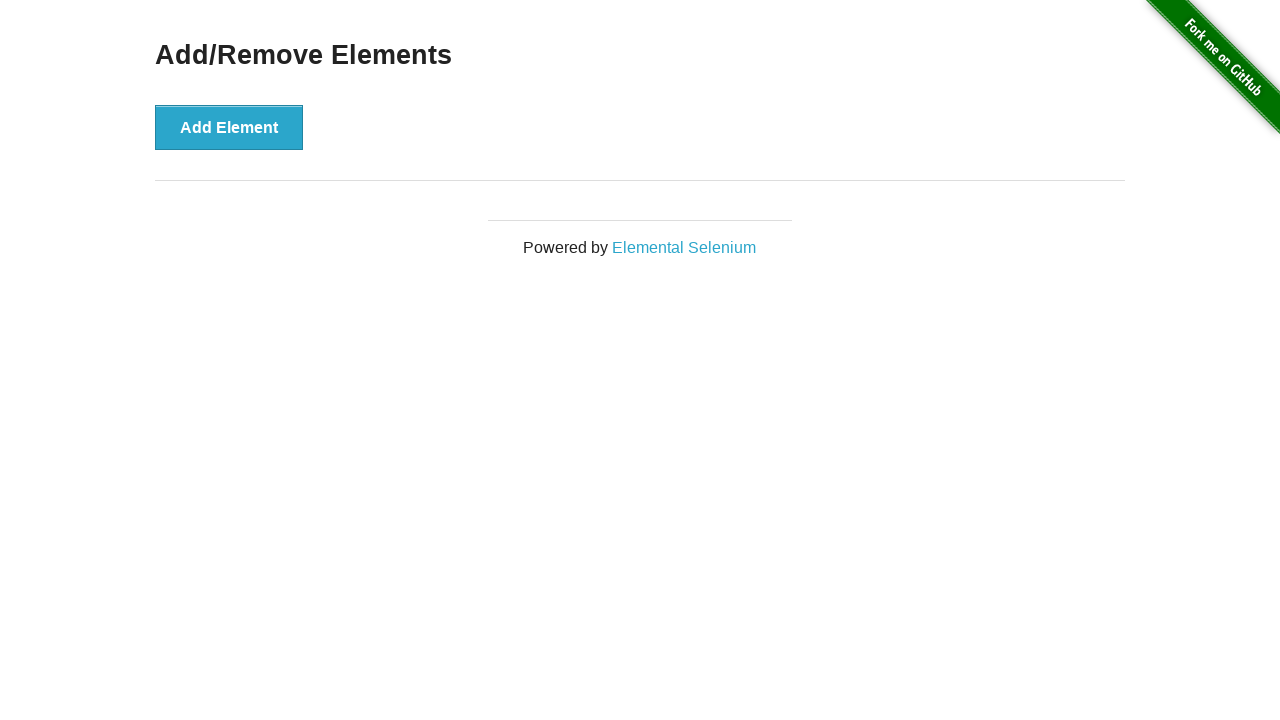

Clicked Add Element button (iteration 1/100) at (229, 127) on button[onclick='addElement()']
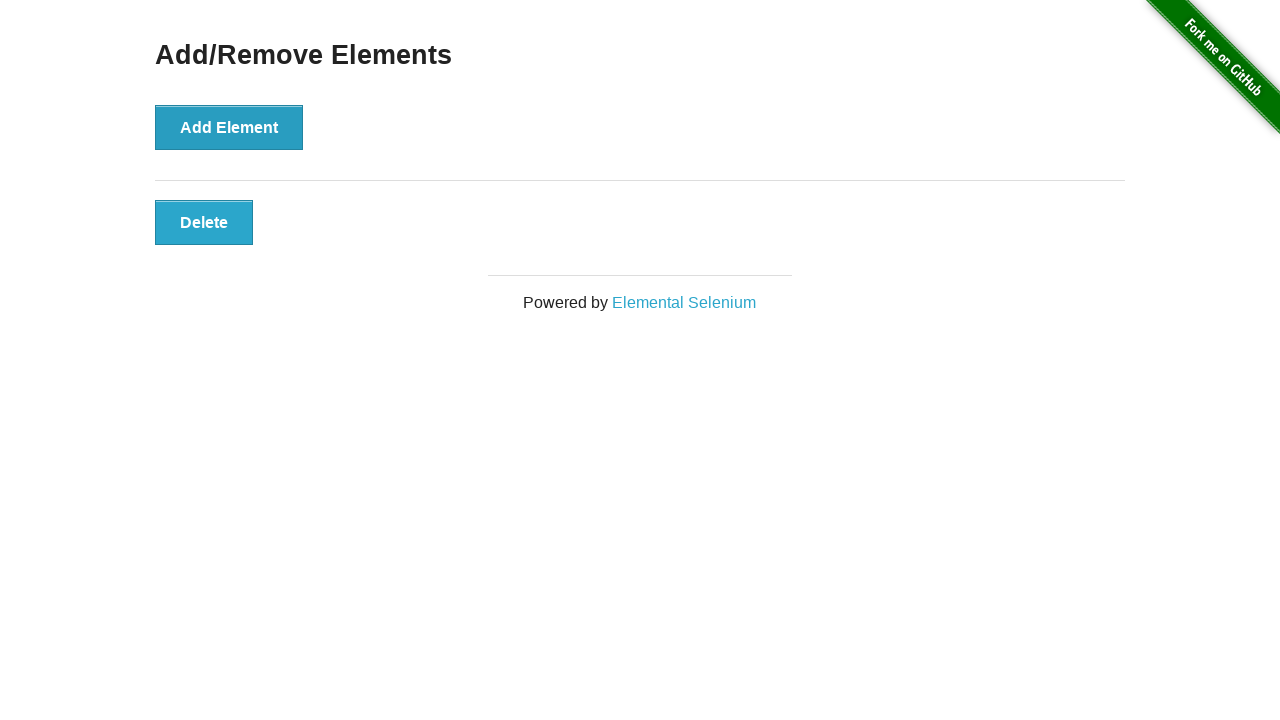

Clicked Add Element button (iteration 2/100) at (229, 127) on button[onclick='addElement()']
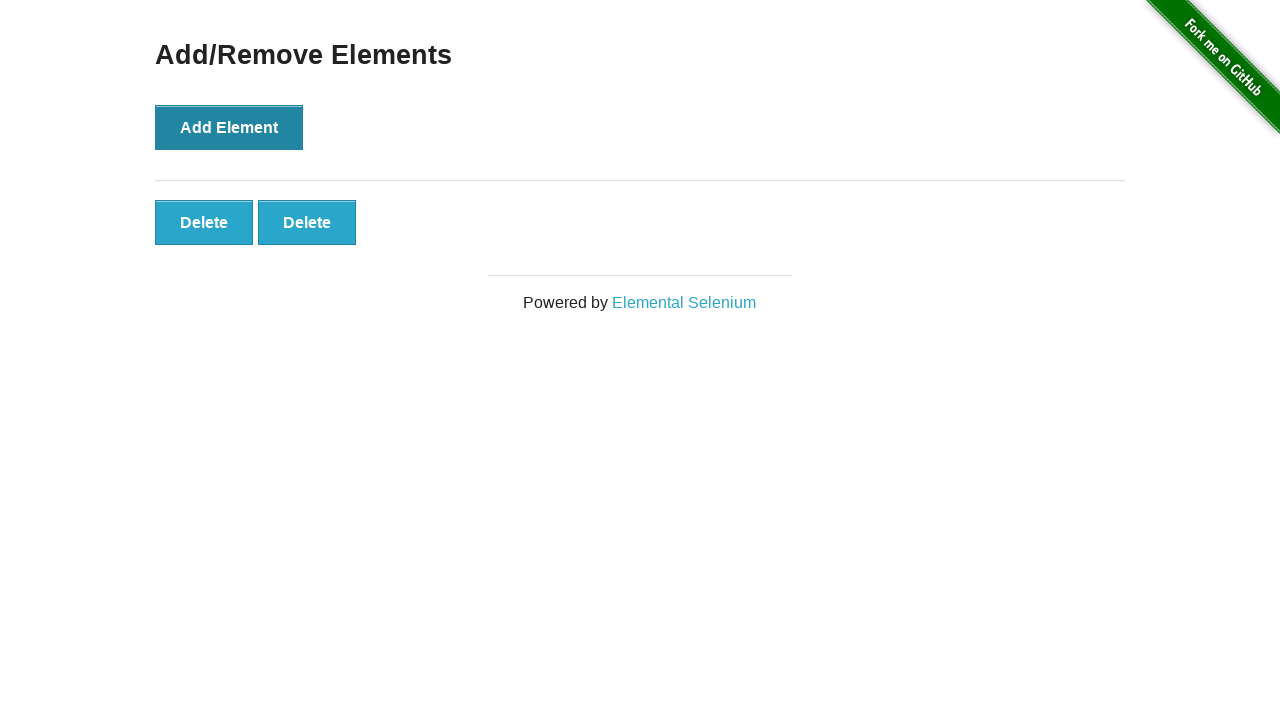

Clicked Add Element button (iteration 3/100) at (229, 127) on button[onclick='addElement()']
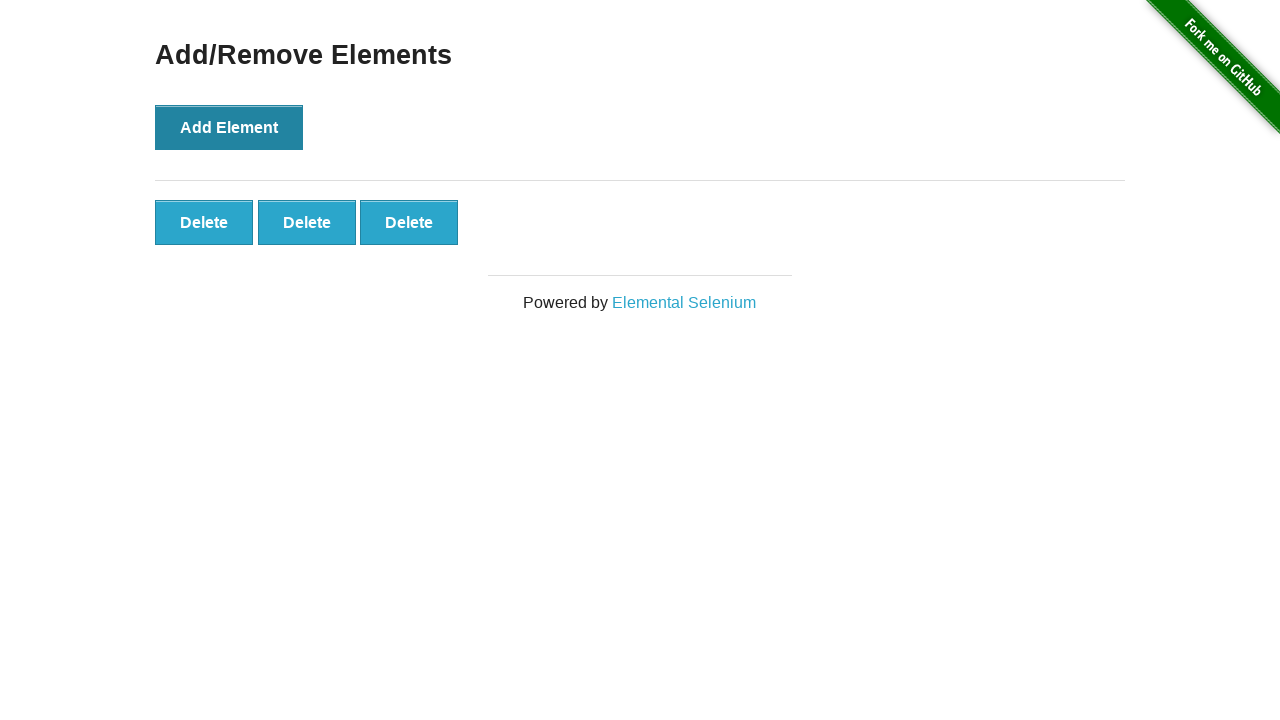

Clicked Add Element button (iteration 4/100) at (229, 127) on button[onclick='addElement()']
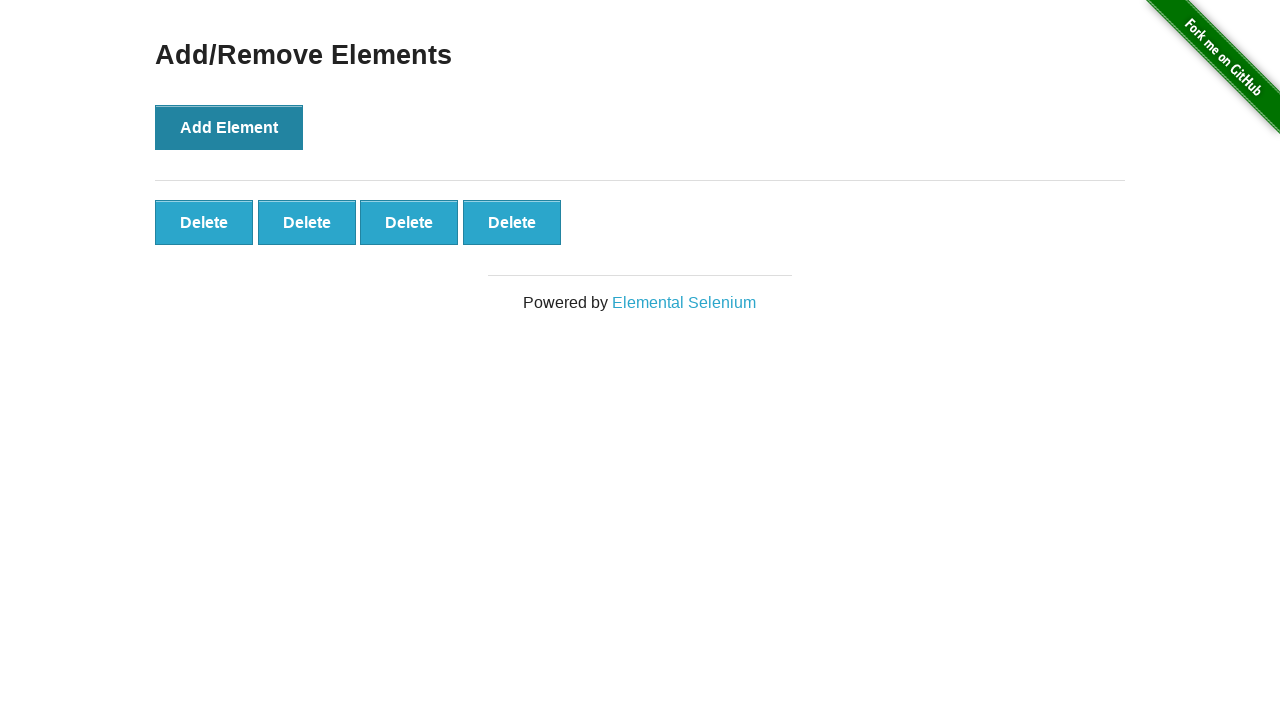

Clicked Add Element button (iteration 5/100) at (229, 127) on button[onclick='addElement()']
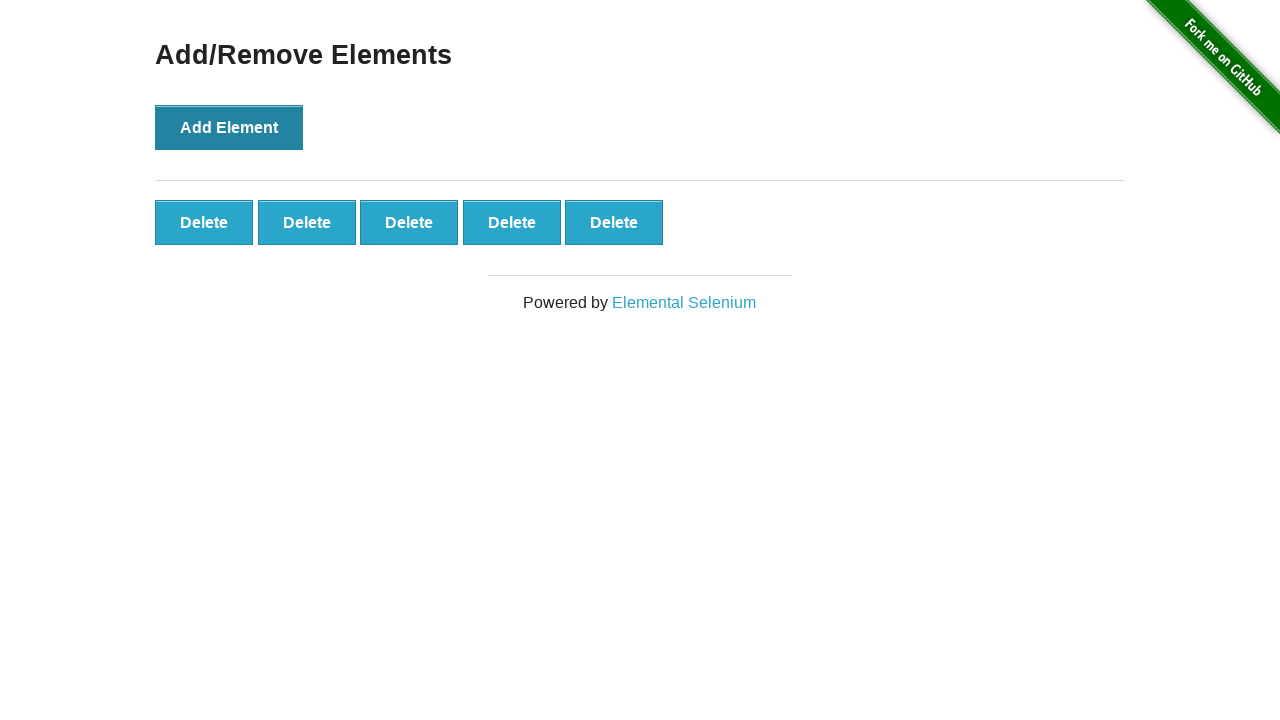

Clicked Add Element button (iteration 6/100) at (229, 127) on button[onclick='addElement()']
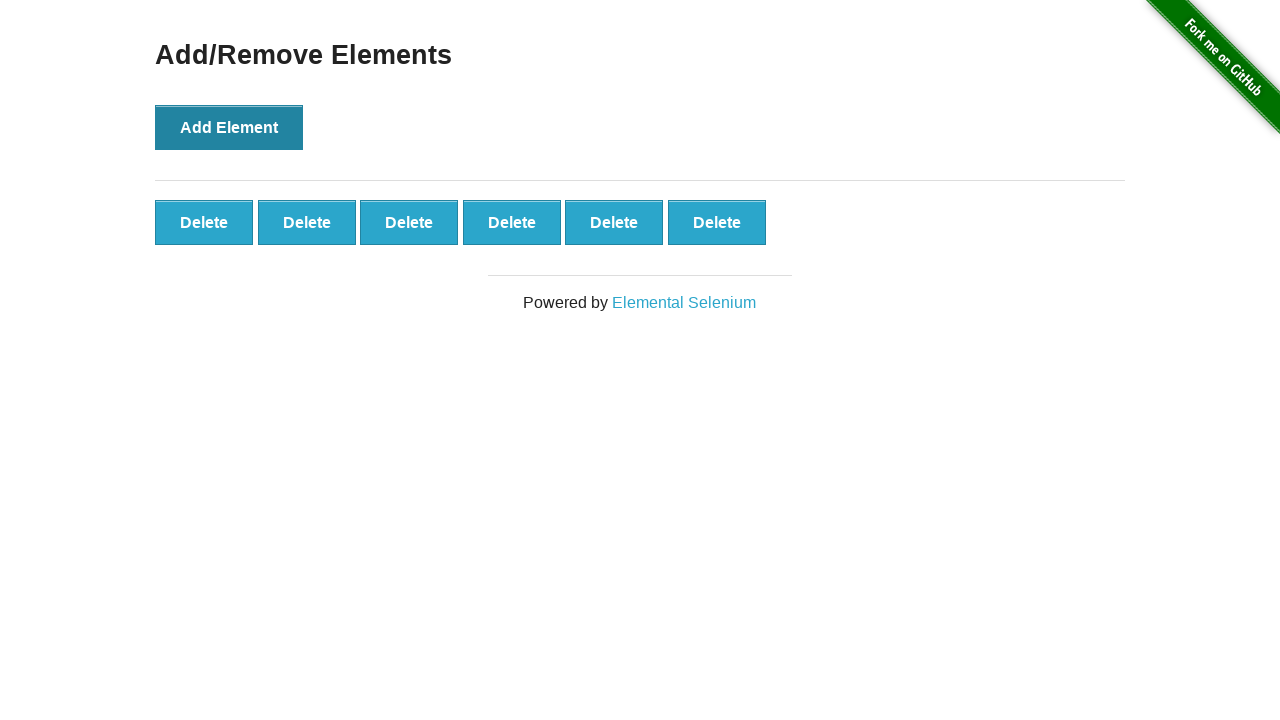

Clicked Add Element button (iteration 7/100) at (229, 127) on button[onclick='addElement()']
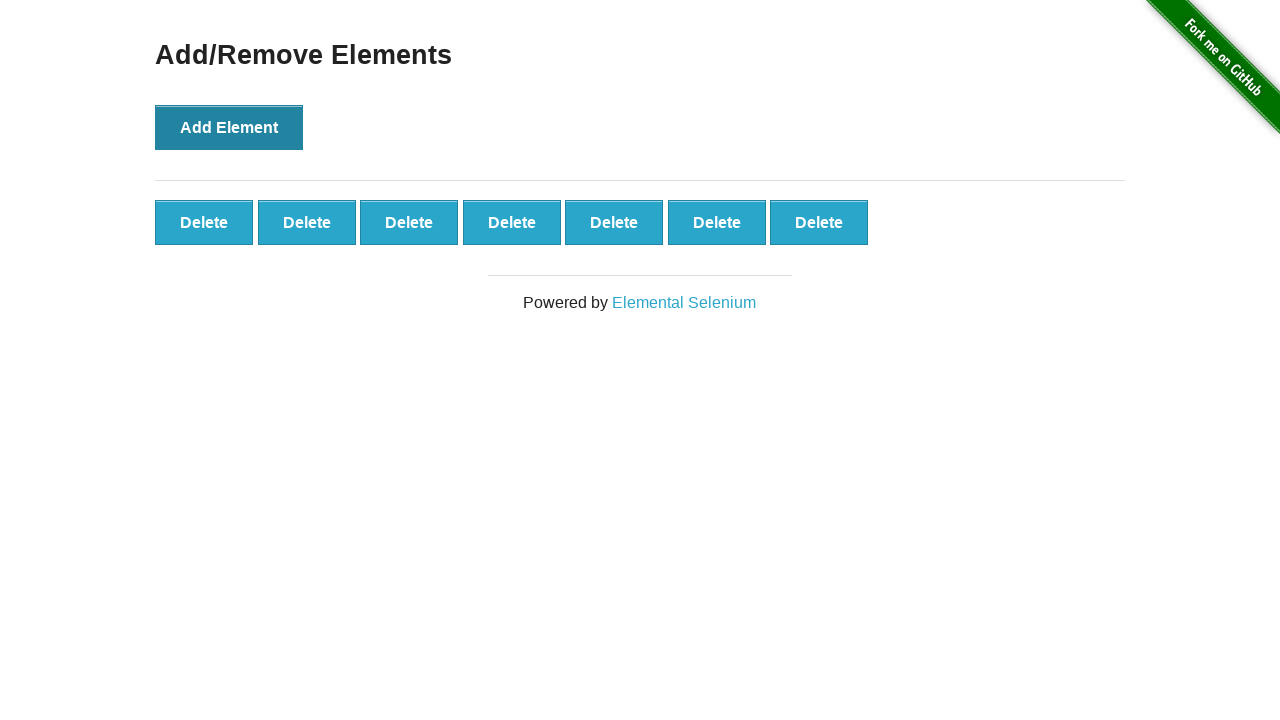

Clicked Add Element button (iteration 8/100) at (229, 127) on button[onclick='addElement()']
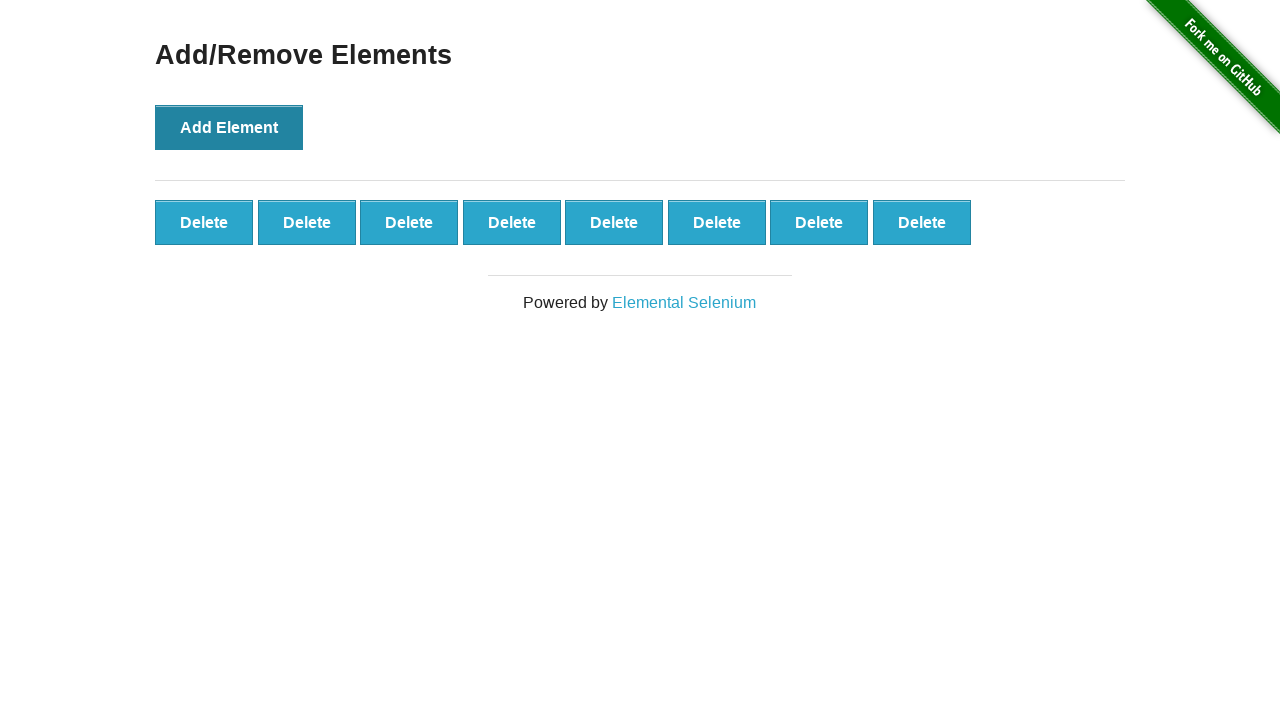

Clicked Add Element button (iteration 9/100) at (229, 127) on button[onclick='addElement()']
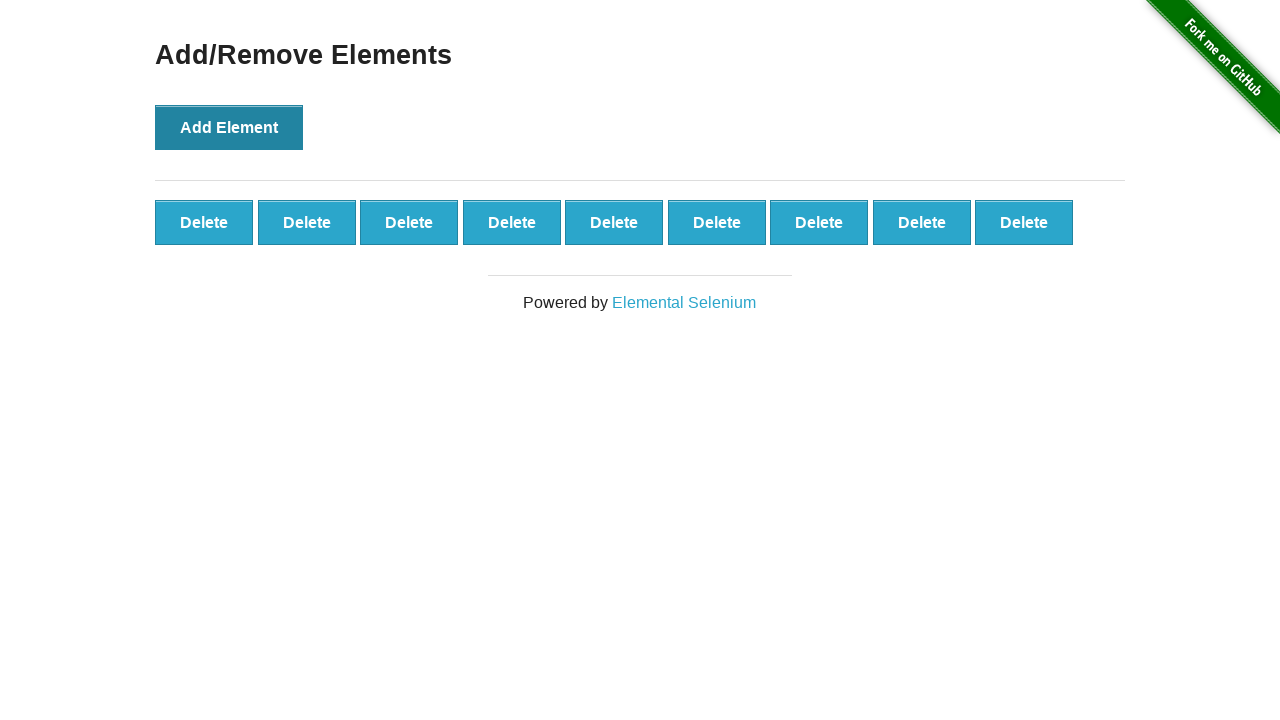

Clicked Add Element button (iteration 10/100) at (229, 127) on button[onclick='addElement()']
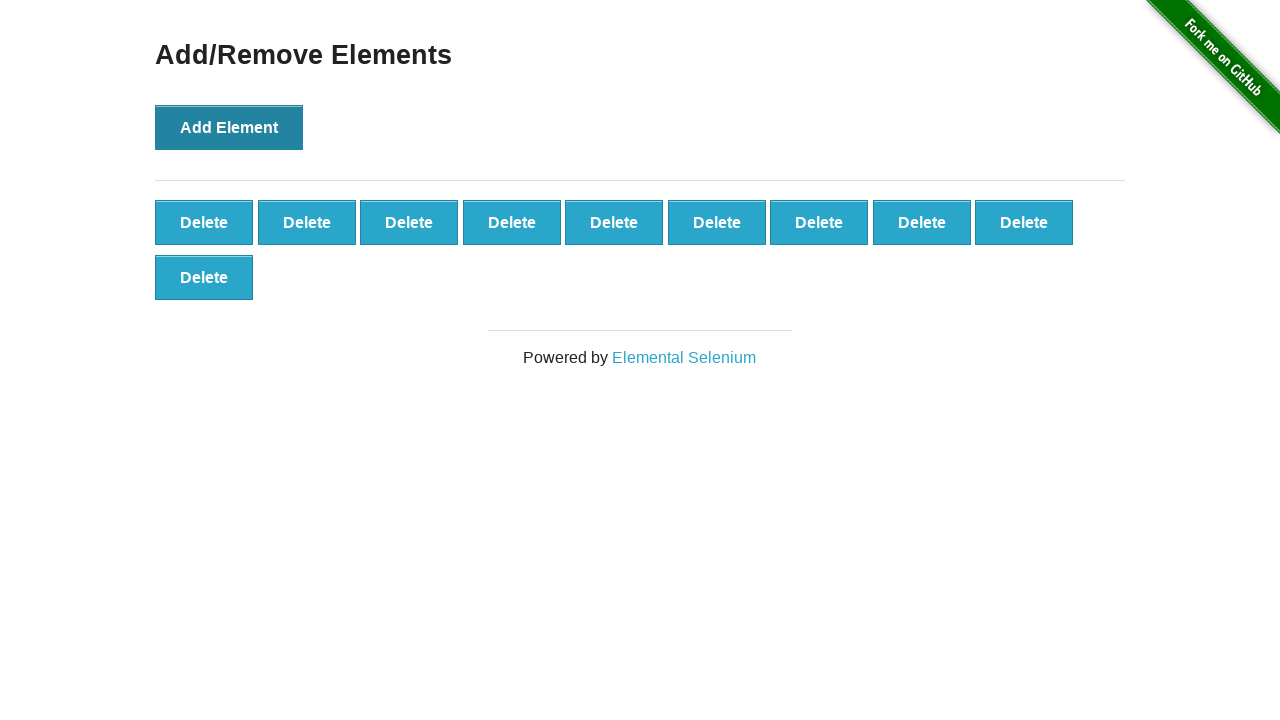

Clicked Add Element button (iteration 11/100) at (229, 127) on button[onclick='addElement()']
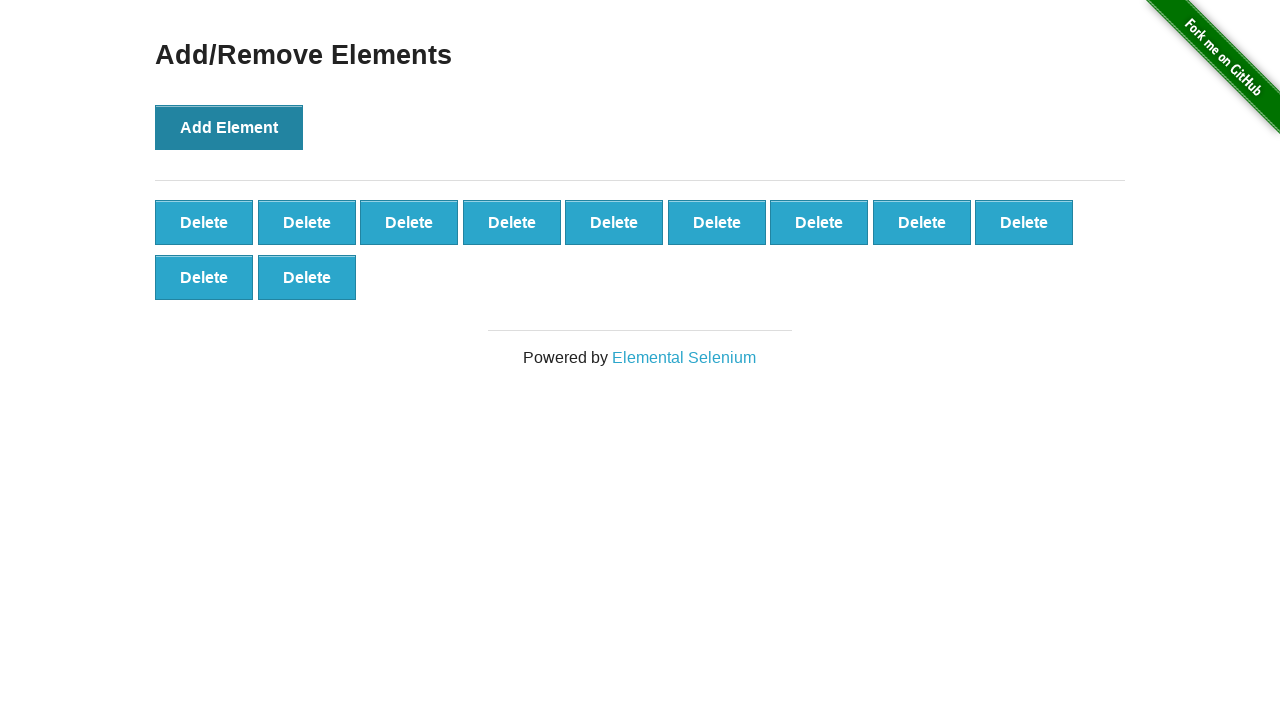

Clicked Add Element button (iteration 12/100) at (229, 127) on button[onclick='addElement()']
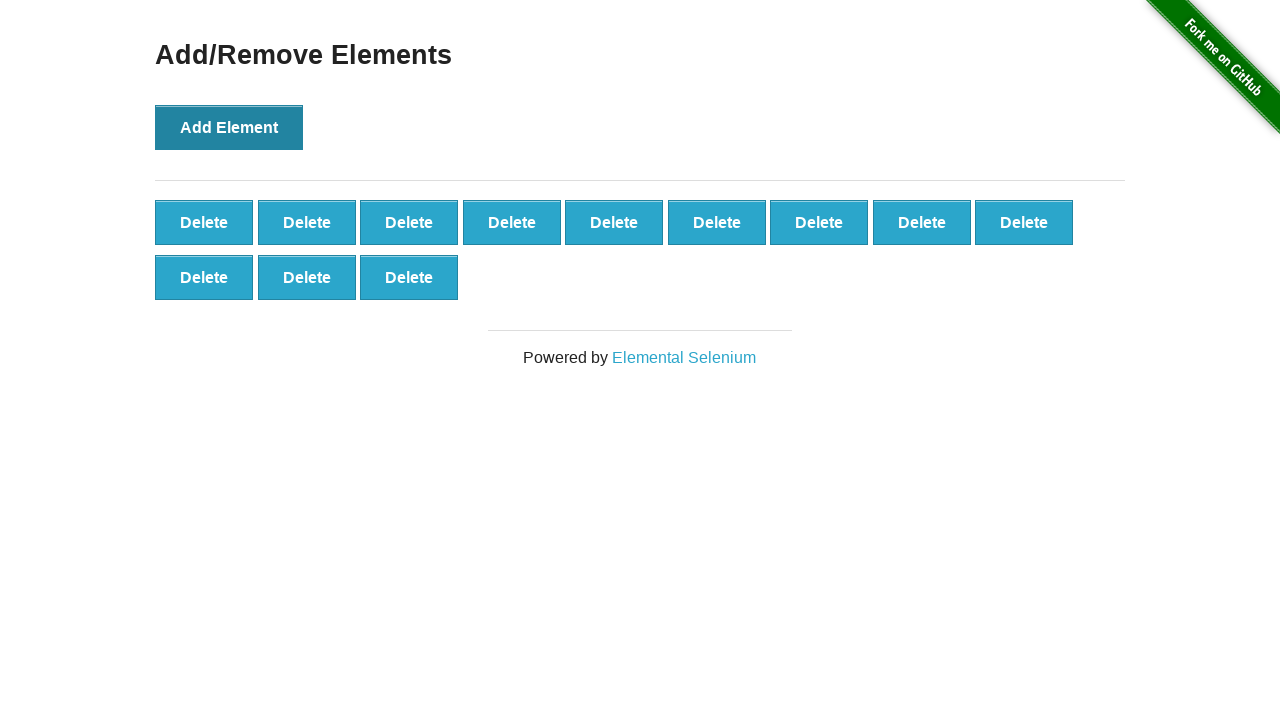

Clicked Add Element button (iteration 13/100) at (229, 127) on button[onclick='addElement()']
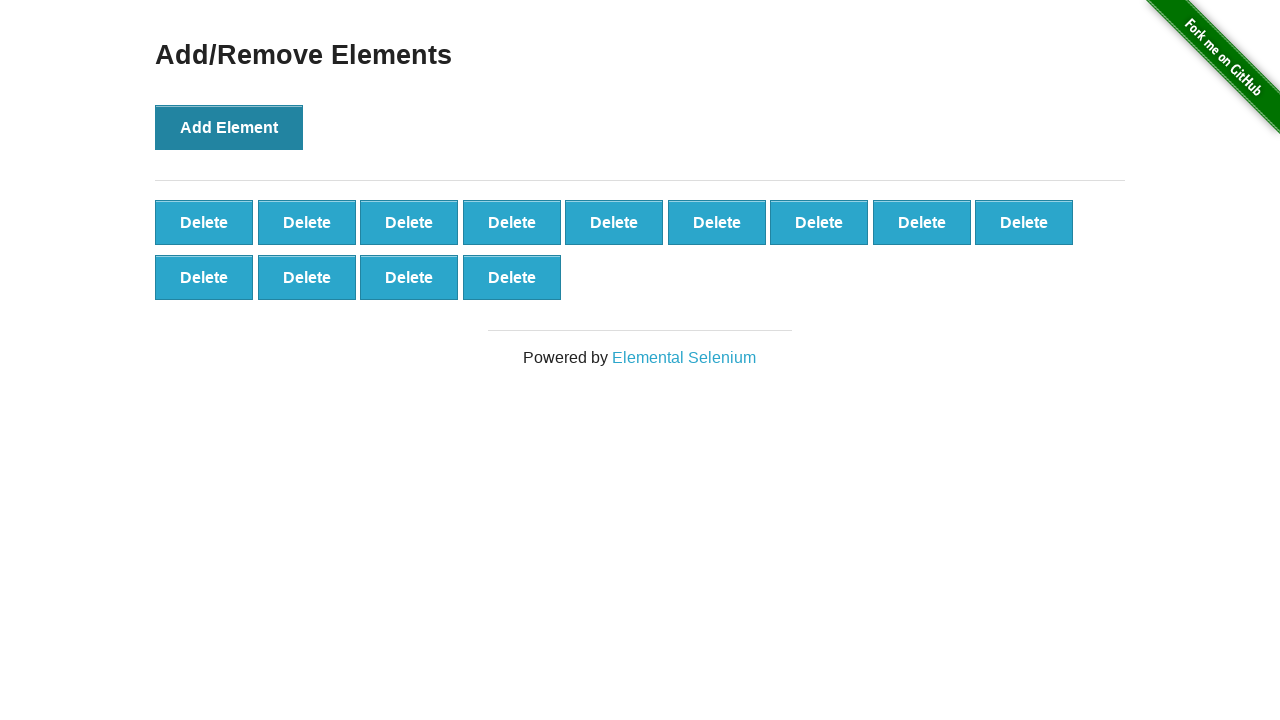

Clicked Add Element button (iteration 14/100) at (229, 127) on button[onclick='addElement()']
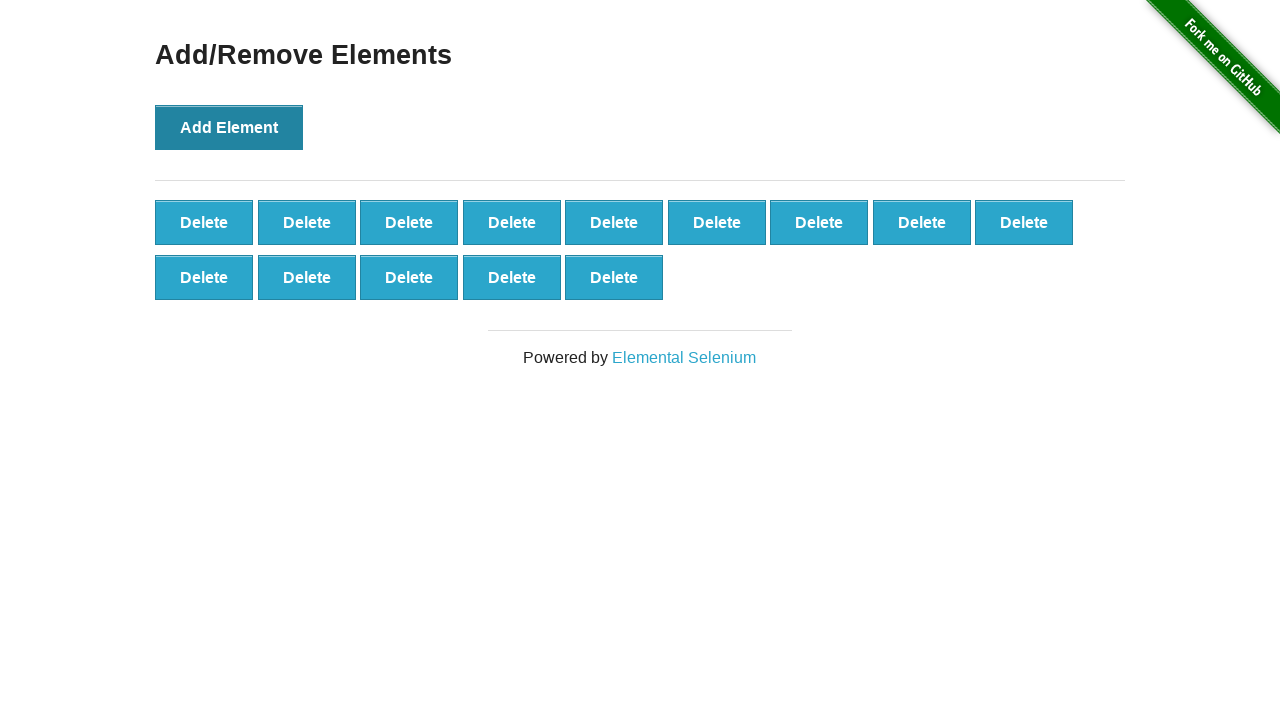

Clicked Add Element button (iteration 15/100) at (229, 127) on button[onclick='addElement()']
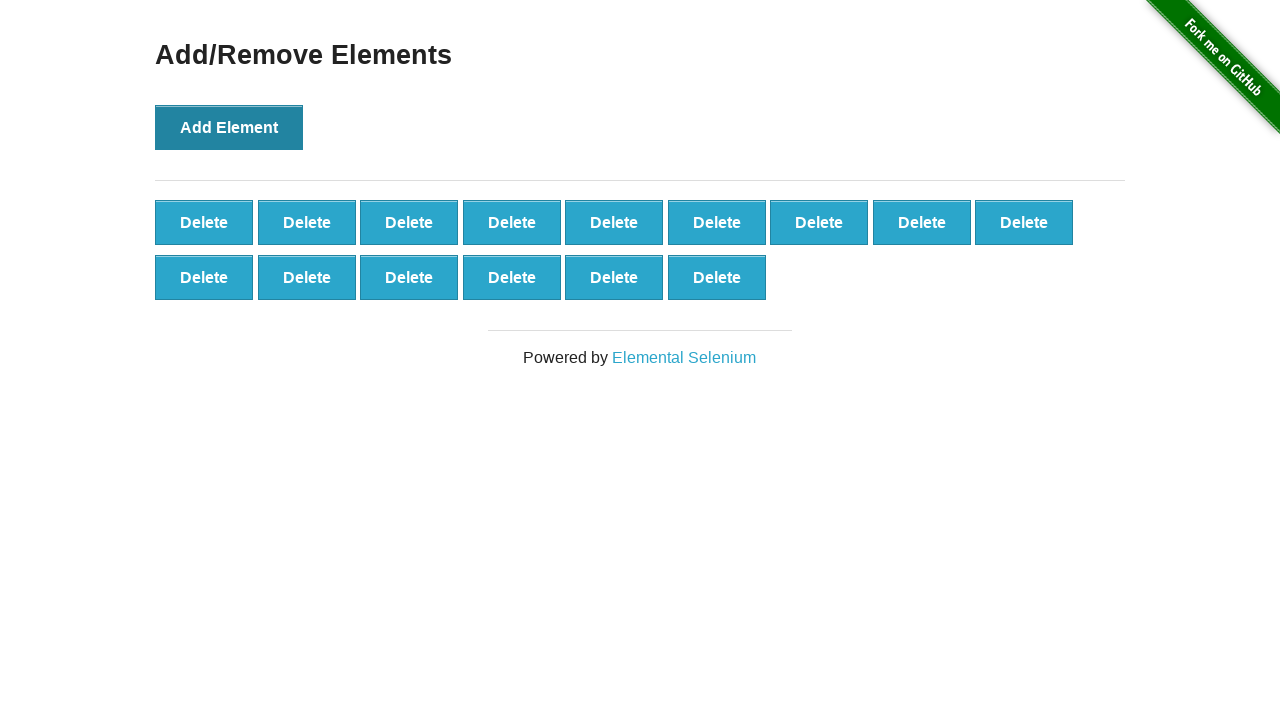

Clicked Add Element button (iteration 16/100) at (229, 127) on button[onclick='addElement()']
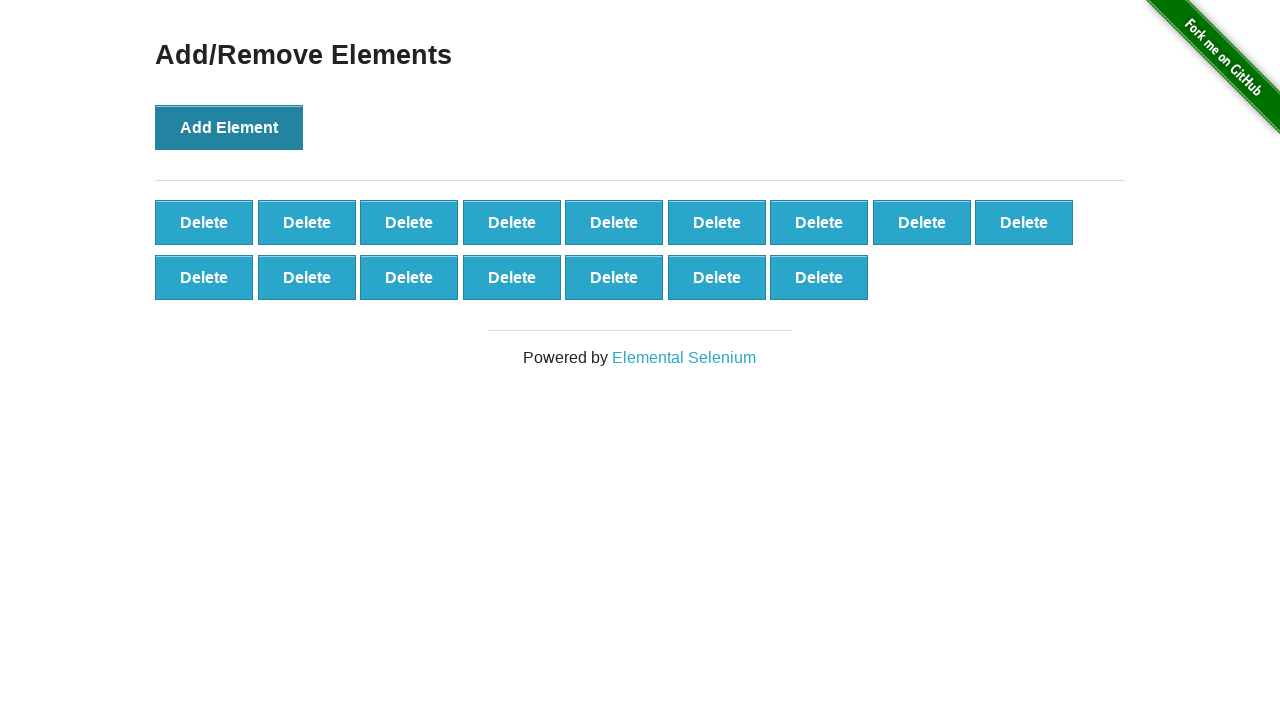

Clicked Add Element button (iteration 17/100) at (229, 127) on button[onclick='addElement()']
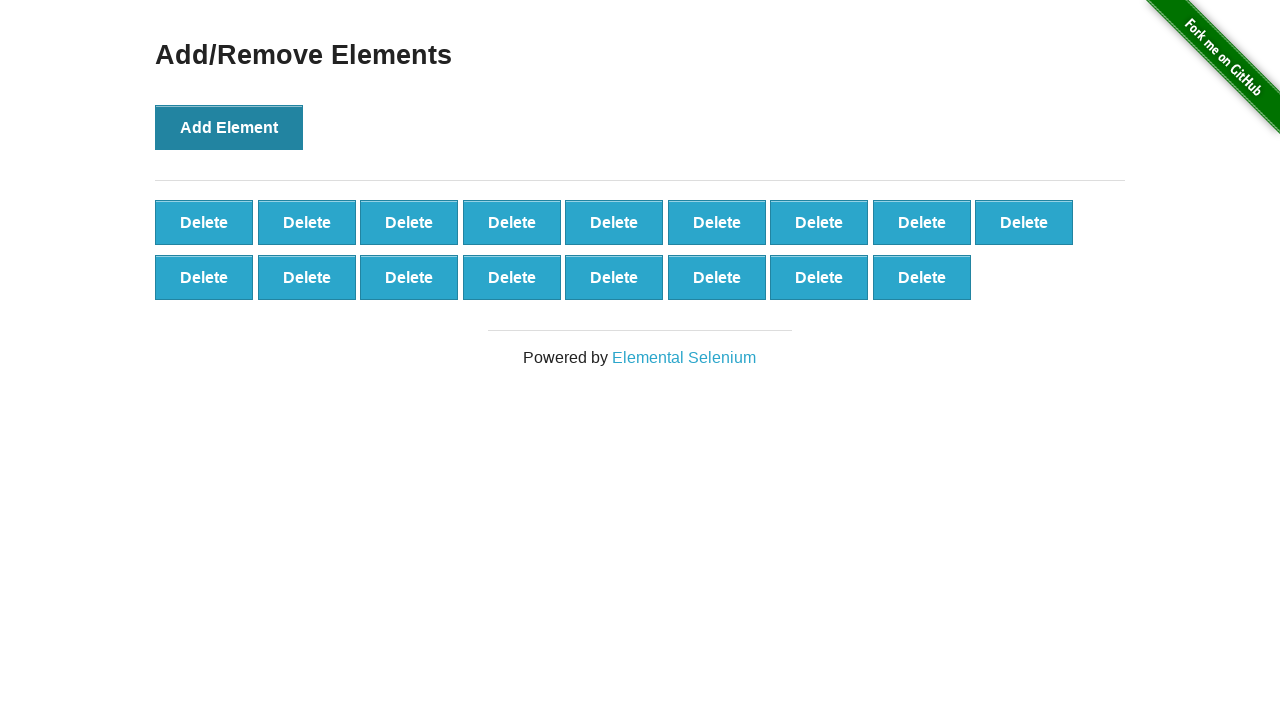

Clicked Add Element button (iteration 18/100) at (229, 127) on button[onclick='addElement()']
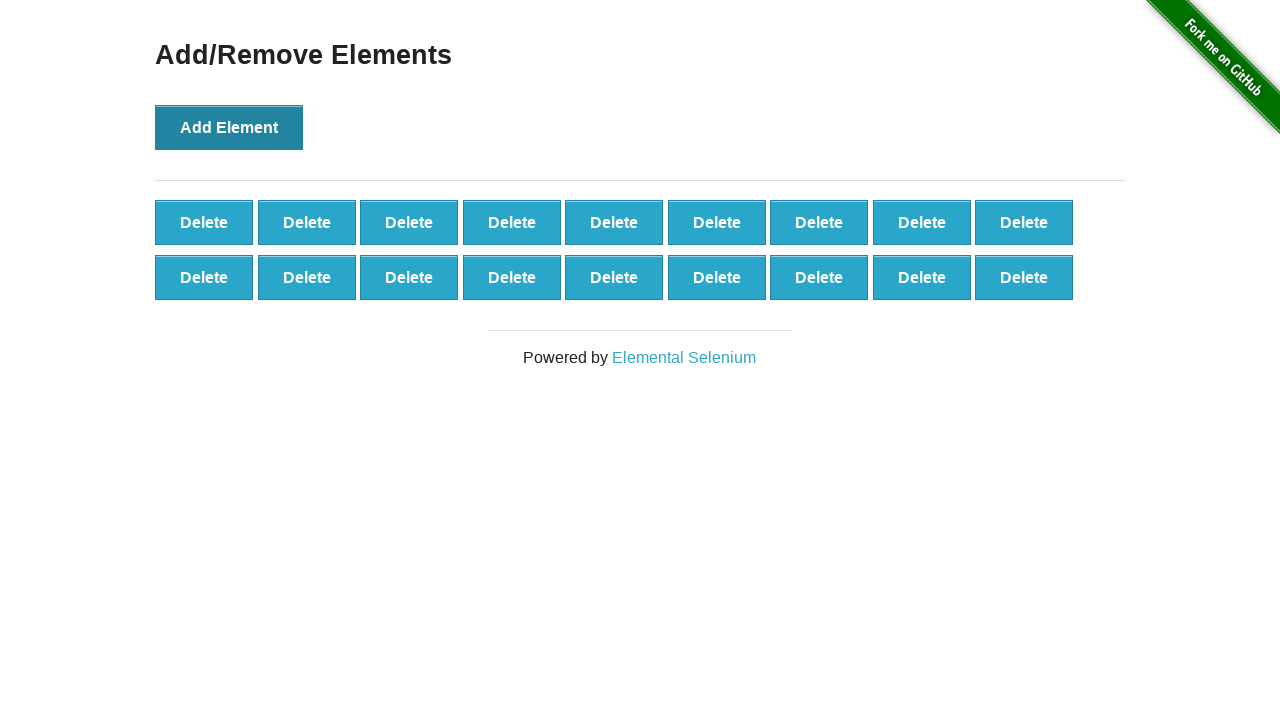

Clicked Add Element button (iteration 19/100) at (229, 127) on button[onclick='addElement()']
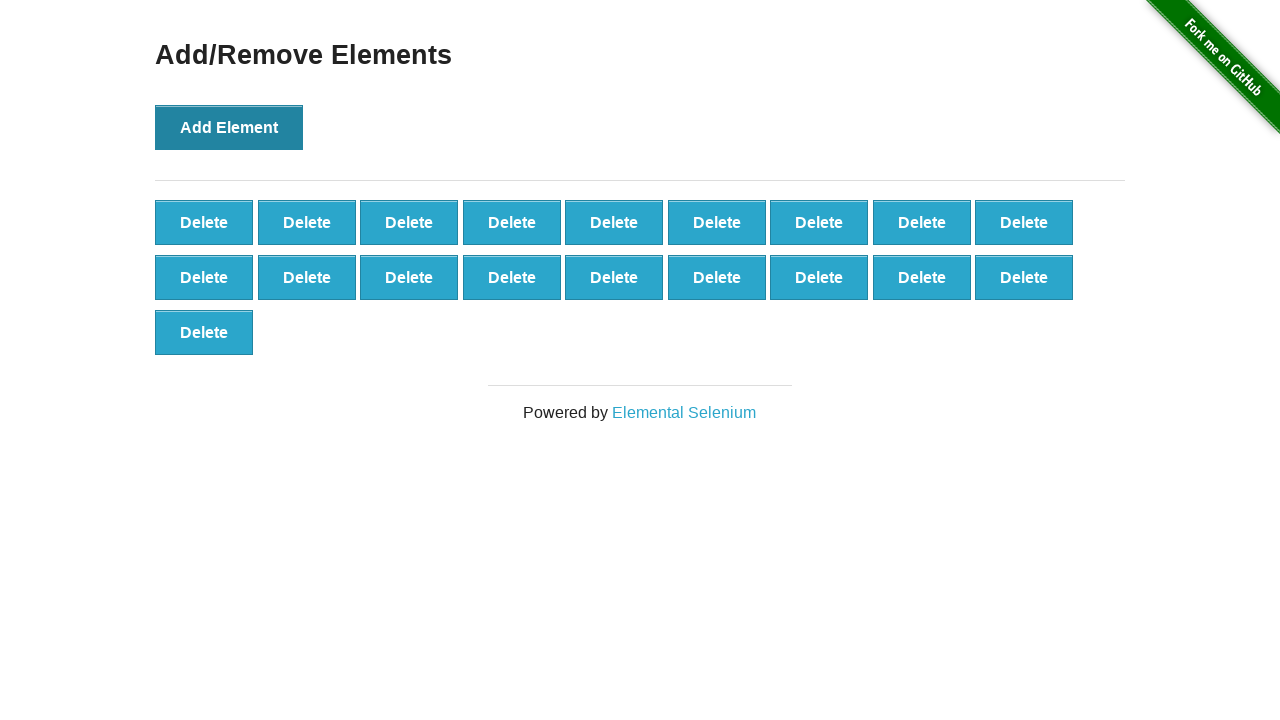

Clicked Add Element button (iteration 20/100) at (229, 127) on button[onclick='addElement()']
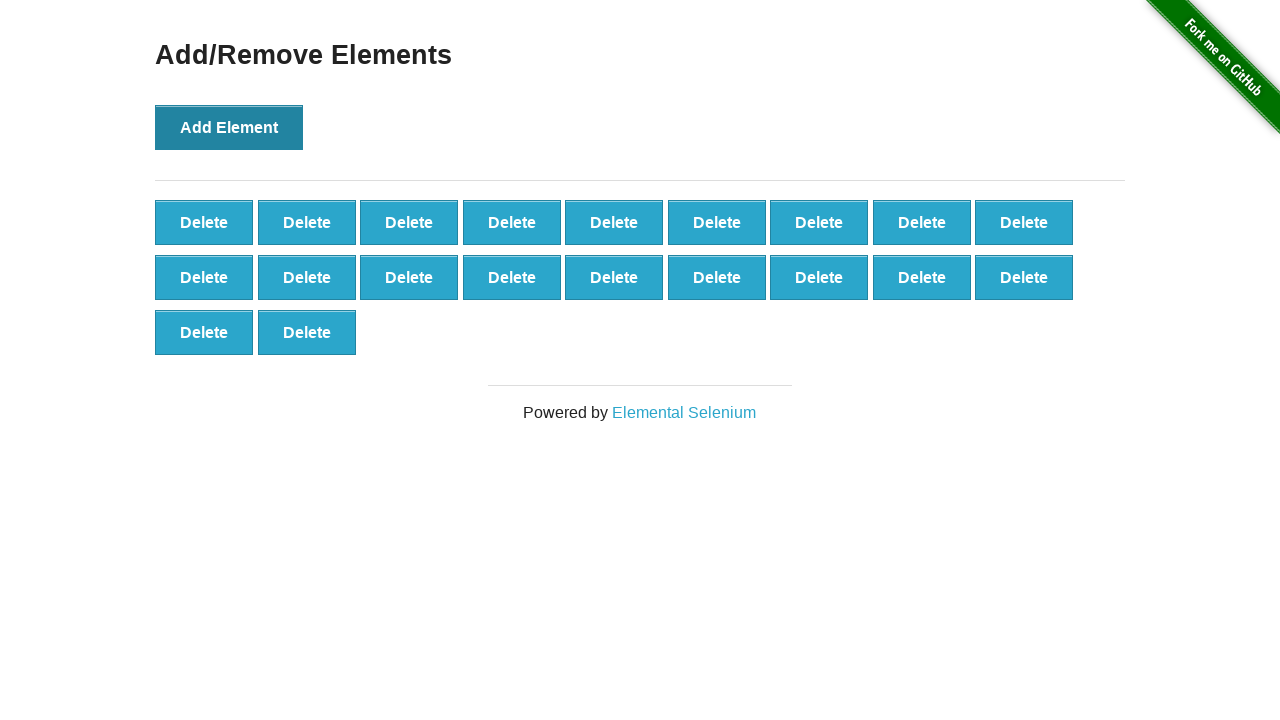

Clicked Add Element button (iteration 21/100) at (229, 127) on button[onclick='addElement()']
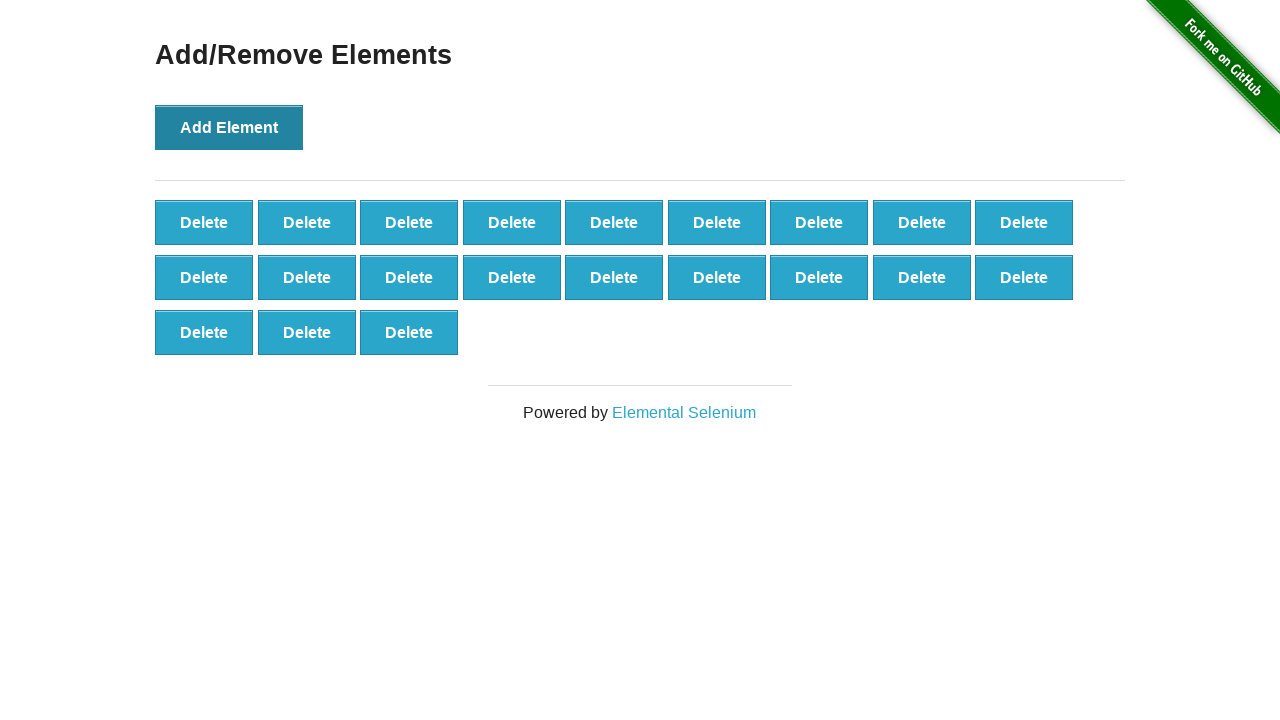

Clicked Add Element button (iteration 22/100) at (229, 127) on button[onclick='addElement()']
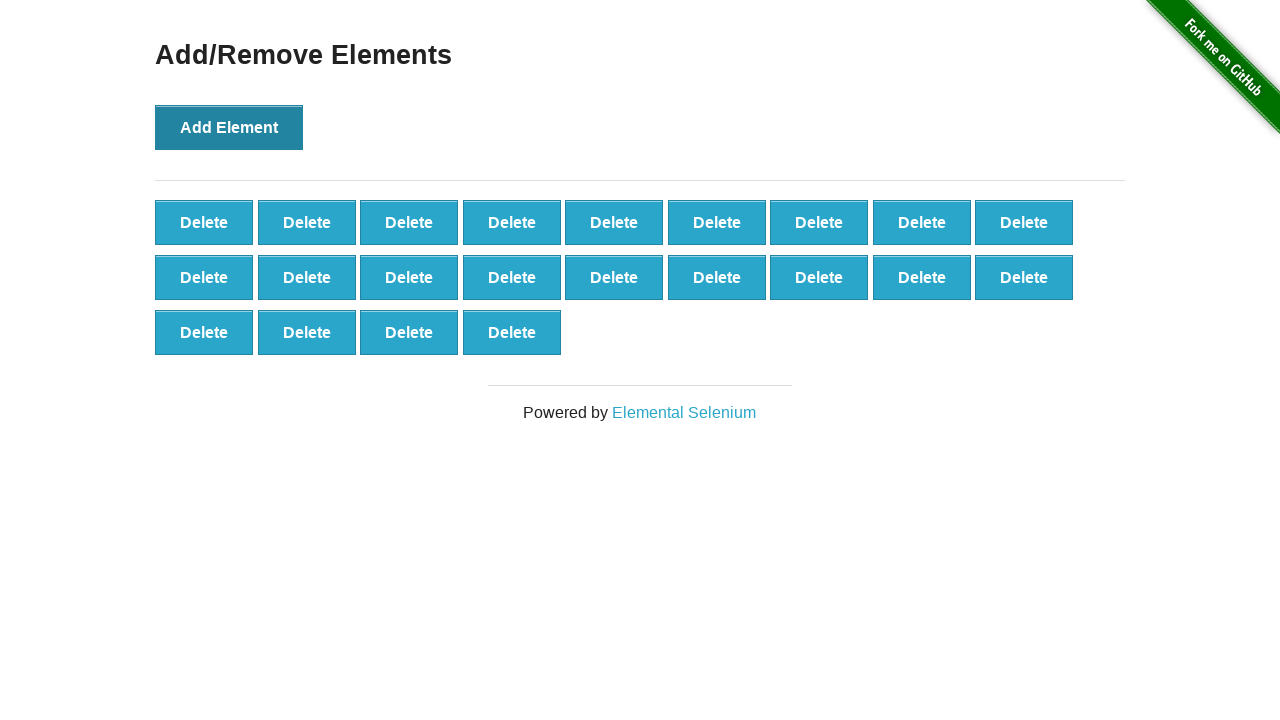

Clicked Add Element button (iteration 23/100) at (229, 127) on button[onclick='addElement()']
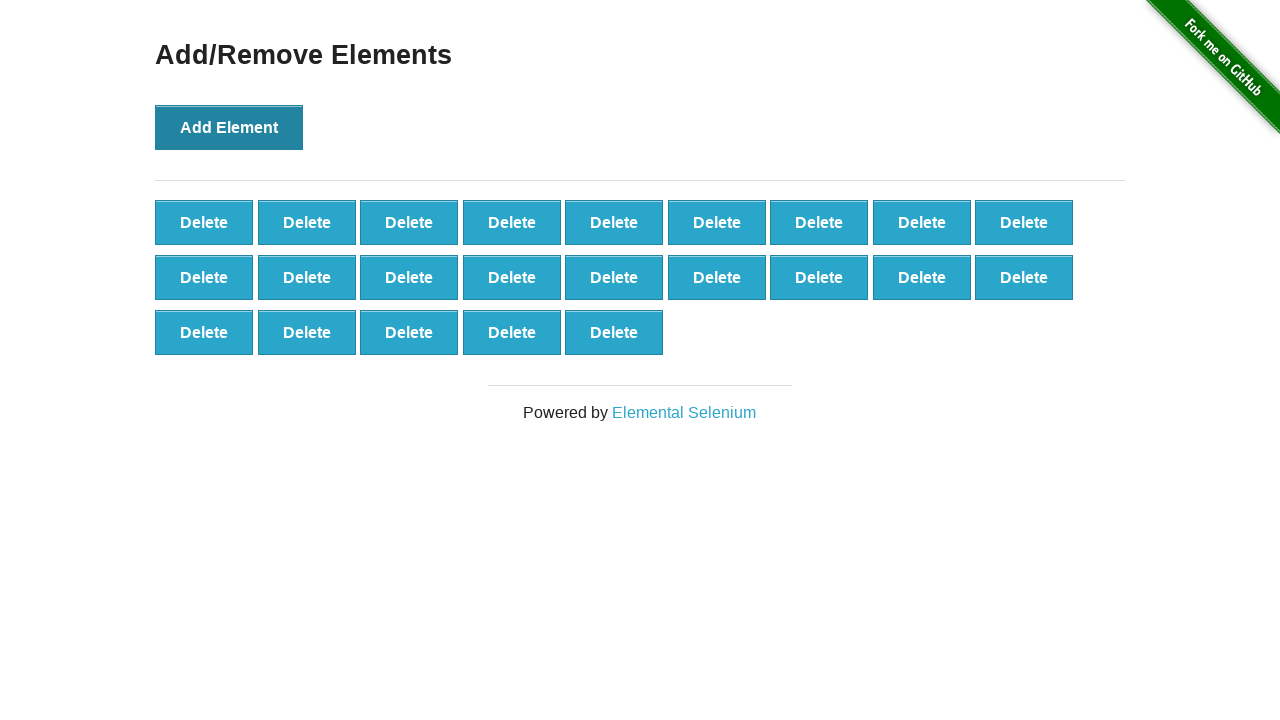

Clicked Add Element button (iteration 24/100) at (229, 127) on button[onclick='addElement()']
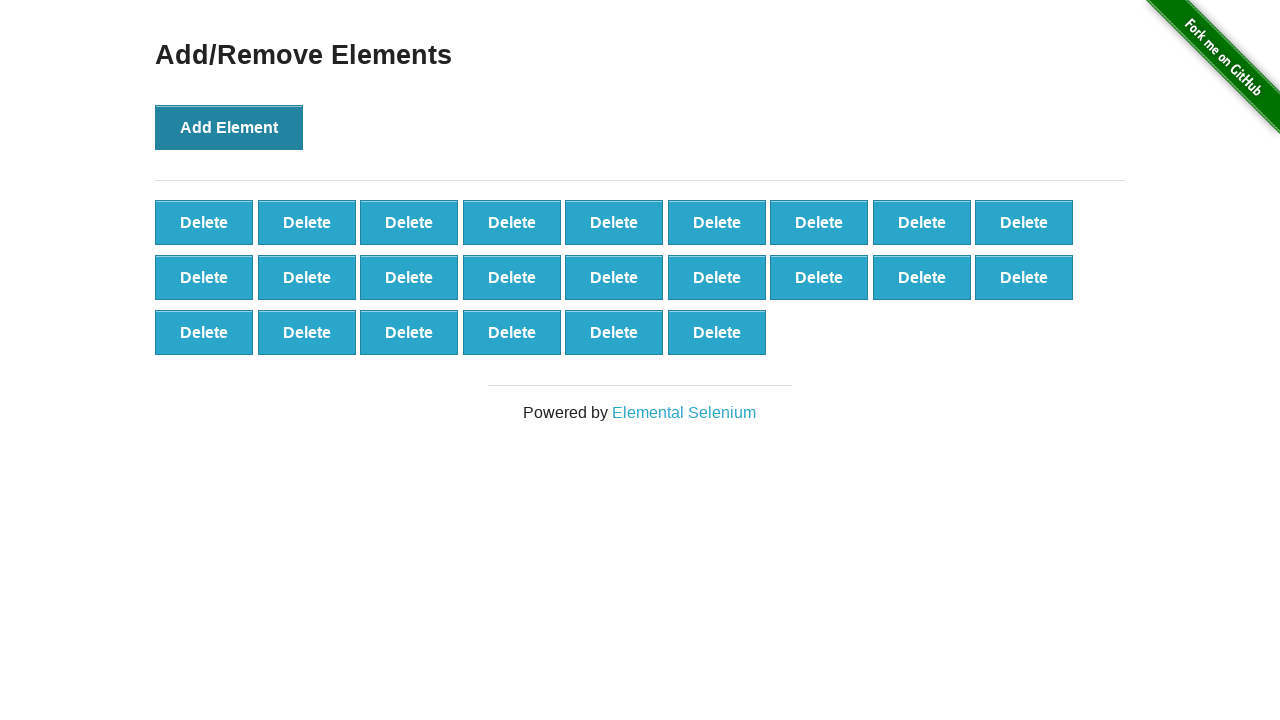

Clicked Add Element button (iteration 25/100) at (229, 127) on button[onclick='addElement()']
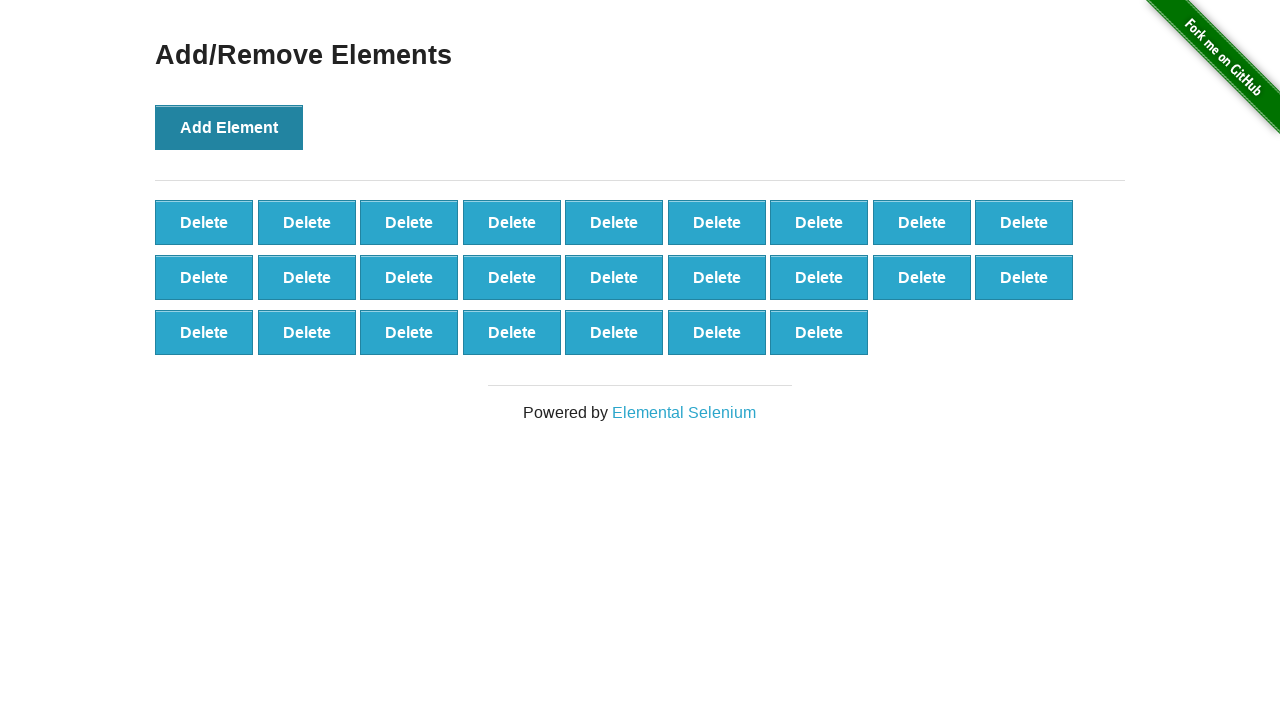

Clicked Add Element button (iteration 26/100) at (229, 127) on button[onclick='addElement()']
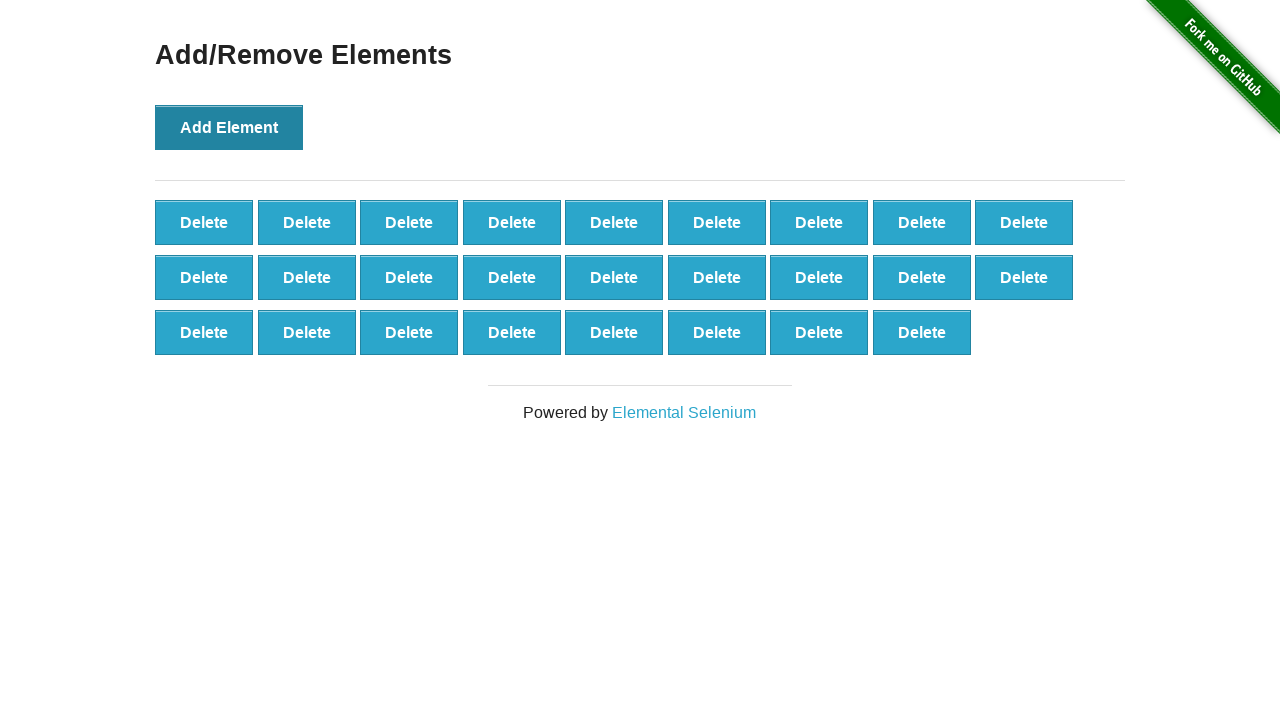

Clicked Add Element button (iteration 27/100) at (229, 127) on button[onclick='addElement()']
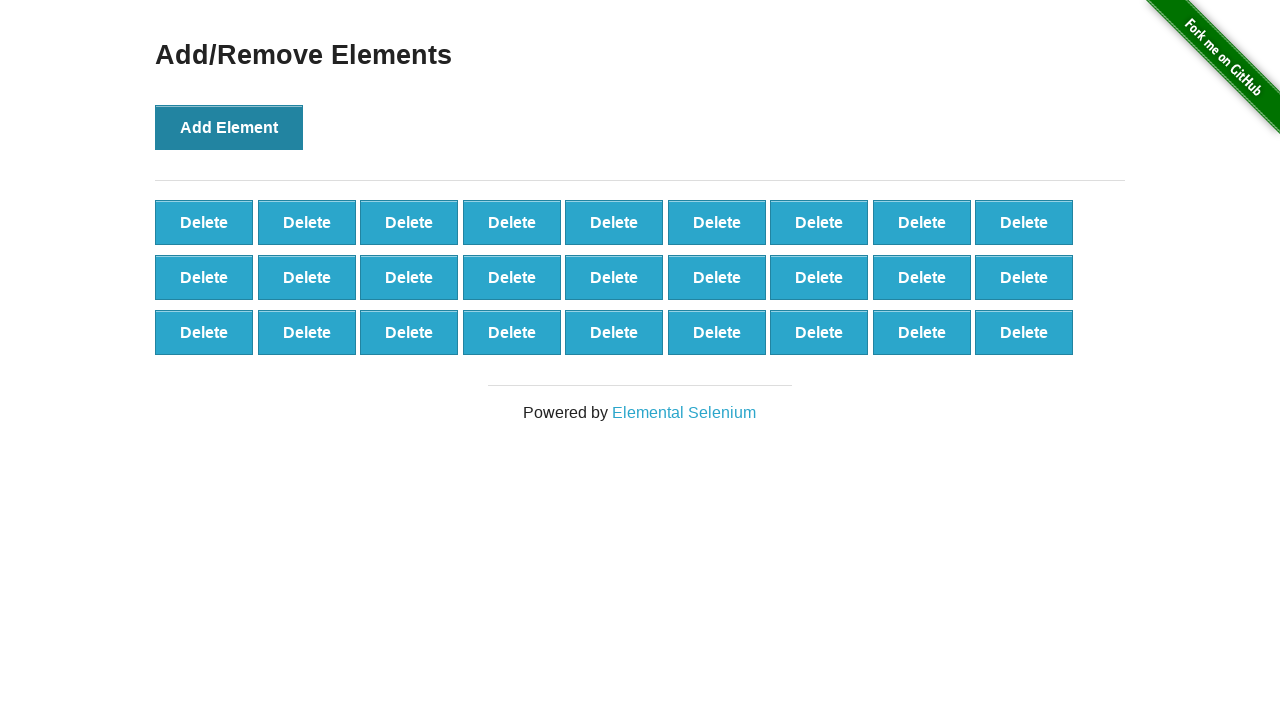

Clicked Add Element button (iteration 28/100) at (229, 127) on button[onclick='addElement()']
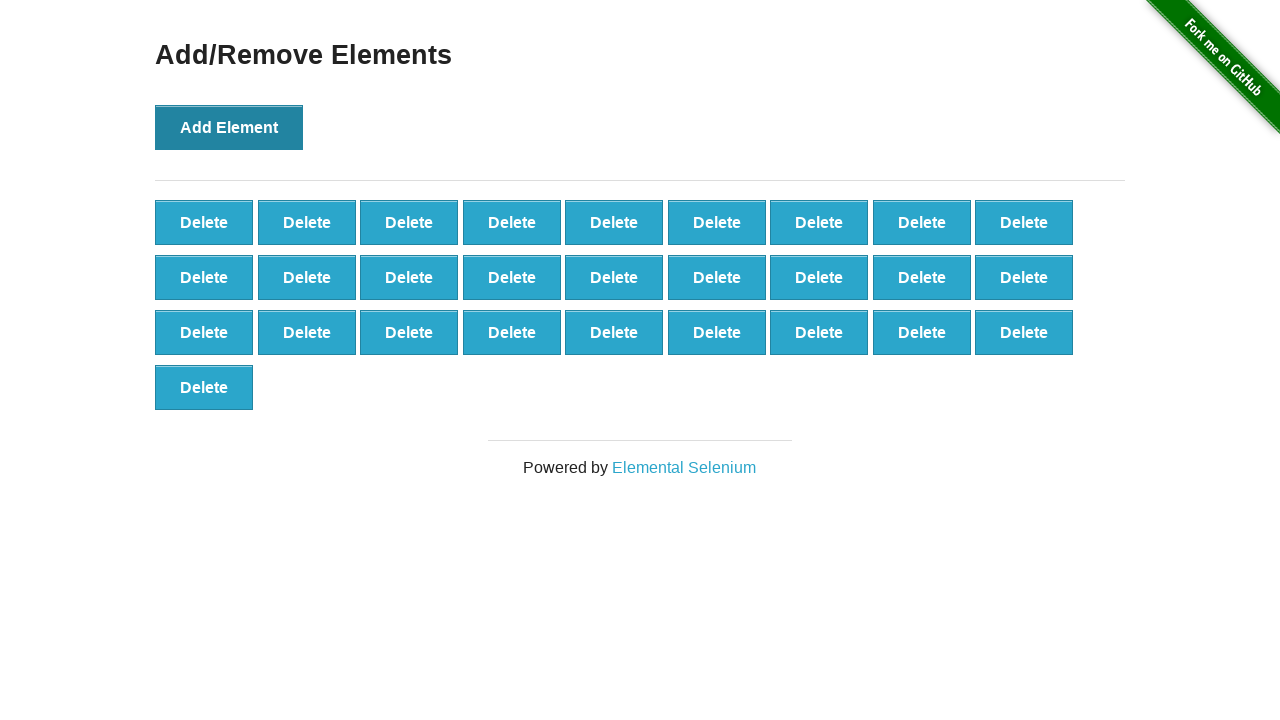

Clicked Add Element button (iteration 29/100) at (229, 127) on button[onclick='addElement()']
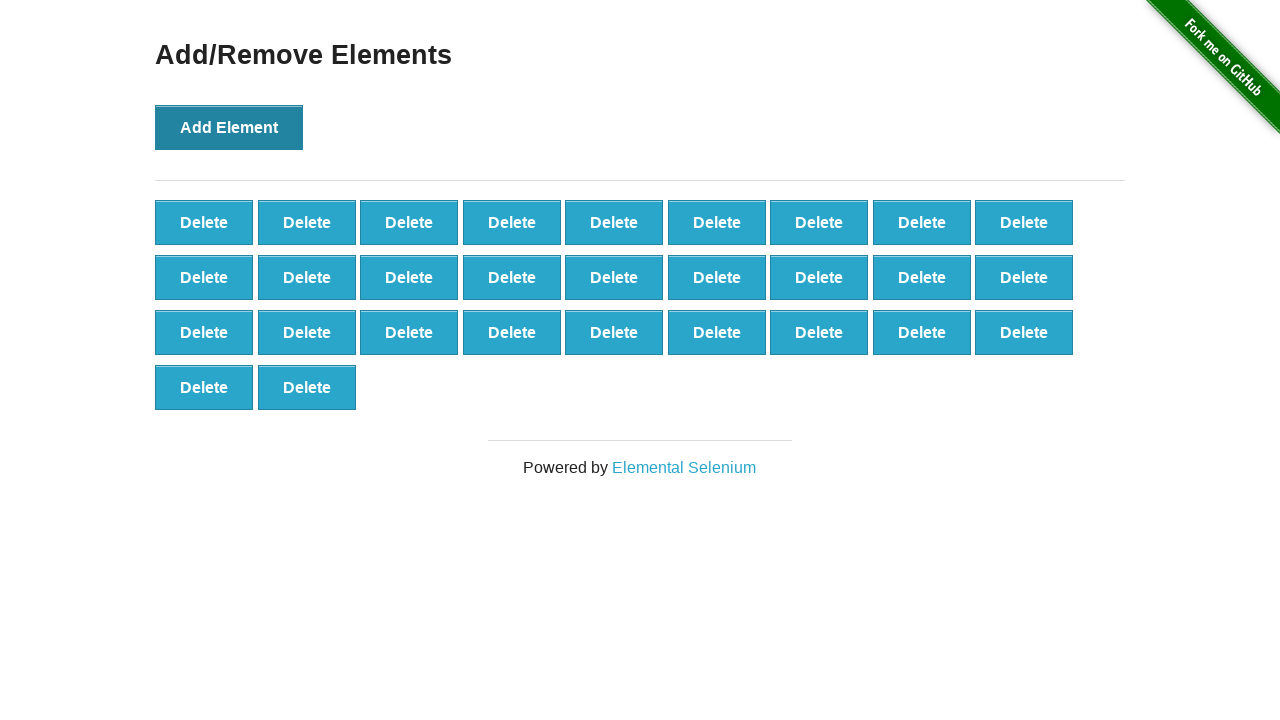

Clicked Add Element button (iteration 30/100) at (229, 127) on button[onclick='addElement()']
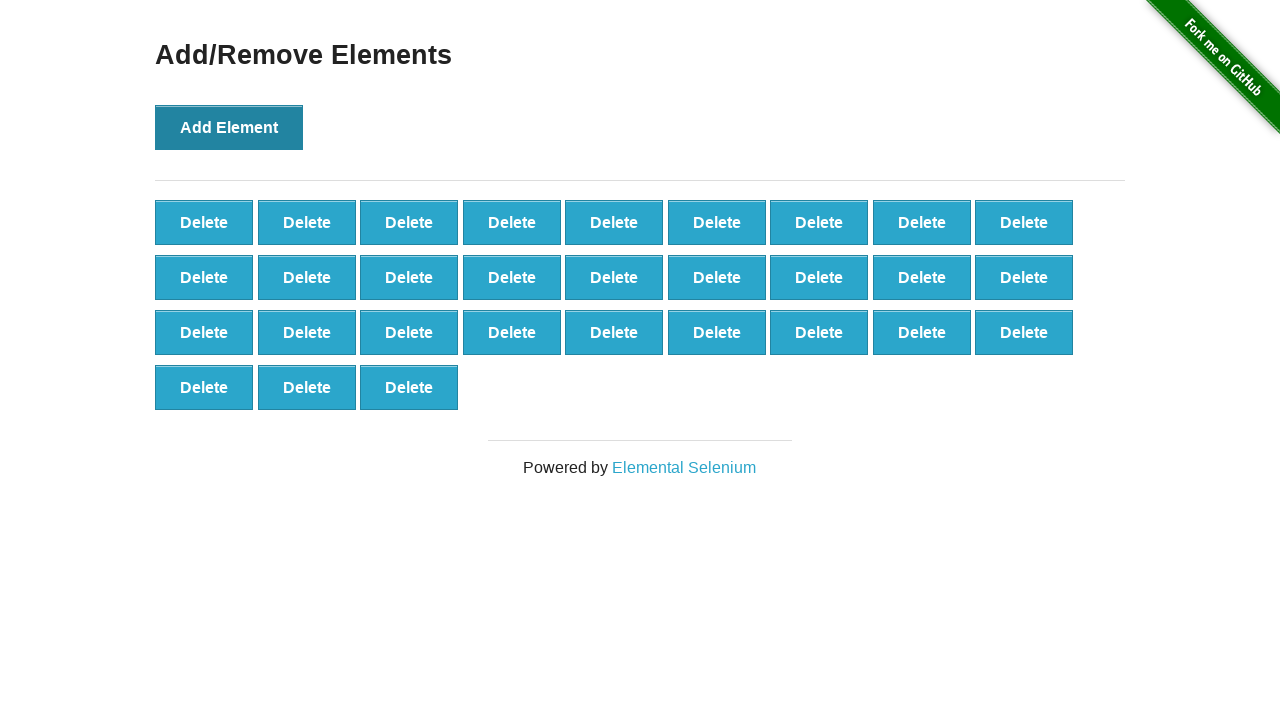

Clicked Add Element button (iteration 31/100) at (229, 127) on button[onclick='addElement()']
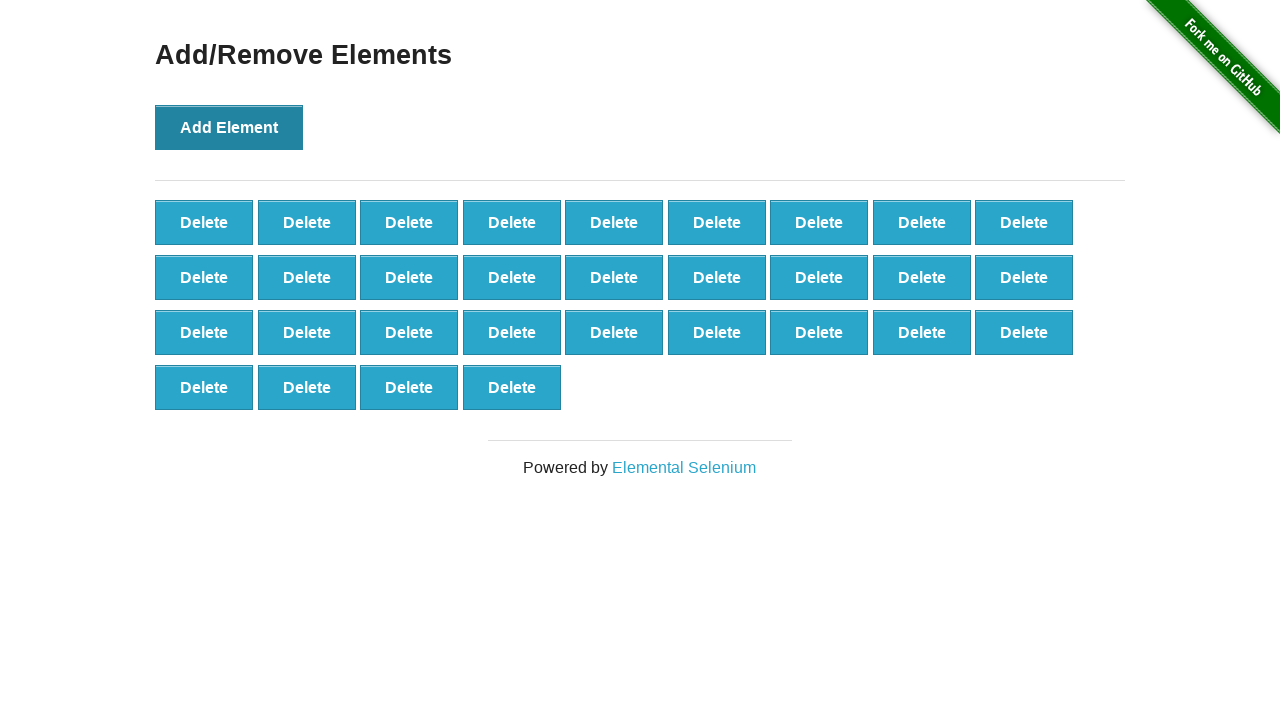

Clicked Add Element button (iteration 32/100) at (229, 127) on button[onclick='addElement()']
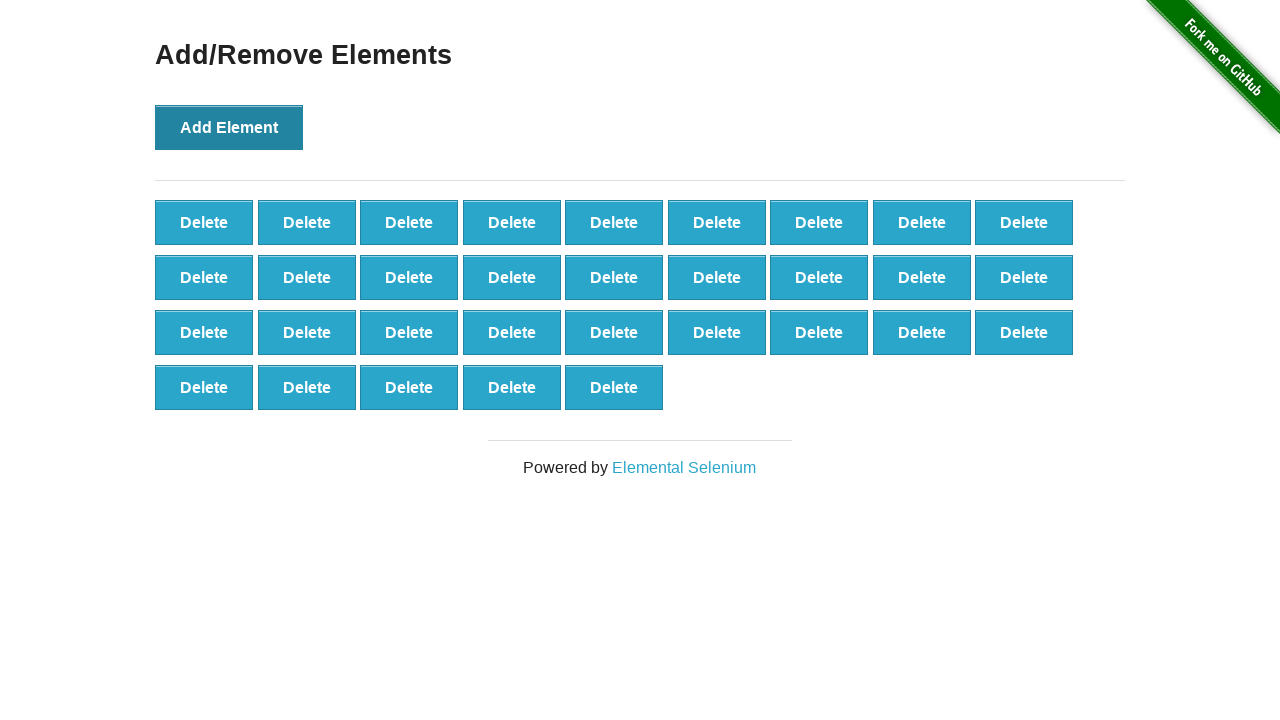

Clicked Add Element button (iteration 33/100) at (229, 127) on button[onclick='addElement()']
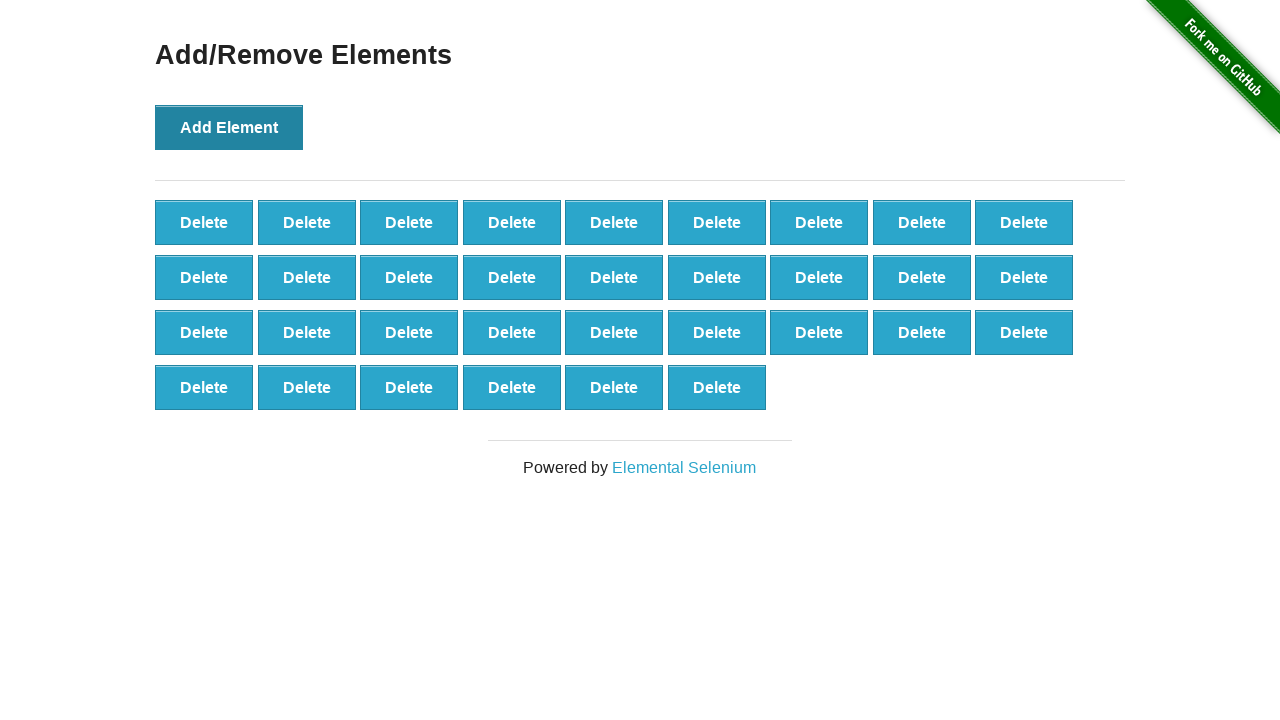

Clicked Add Element button (iteration 34/100) at (229, 127) on button[onclick='addElement()']
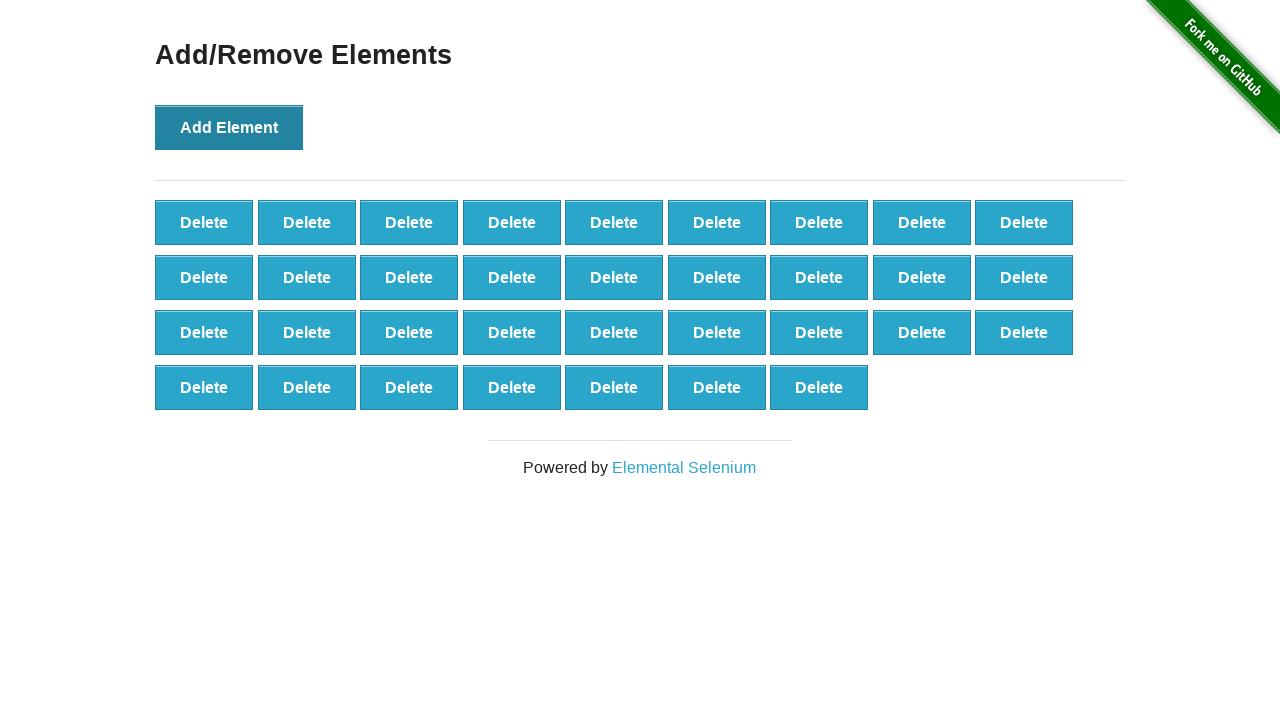

Clicked Add Element button (iteration 35/100) at (229, 127) on button[onclick='addElement()']
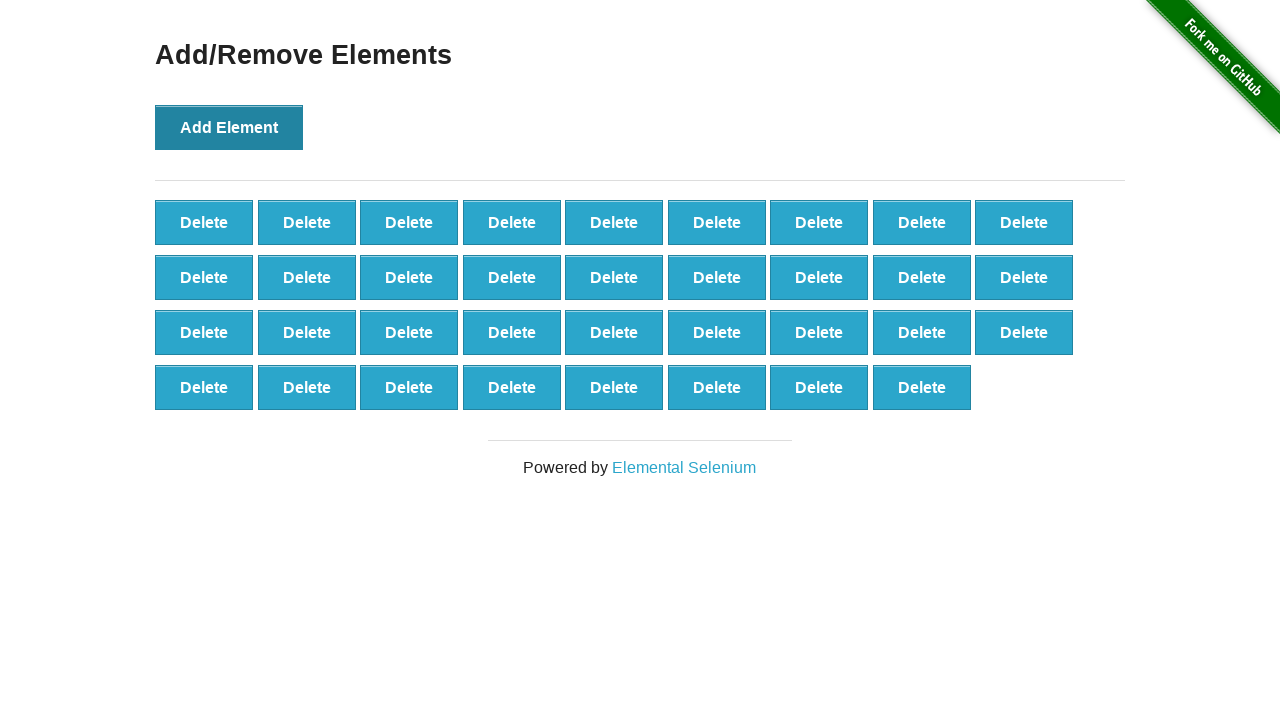

Clicked Add Element button (iteration 36/100) at (229, 127) on button[onclick='addElement()']
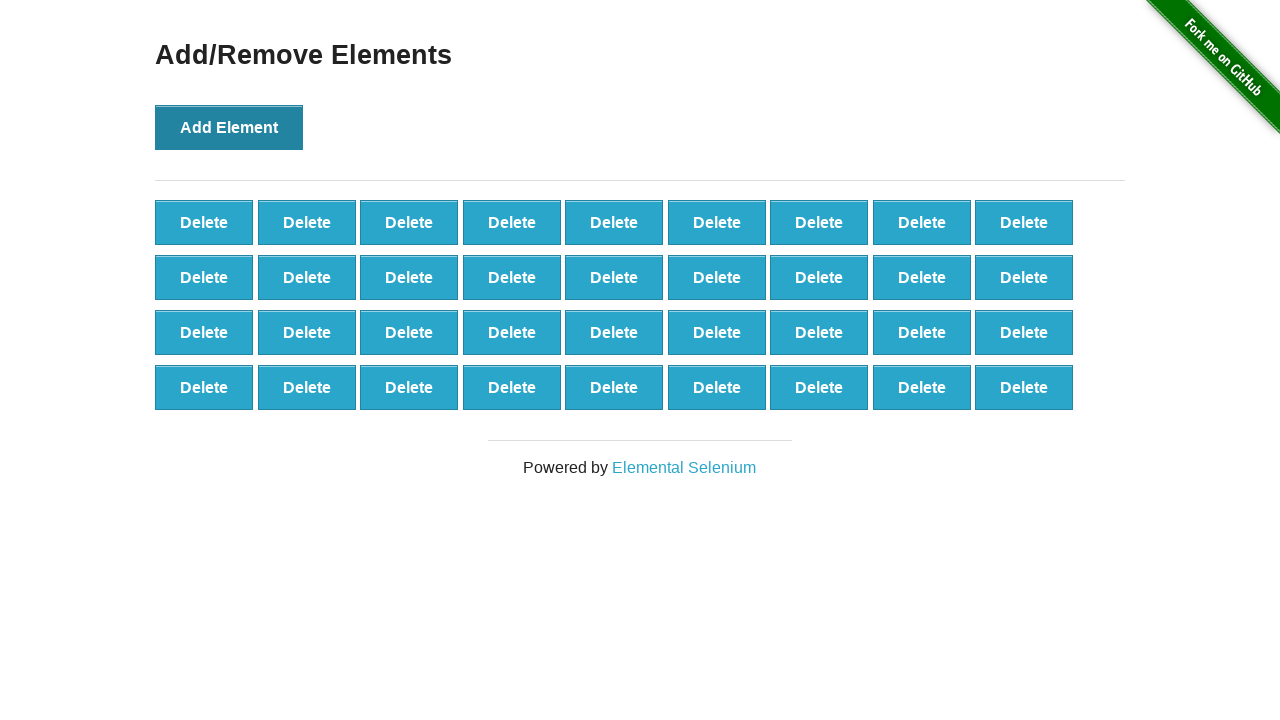

Clicked Add Element button (iteration 37/100) at (229, 127) on button[onclick='addElement()']
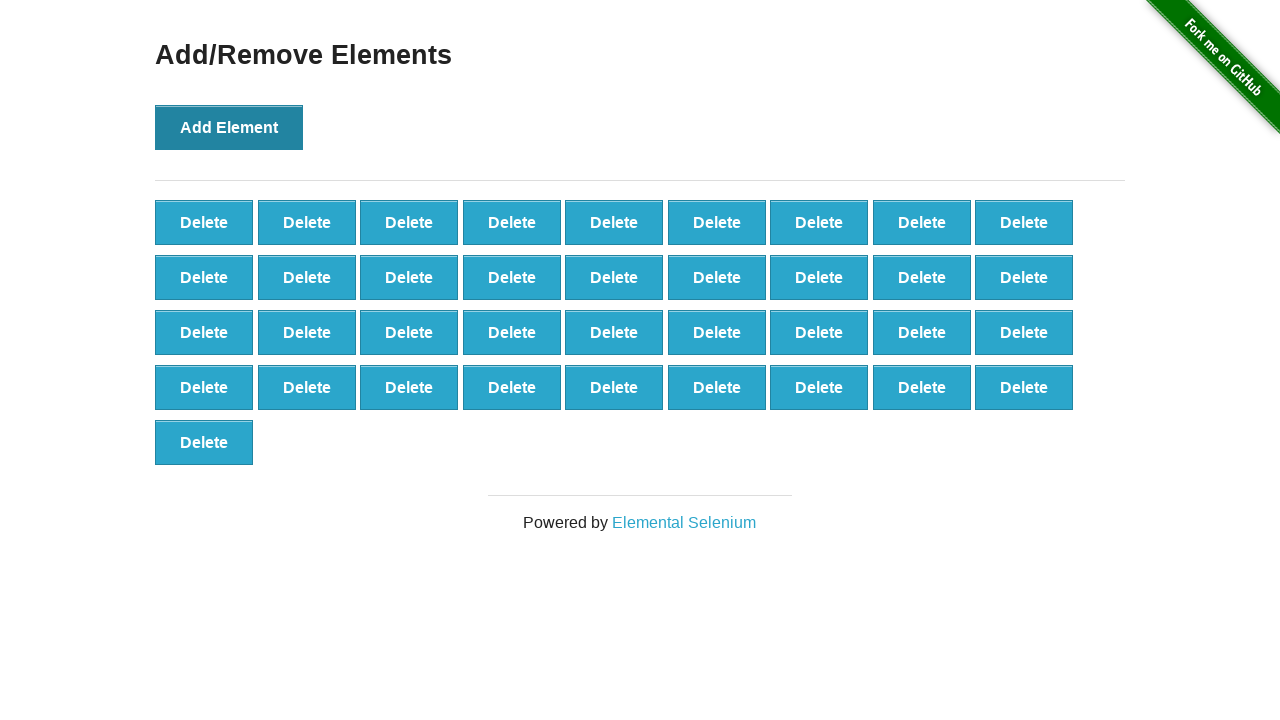

Clicked Add Element button (iteration 38/100) at (229, 127) on button[onclick='addElement()']
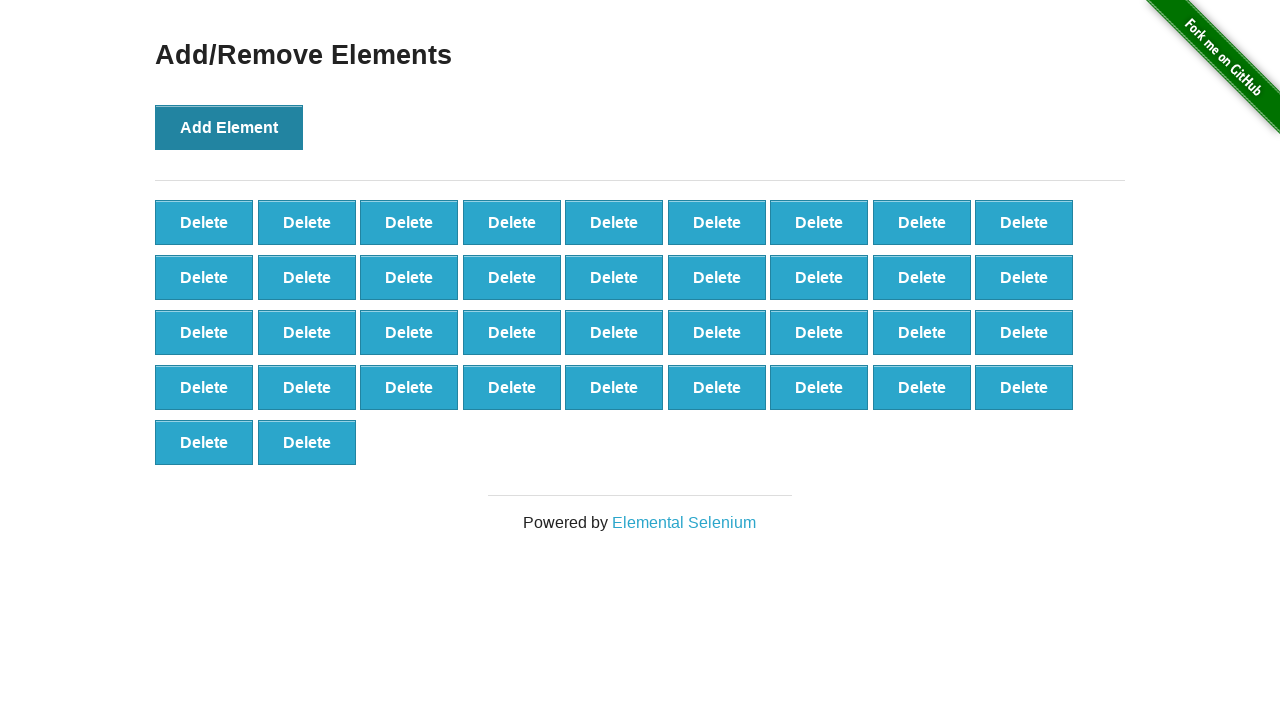

Clicked Add Element button (iteration 39/100) at (229, 127) on button[onclick='addElement()']
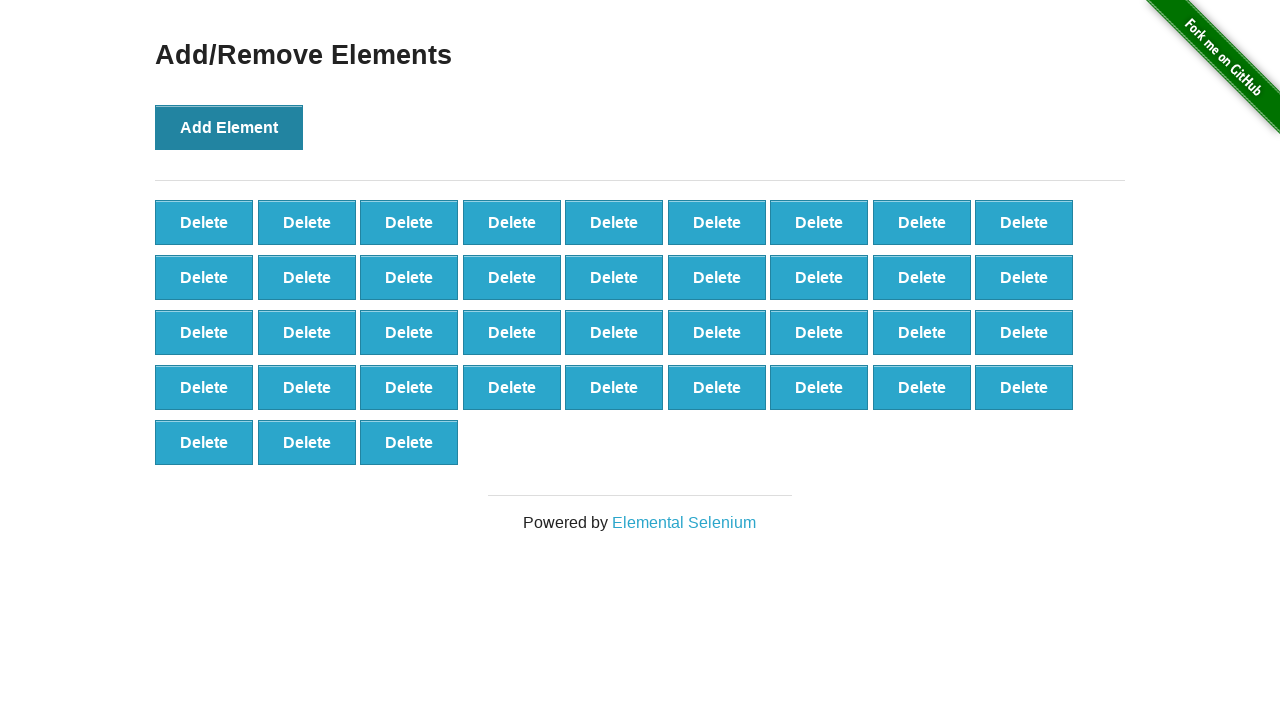

Clicked Add Element button (iteration 40/100) at (229, 127) on button[onclick='addElement()']
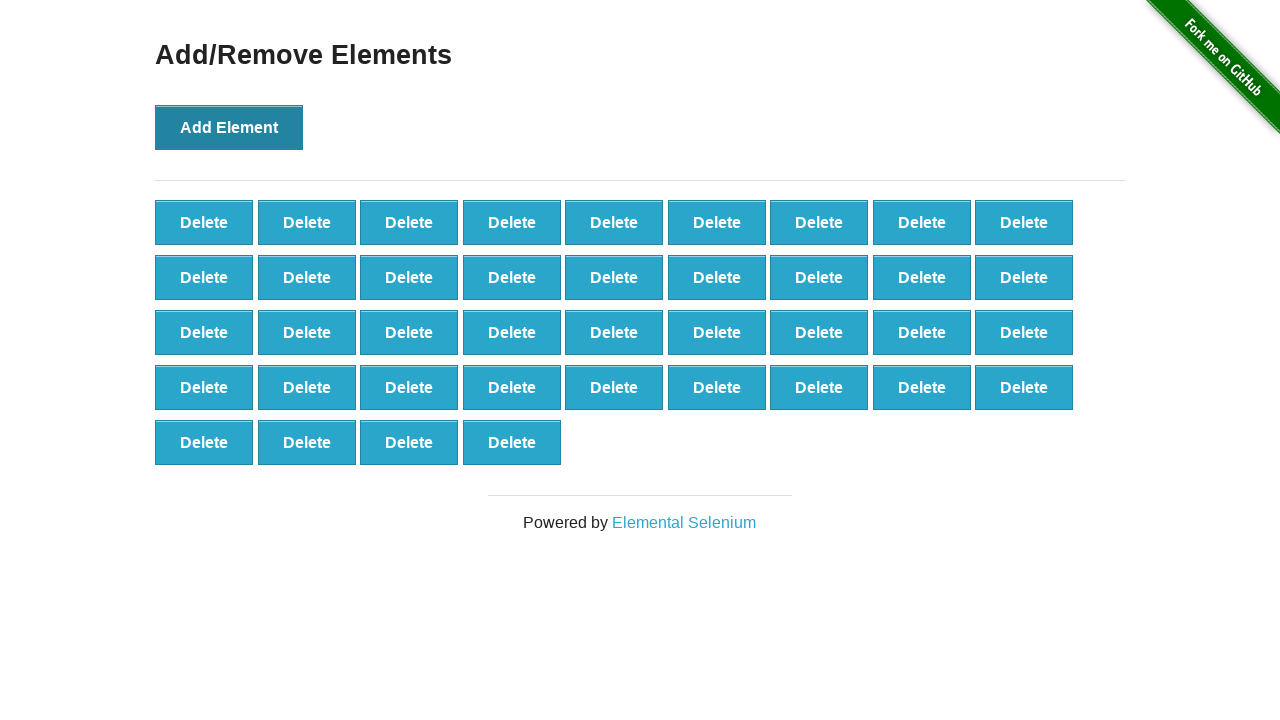

Clicked Add Element button (iteration 41/100) at (229, 127) on button[onclick='addElement()']
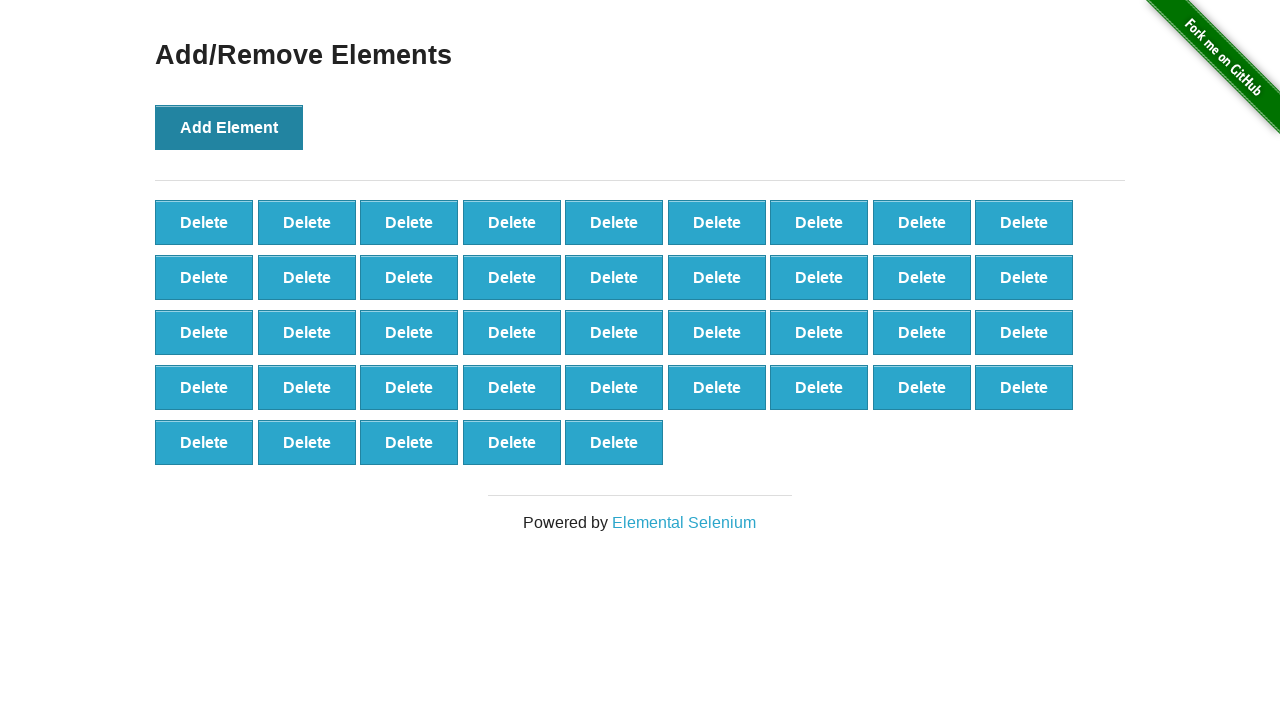

Clicked Add Element button (iteration 42/100) at (229, 127) on button[onclick='addElement()']
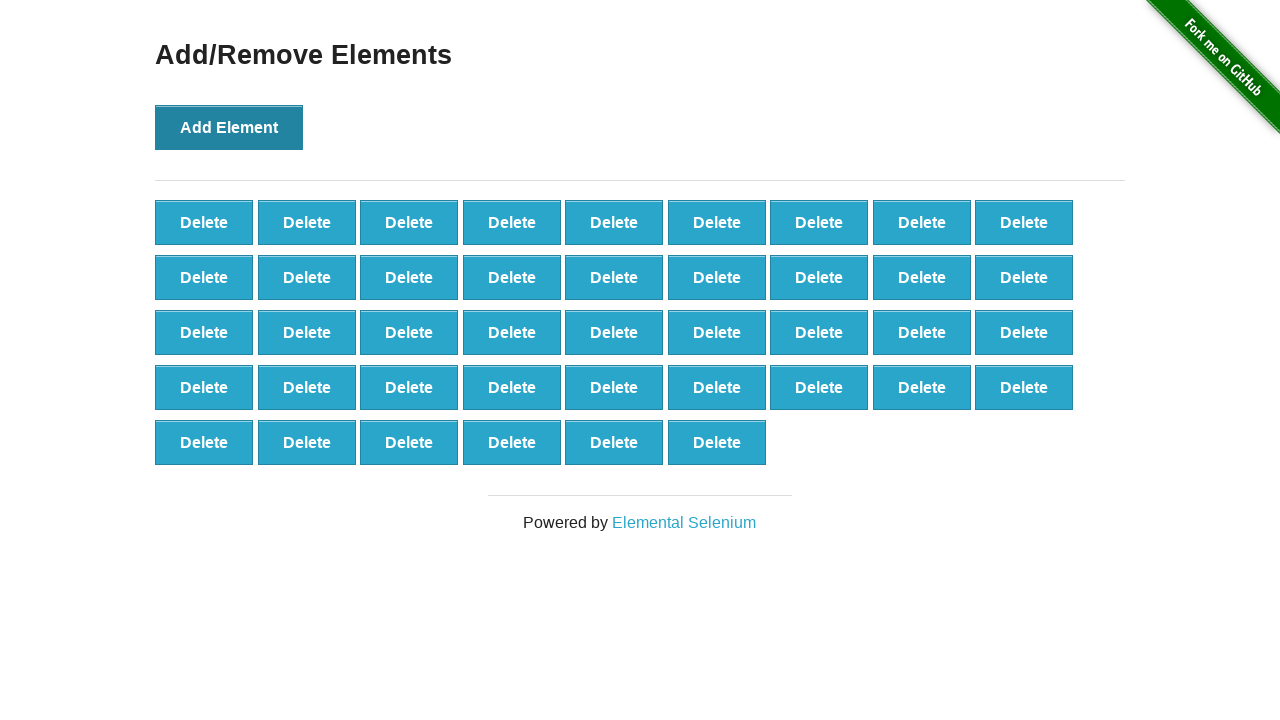

Clicked Add Element button (iteration 43/100) at (229, 127) on button[onclick='addElement()']
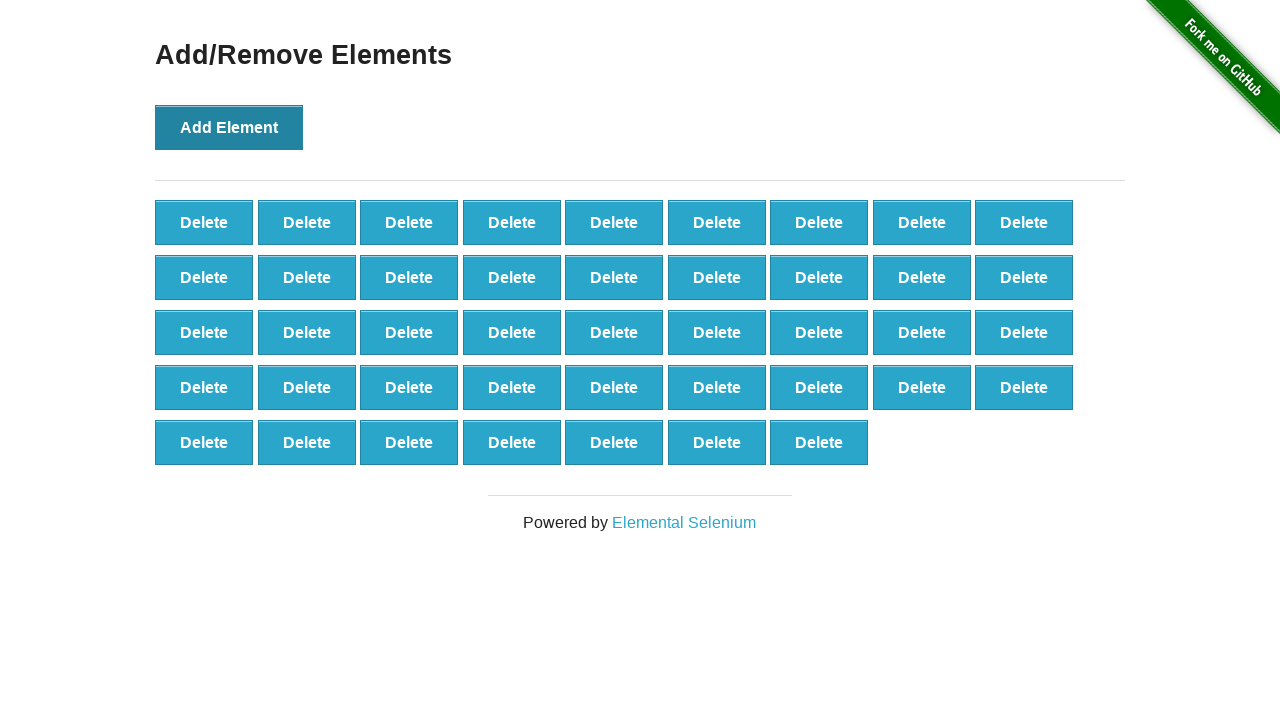

Clicked Add Element button (iteration 44/100) at (229, 127) on button[onclick='addElement()']
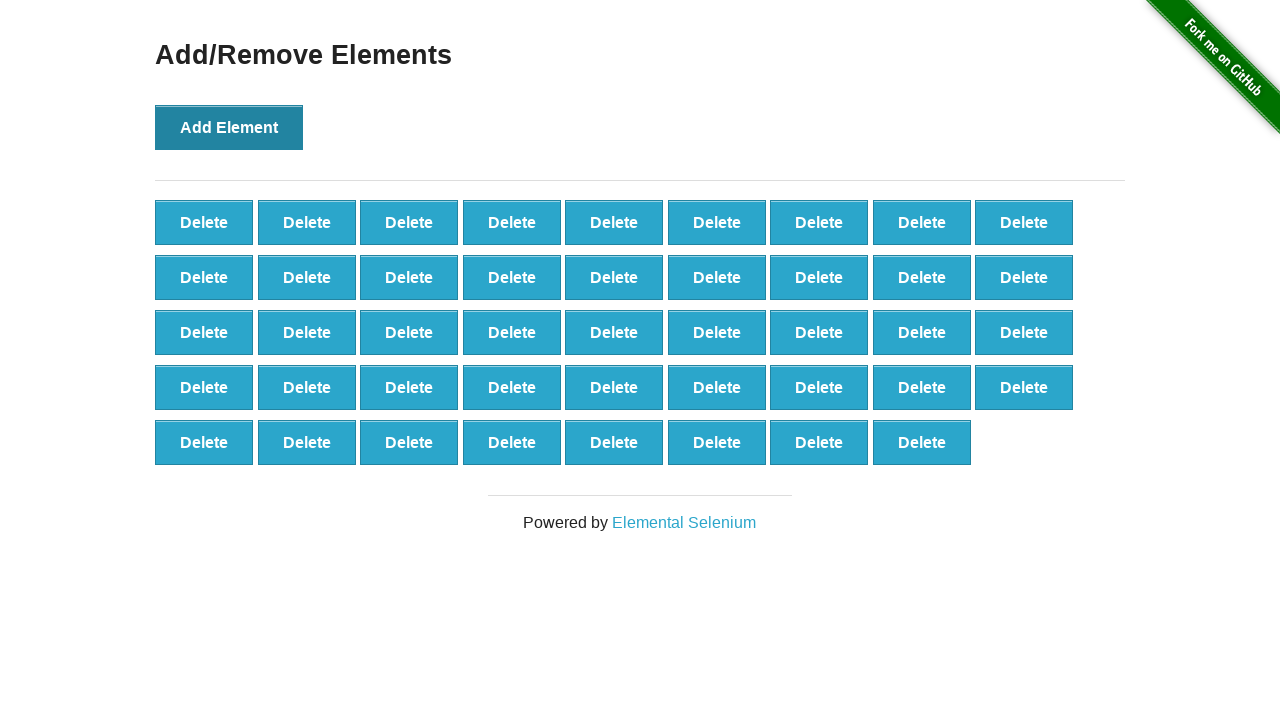

Clicked Add Element button (iteration 45/100) at (229, 127) on button[onclick='addElement()']
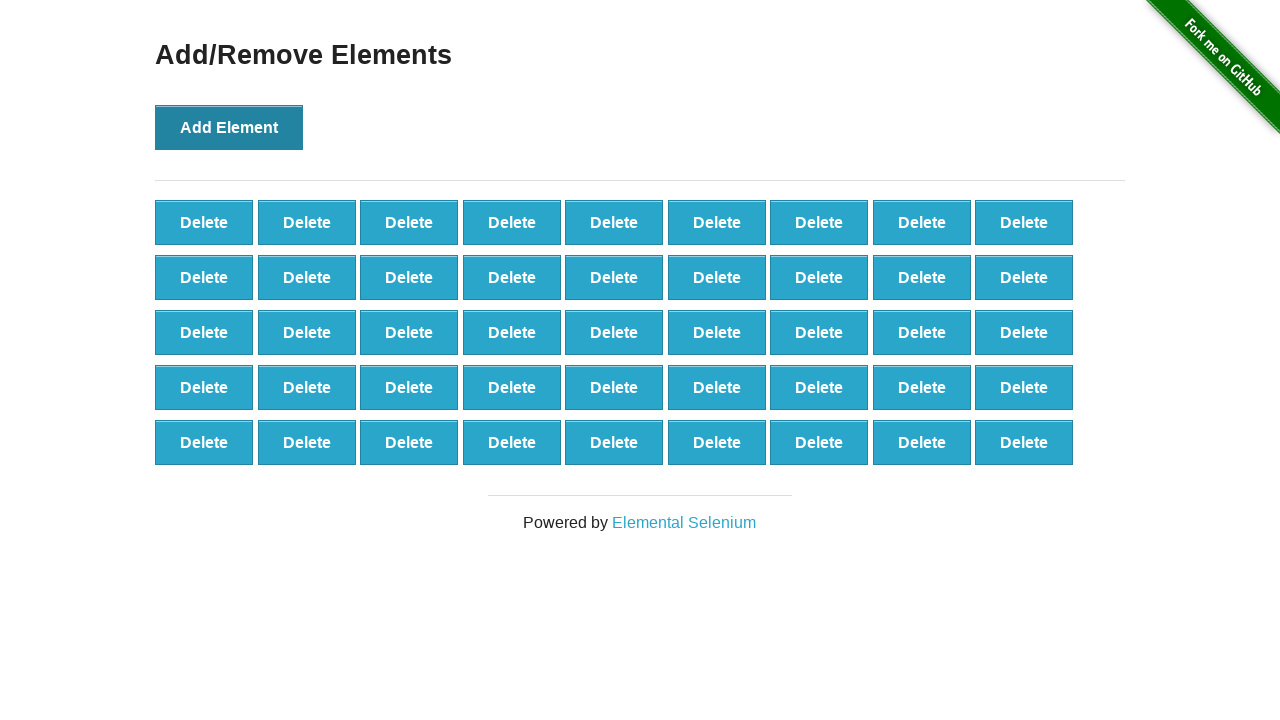

Clicked Add Element button (iteration 46/100) at (229, 127) on button[onclick='addElement()']
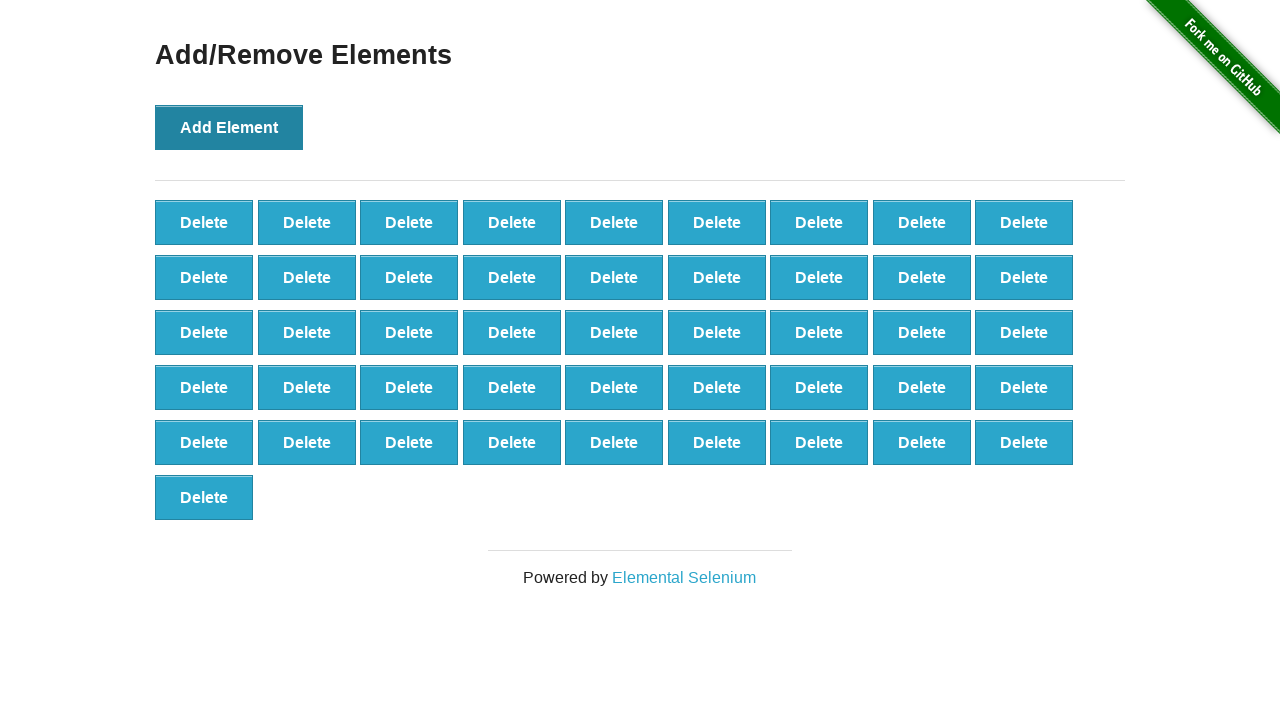

Clicked Add Element button (iteration 47/100) at (229, 127) on button[onclick='addElement()']
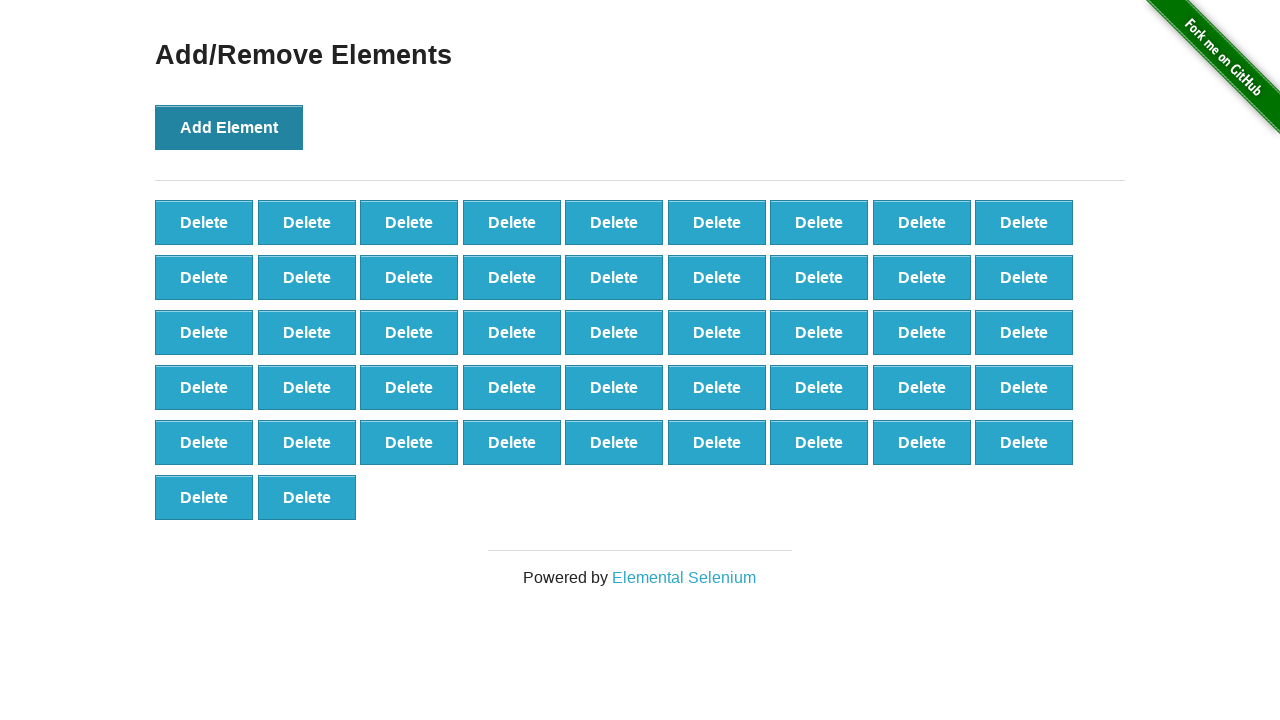

Clicked Add Element button (iteration 48/100) at (229, 127) on button[onclick='addElement()']
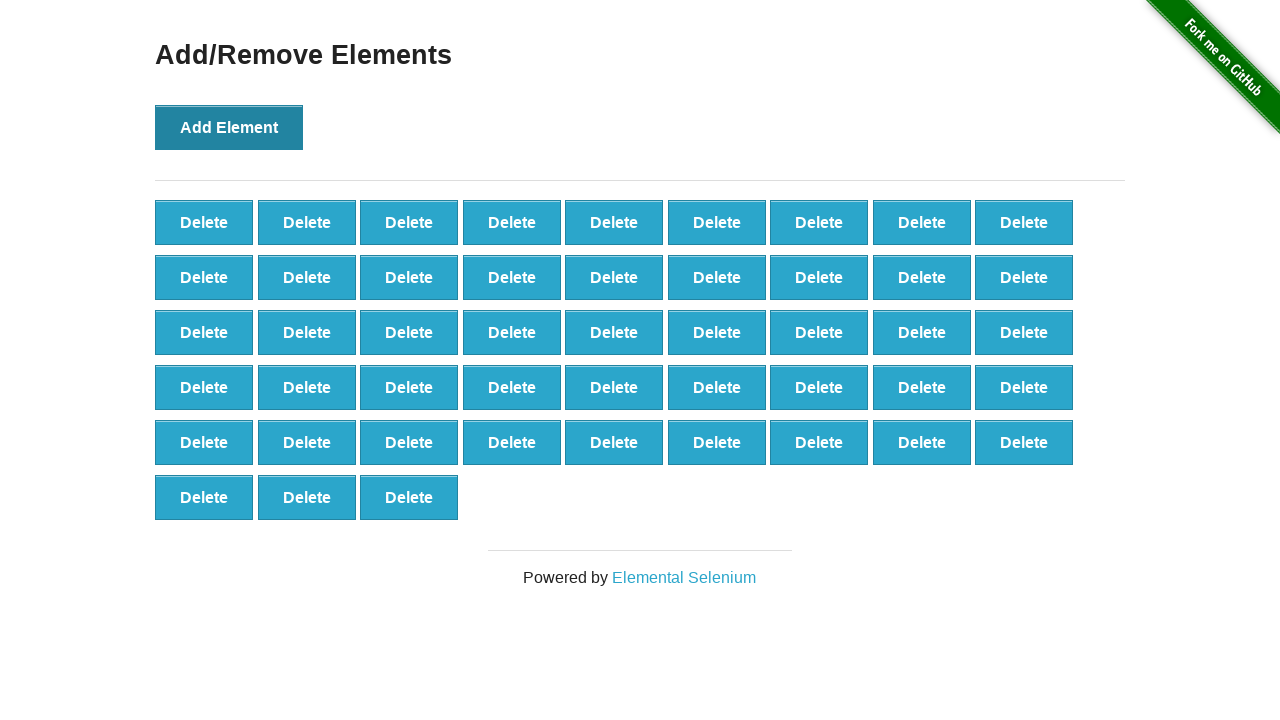

Clicked Add Element button (iteration 49/100) at (229, 127) on button[onclick='addElement()']
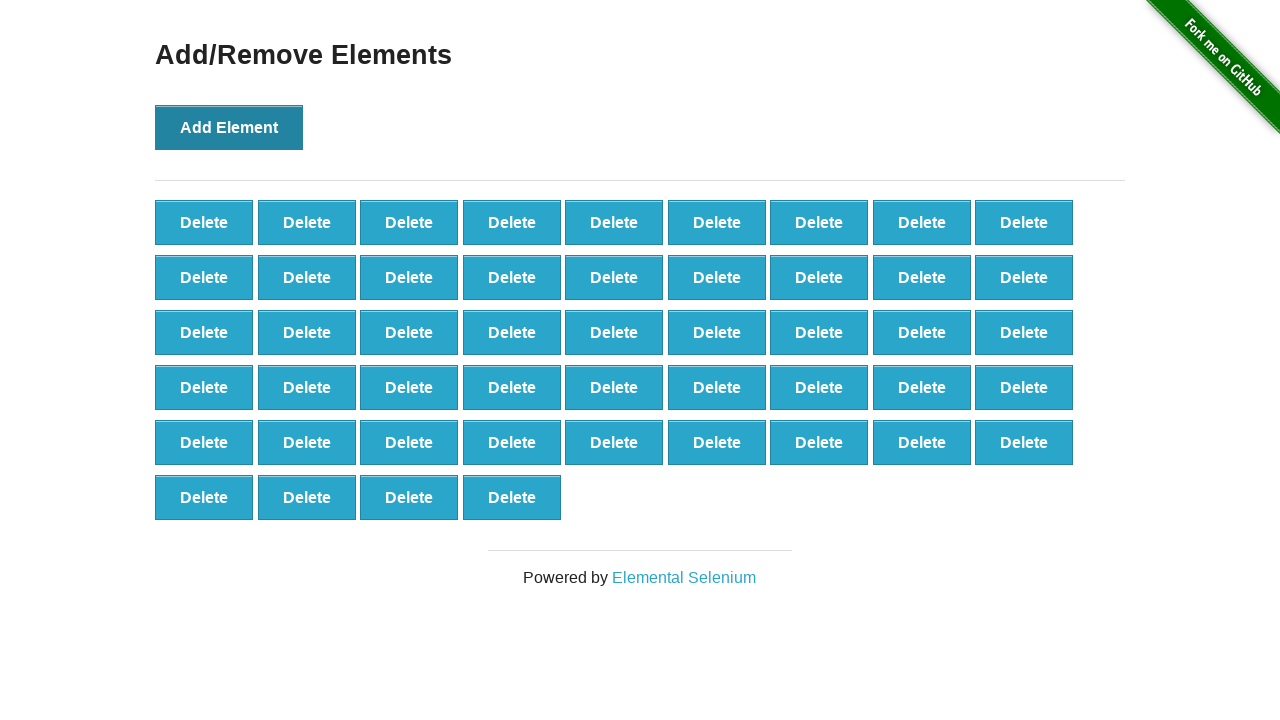

Clicked Add Element button (iteration 50/100) at (229, 127) on button[onclick='addElement()']
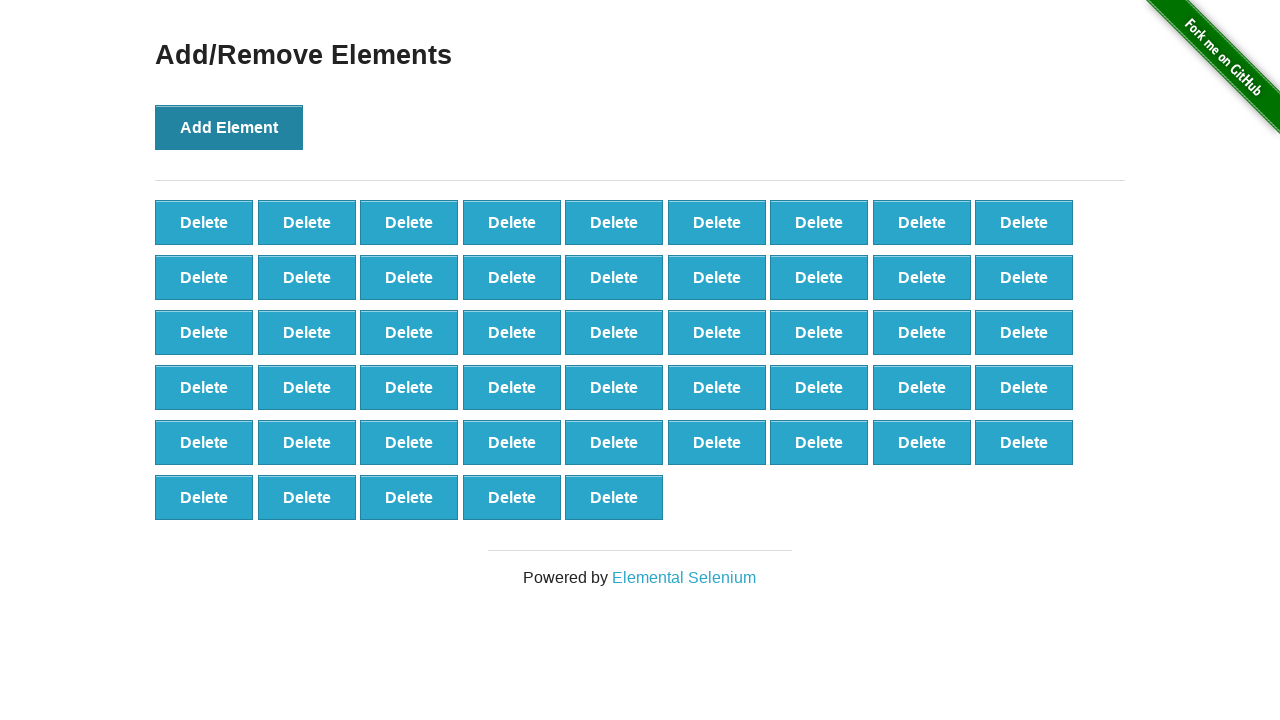

Clicked Add Element button (iteration 51/100) at (229, 127) on button[onclick='addElement()']
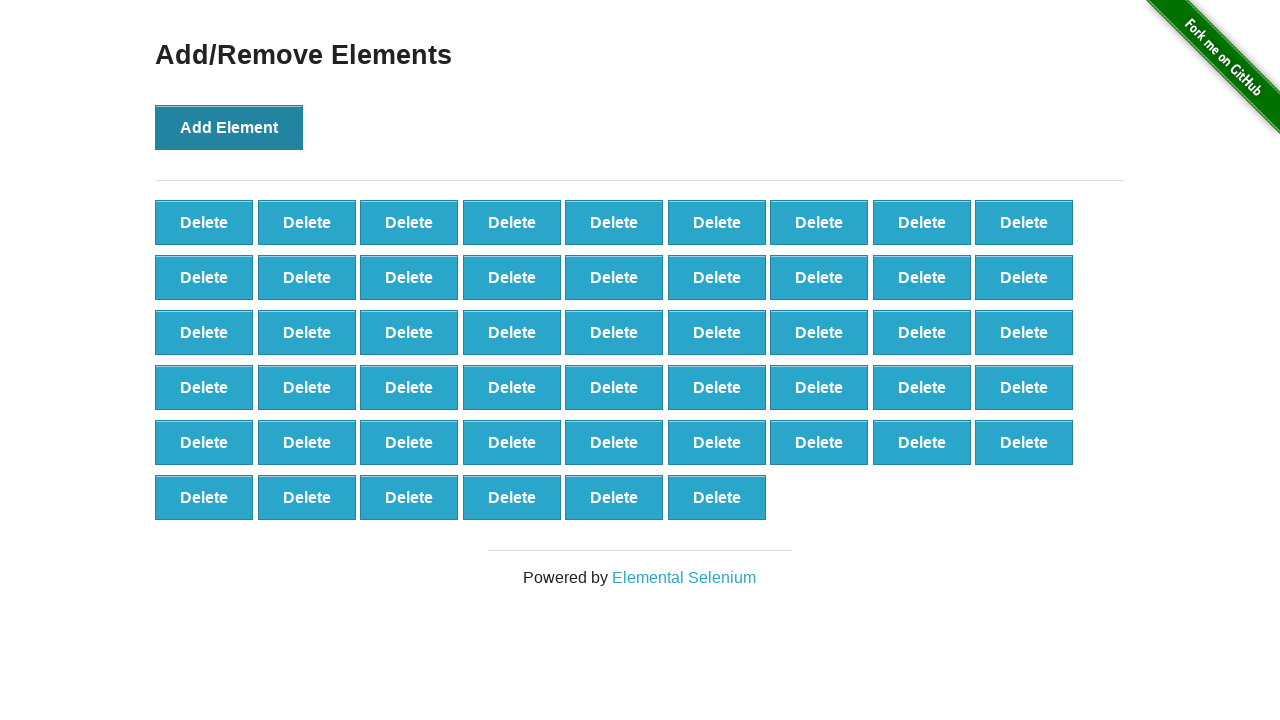

Clicked Add Element button (iteration 52/100) at (229, 127) on button[onclick='addElement()']
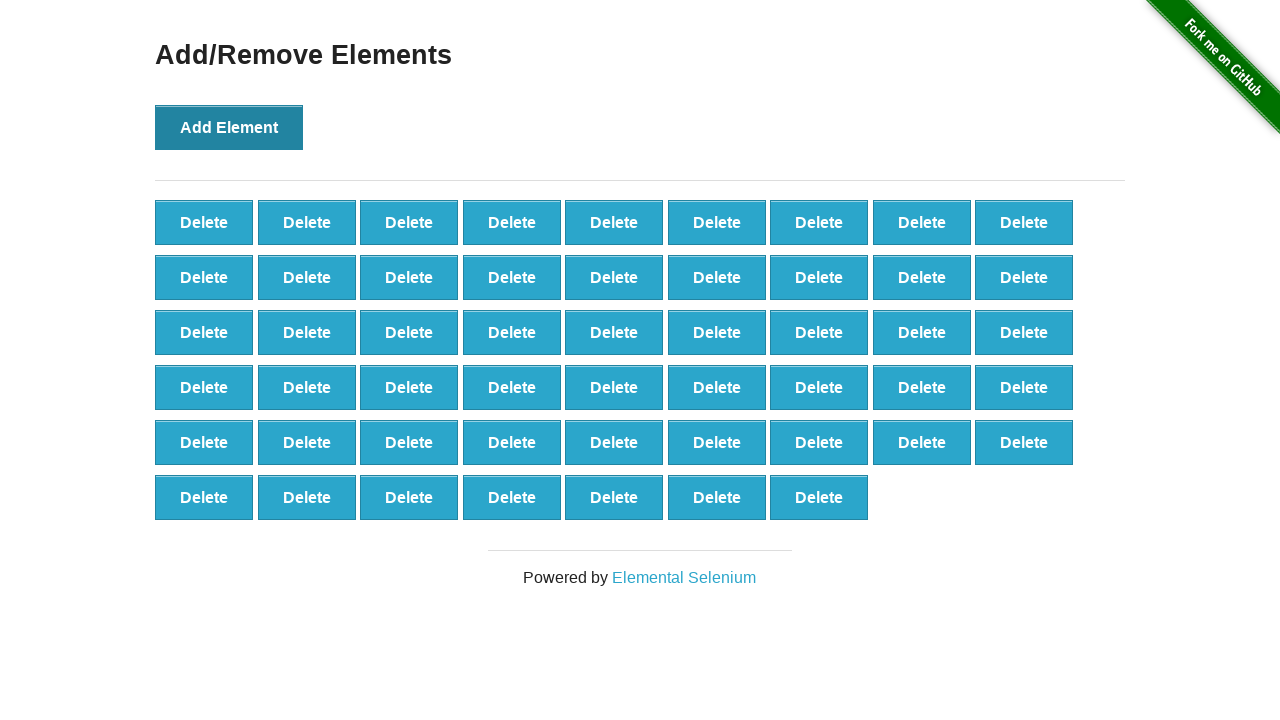

Clicked Add Element button (iteration 53/100) at (229, 127) on button[onclick='addElement()']
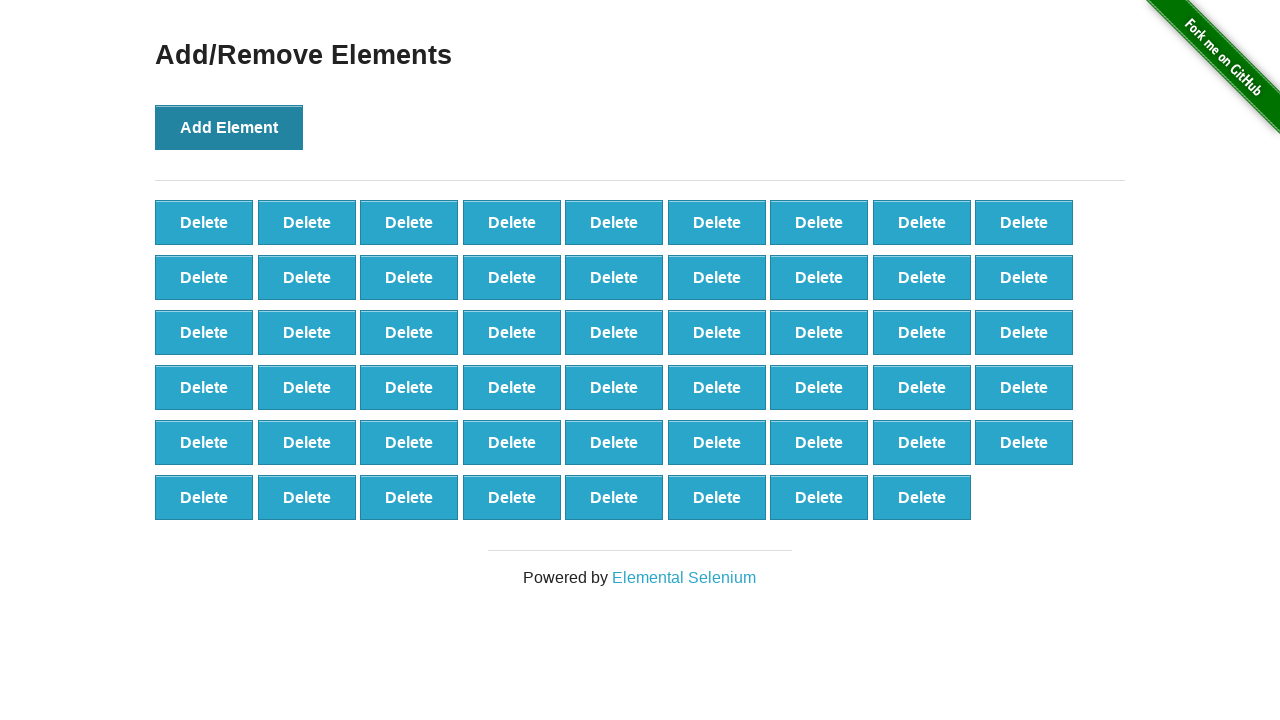

Clicked Add Element button (iteration 54/100) at (229, 127) on button[onclick='addElement()']
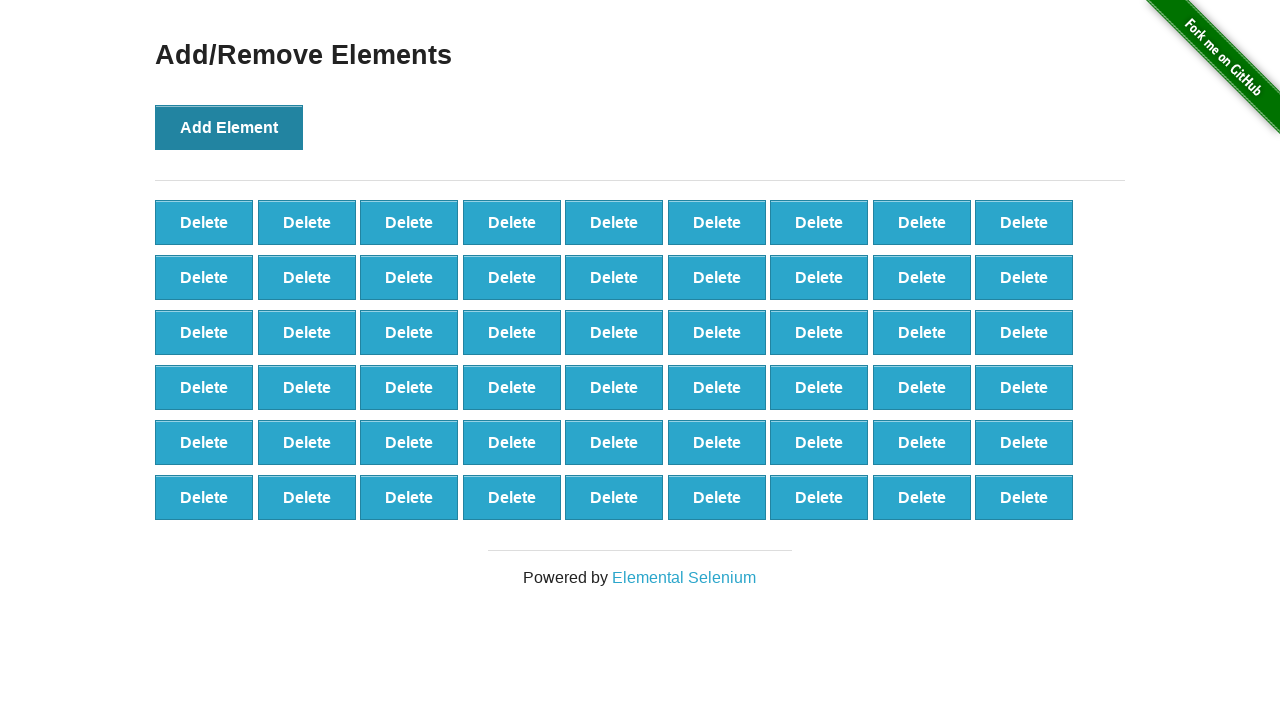

Clicked Add Element button (iteration 55/100) at (229, 127) on button[onclick='addElement()']
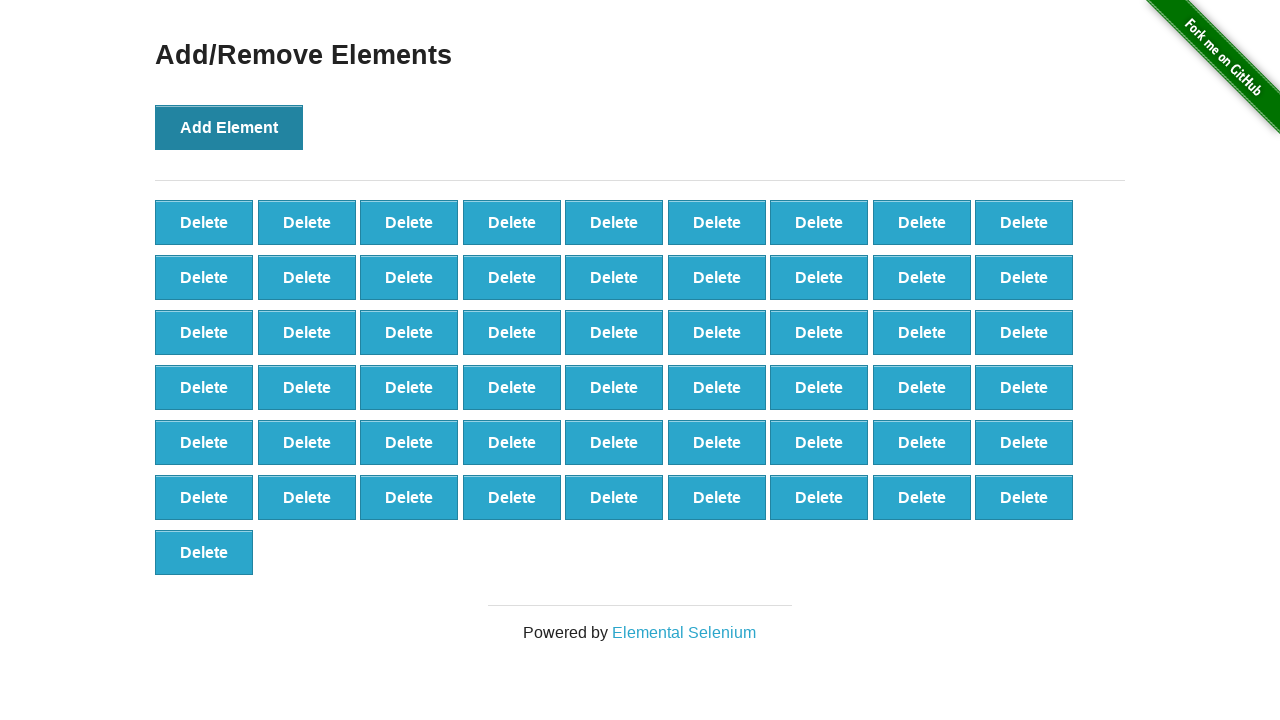

Clicked Add Element button (iteration 56/100) at (229, 127) on button[onclick='addElement()']
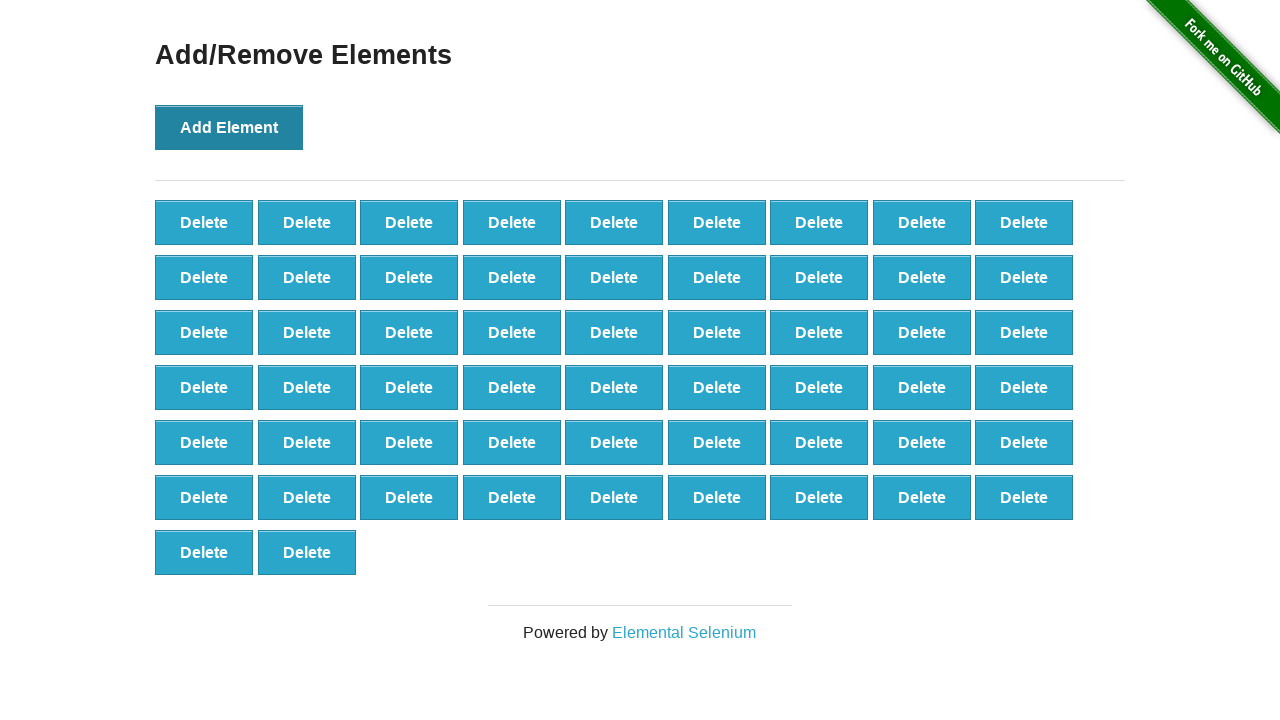

Clicked Add Element button (iteration 57/100) at (229, 127) on button[onclick='addElement()']
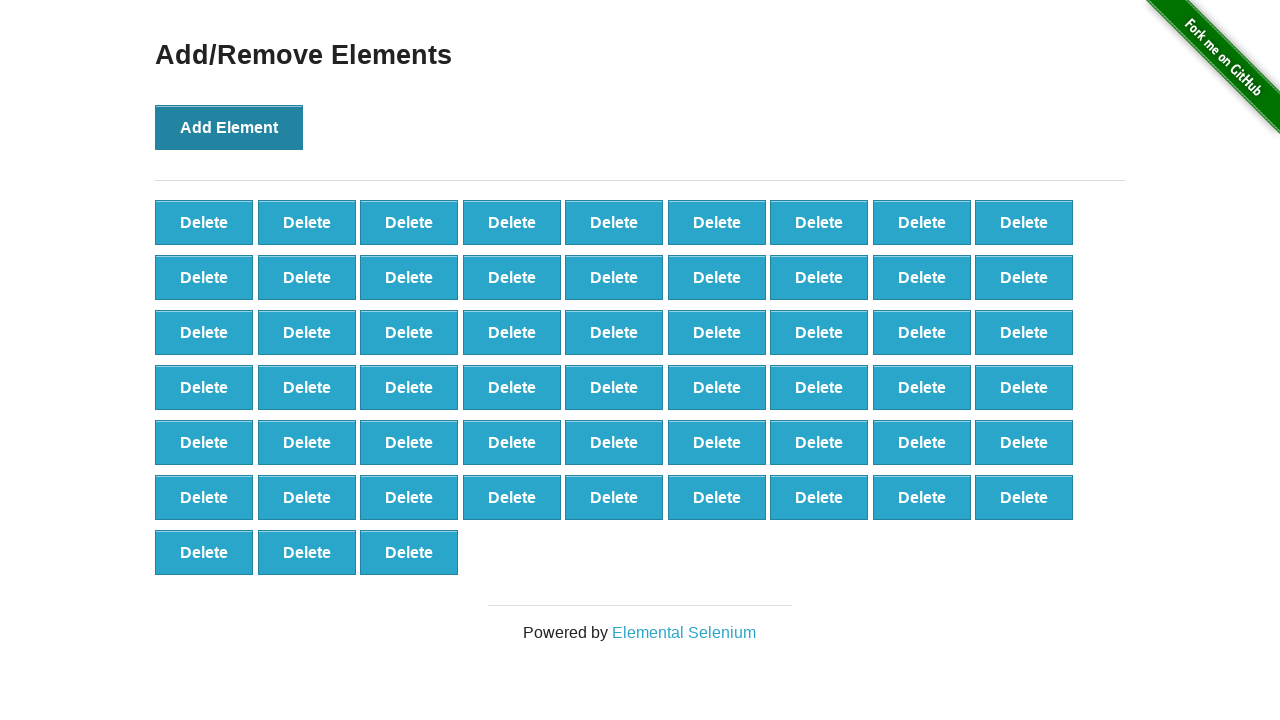

Clicked Add Element button (iteration 58/100) at (229, 127) on button[onclick='addElement()']
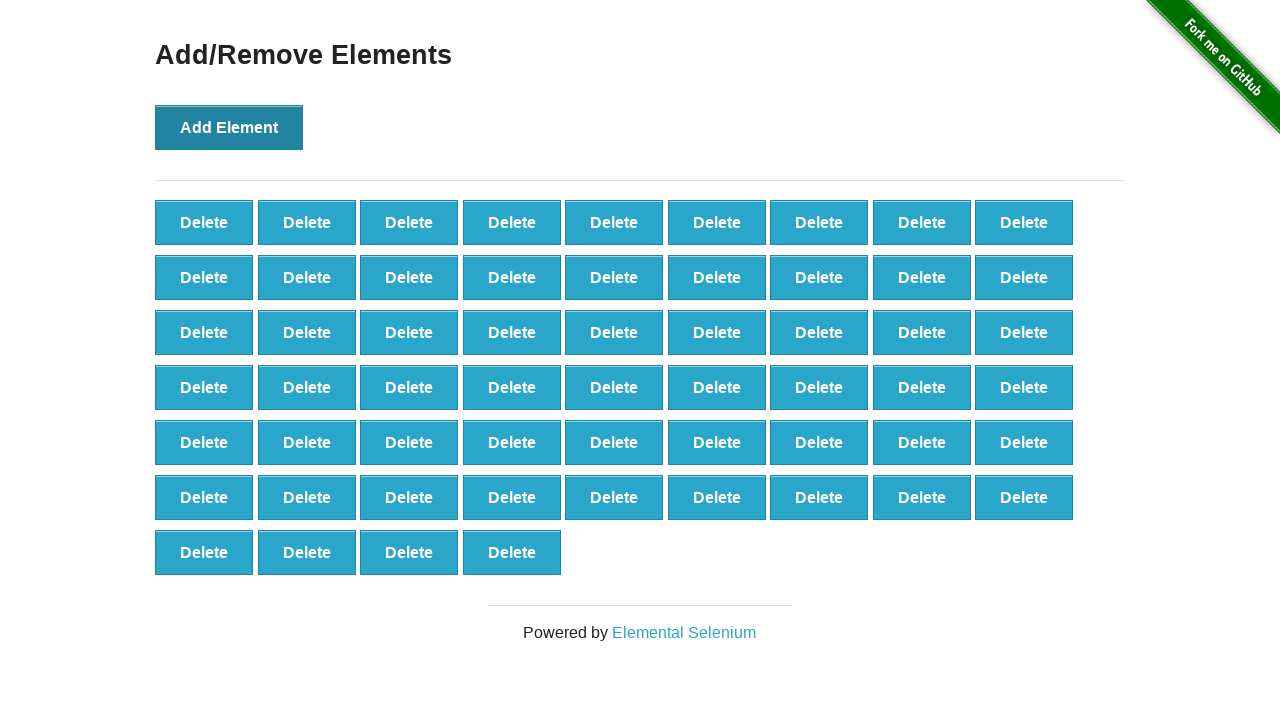

Clicked Add Element button (iteration 59/100) at (229, 127) on button[onclick='addElement()']
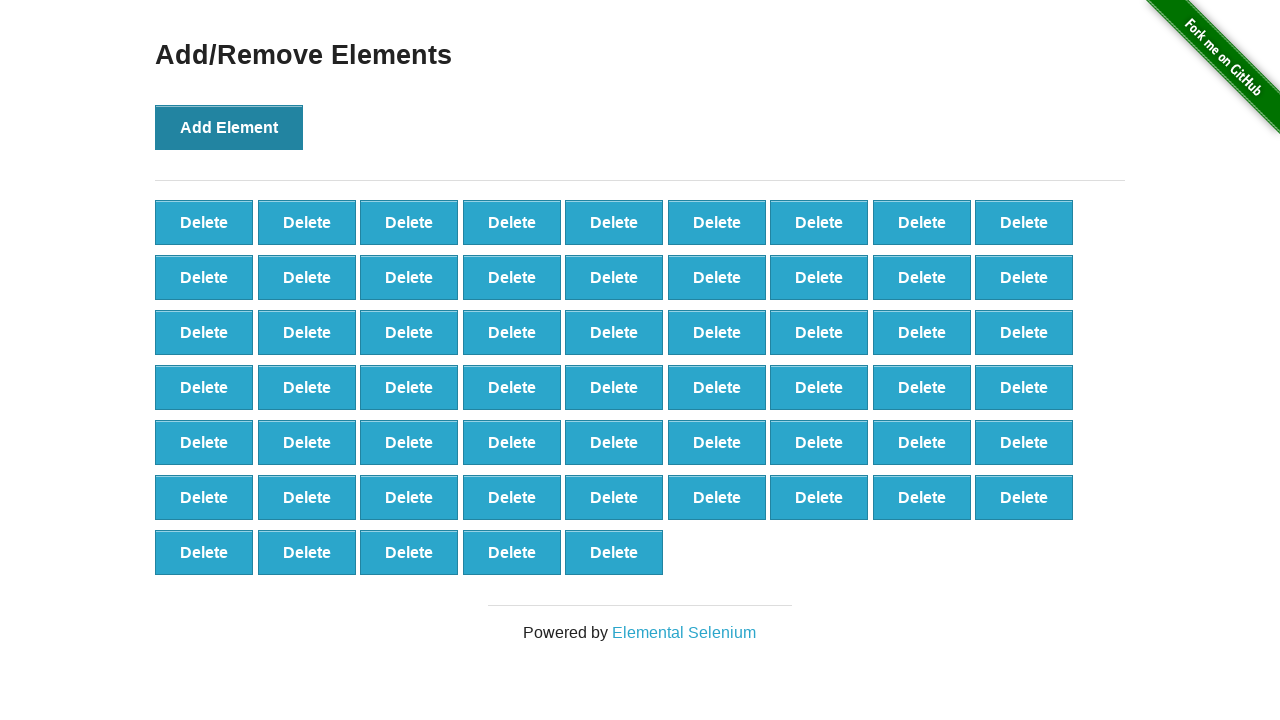

Clicked Add Element button (iteration 60/100) at (229, 127) on button[onclick='addElement()']
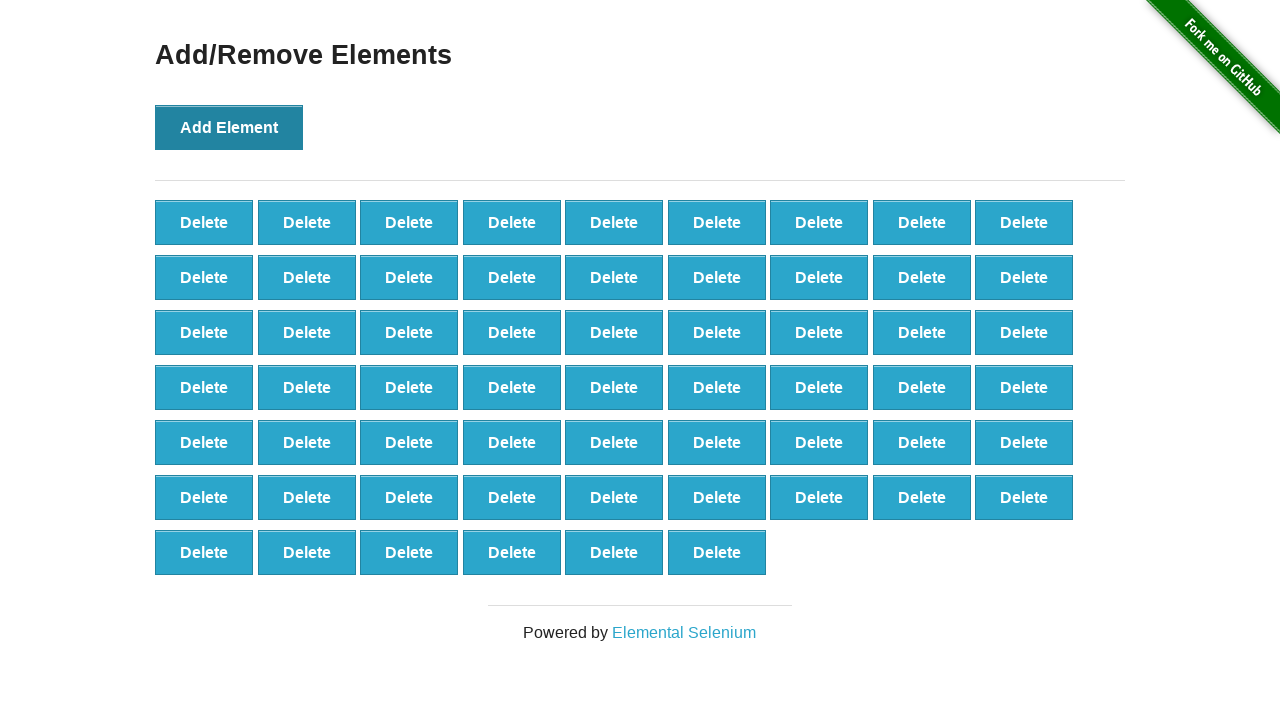

Clicked Add Element button (iteration 61/100) at (229, 127) on button[onclick='addElement()']
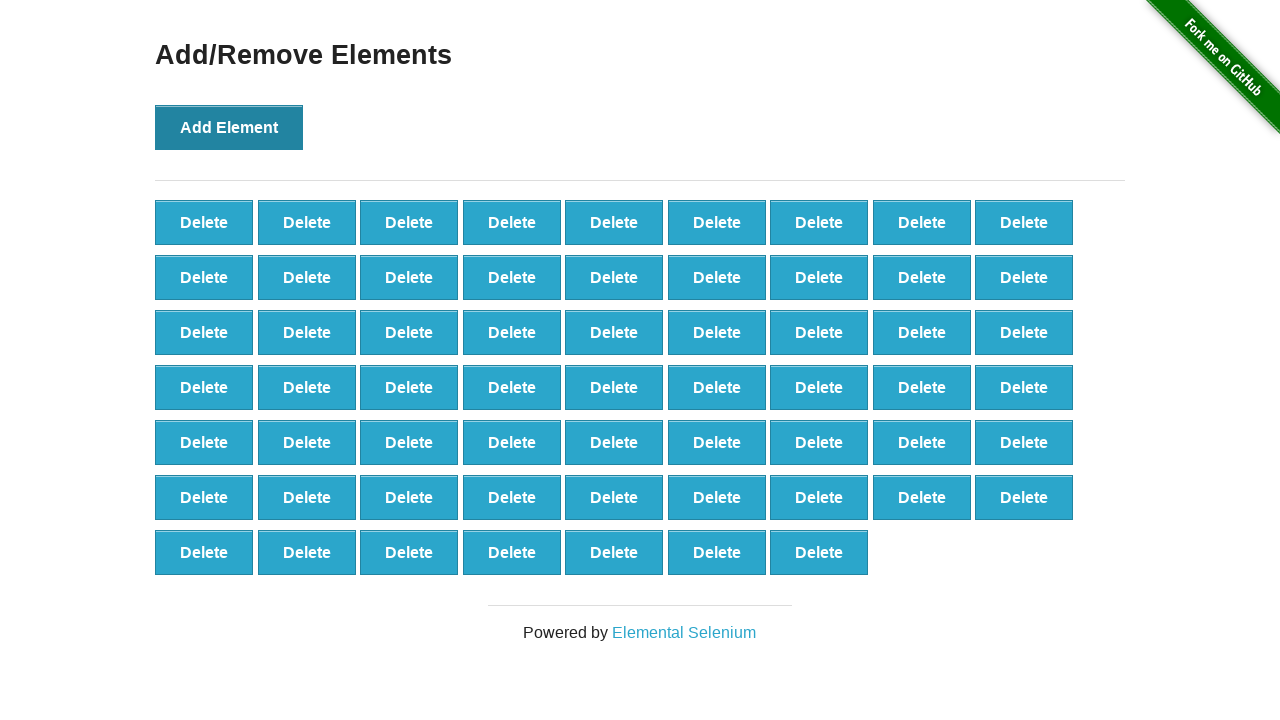

Clicked Add Element button (iteration 62/100) at (229, 127) on button[onclick='addElement()']
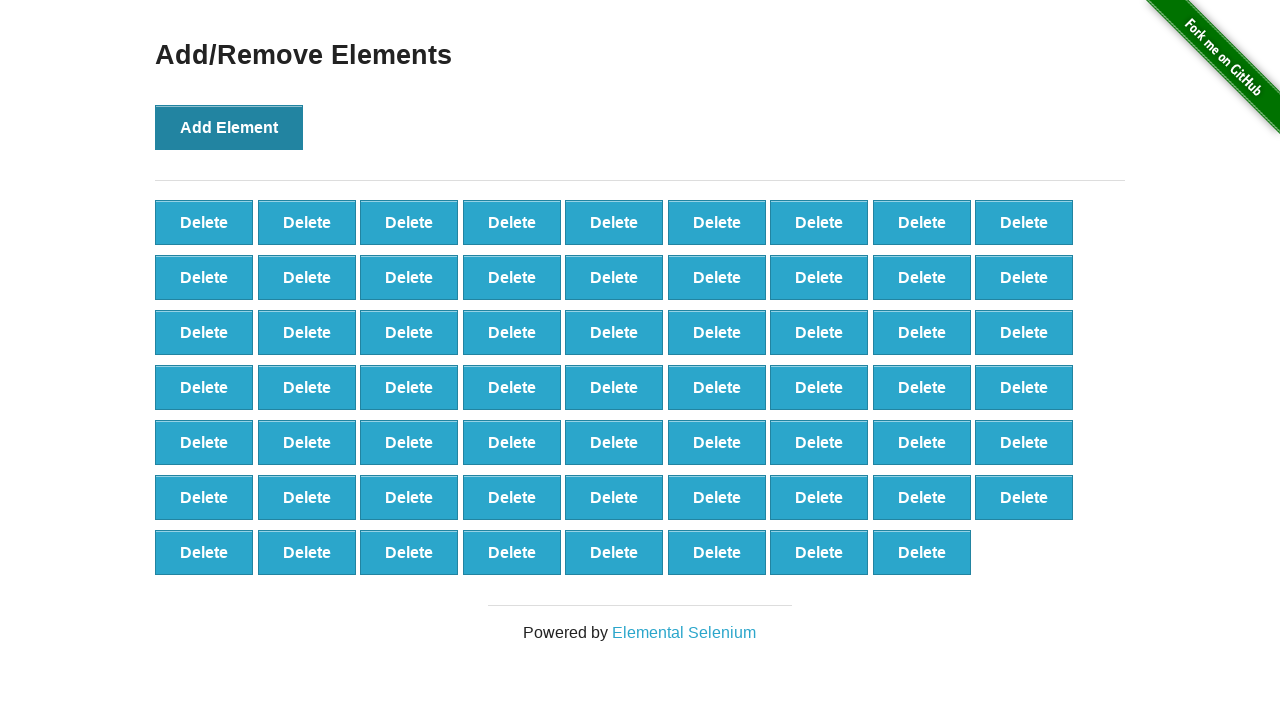

Clicked Add Element button (iteration 63/100) at (229, 127) on button[onclick='addElement()']
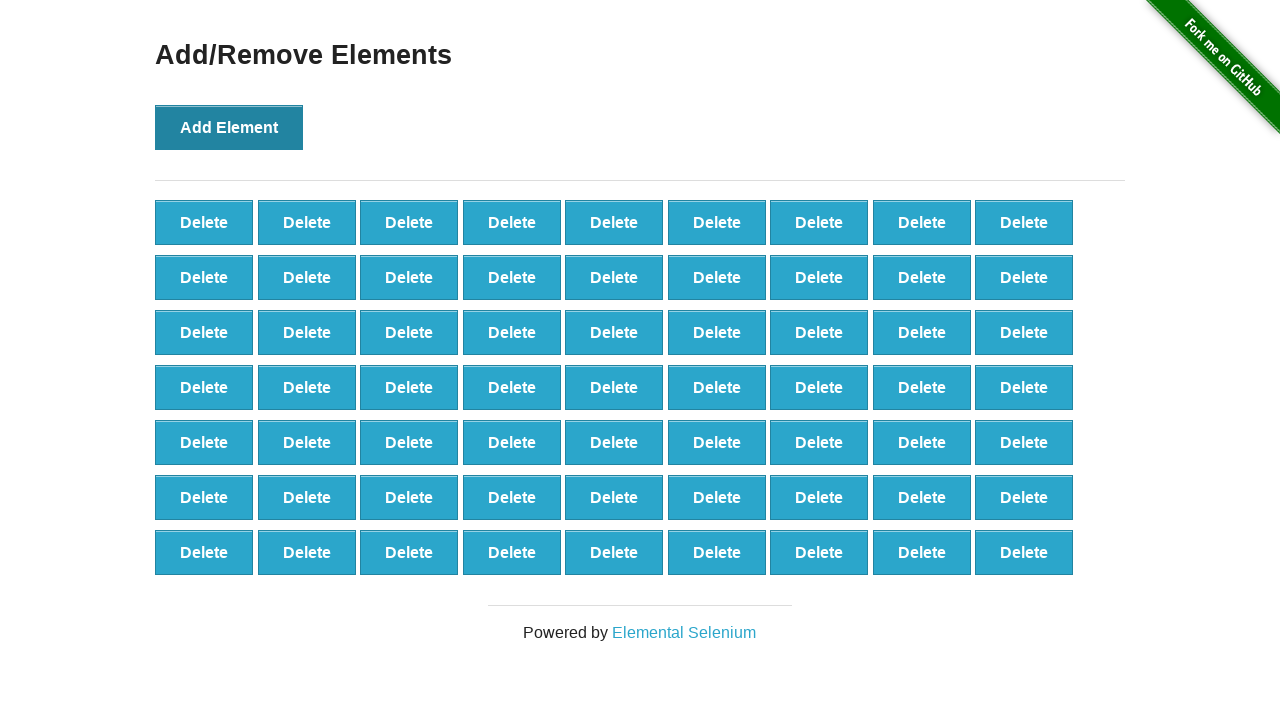

Clicked Add Element button (iteration 64/100) at (229, 127) on button[onclick='addElement()']
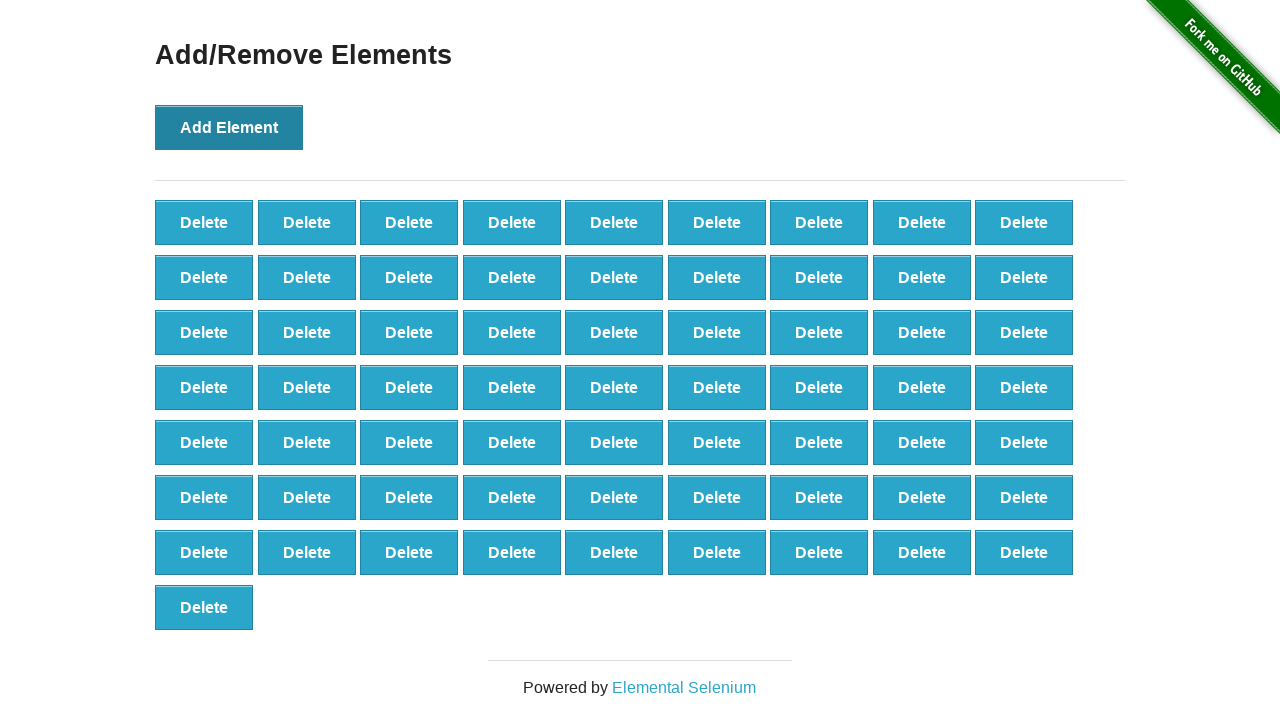

Clicked Add Element button (iteration 65/100) at (229, 127) on button[onclick='addElement()']
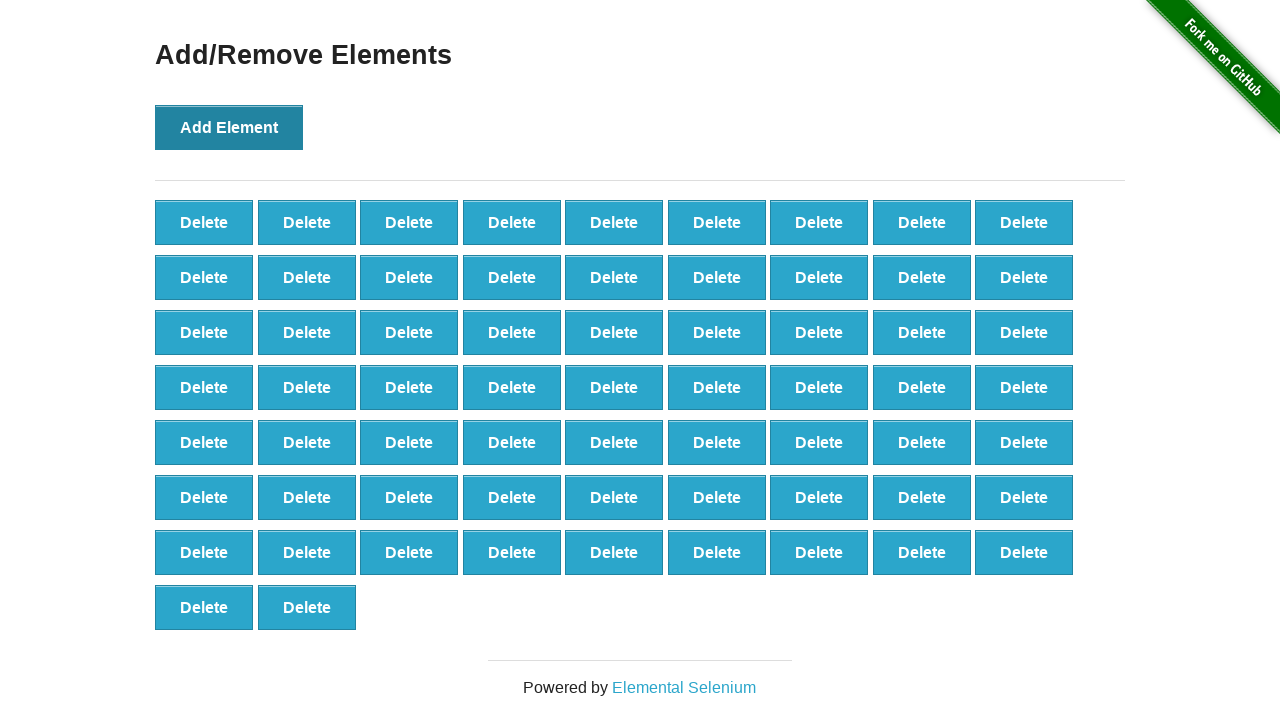

Clicked Add Element button (iteration 66/100) at (229, 127) on button[onclick='addElement()']
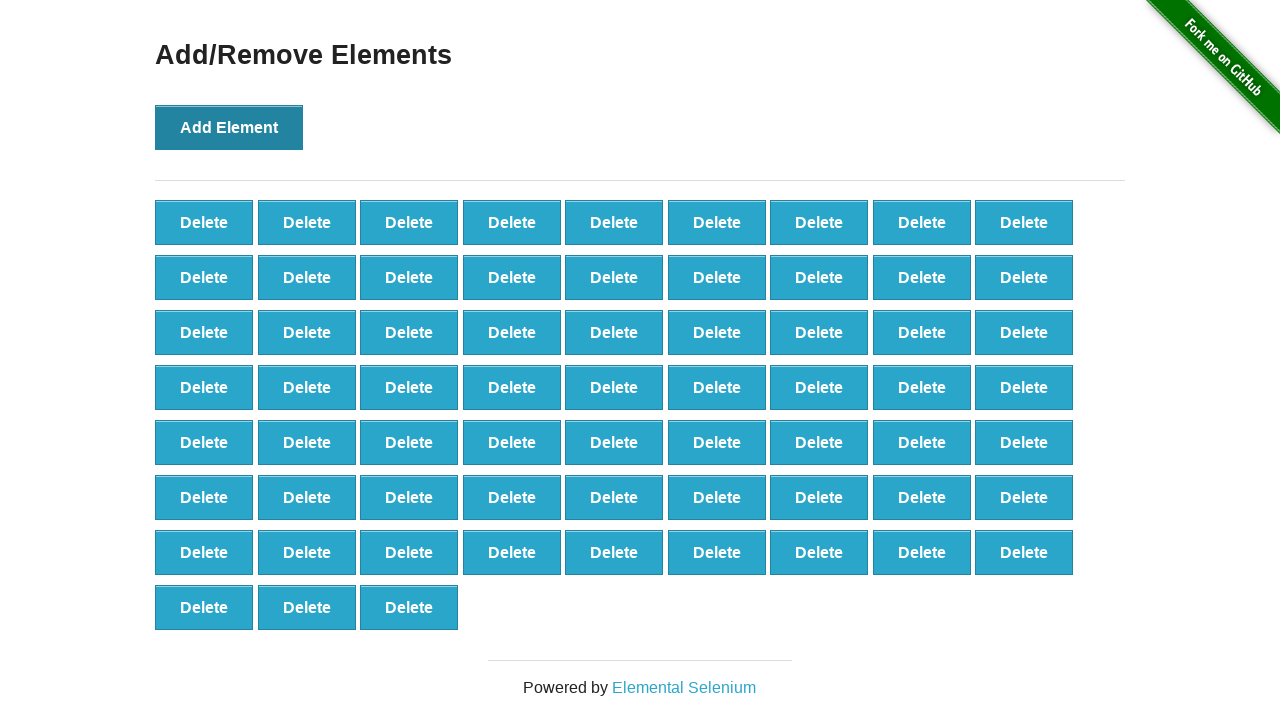

Clicked Add Element button (iteration 67/100) at (229, 127) on button[onclick='addElement()']
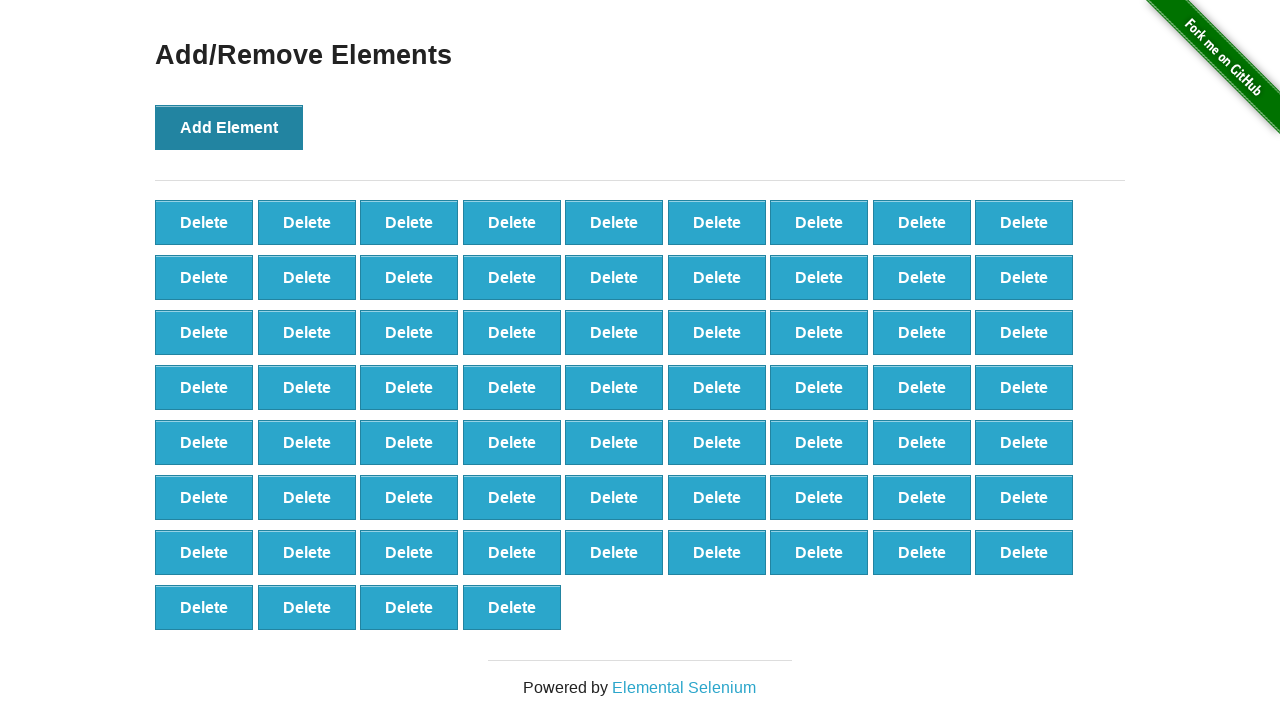

Clicked Add Element button (iteration 68/100) at (229, 127) on button[onclick='addElement()']
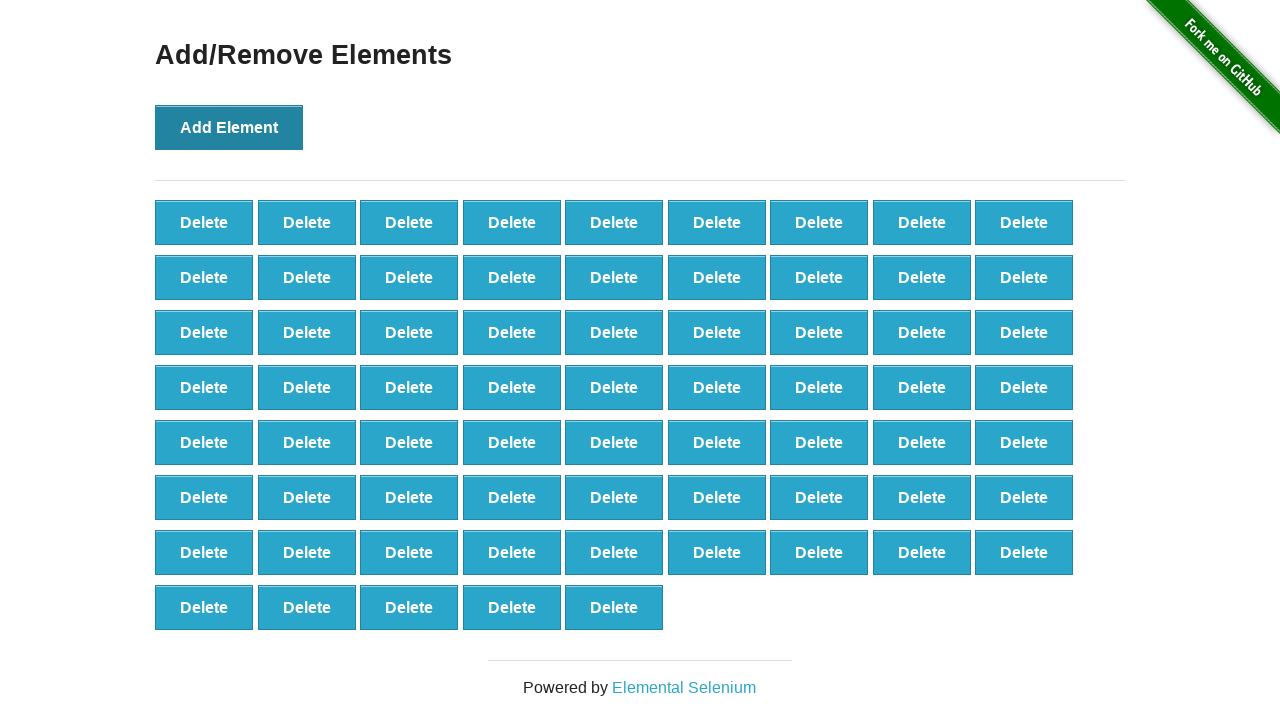

Clicked Add Element button (iteration 69/100) at (229, 127) on button[onclick='addElement()']
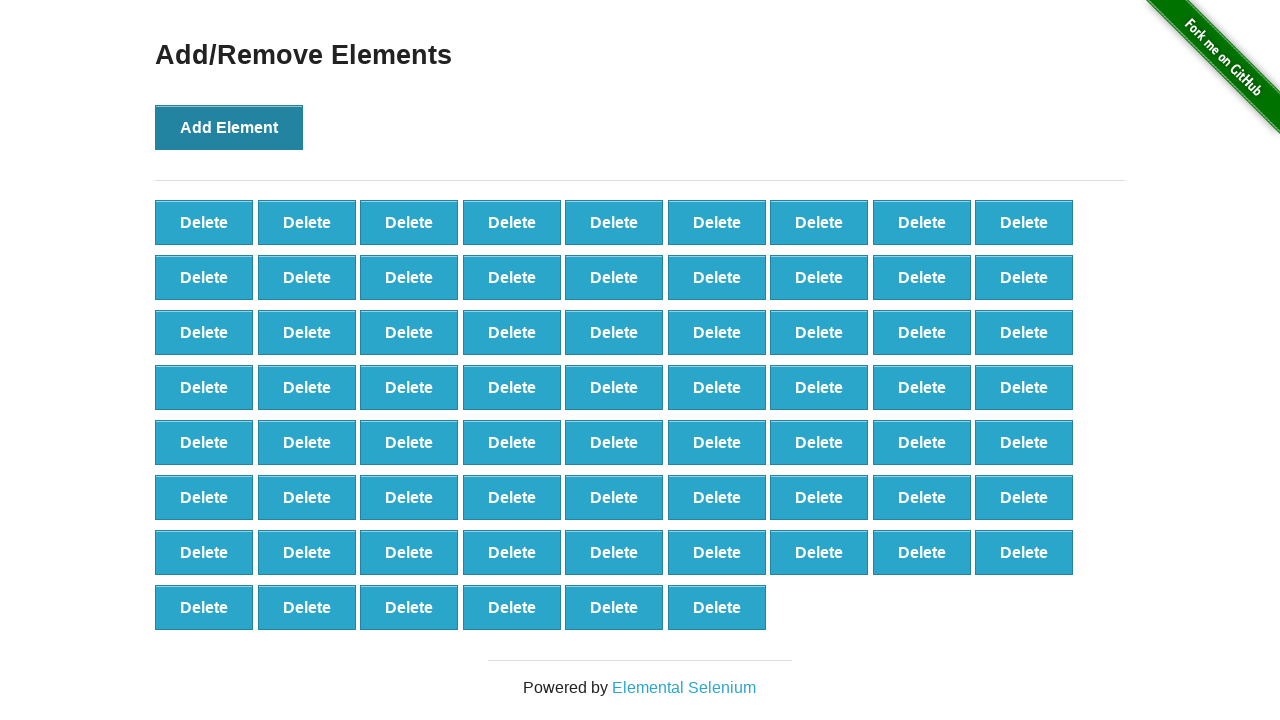

Clicked Add Element button (iteration 70/100) at (229, 127) on button[onclick='addElement()']
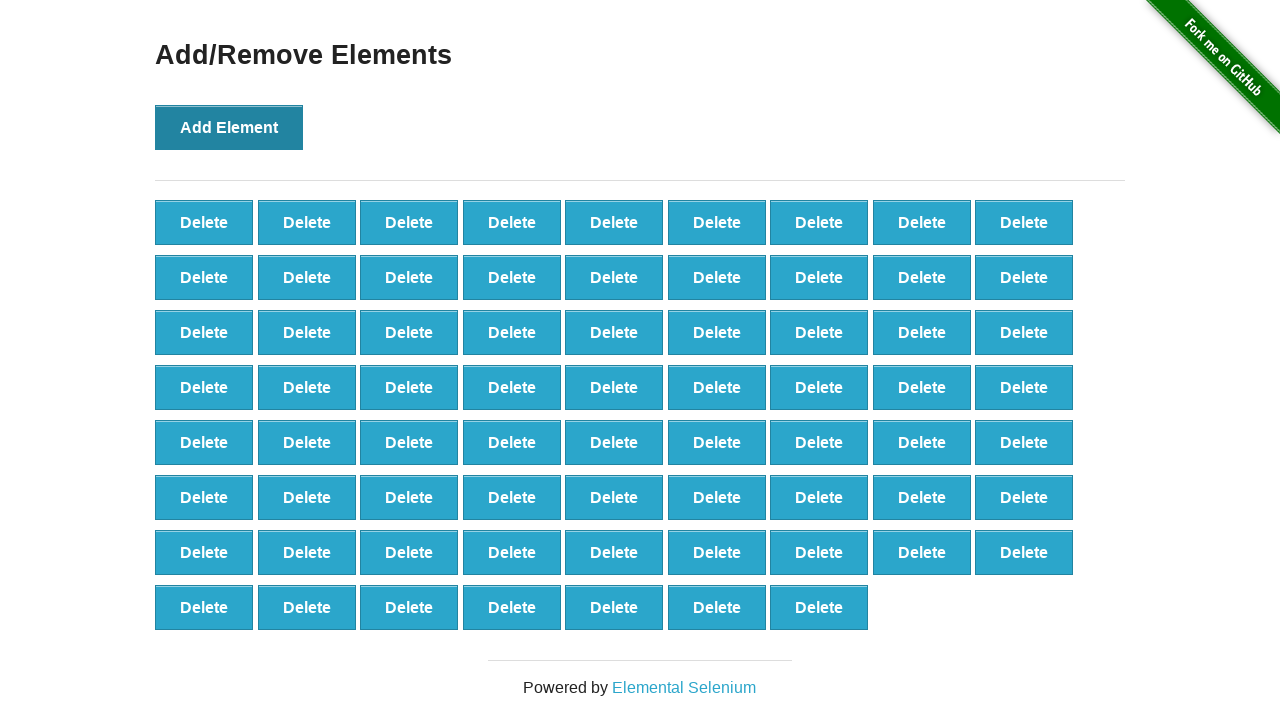

Clicked Add Element button (iteration 71/100) at (229, 127) on button[onclick='addElement()']
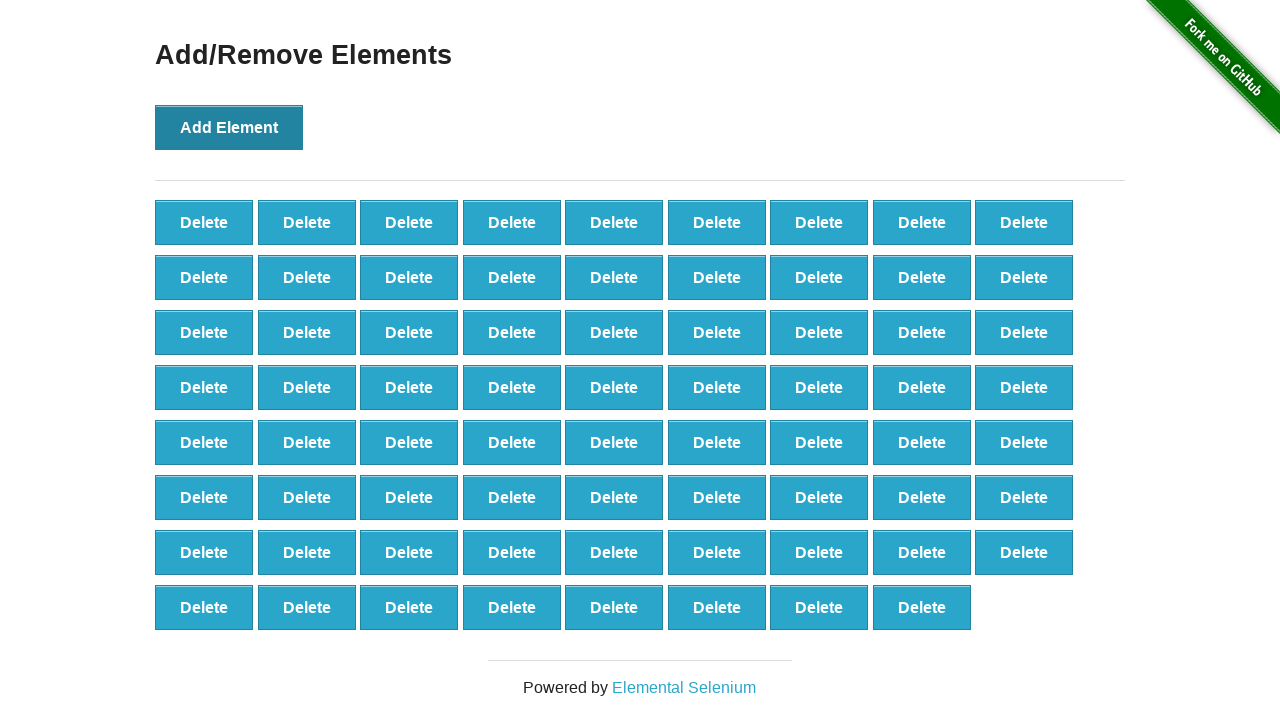

Clicked Add Element button (iteration 72/100) at (229, 127) on button[onclick='addElement()']
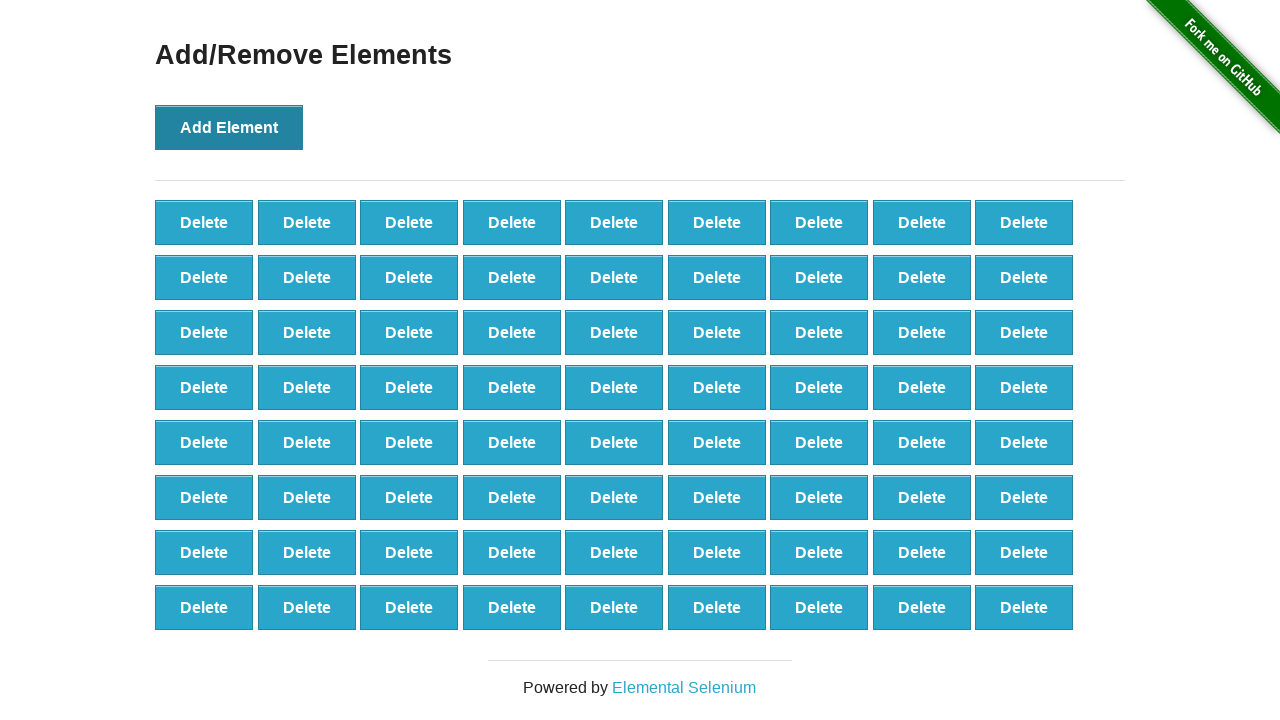

Clicked Add Element button (iteration 73/100) at (229, 127) on button[onclick='addElement()']
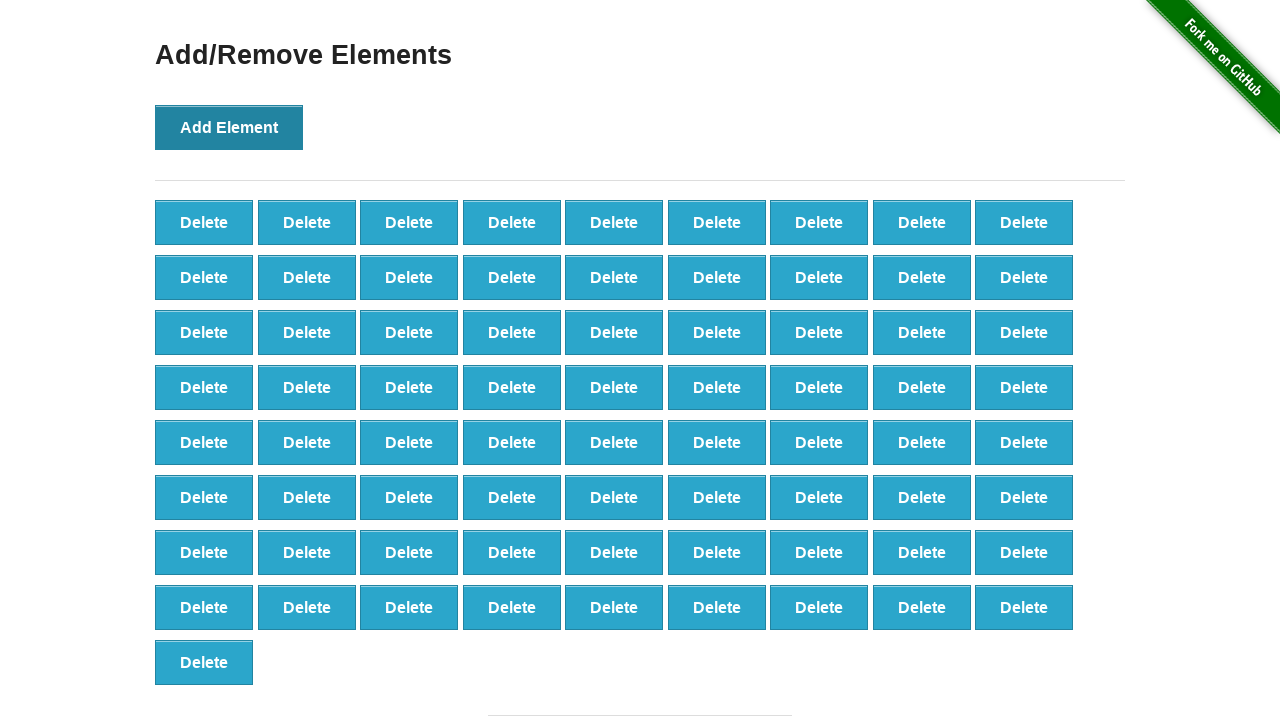

Clicked Add Element button (iteration 74/100) at (229, 127) on button[onclick='addElement()']
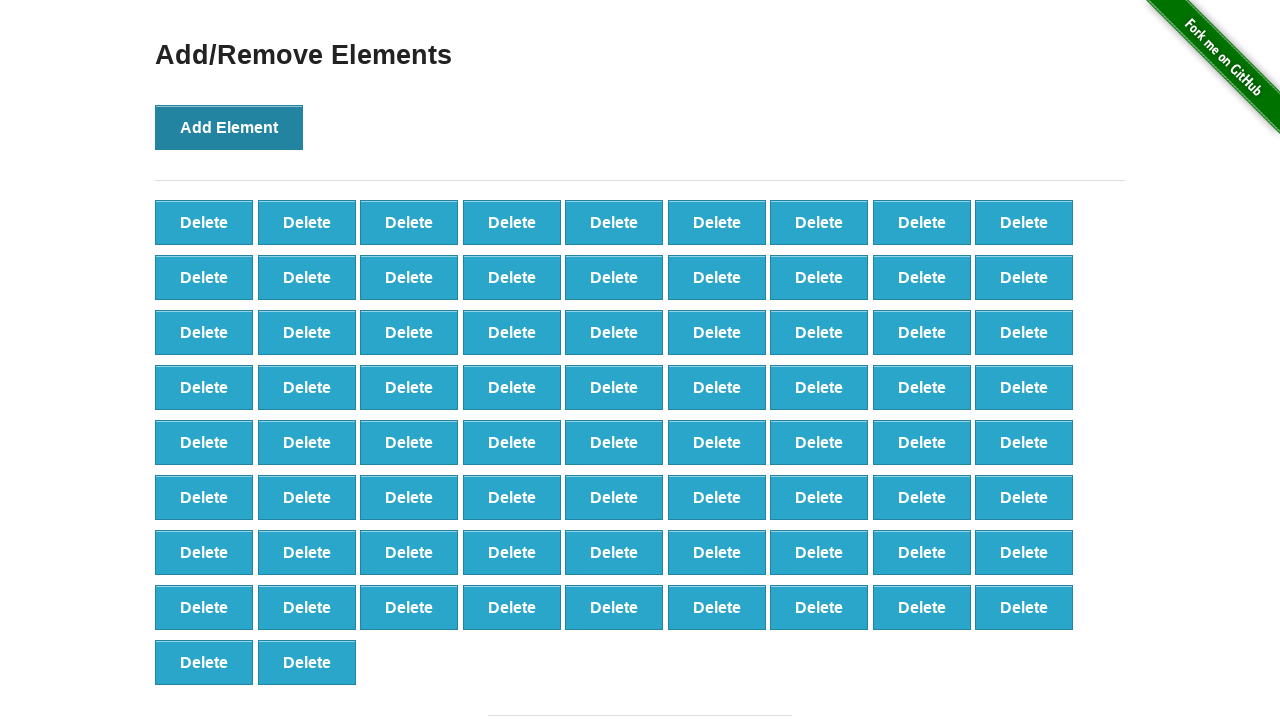

Clicked Add Element button (iteration 75/100) at (229, 127) on button[onclick='addElement()']
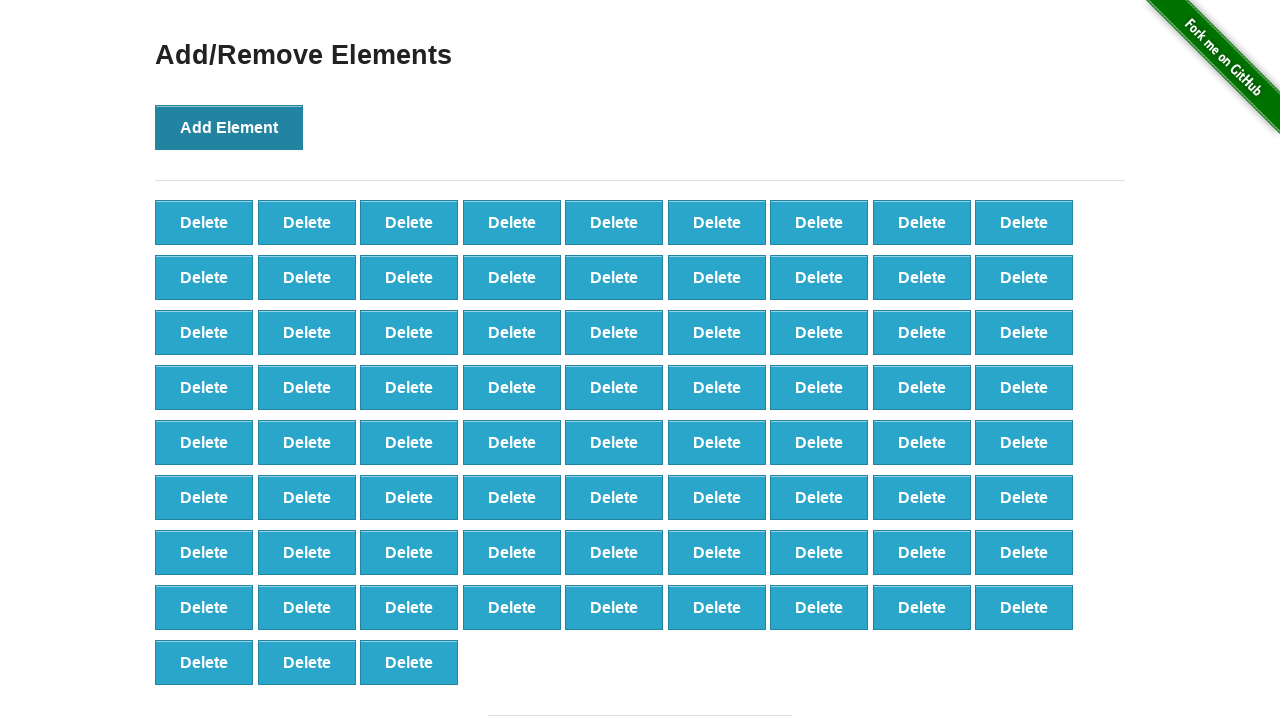

Clicked Add Element button (iteration 76/100) at (229, 127) on button[onclick='addElement()']
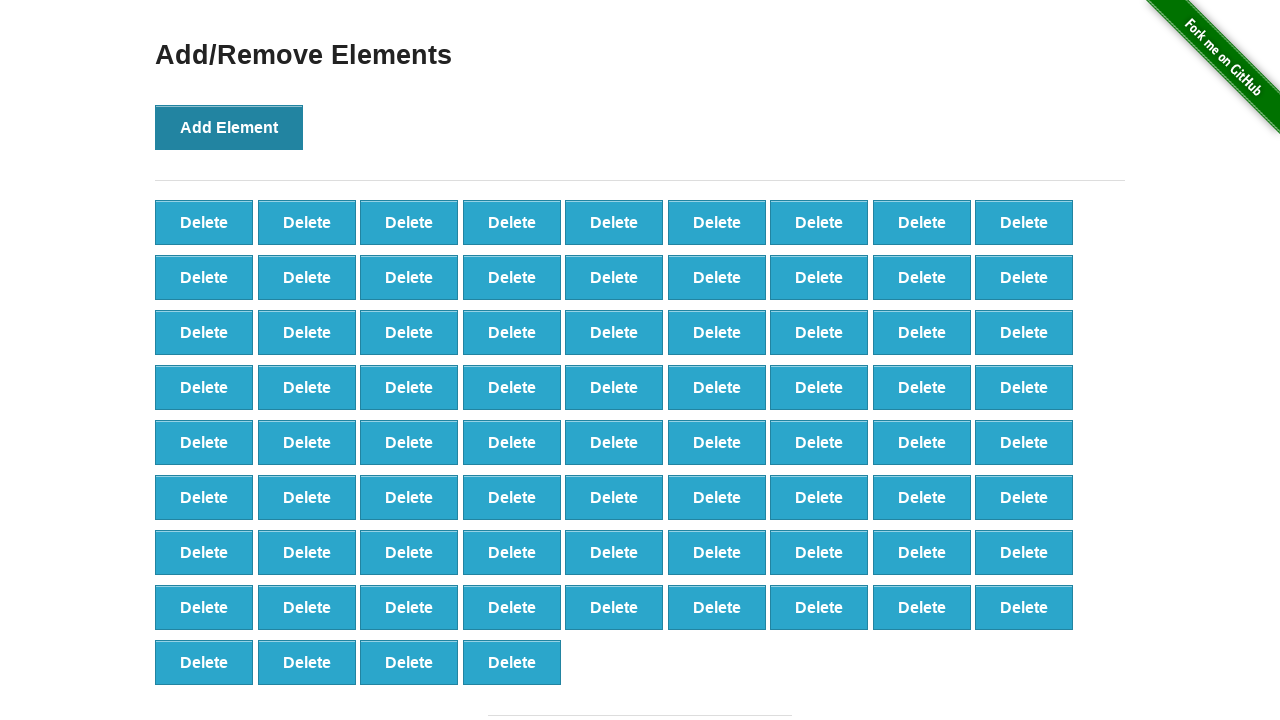

Clicked Add Element button (iteration 77/100) at (229, 127) on button[onclick='addElement()']
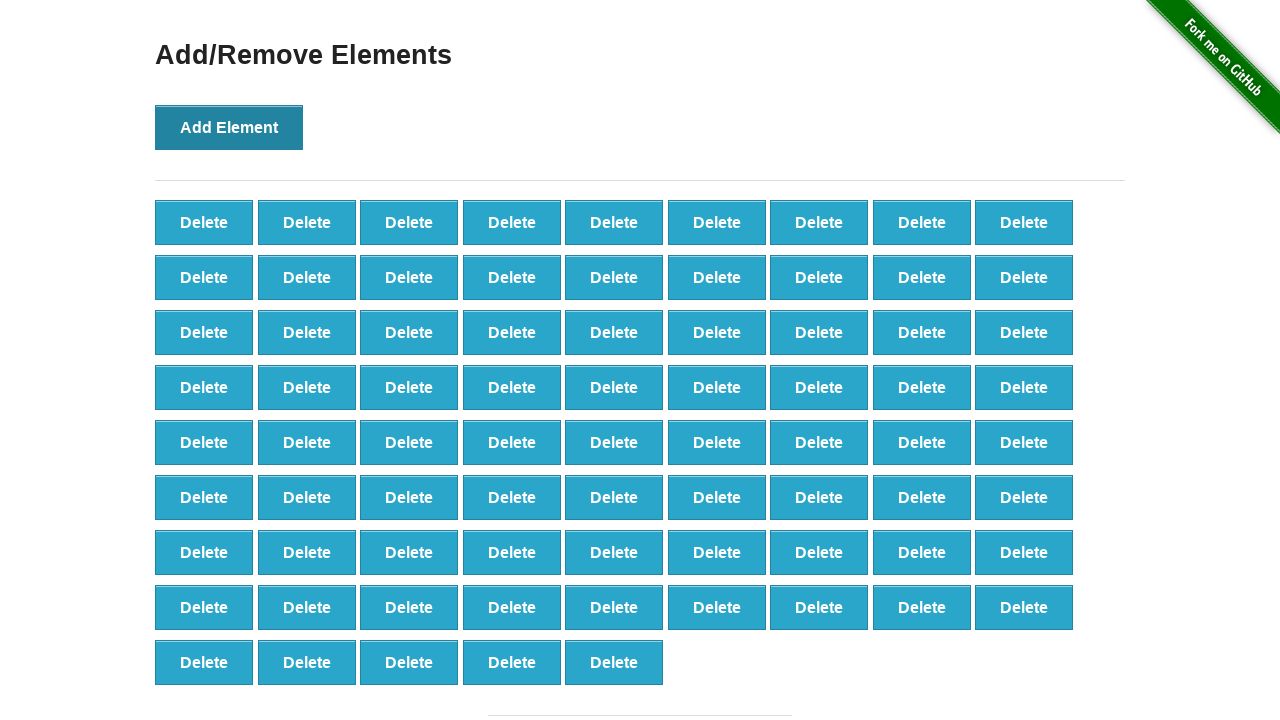

Clicked Add Element button (iteration 78/100) at (229, 127) on button[onclick='addElement()']
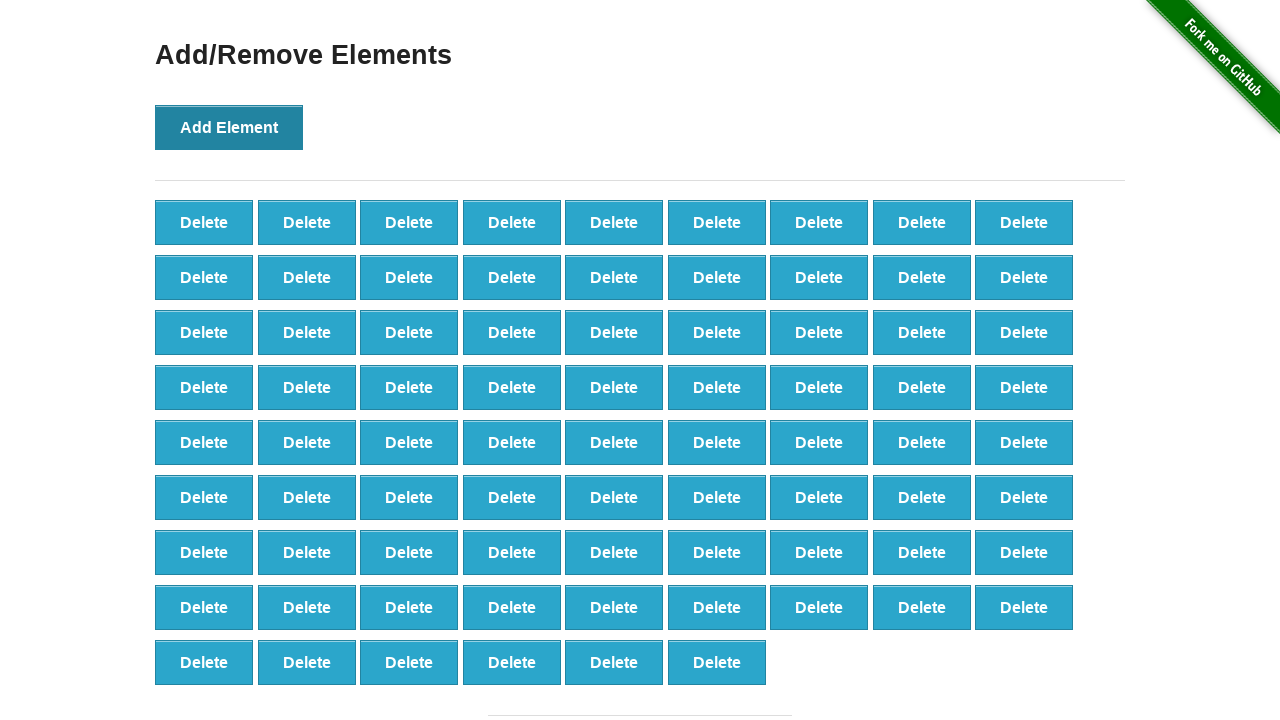

Clicked Add Element button (iteration 79/100) at (229, 127) on button[onclick='addElement()']
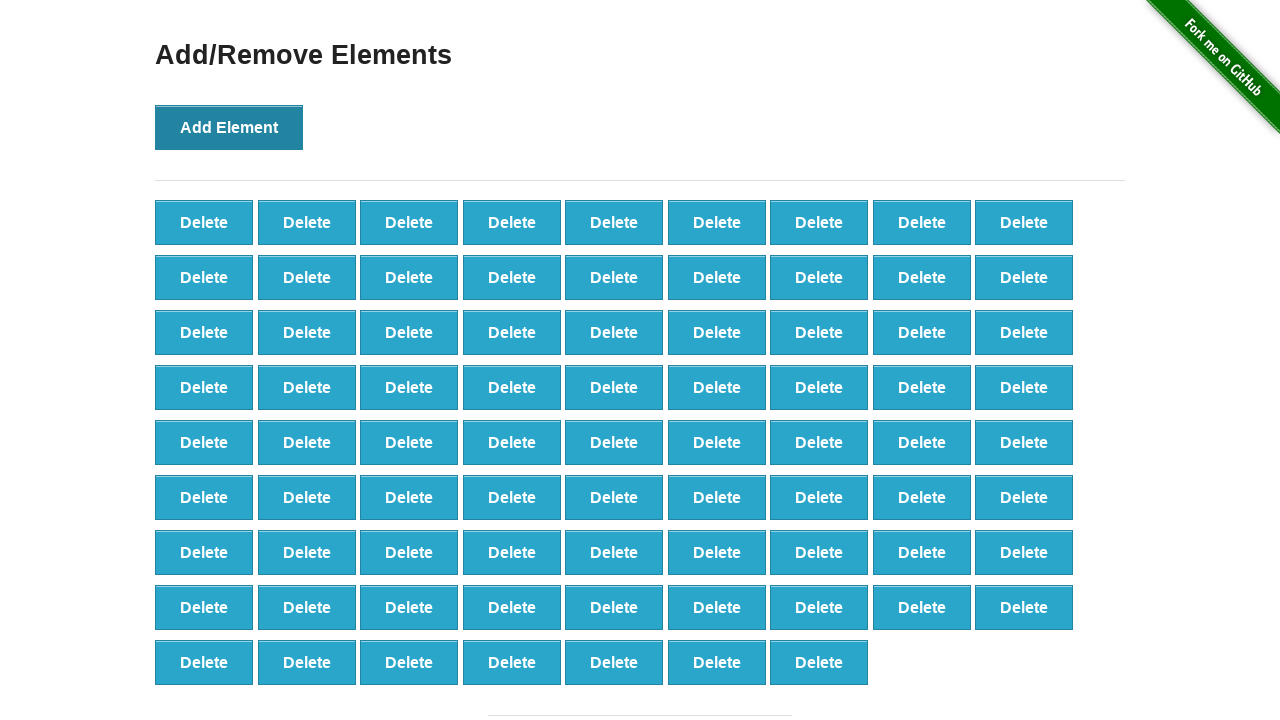

Clicked Add Element button (iteration 80/100) at (229, 127) on button[onclick='addElement()']
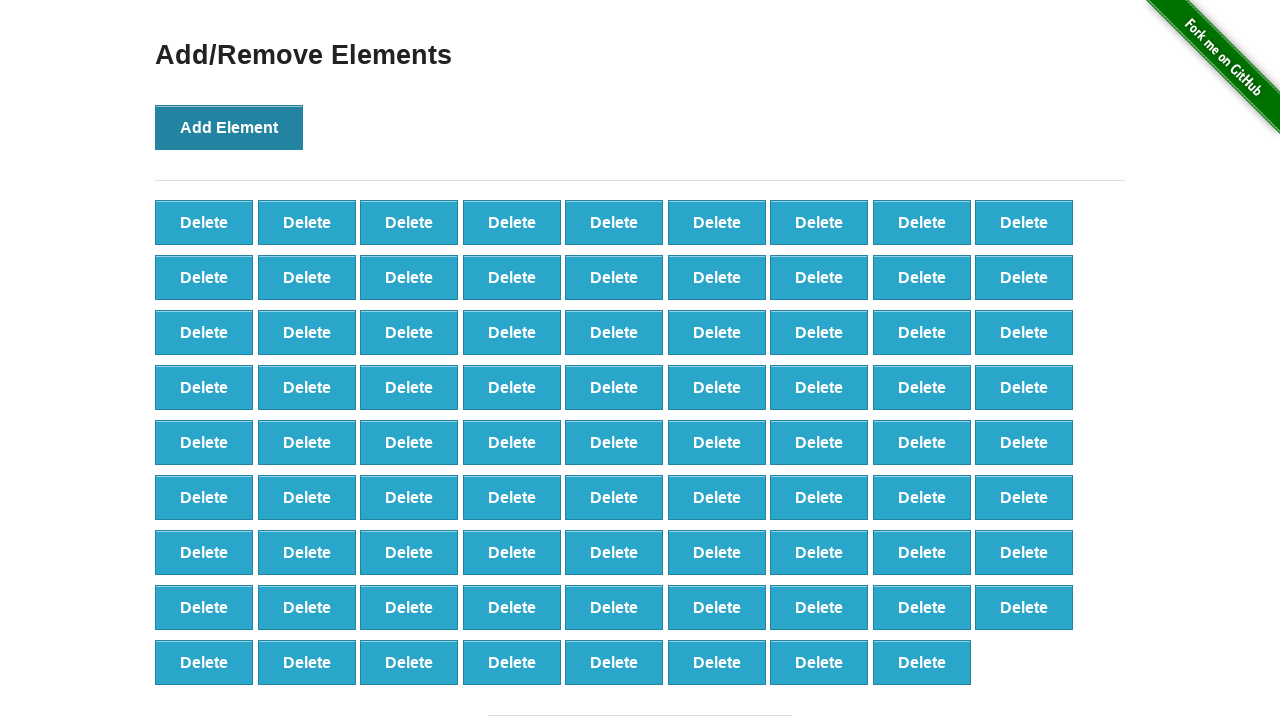

Clicked Add Element button (iteration 81/100) at (229, 127) on button[onclick='addElement()']
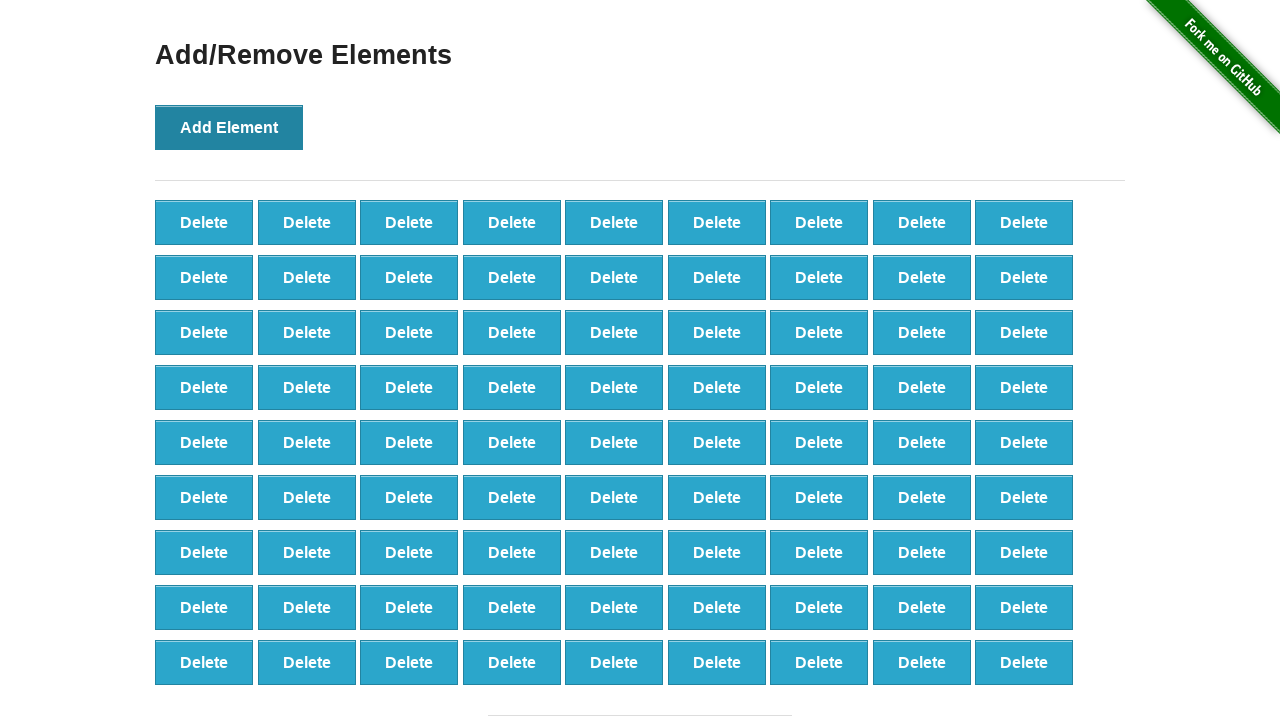

Clicked Add Element button (iteration 82/100) at (229, 127) on button[onclick='addElement()']
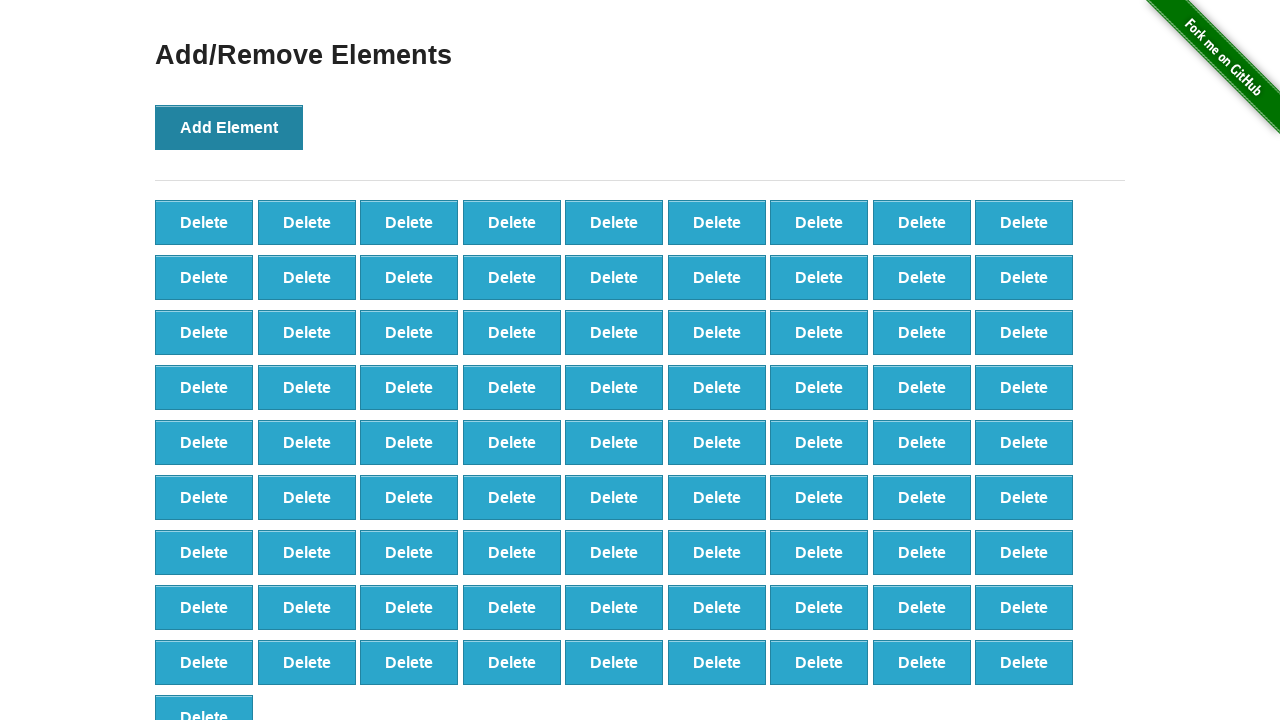

Clicked Add Element button (iteration 83/100) at (229, 127) on button[onclick='addElement()']
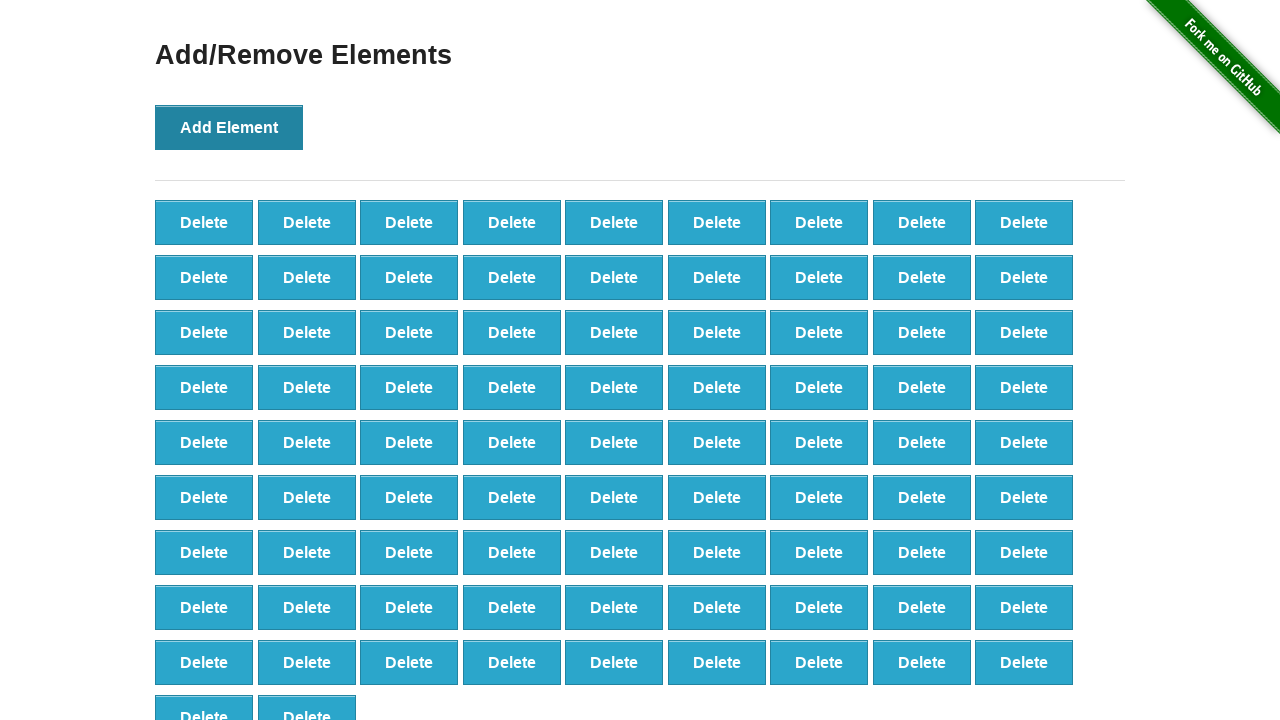

Clicked Add Element button (iteration 84/100) at (229, 127) on button[onclick='addElement()']
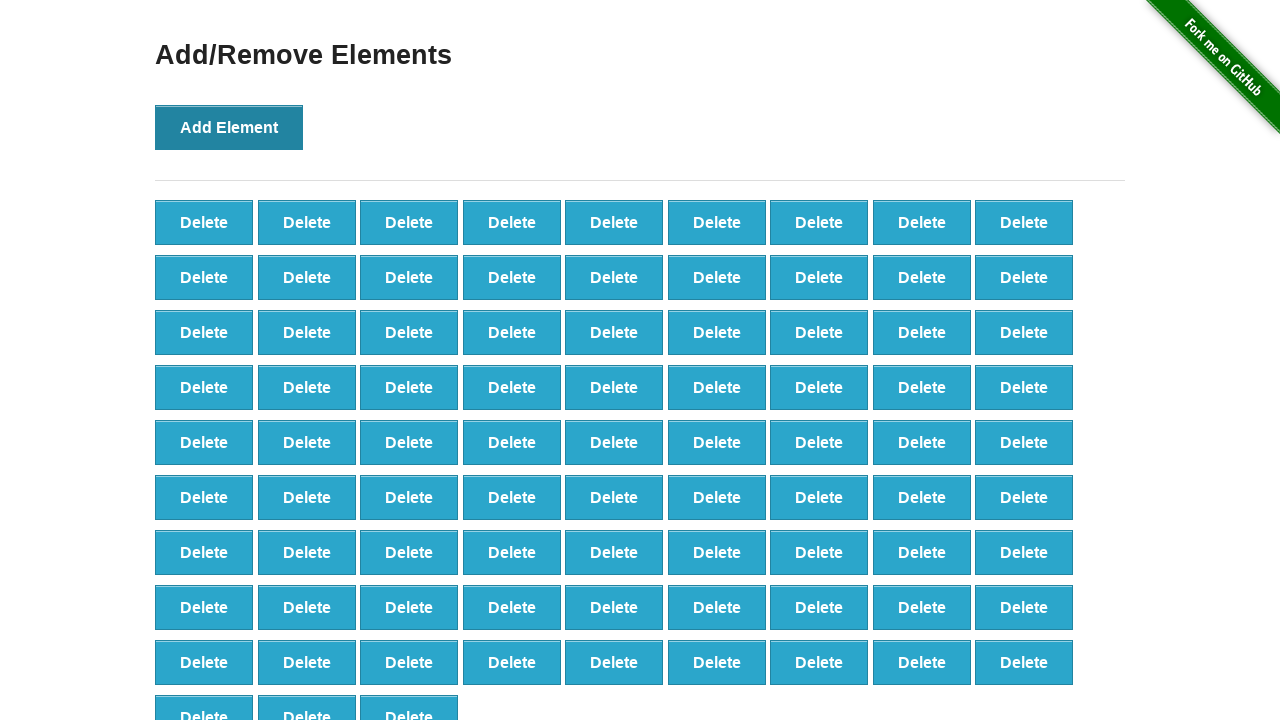

Clicked Add Element button (iteration 85/100) at (229, 127) on button[onclick='addElement()']
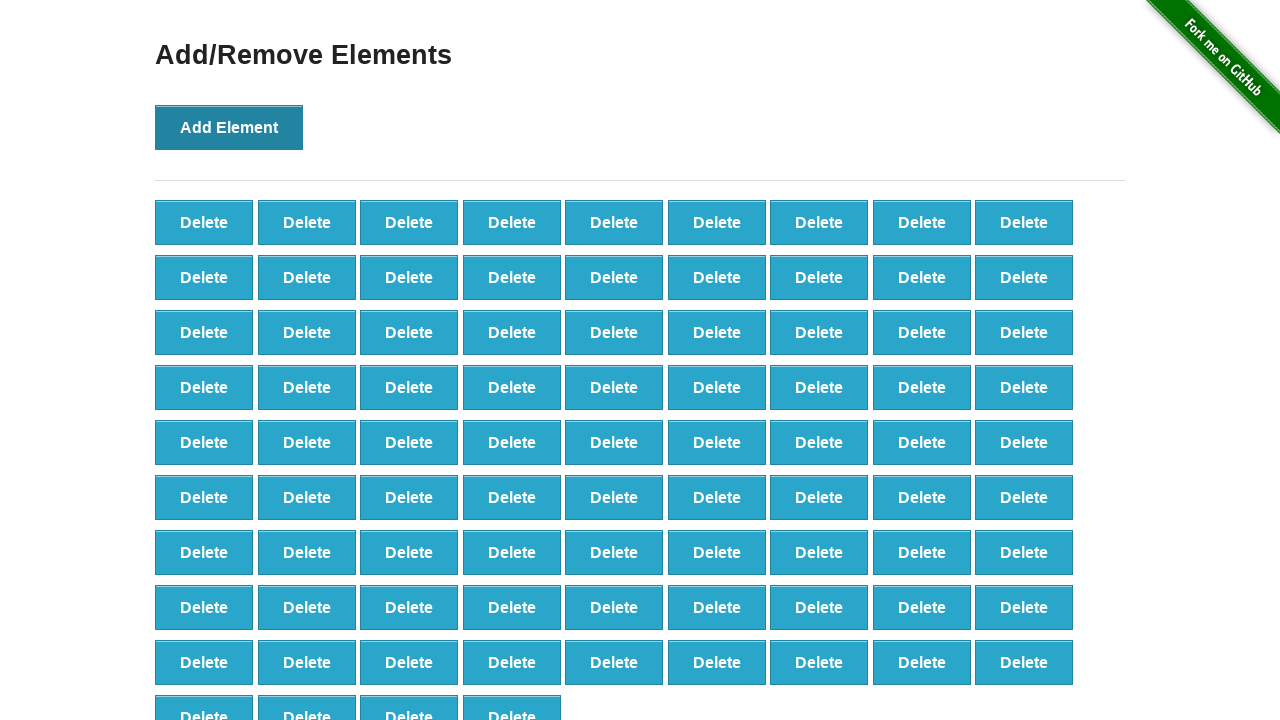

Clicked Add Element button (iteration 86/100) at (229, 127) on button[onclick='addElement()']
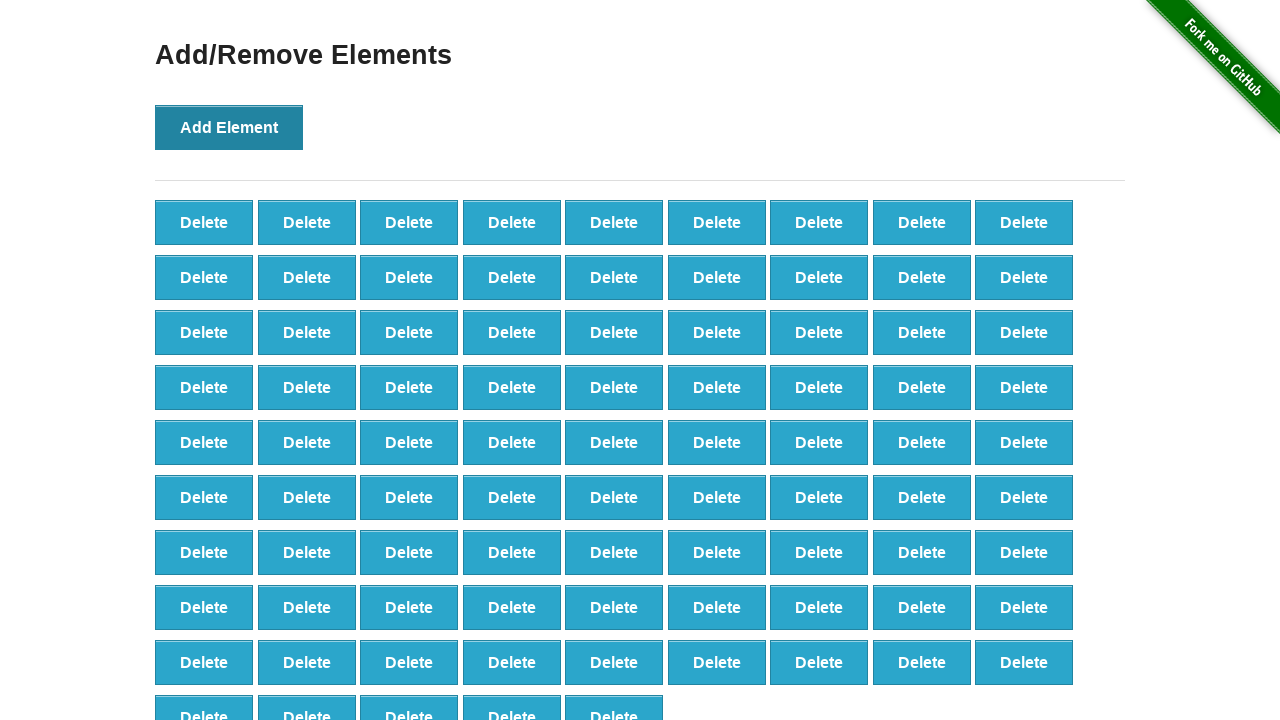

Clicked Add Element button (iteration 87/100) at (229, 127) on button[onclick='addElement()']
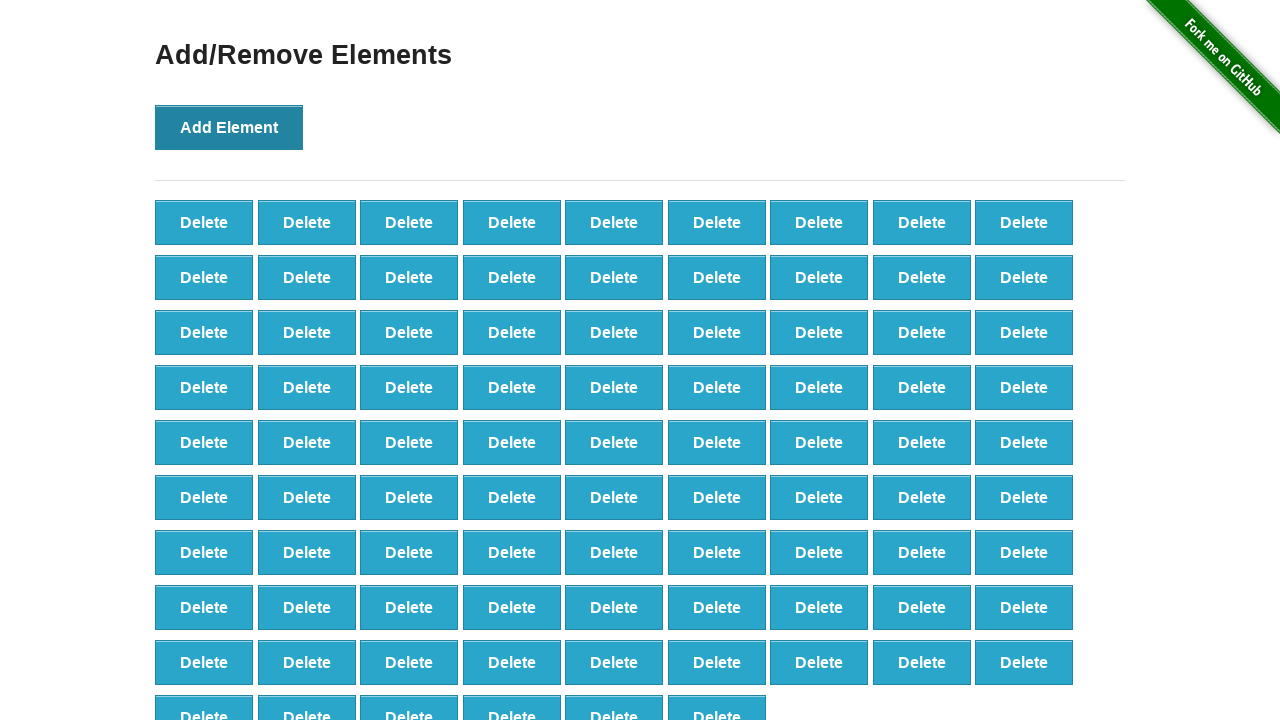

Clicked Add Element button (iteration 88/100) at (229, 127) on button[onclick='addElement()']
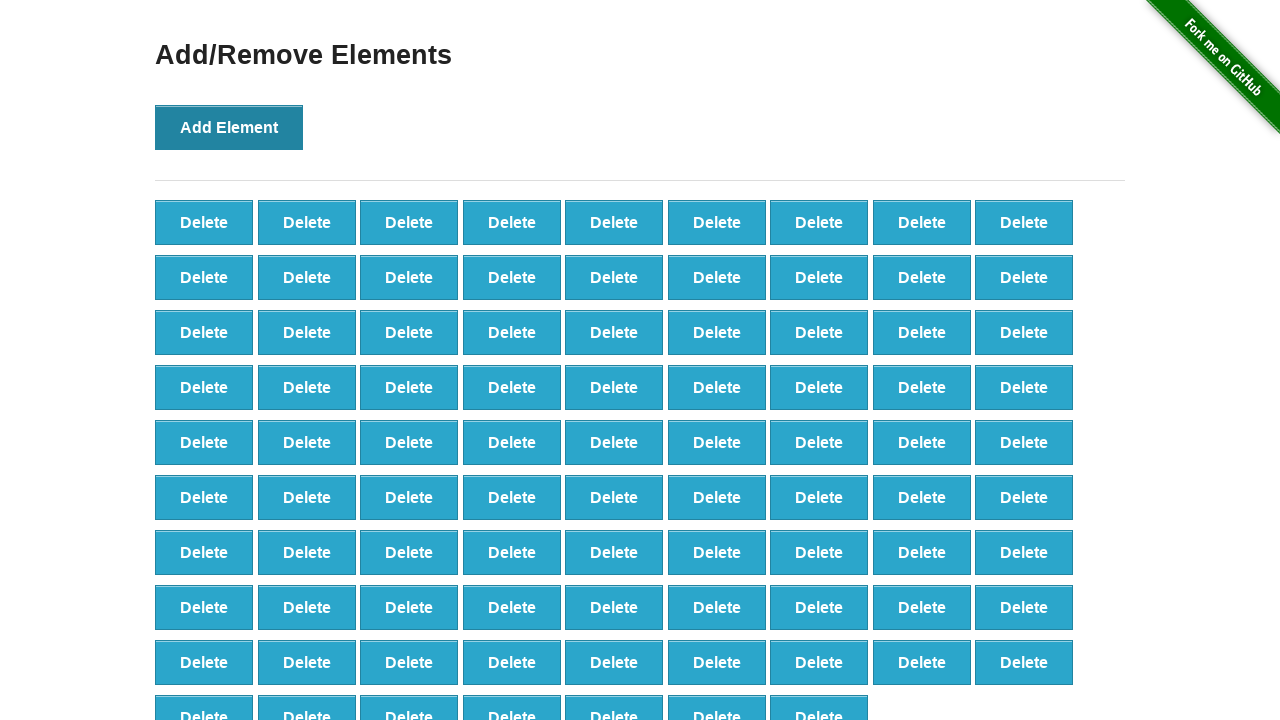

Clicked Add Element button (iteration 89/100) at (229, 127) on button[onclick='addElement()']
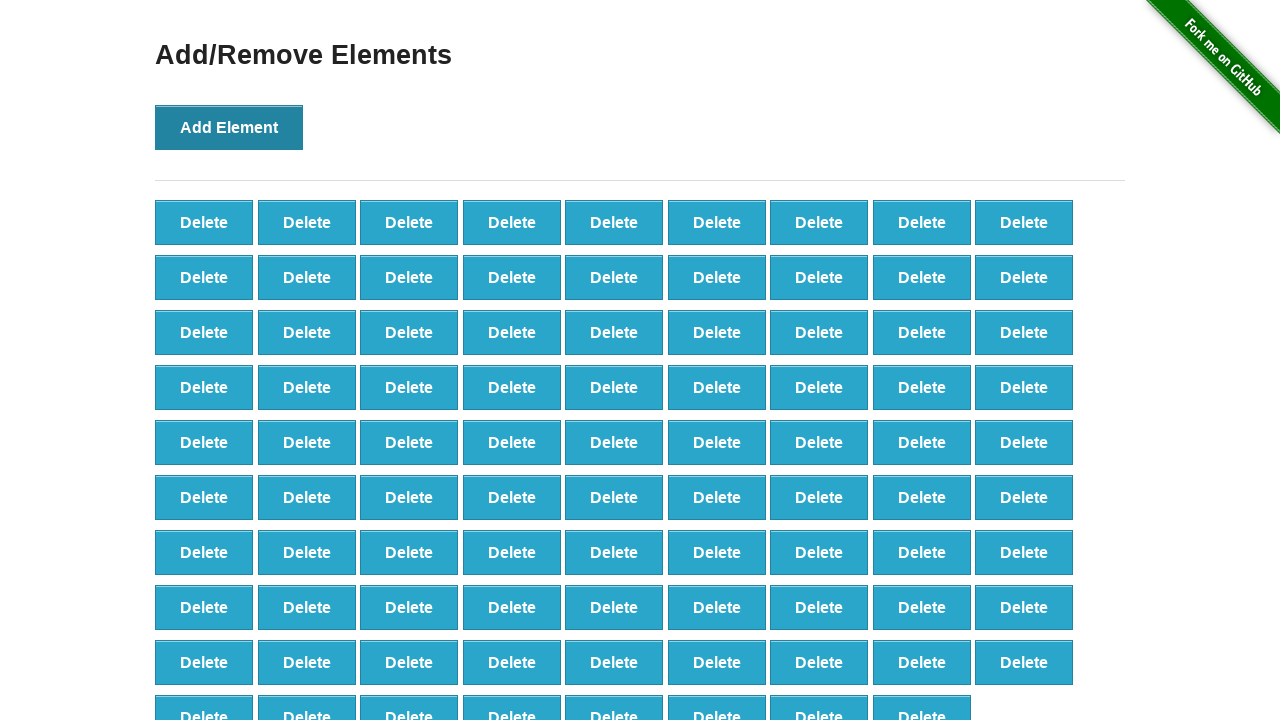

Clicked Add Element button (iteration 90/100) at (229, 127) on button[onclick='addElement()']
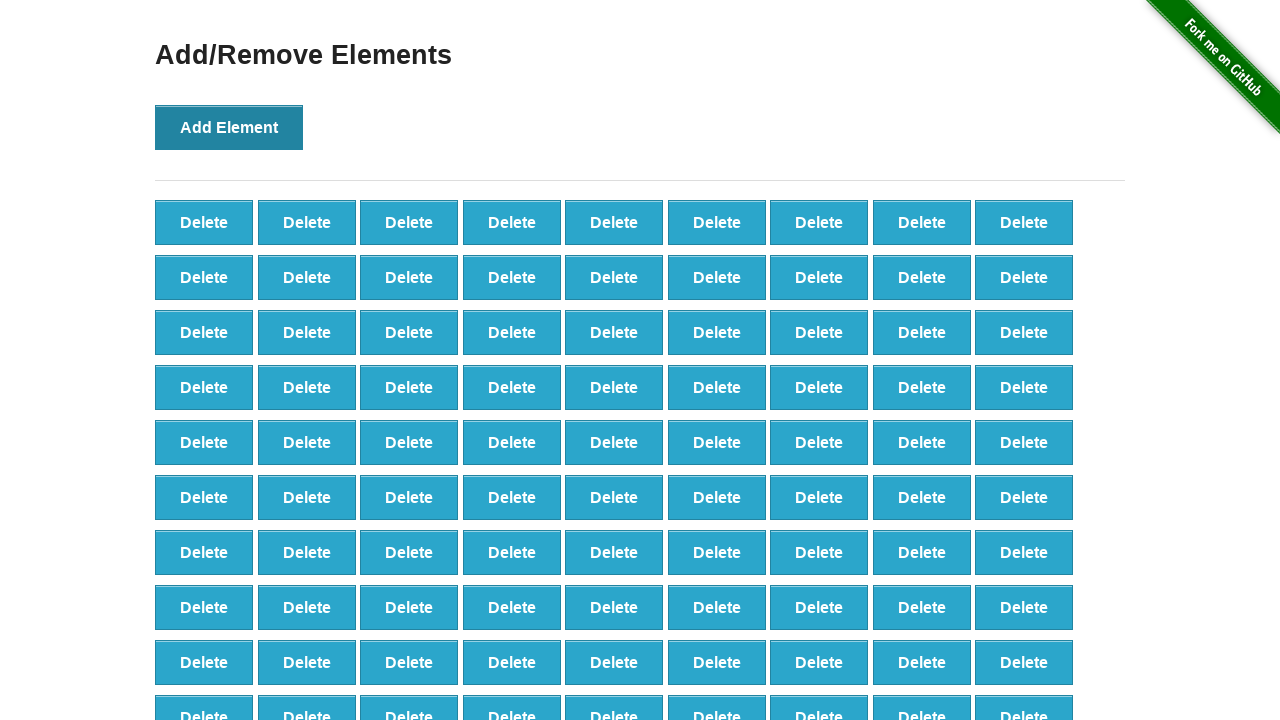

Clicked Add Element button (iteration 91/100) at (229, 127) on button[onclick='addElement()']
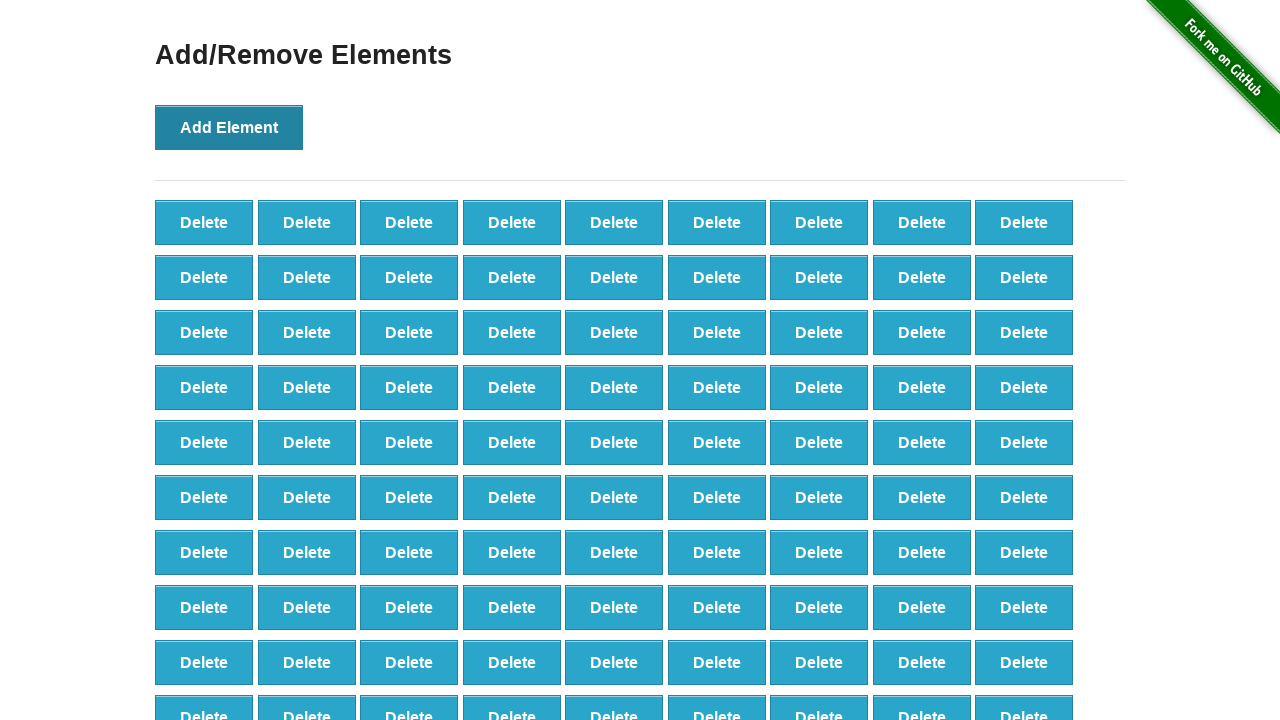

Clicked Add Element button (iteration 92/100) at (229, 127) on button[onclick='addElement()']
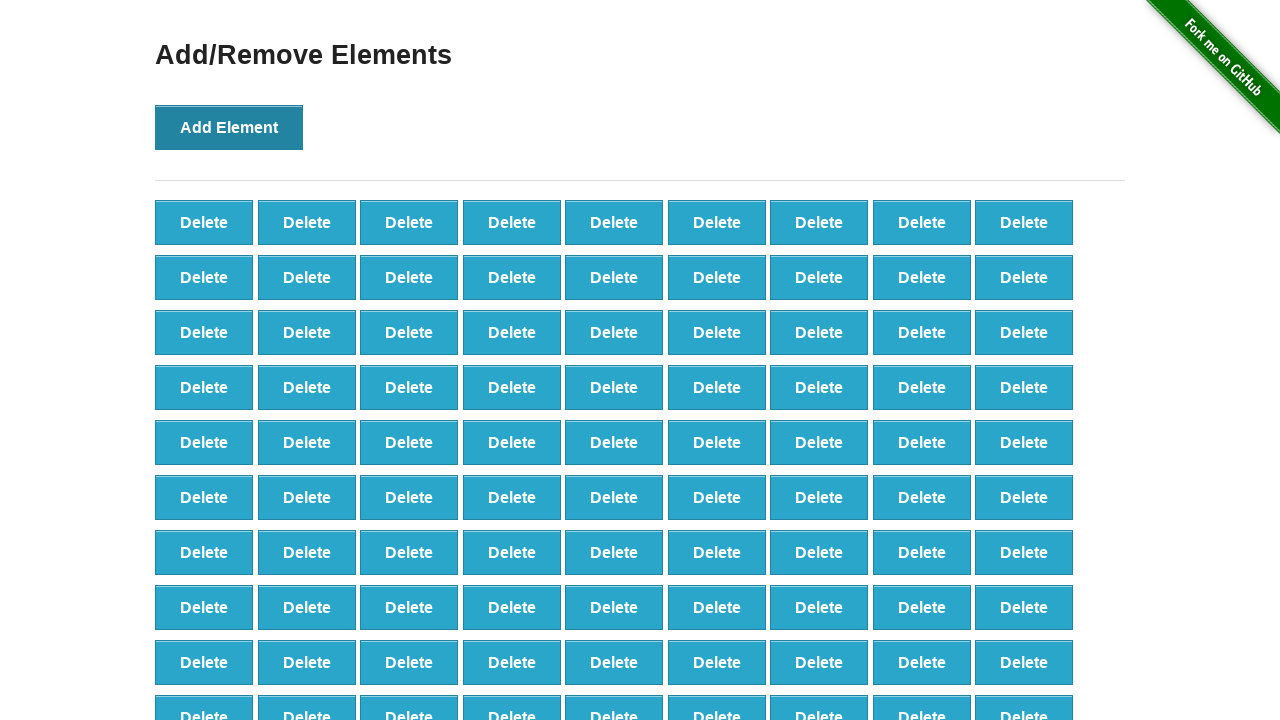

Clicked Add Element button (iteration 93/100) at (229, 127) on button[onclick='addElement()']
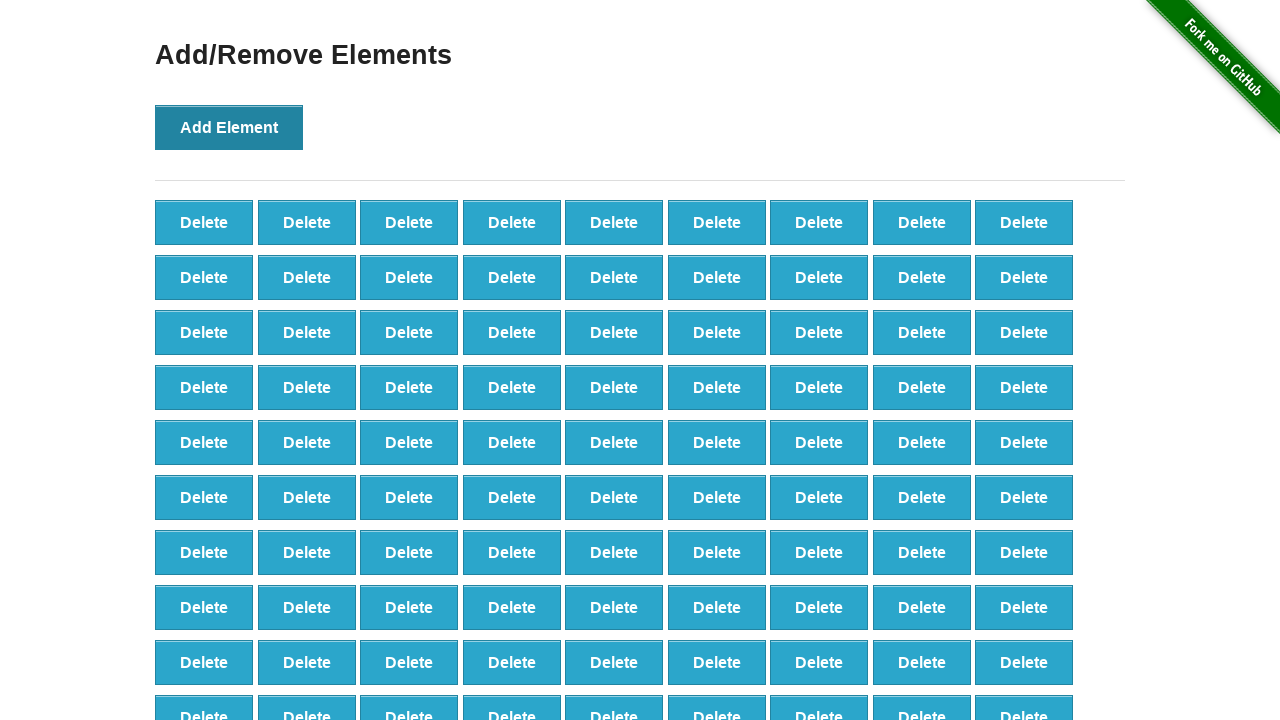

Clicked Add Element button (iteration 94/100) at (229, 127) on button[onclick='addElement()']
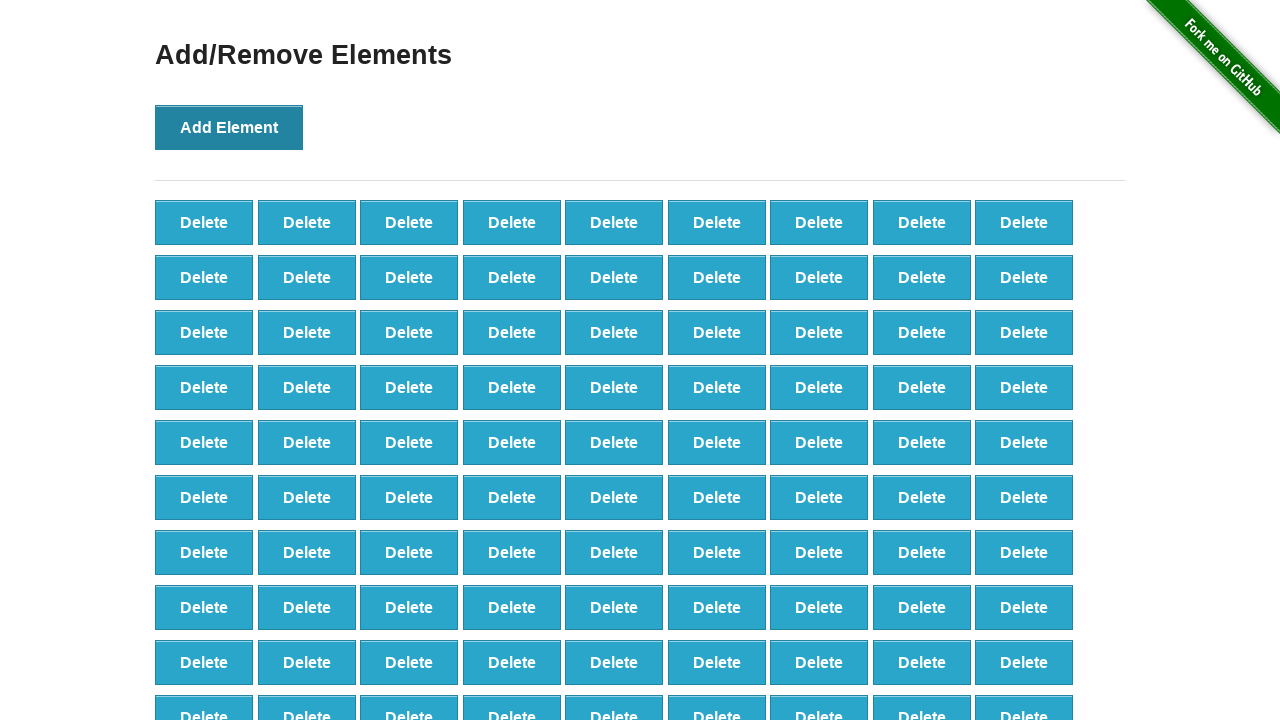

Clicked Add Element button (iteration 95/100) at (229, 127) on button[onclick='addElement()']
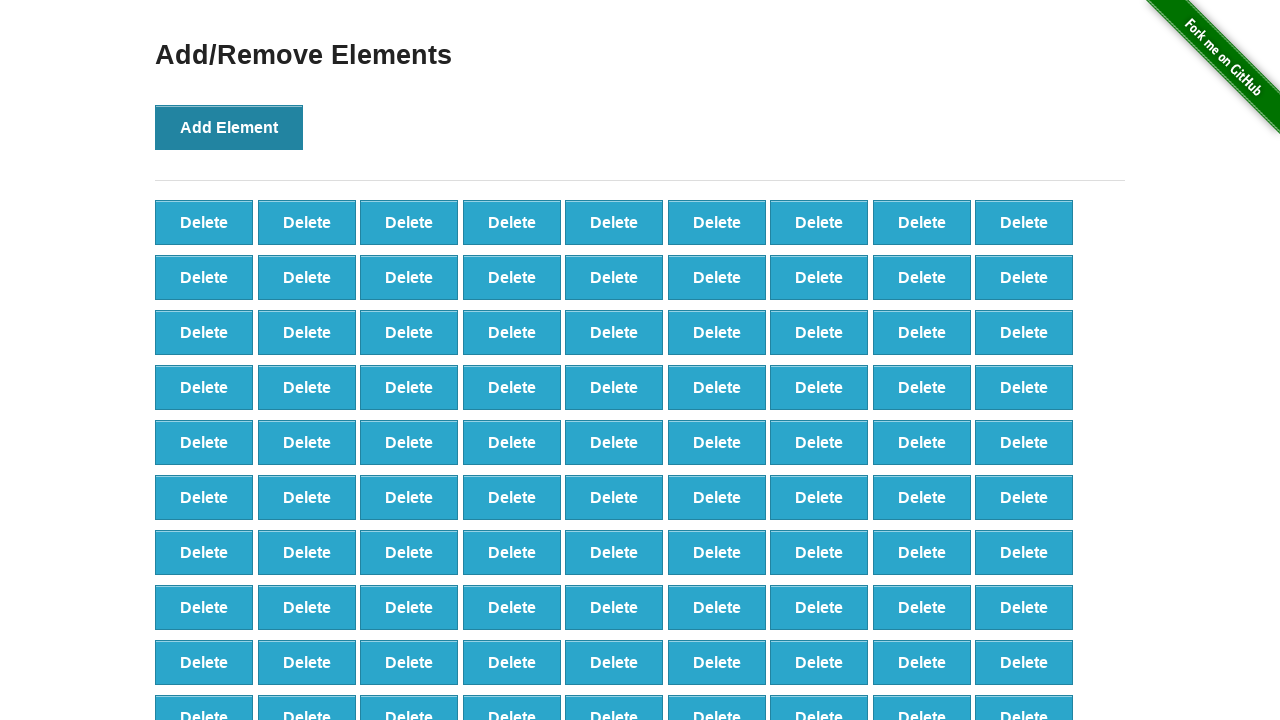

Clicked Add Element button (iteration 96/100) at (229, 127) on button[onclick='addElement()']
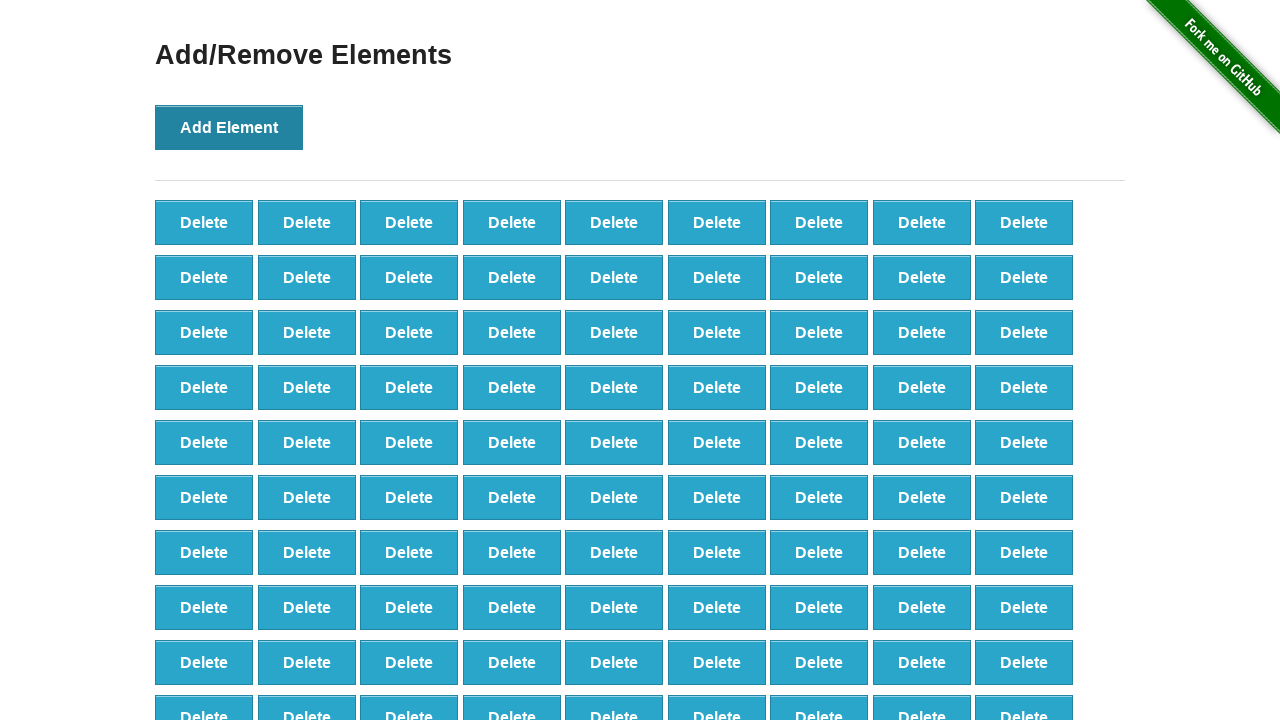

Clicked Add Element button (iteration 97/100) at (229, 127) on button[onclick='addElement()']
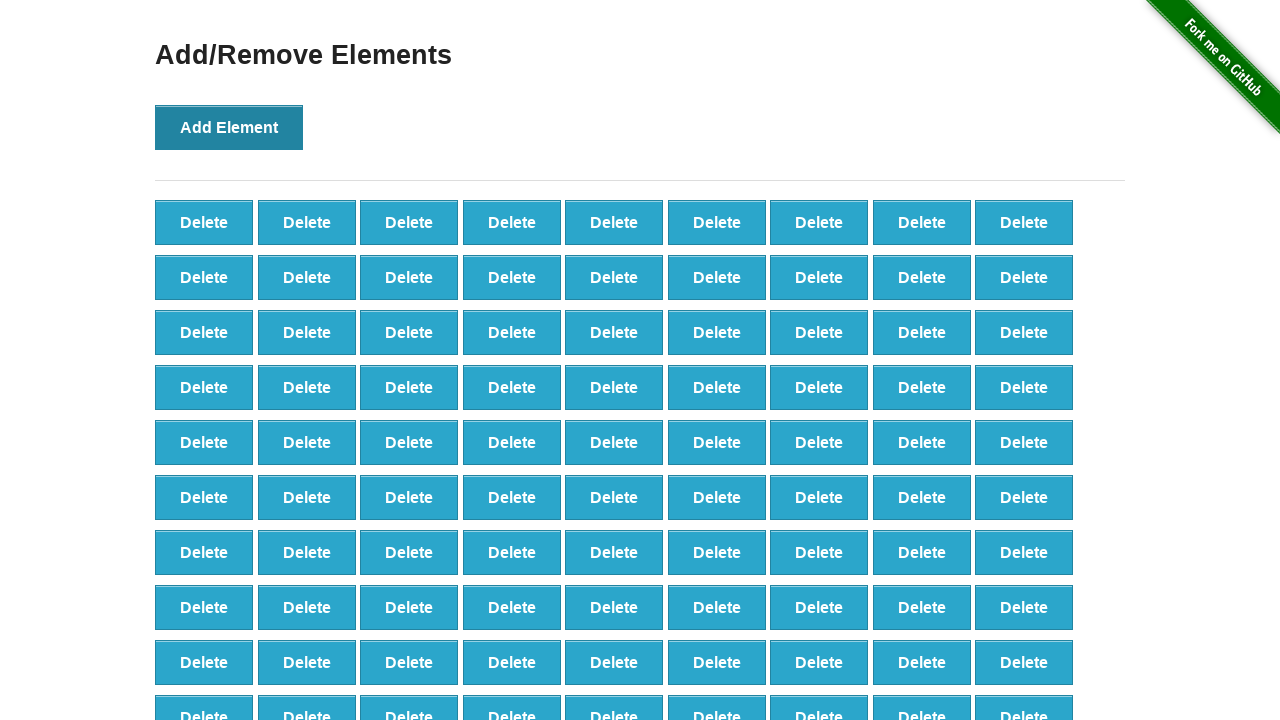

Clicked Add Element button (iteration 98/100) at (229, 127) on button[onclick='addElement()']
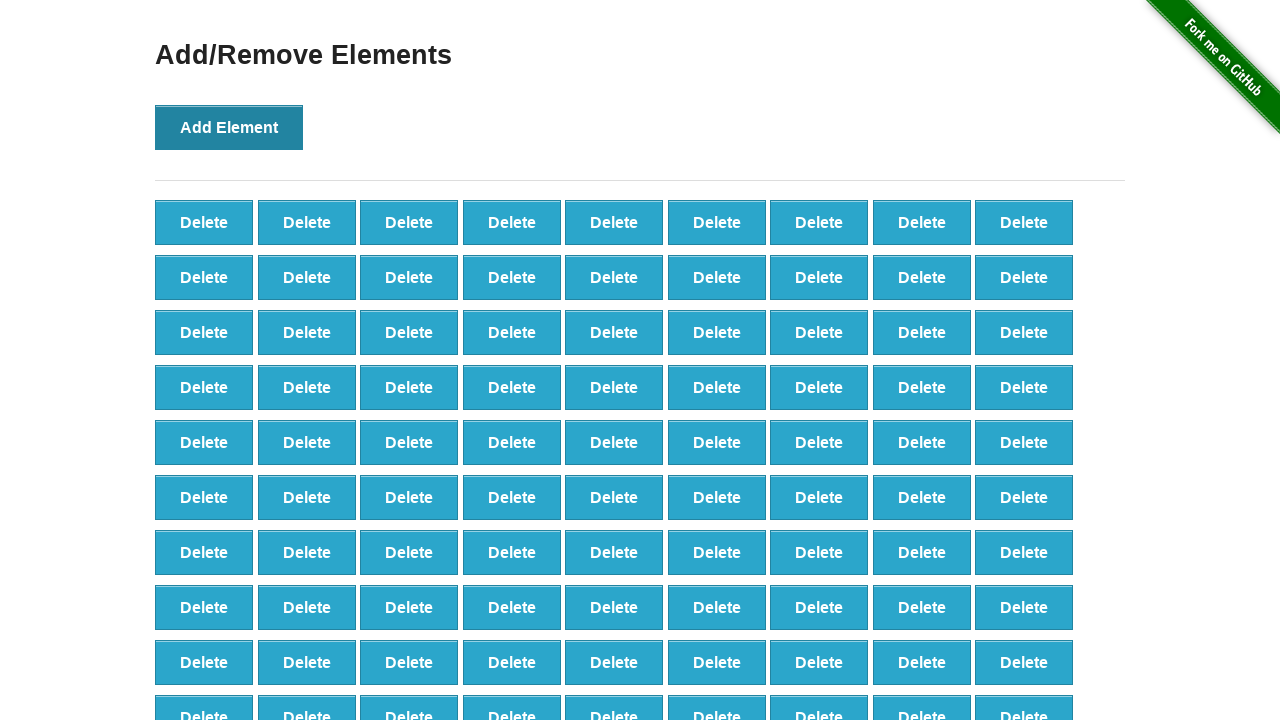

Clicked Add Element button (iteration 99/100) at (229, 127) on button[onclick='addElement()']
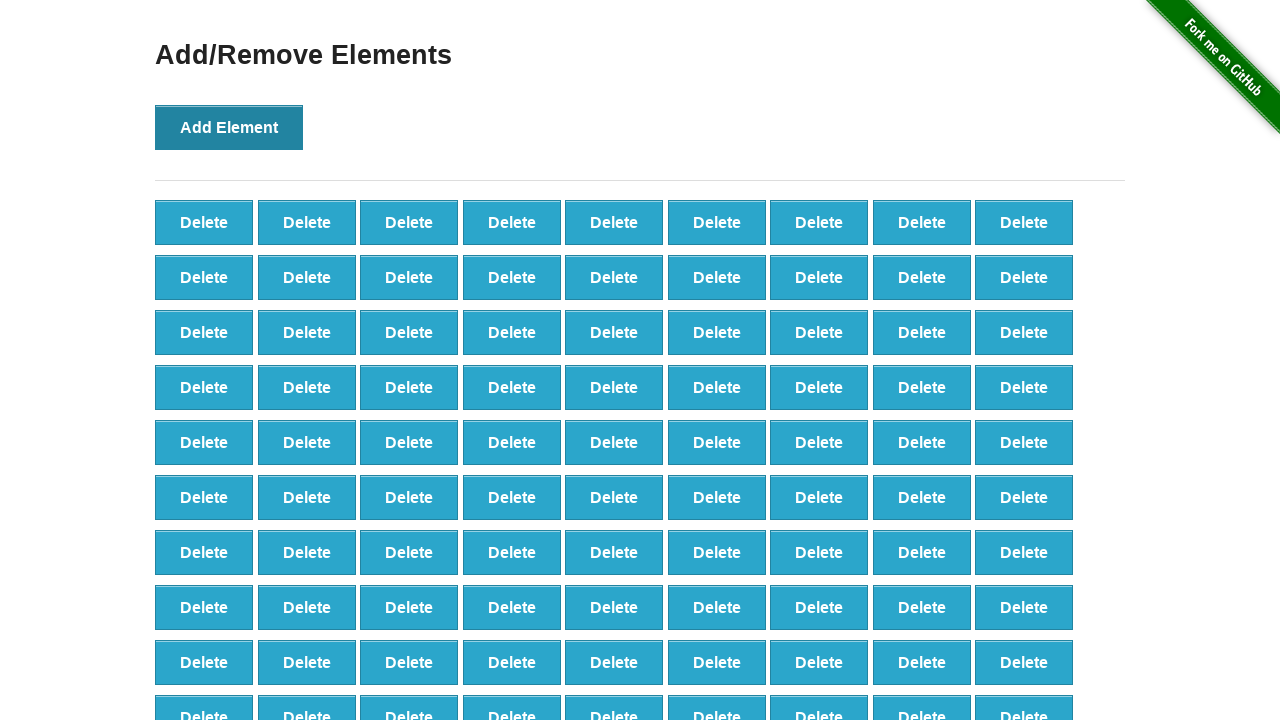

Clicked Add Element button (iteration 100/100) at (229, 127) on button[onclick='addElement()']
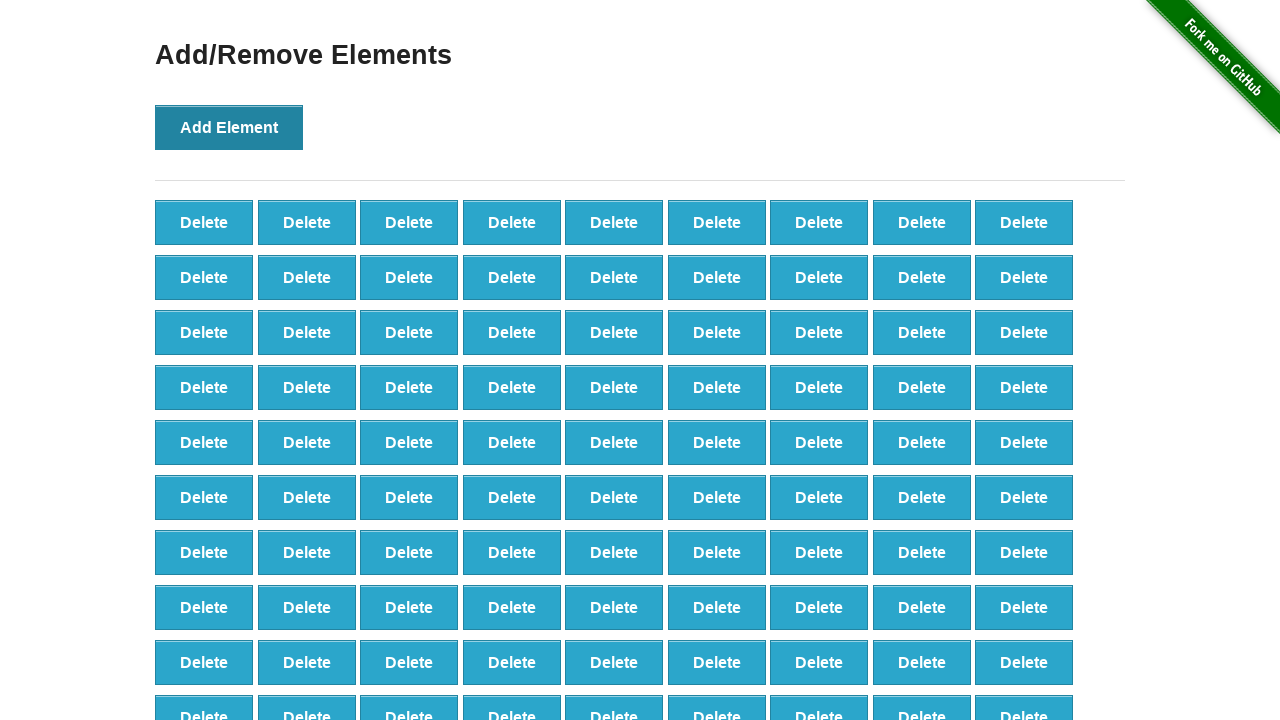

Verified 100 delete buttons are present
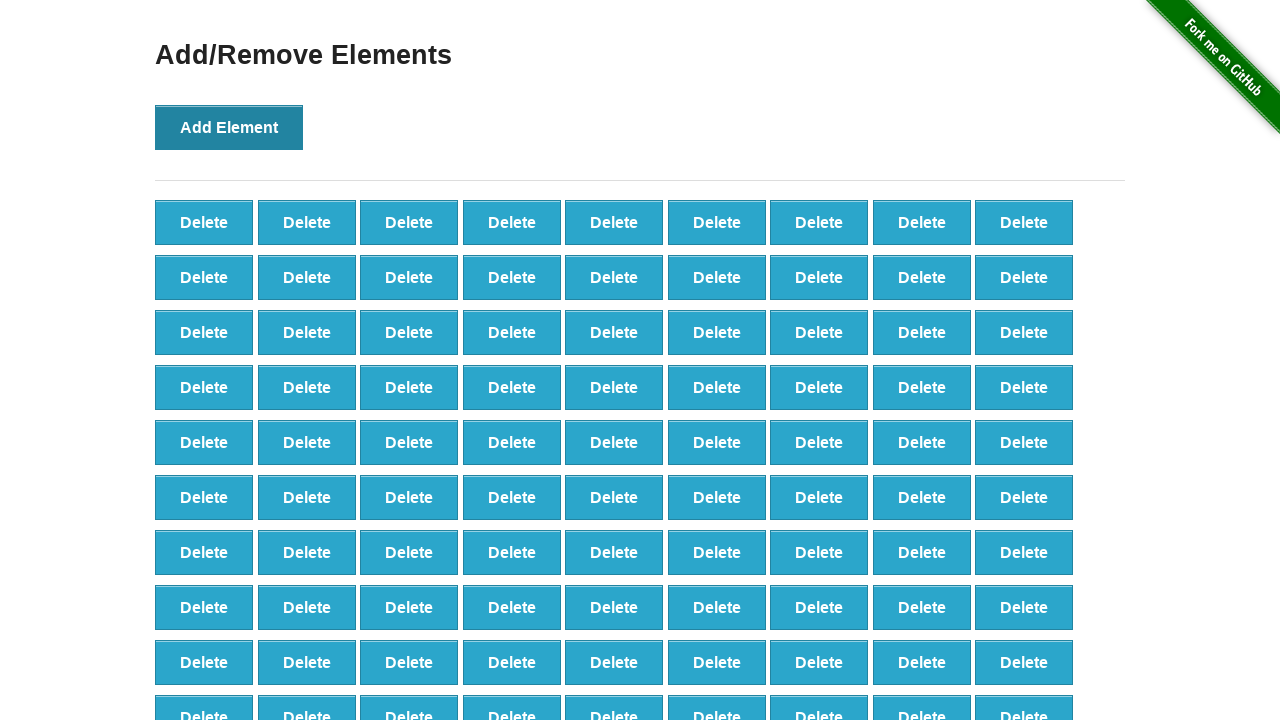

Clicked delete button to remove element (iteration 1/90) at (204, 222) on button[onclick='deleteElement()'] >> nth=0
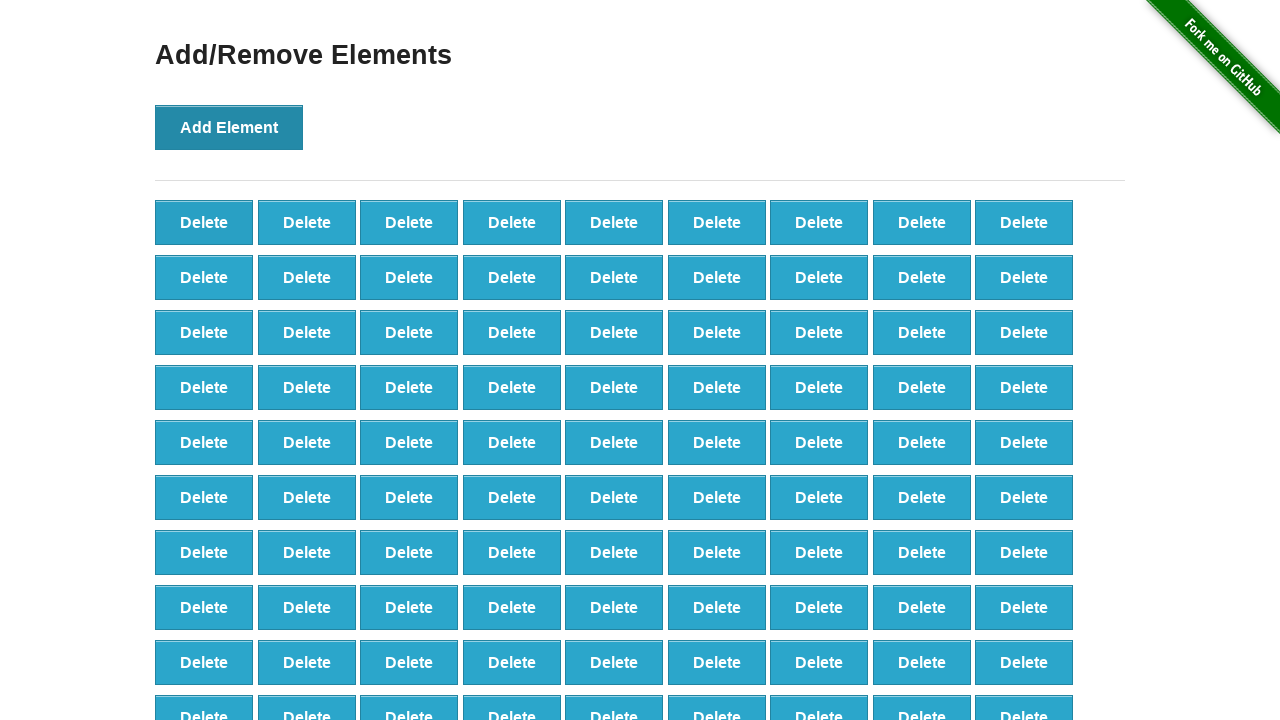

Clicked delete button to remove element (iteration 2/90) at (204, 222) on button[onclick='deleteElement()'] >> nth=0
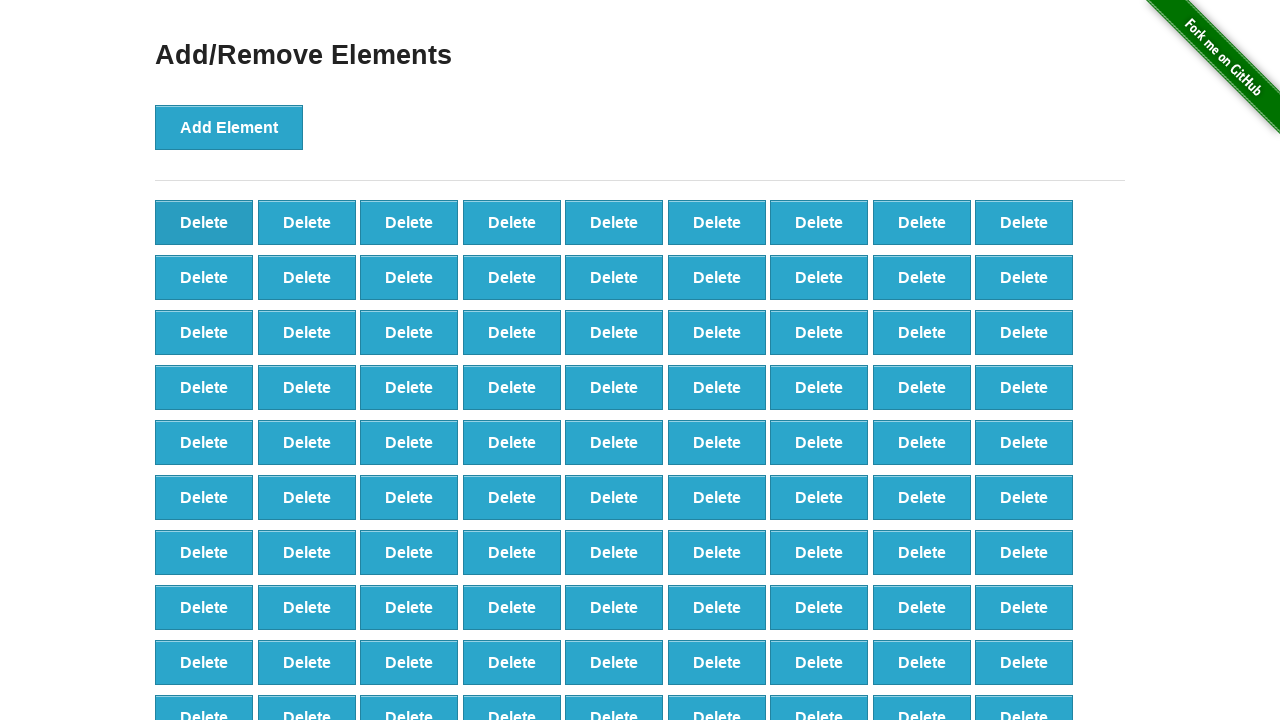

Clicked delete button to remove element (iteration 3/90) at (204, 222) on button[onclick='deleteElement()'] >> nth=0
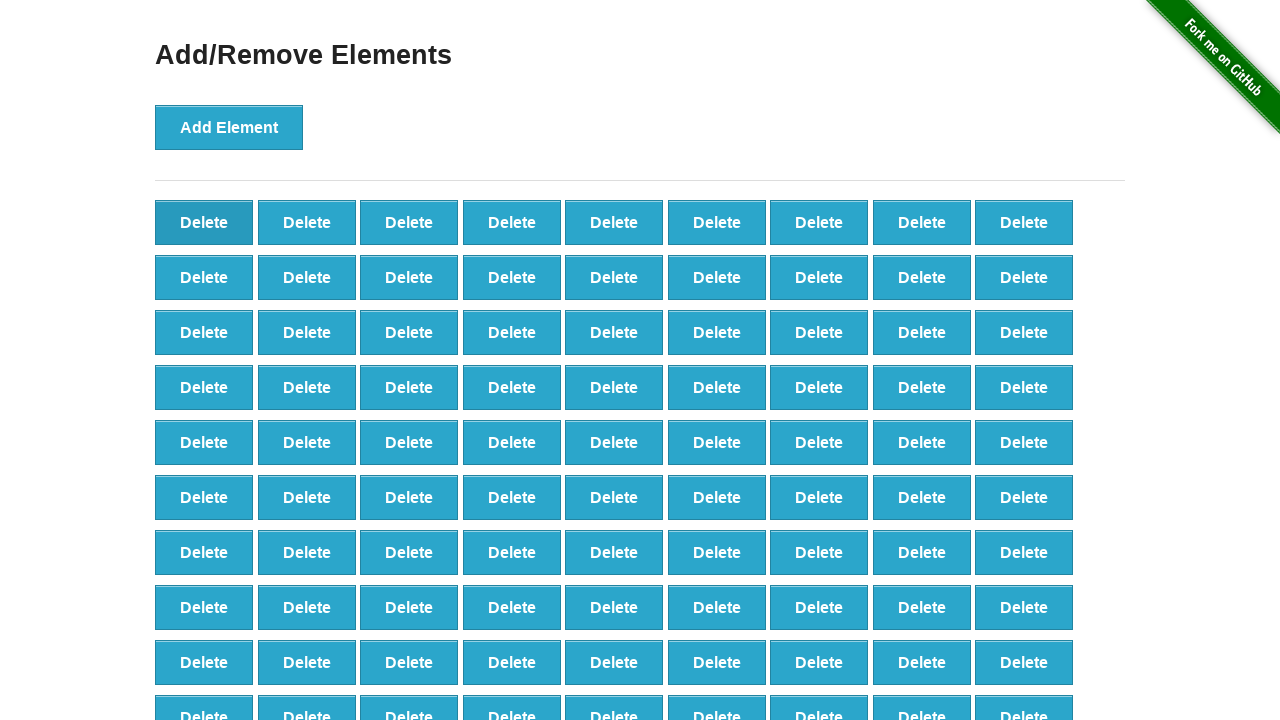

Clicked delete button to remove element (iteration 4/90) at (204, 222) on button[onclick='deleteElement()'] >> nth=0
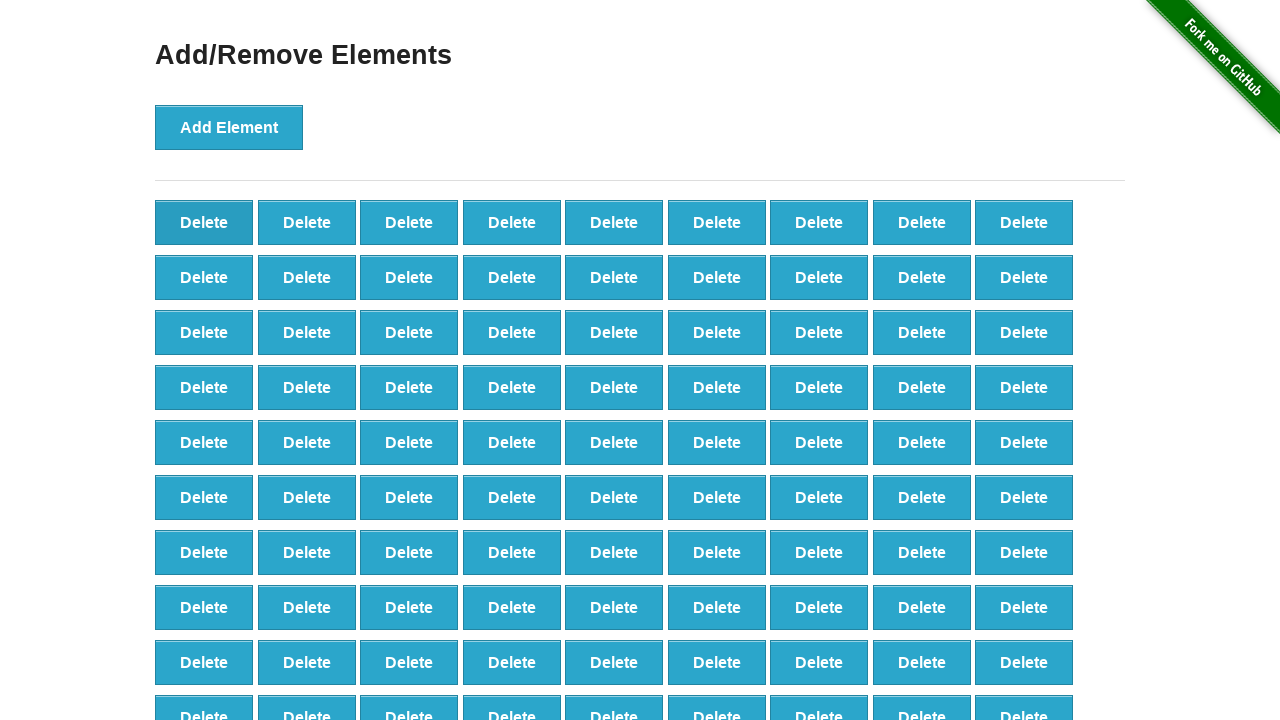

Clicked delete button to remove element (iteration 5/90) at (204, 222) on button[onclick='deleteElement()'] >> nth=0
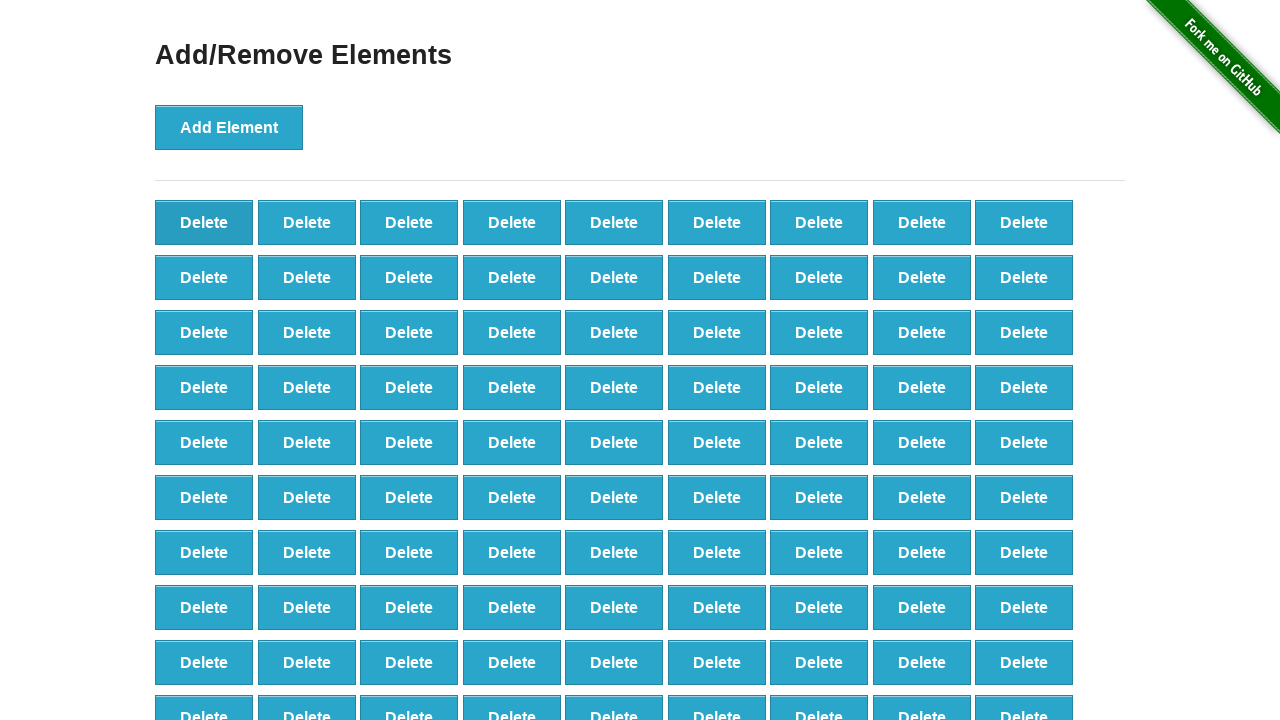

Clicked delete button to remove element (iteration 6/90) at (204, 222) on button[onclick='deleteElement()'] >> nth=0
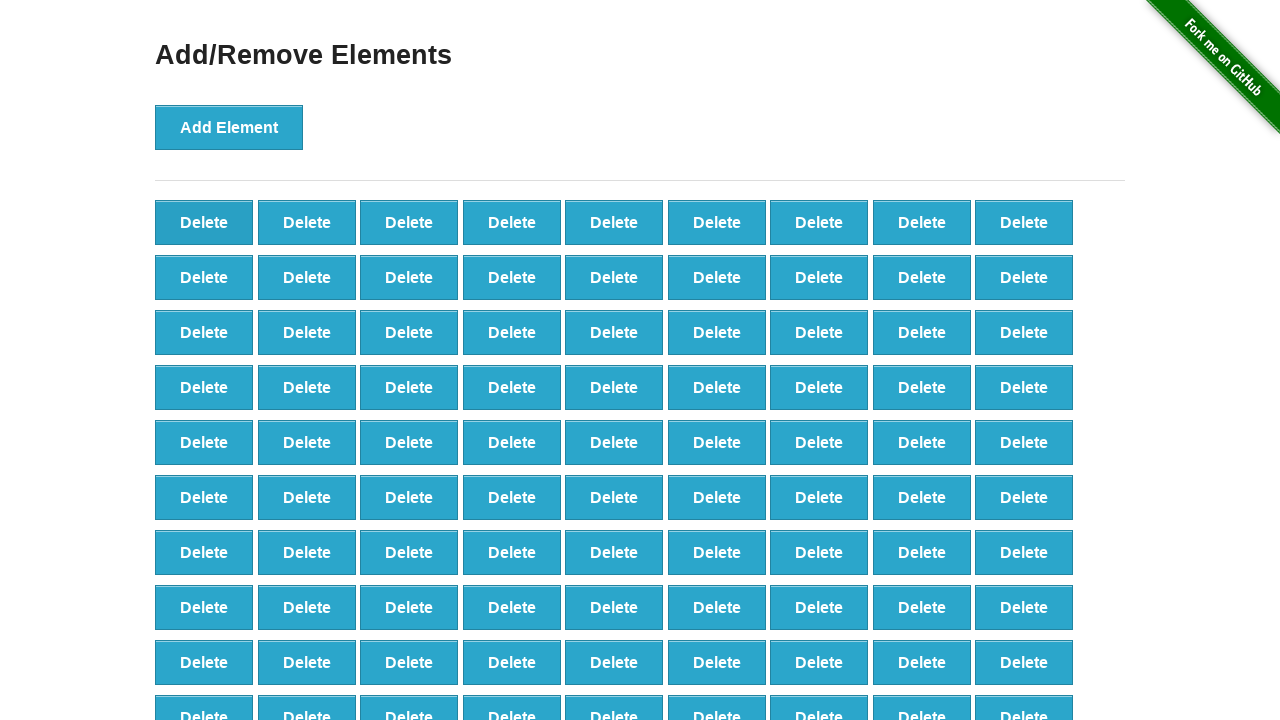

Clicked delete button to remove element (iteration 7/90) at (204, 222) on button[onclick='deleteElement()'] >> nth=0
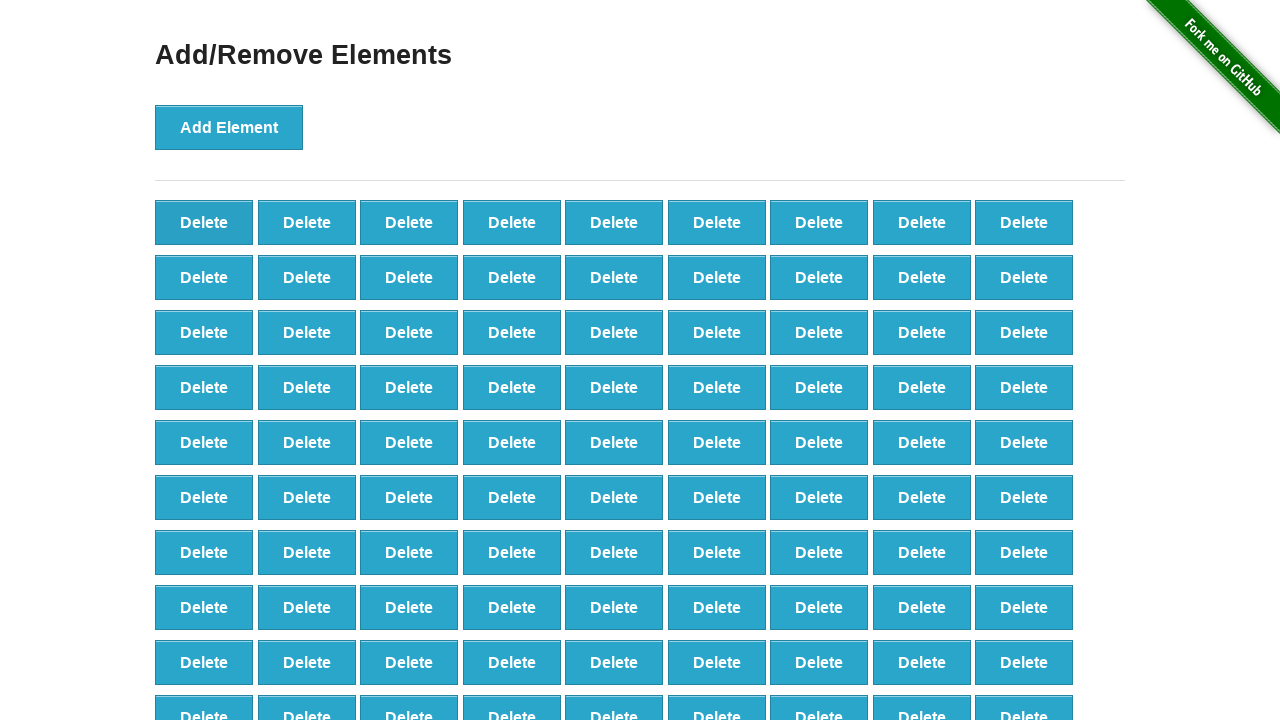

Clicked delete button to remove element (iteration 8/90) at (204, 222) on button[onclick='deleteElement()'] >> nth=0
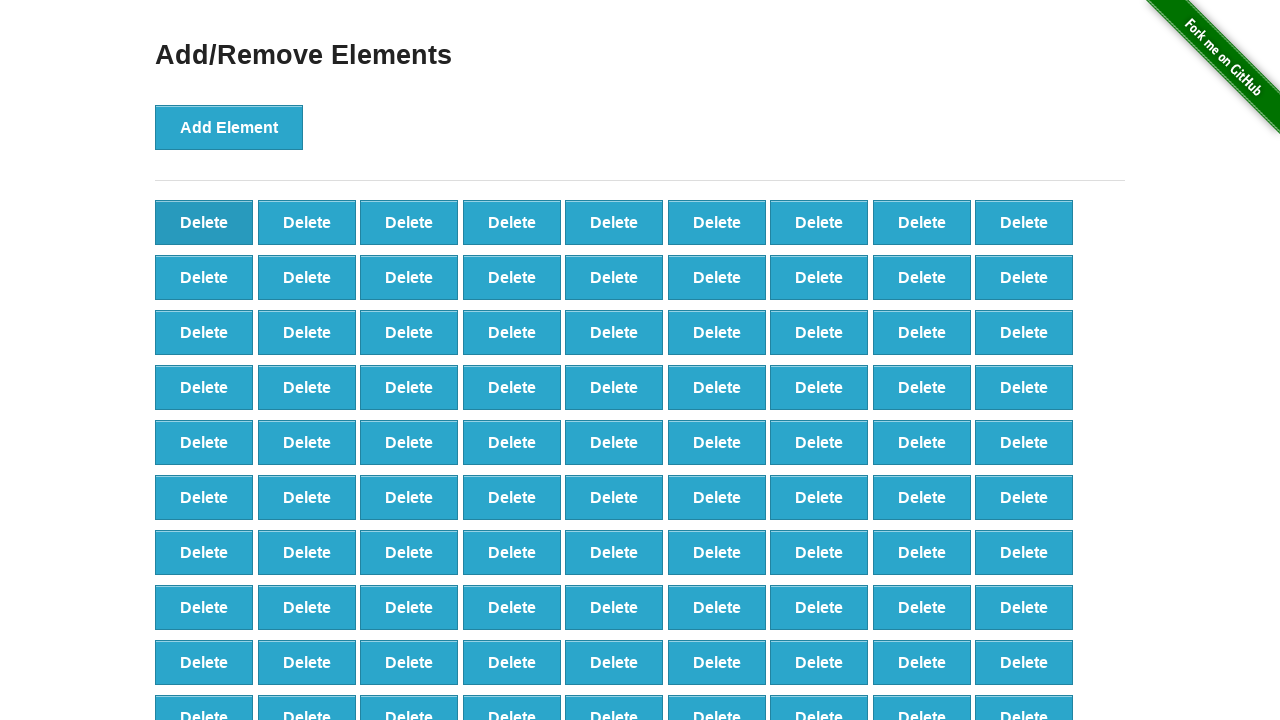

Clicked delete button to remove element (iteration 9/90) at (204, 222) on button[onclick='deleteElement()'] >> nth=0
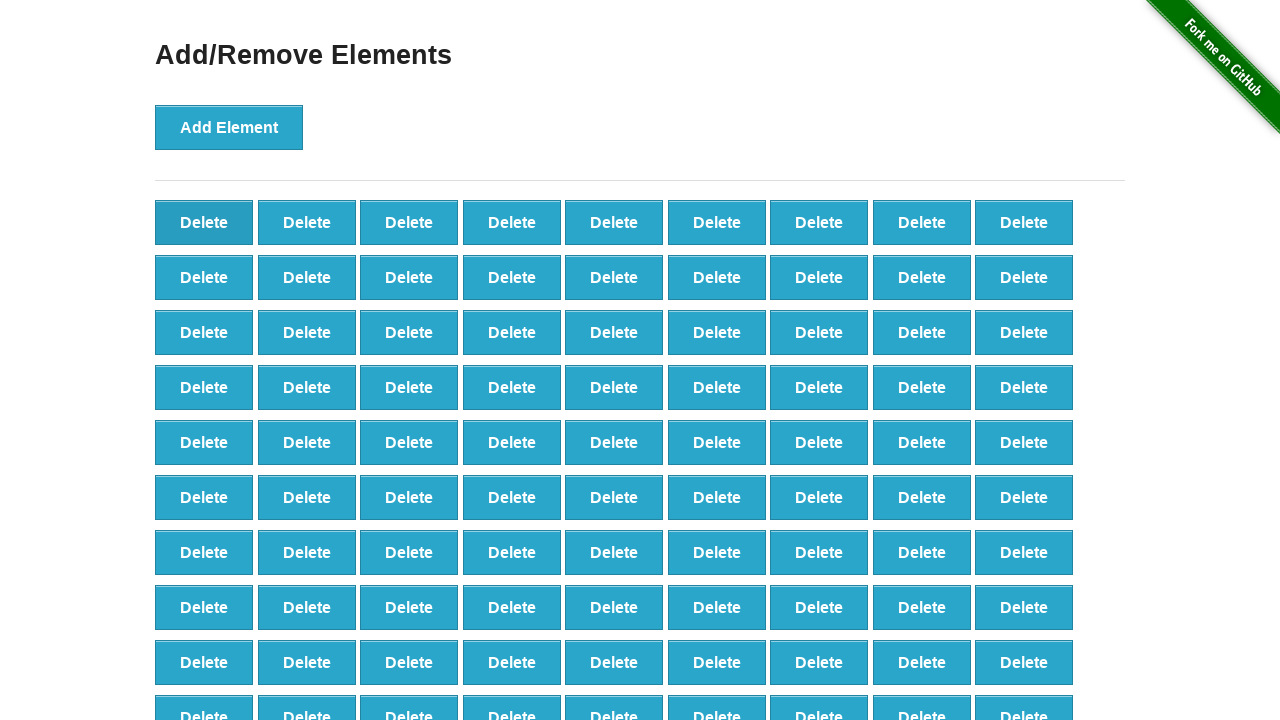

Clicked delete button to remove element (iteration 10/90) at (204, 222) on button[onclick='deleteElement()'] >> nth=0
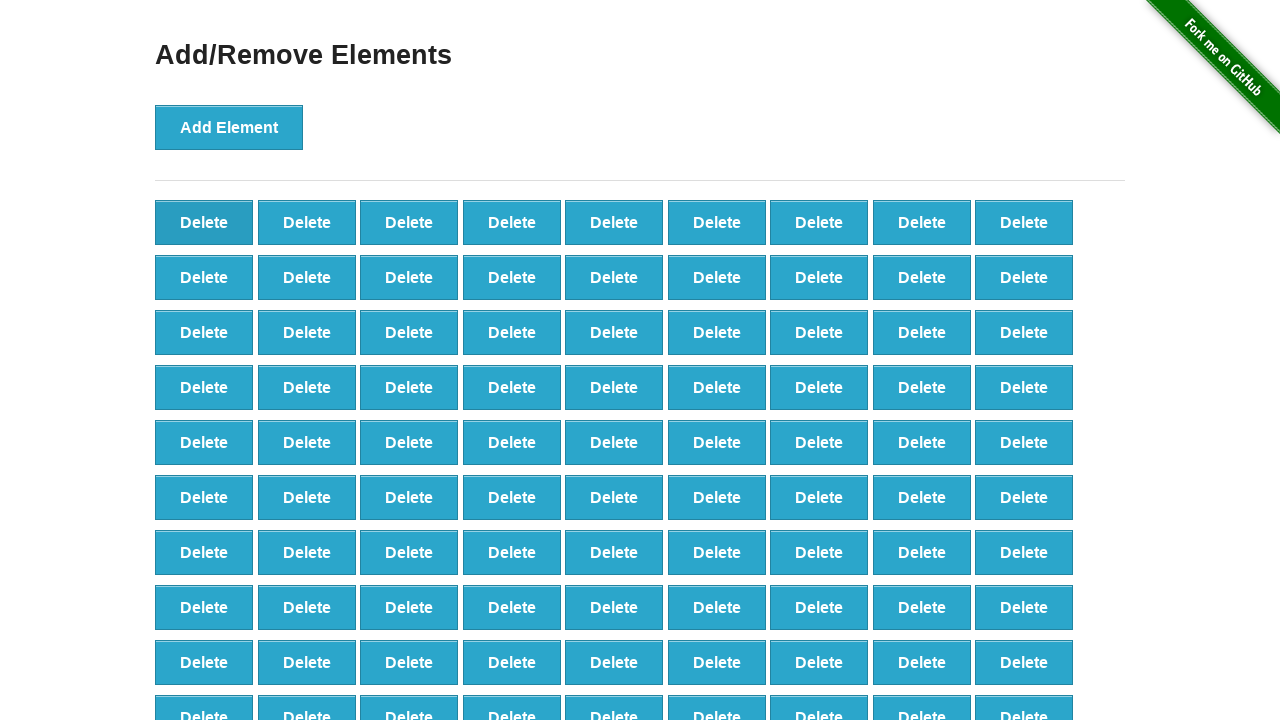

Clicked delete button to remove element (iteration 11/90) at (204, 222) on button[onclick='deleteElement()'] >> nth=0
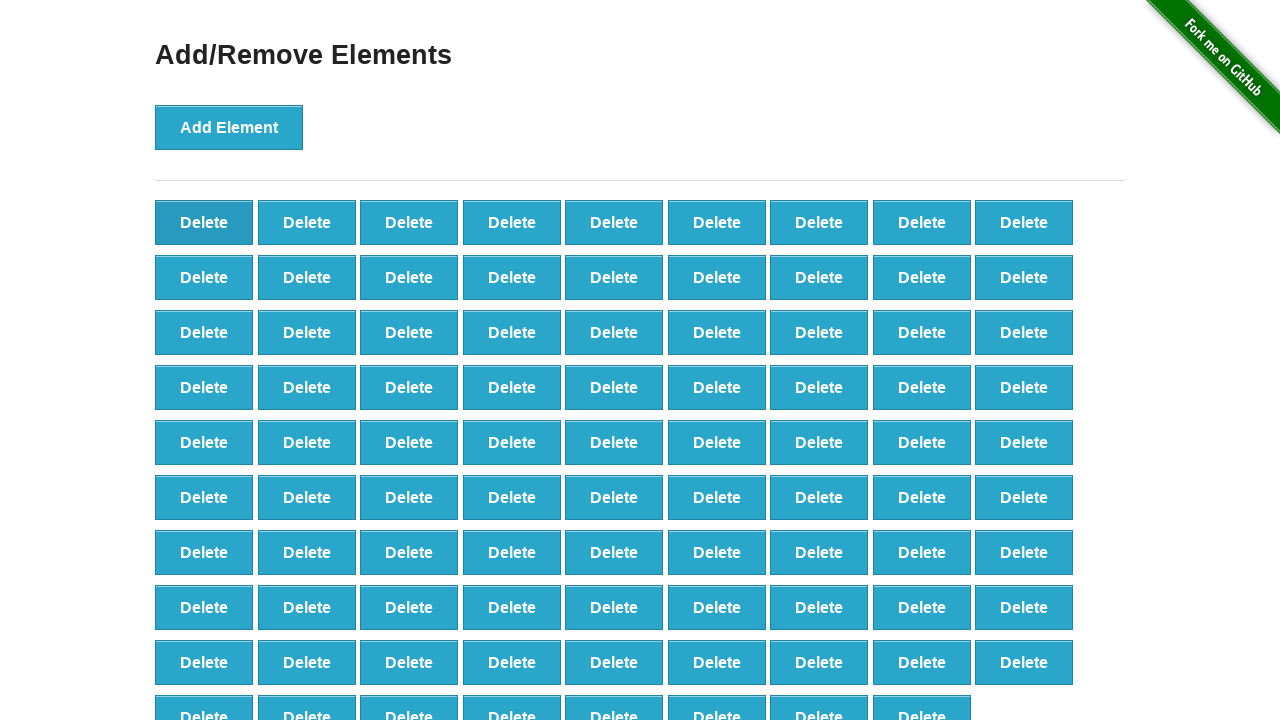

Clicked delete button to remove element (iteration 12/90) at (204, 222) on button[onclick='deleteElement()'] >> nth=0
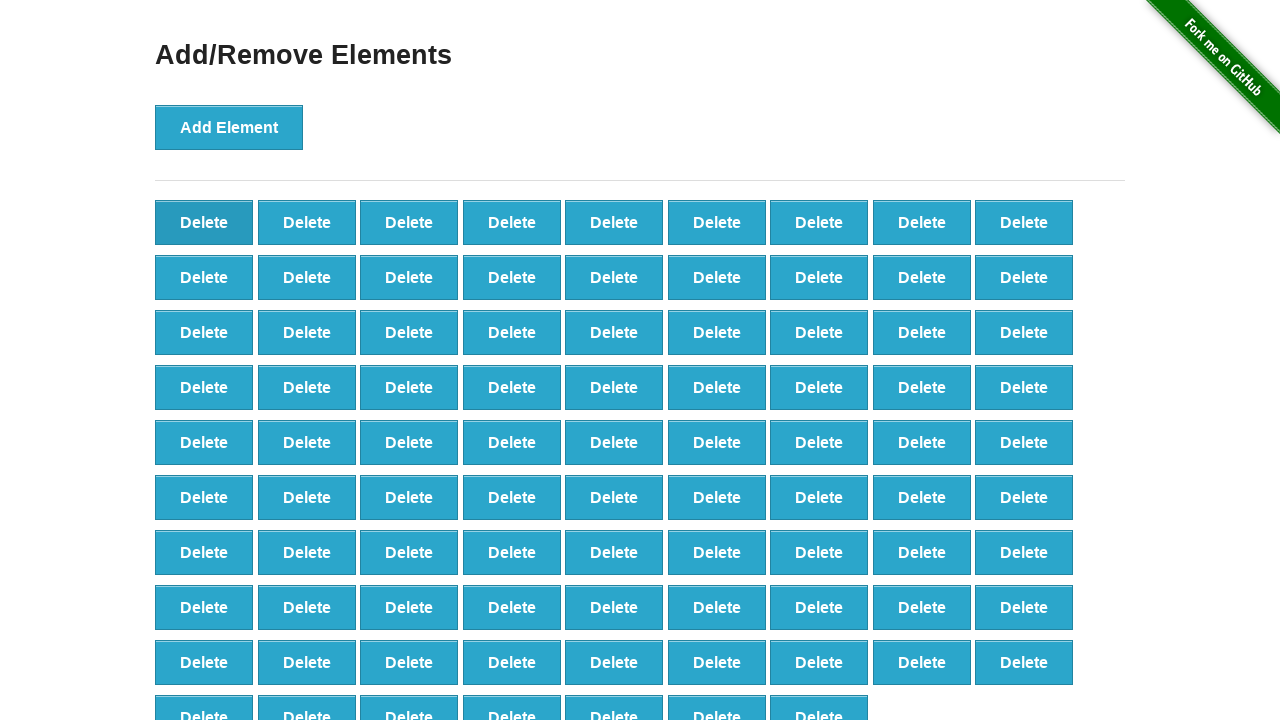

Clicked delete button to remove element (iteration 13/90) at (204, 222) on button[onclick='deleteElement()'] >> nth=0
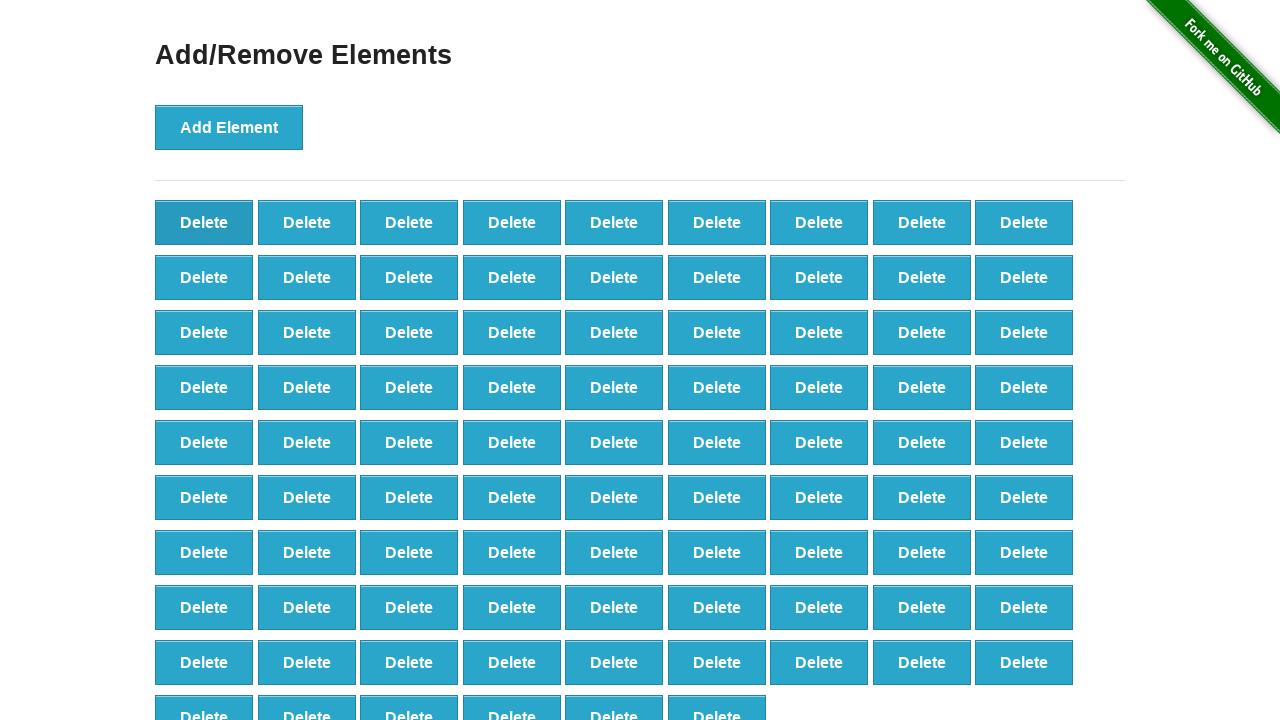

Clicked delete button to remove element (iteration 14/90) at (204, 222) on button[onclick='deleteElement()'] >> nth=0
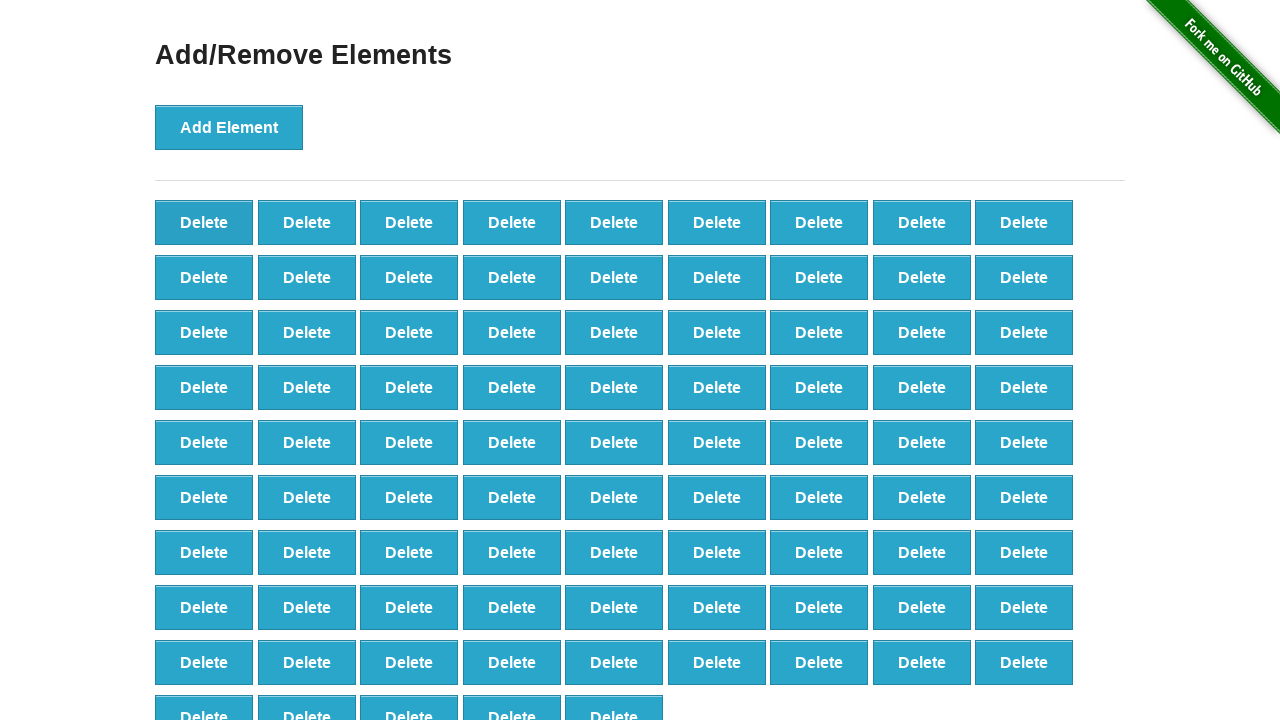

Clicked delete button to remove element (iteration 15/90) at (204, 222) on button[onclick='deleteElement()'] >> nth=0
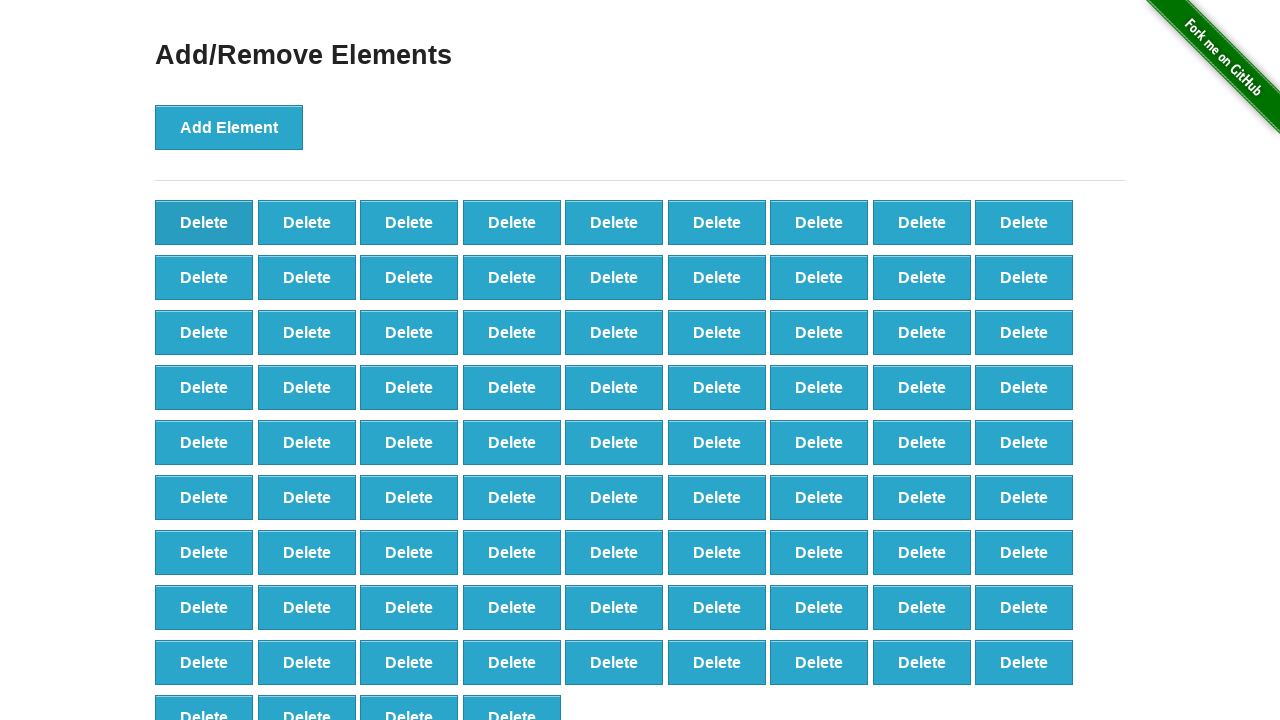

Clicked delete button to remove element (iteration 16/90) at (204, 222) on button[onclick='deleteElement()'] >> nth=0
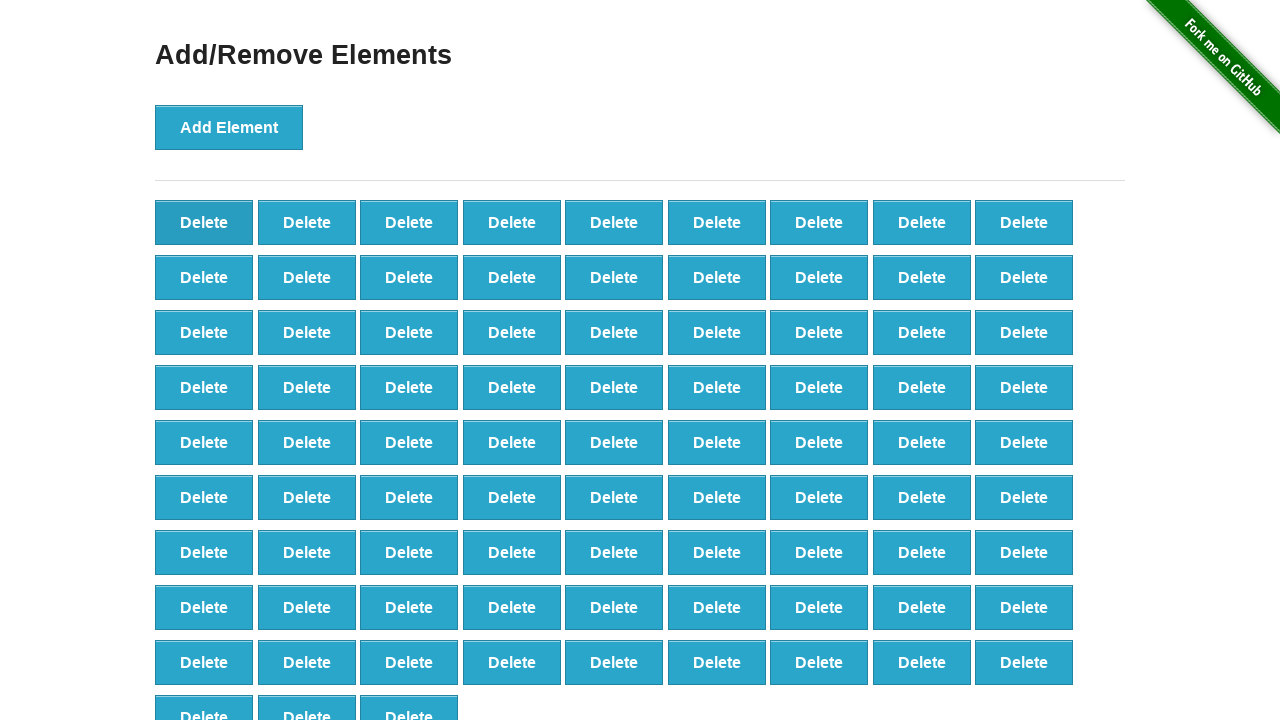

Clicked delete button to remove element (iteration 17/90) at (204, 222) on button[onclick='deleteElement()'] >> nth=0
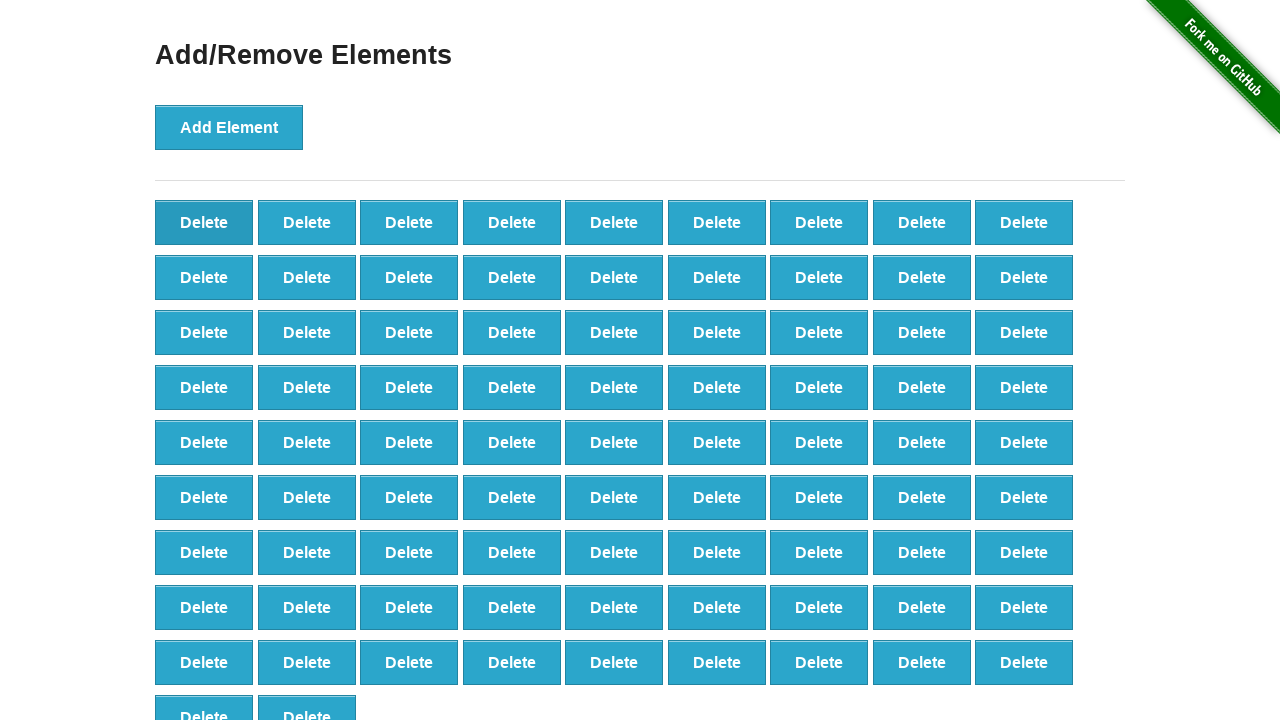

Clicked delete button to remove element (iteration 18/90) at (204, 222) on button[onclick='deleteElement()'] >> nth=0
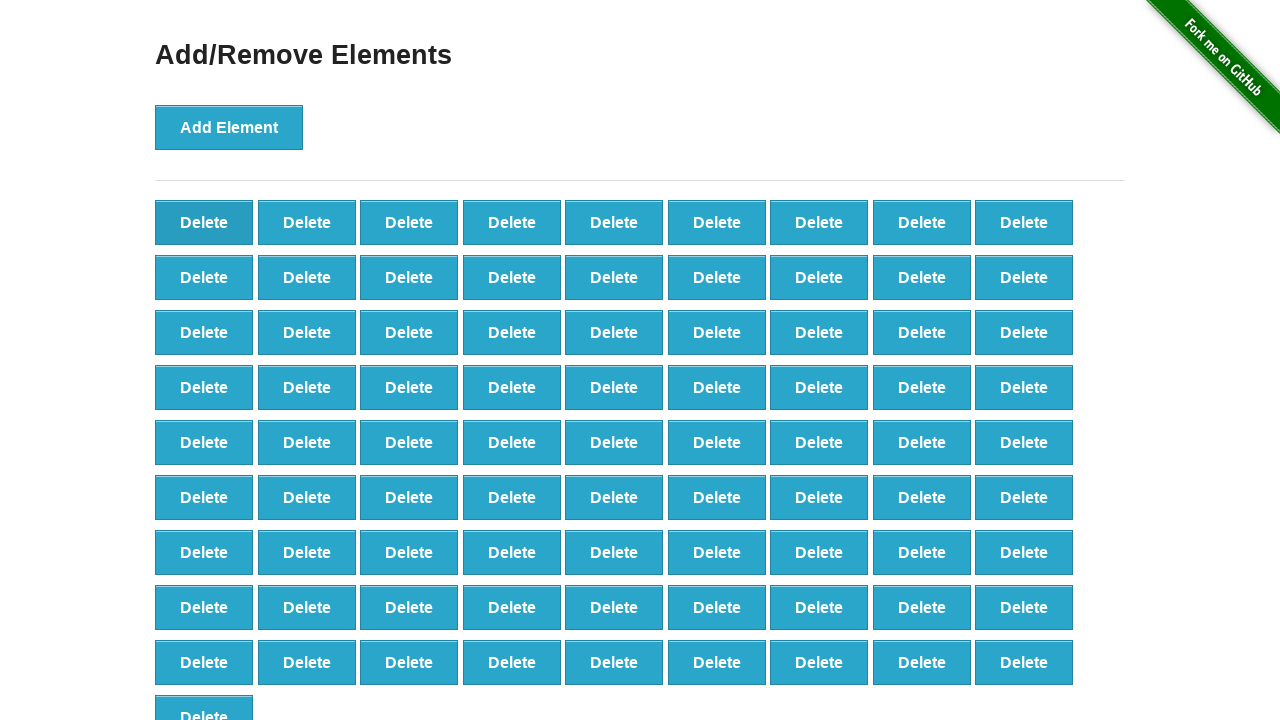

Clicked delete button to remove element (iteration 19/90) at (204, 222) on button[onclick='deleteElement()'] >> nth=0
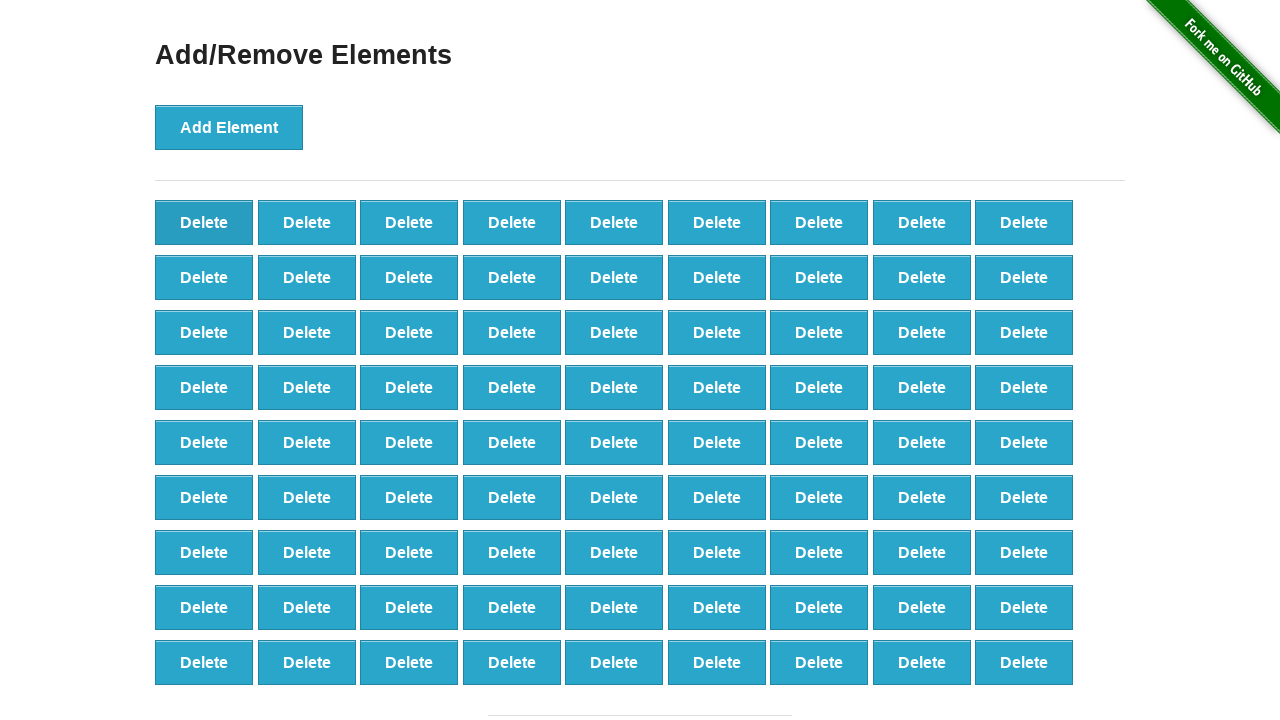

Clicked delete button to remove element (iteration 20/90) at (204, 222) on button[onclick='deleteElement()'] >> nth=0
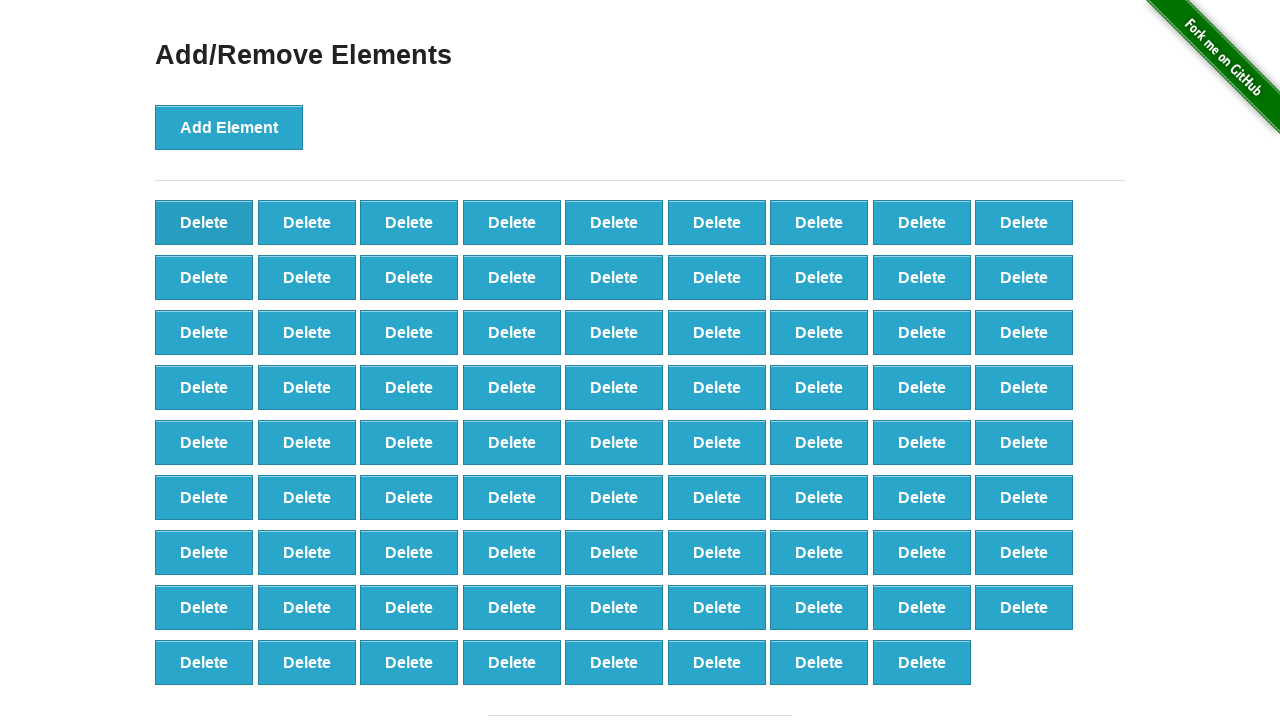

Clicked delete button to remove element (iteration 21/90) at (204, 222) on button[onclick='deleteElement()'] >> nth=0
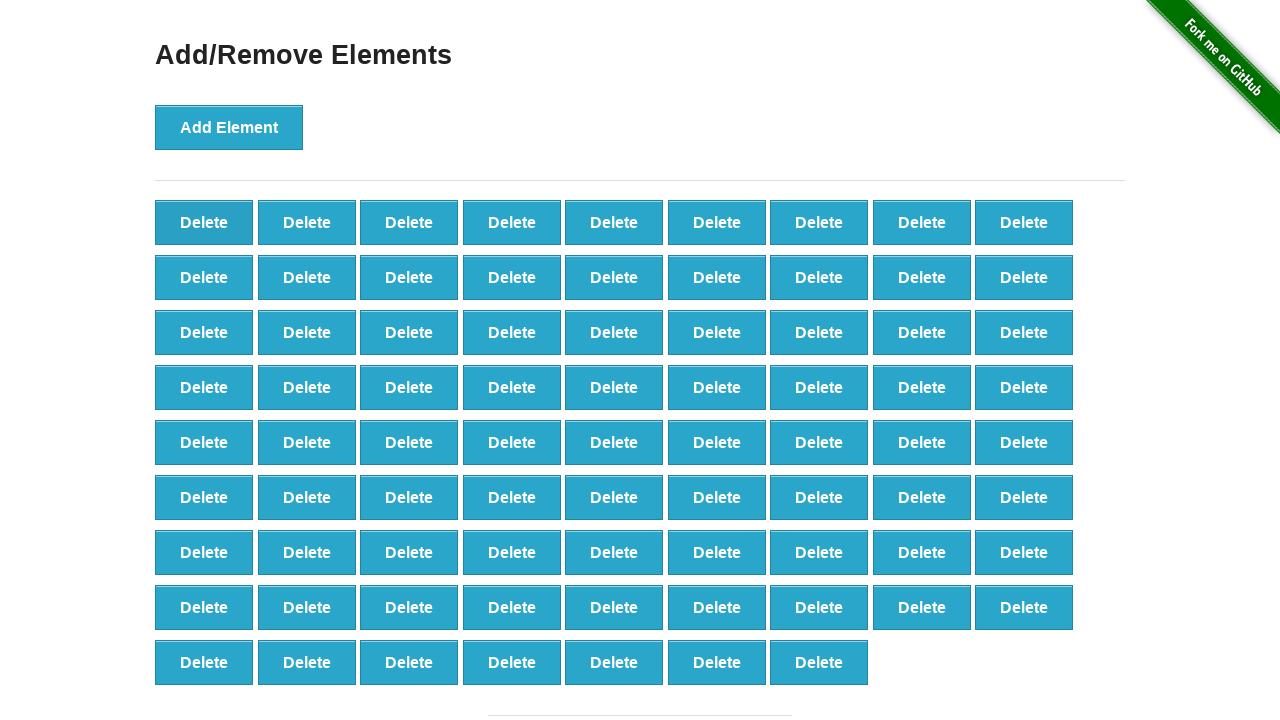

Clicked delete button to remove element (iteration 22/90) at (204, 222) on button[onclick='deleteElement()'] >> nth=0
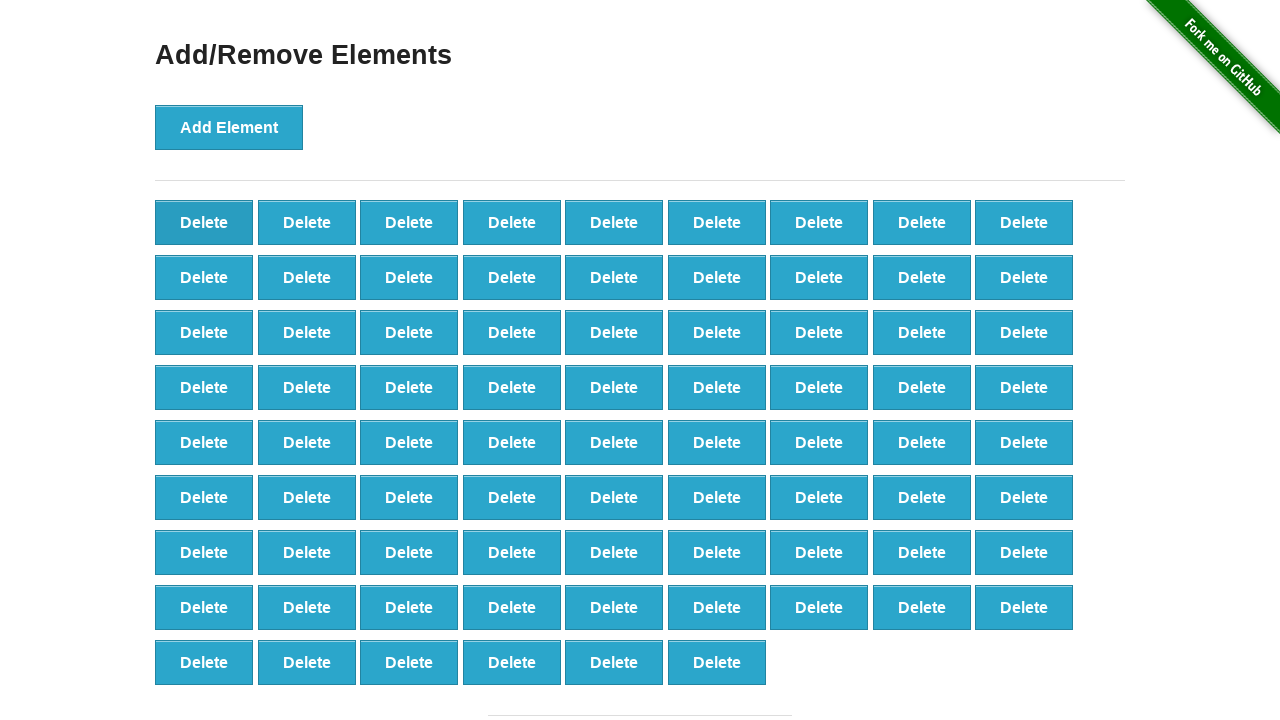

Clicked delete button to remove element (iteration 23/90) at (204, 222) on button[onclick='deleteElement()'] >> nth=0
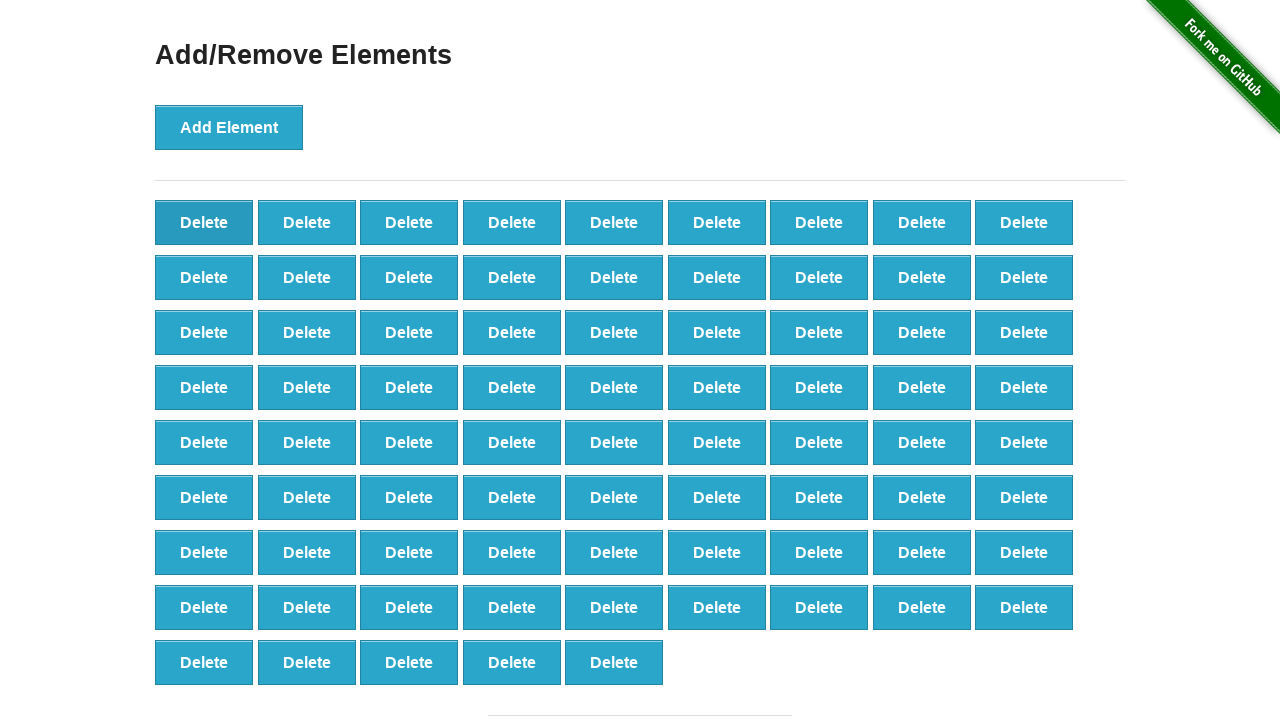

Clicked delete button to remove element (iteration 24/90) at (204, 222) on button[onclick='deleteElement()'] >> nth=0
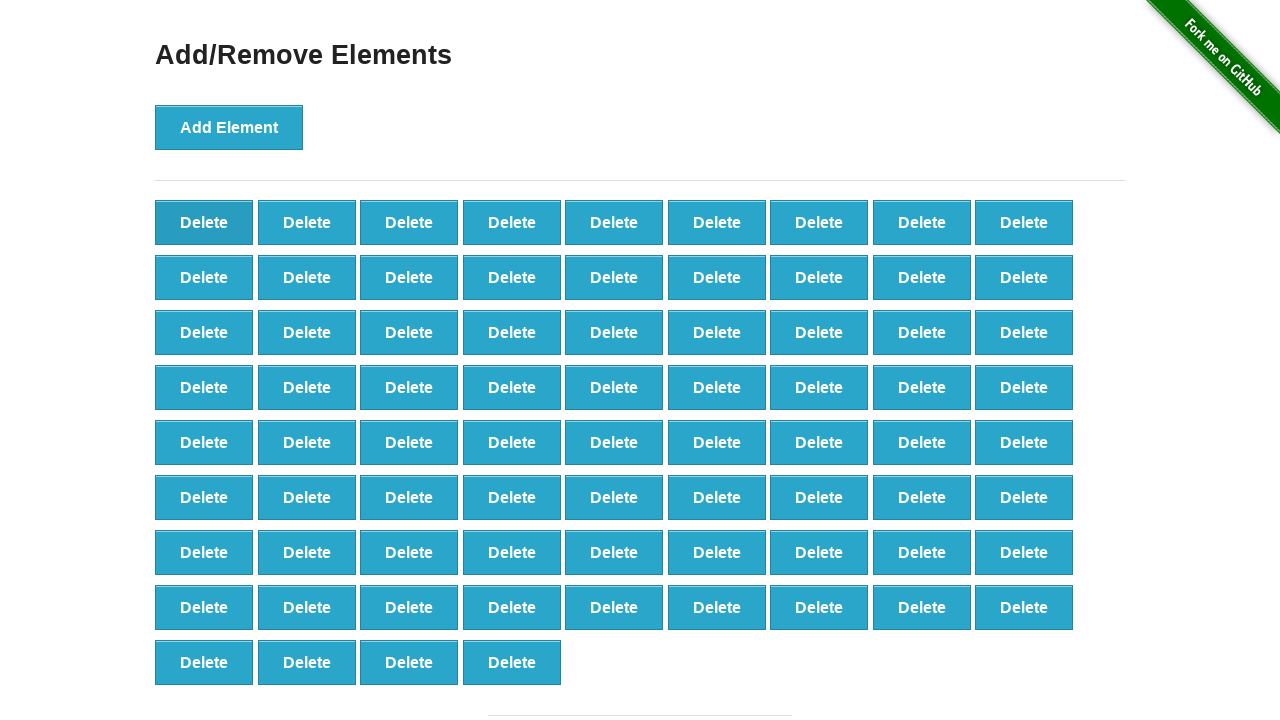

Clicked delete button to remove element (iteration 25/90) at (204, 222) on button[onclick='deleteElement()'] >> nth=0
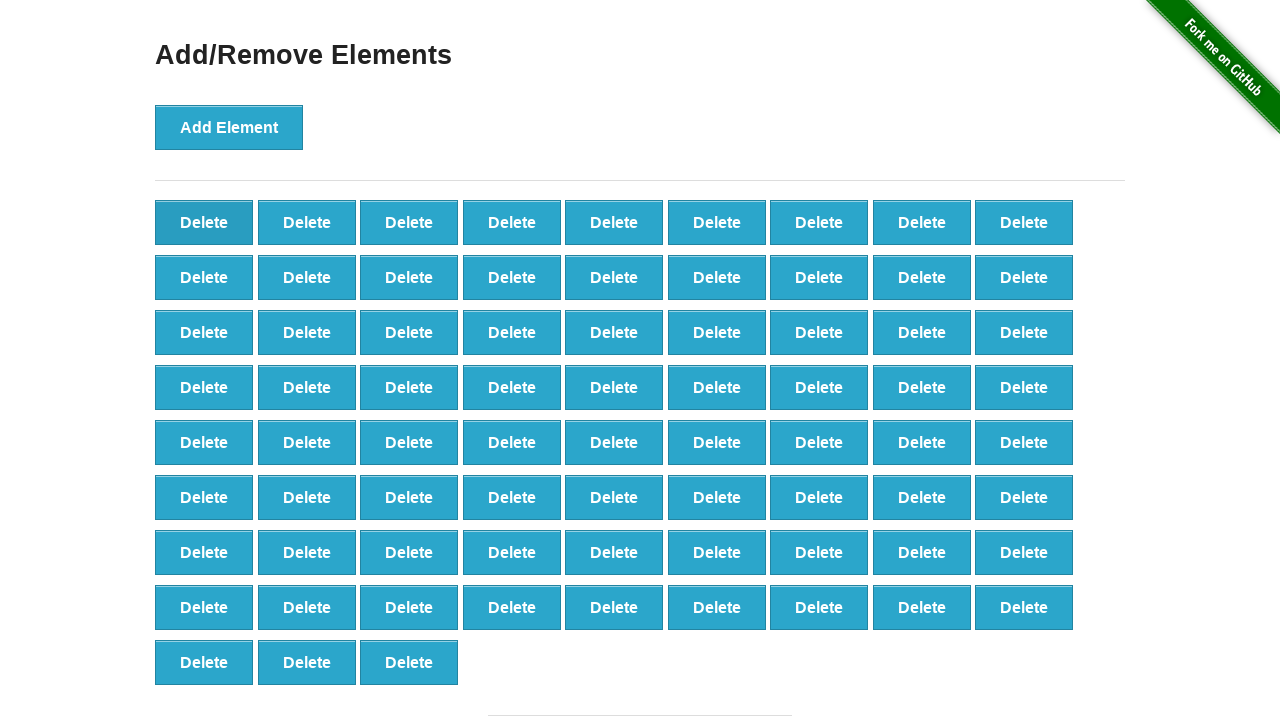

Clicked delete button to remove element (iteration 26/90) at (204, 222) on button[onclick='deleteElement()'] >> nth=0
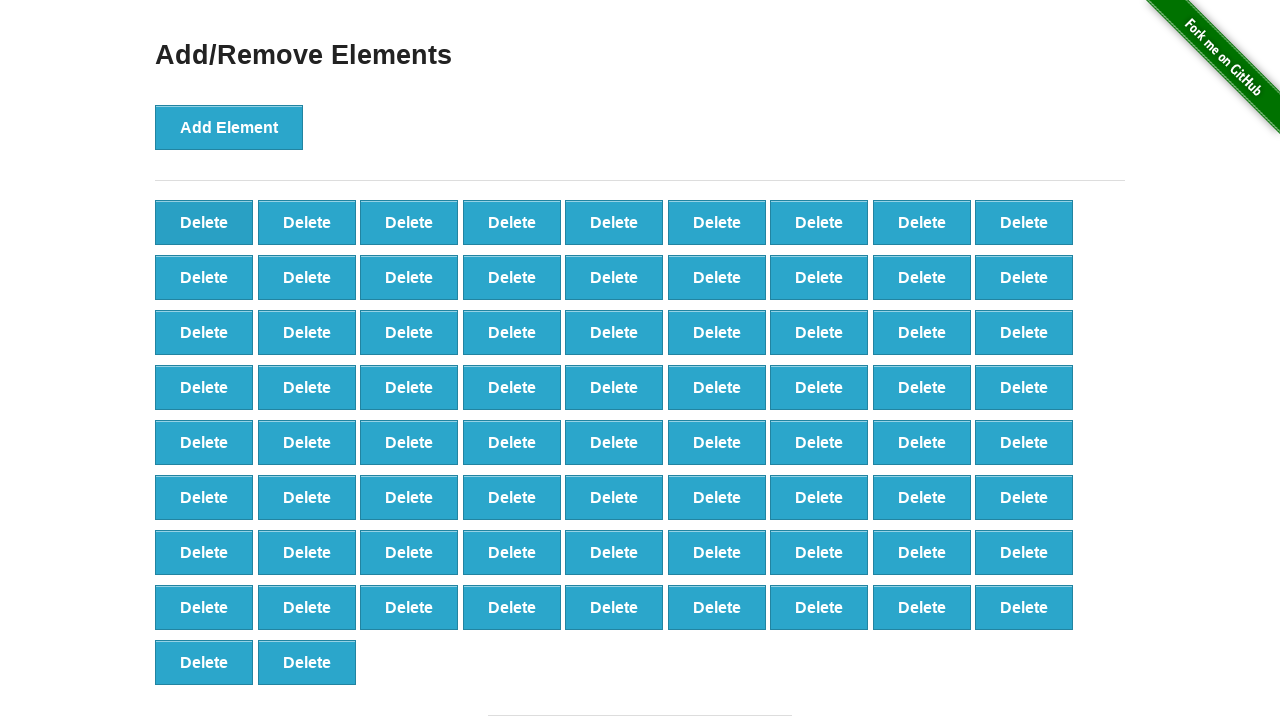

Clicked delete button to remove element (iteration 27/90) at (204, 222) on button[onclick='deleteElement()'] >> nth=0
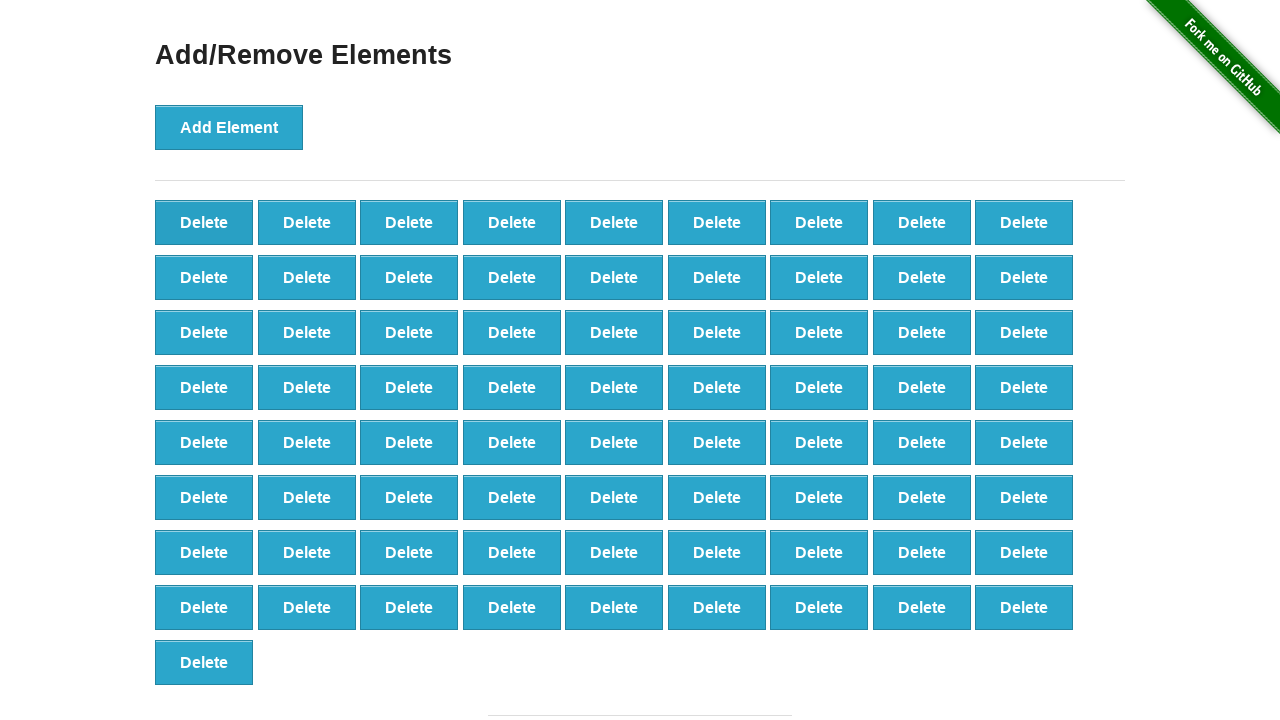

Clicked delete button to remove element (iteration 28/90) at (204, 222) on button[onclick='deleteElement()'] >> nth=0
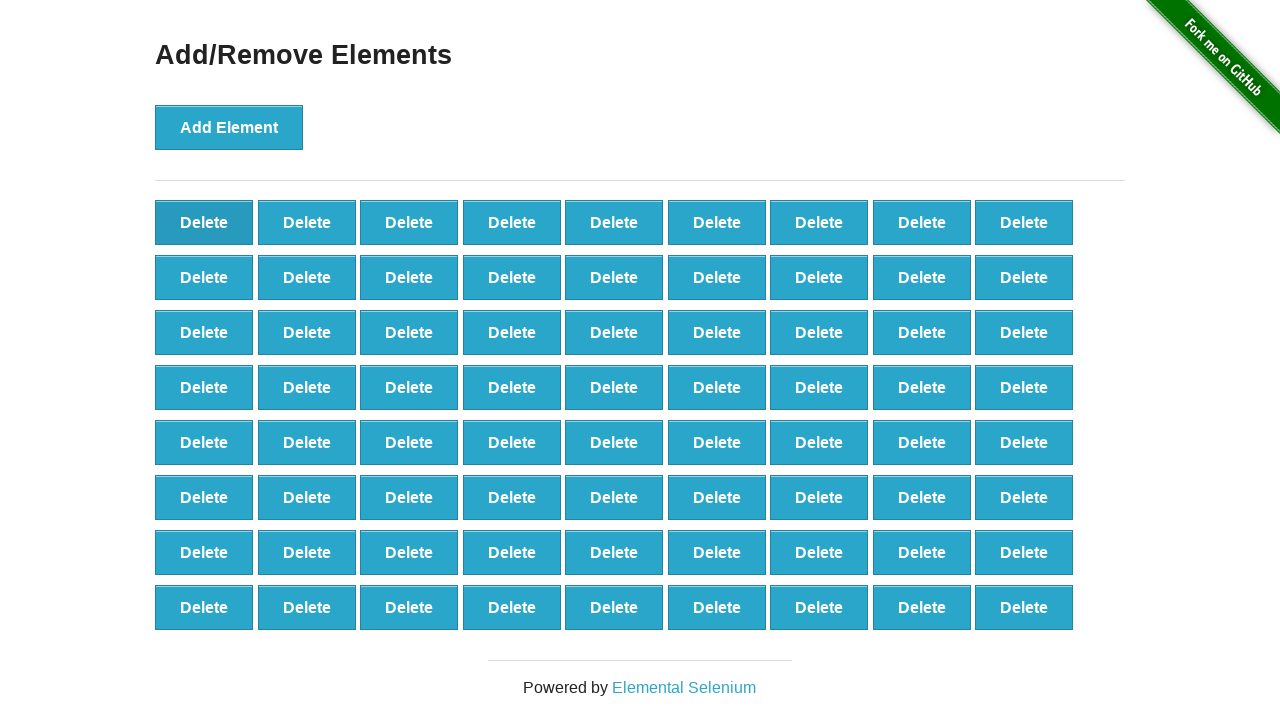

Clicked delete button to remove element (iteration 29/90) at (204, 222) on button[onclick='deleteElement()'] >> nth=0
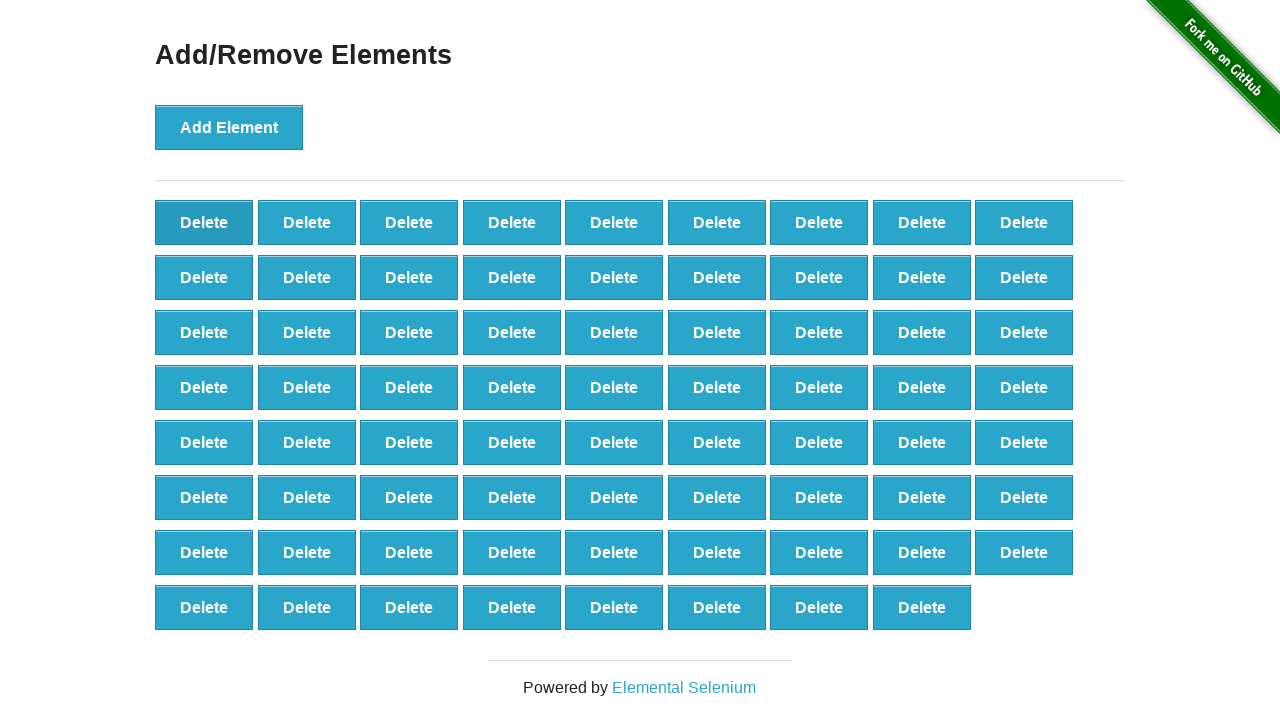

Clicked delete button to remove element (iteration 30/90) at (204, 222) on button[onclick='deleteElement()'] >> nth=0
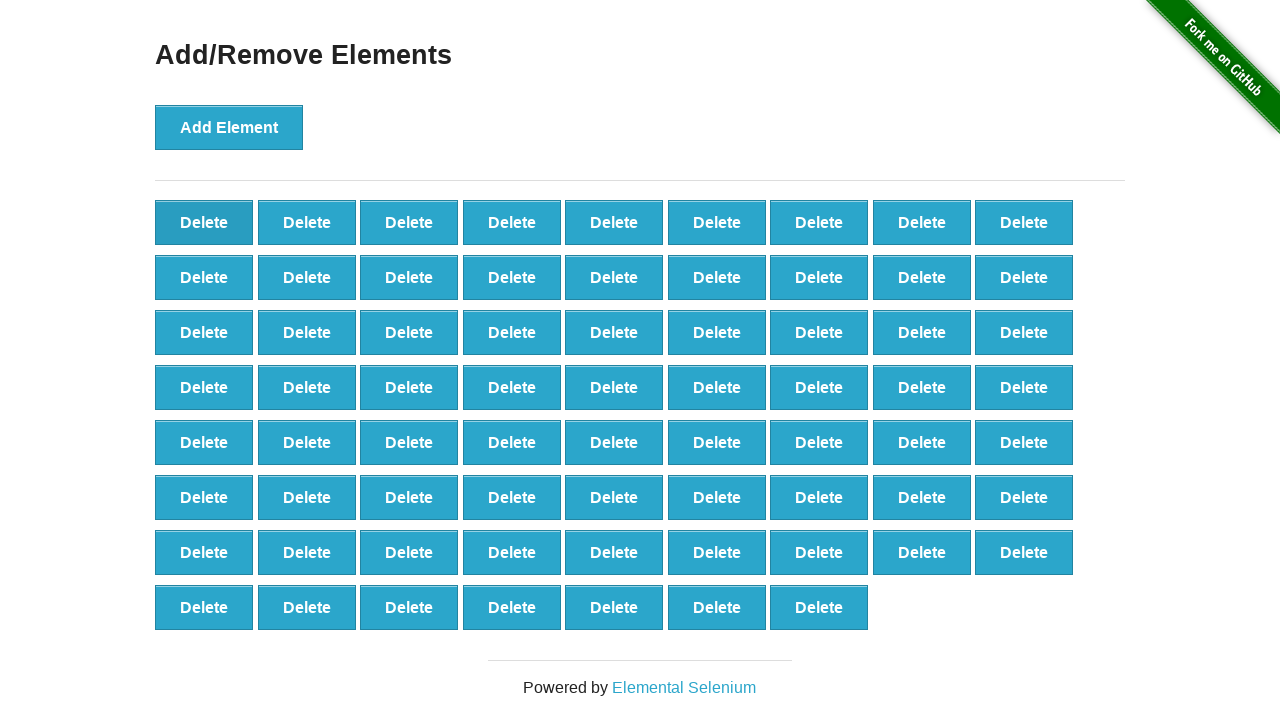

Clicked delete button to remove element (iteration 31/90) at (204, 222) on button[onclick='deleteElement()'] >> nth=0
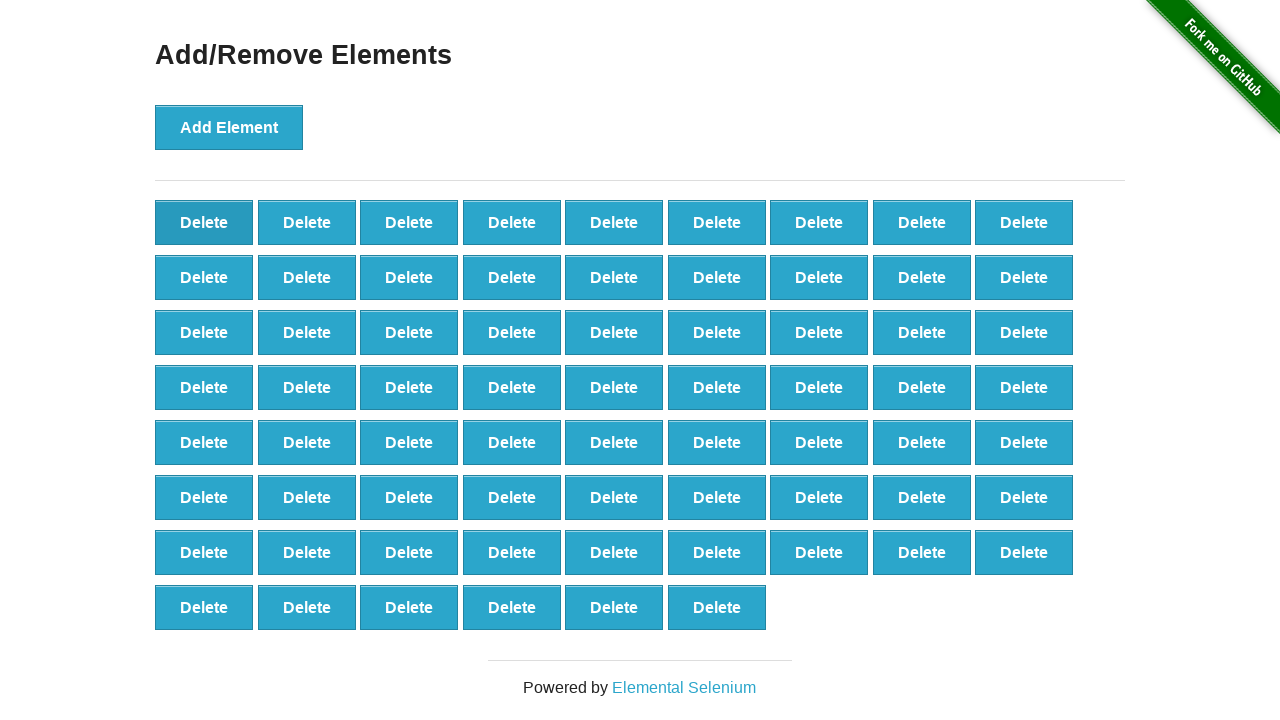

Clicked delete button to remove element (iteration 32/90) at (204, 222) on button[onclick='deleteElement()'] >> nth=0
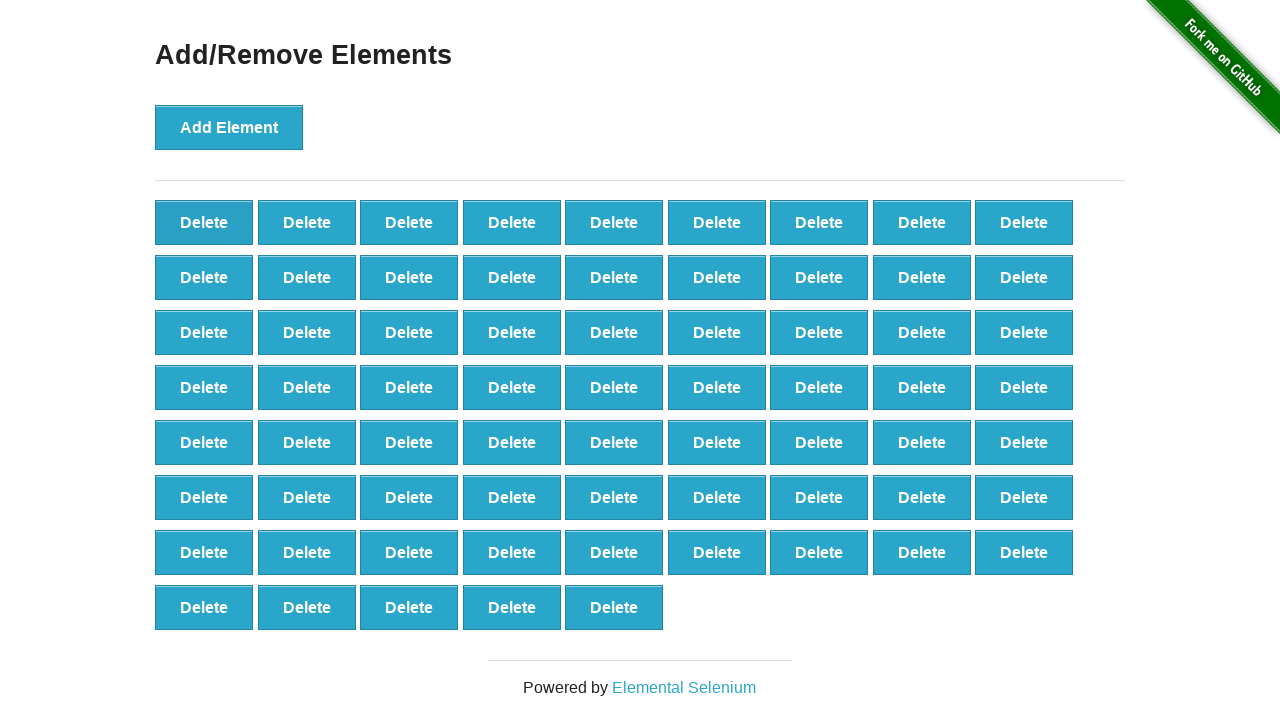

Clicked delete button to remove element (iteration 33/90) at (204, 222) on button[onclick='deleteElement()'] >> nth=0
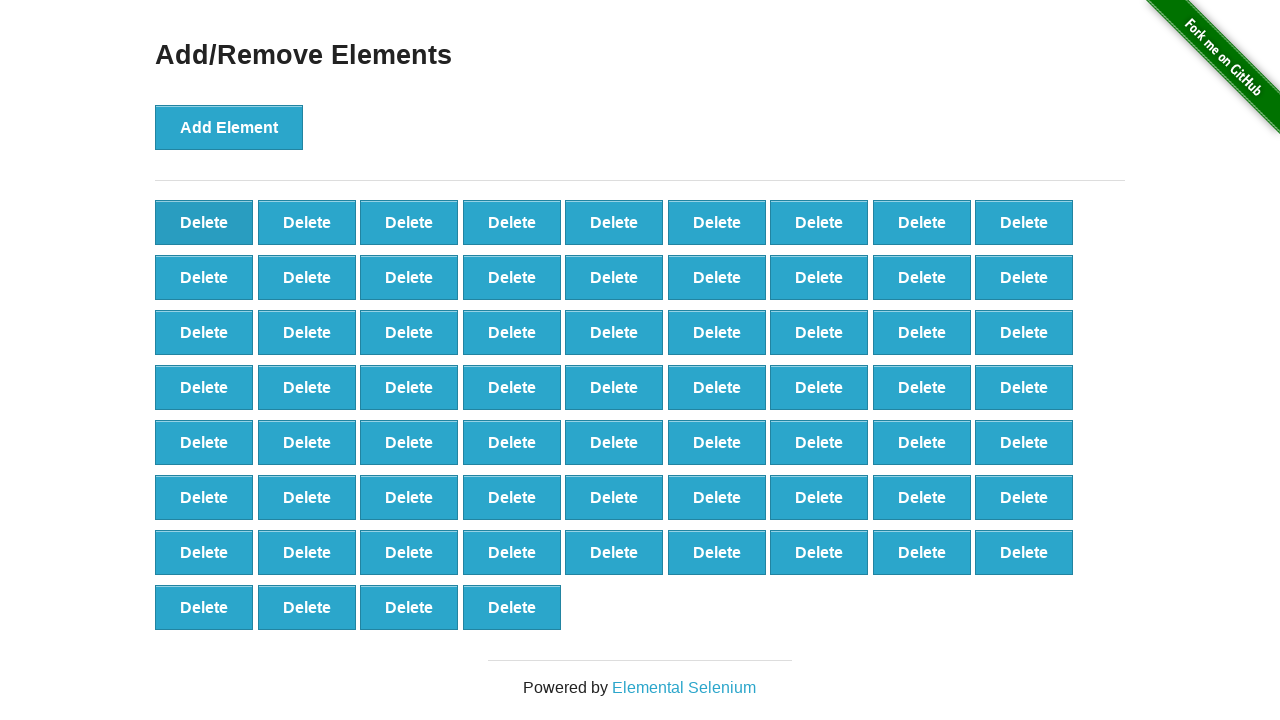

Clicked delete button to remove element (iteration 34/90) at (204, 222) on button[onclick='deleteElement()'] >> nth=0
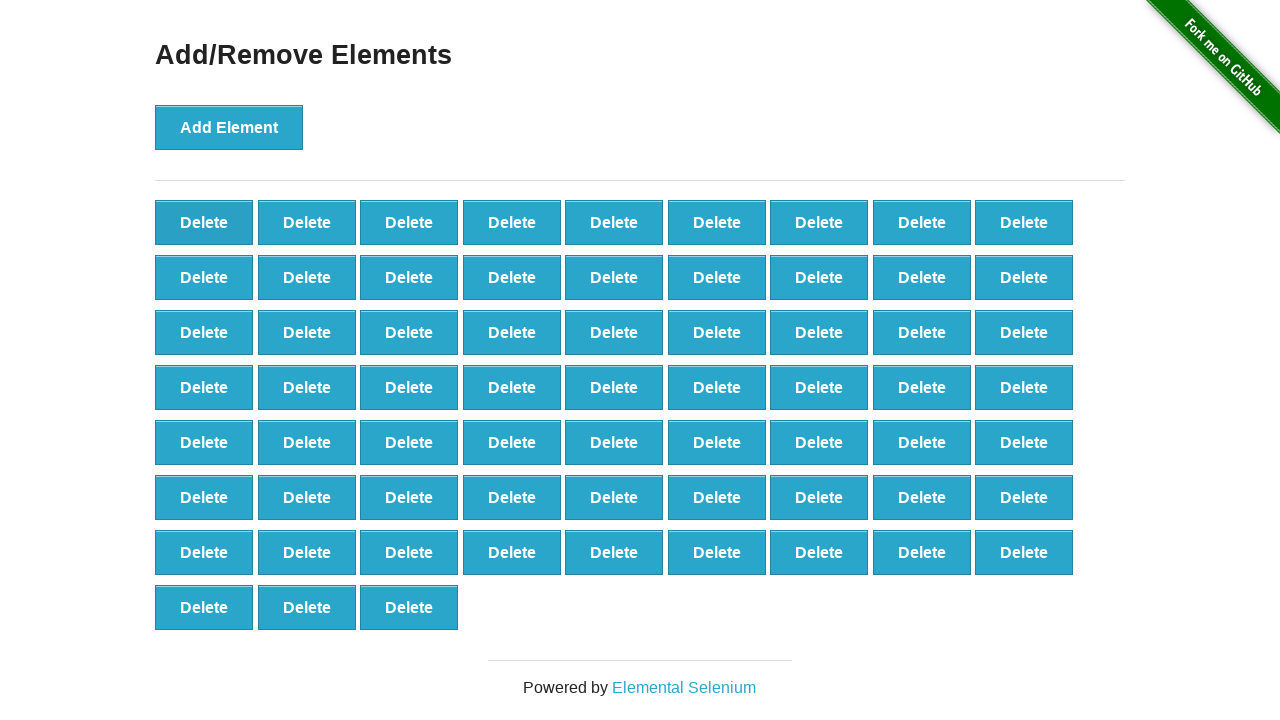

Clicked delete button to remove element (iteration 35/90) at (204, 222) on button[onclick='deleteElement()'] >> nth=0
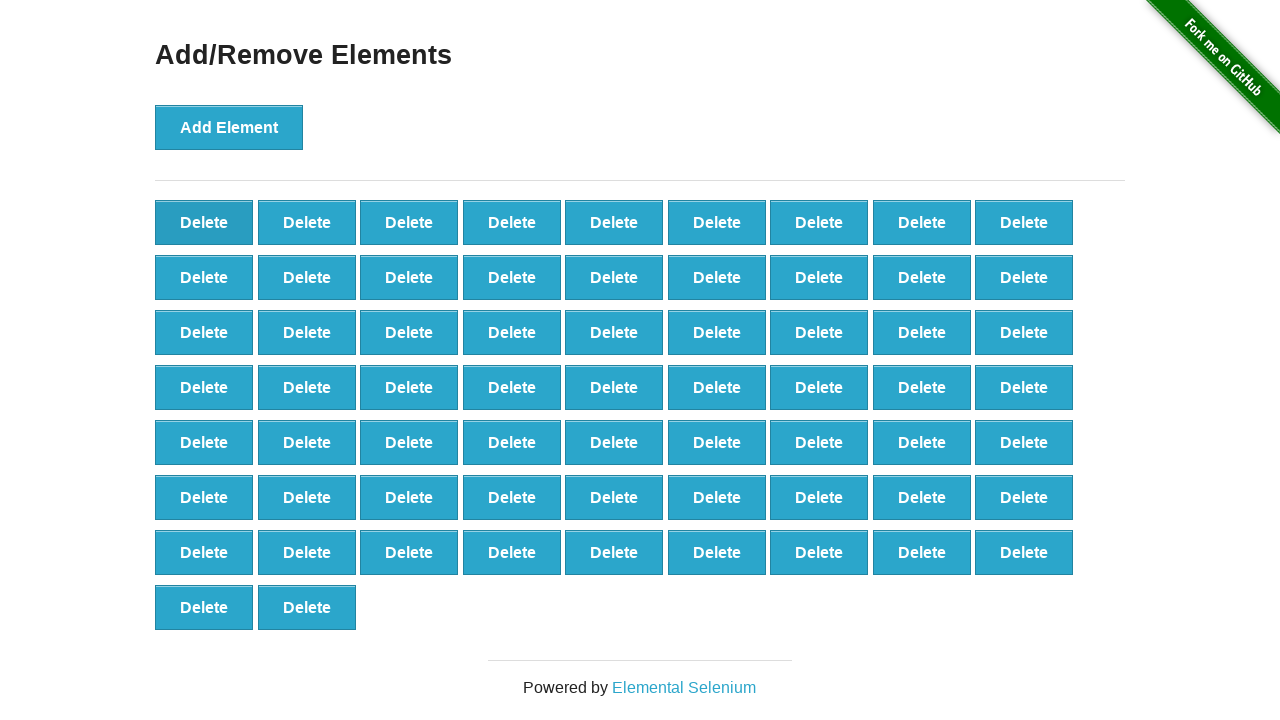

Clicked delete button to remove element (iteration 36/90) at (204, 222) on button[onclick='deleteElement()'] >> nth=0
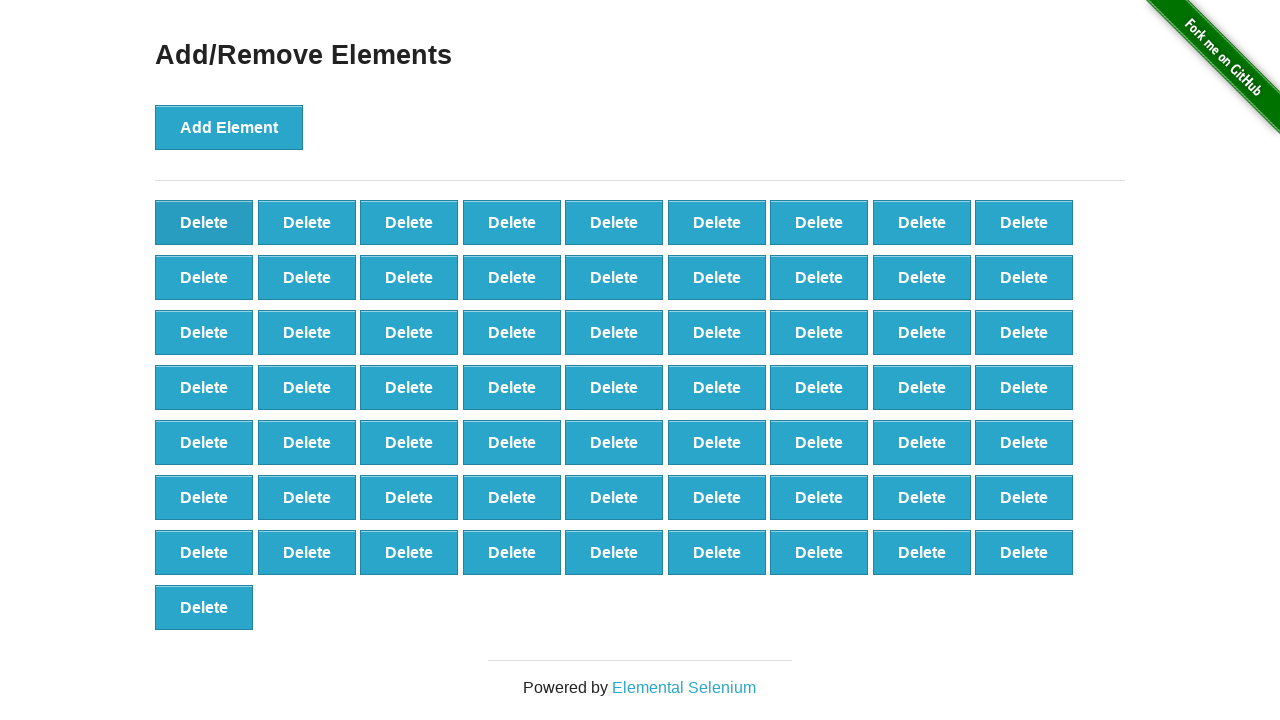

Clicked delete button to remove element (iteration 37/90) at (204, 222) on button[onclick='deleteElement()'] >> nth=0
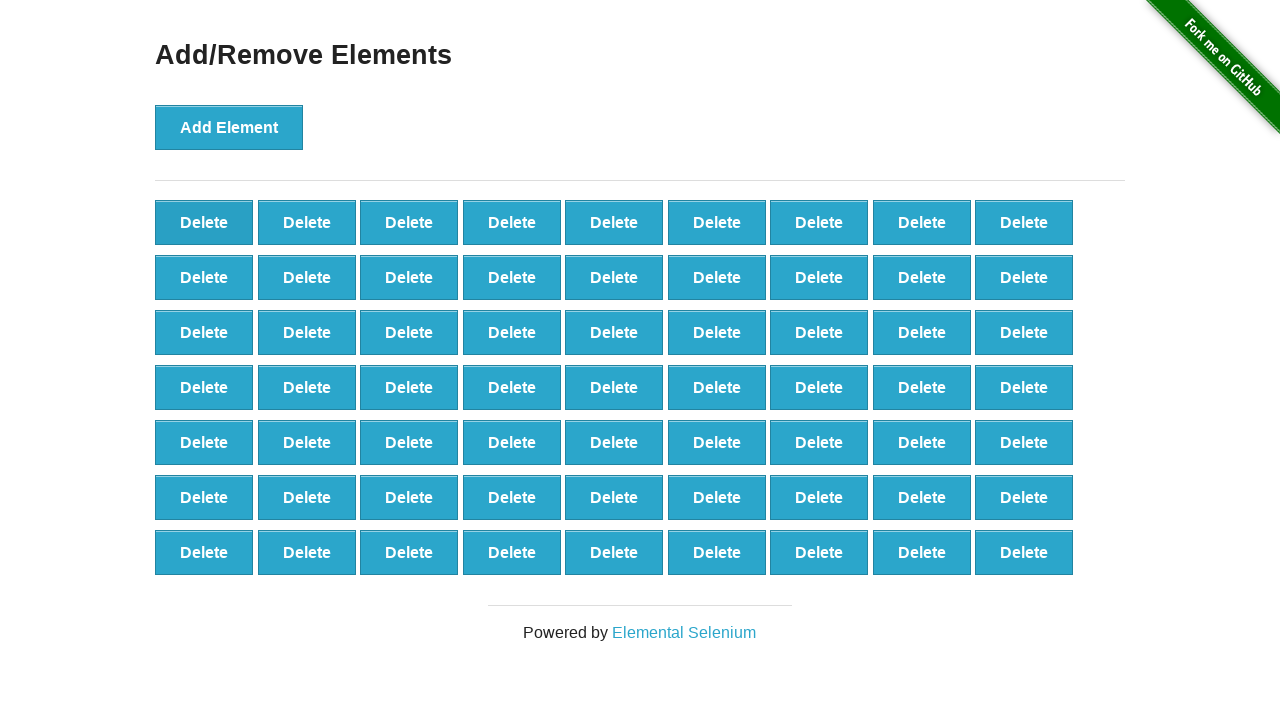

Clicked delete button to remove element (iteration 38/90) at (204, 222) on button[onclick='deleteElement()'] >> nth=0
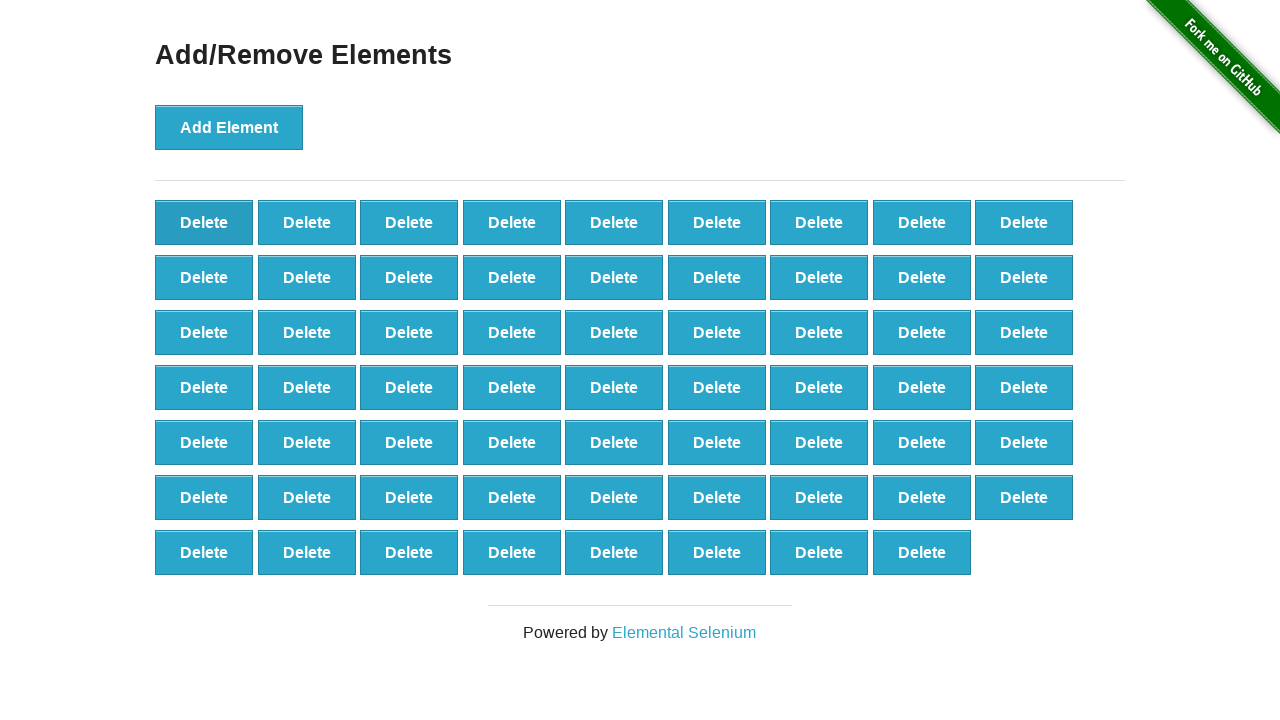

Clicked delete button to remove element (iteration 39/90) at (204, 222) on button[onclick='deleteElement()'] >> nth=0
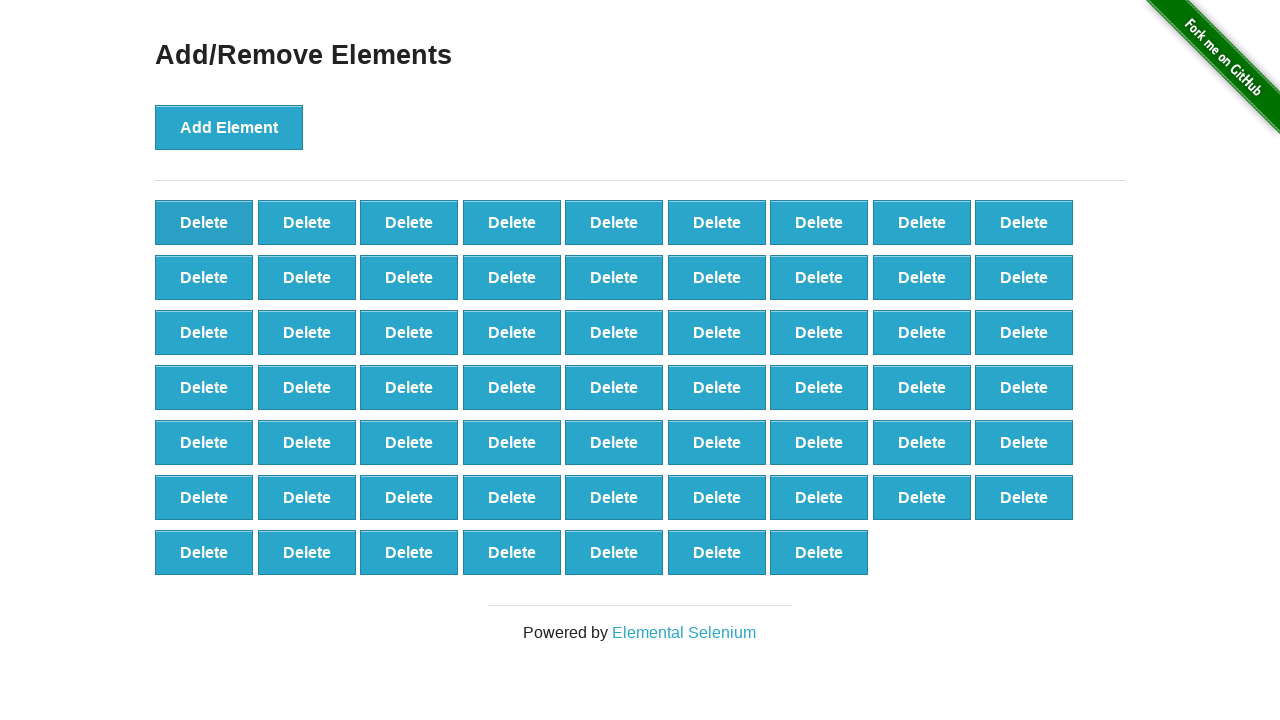

Clicked delete button to remove element (iteration 40/90) at (204, 222) on button[onclick='deleteElement()'] >> nth=0
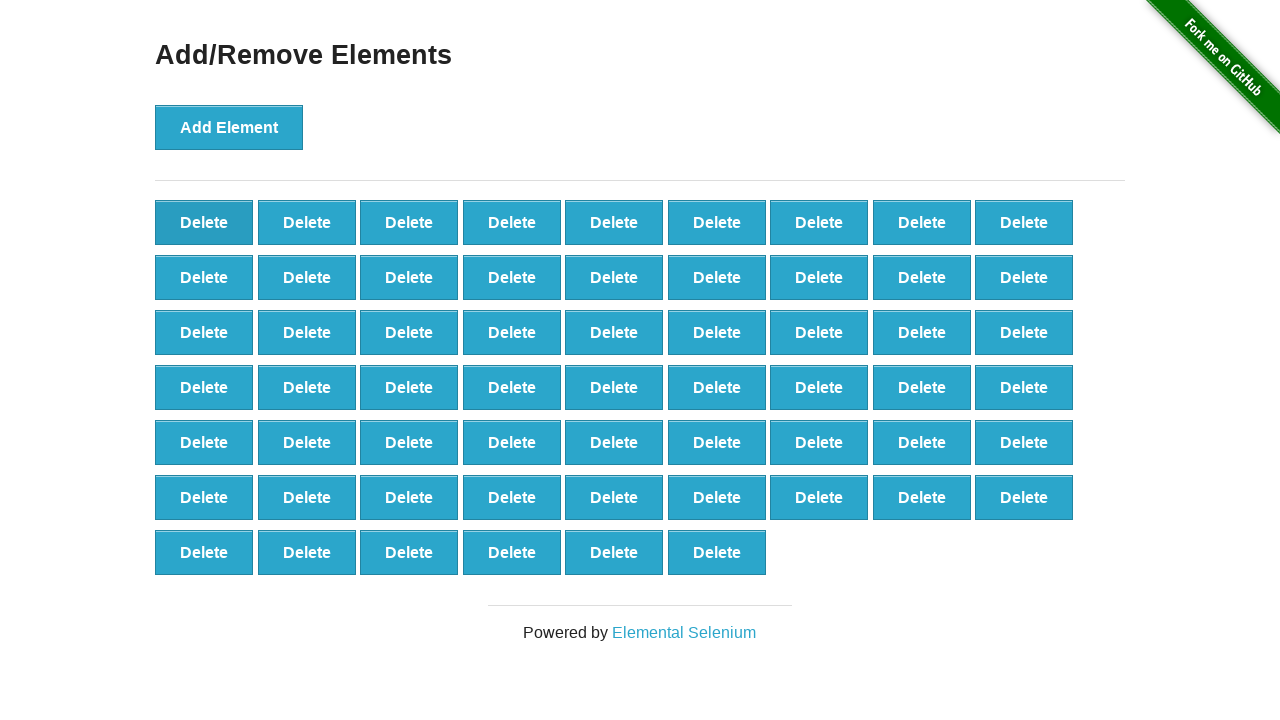

Clicked delete button to remove element (iteration 41/90) at (204, 222) on button[onclick='deleteElement()'] >> nth=0
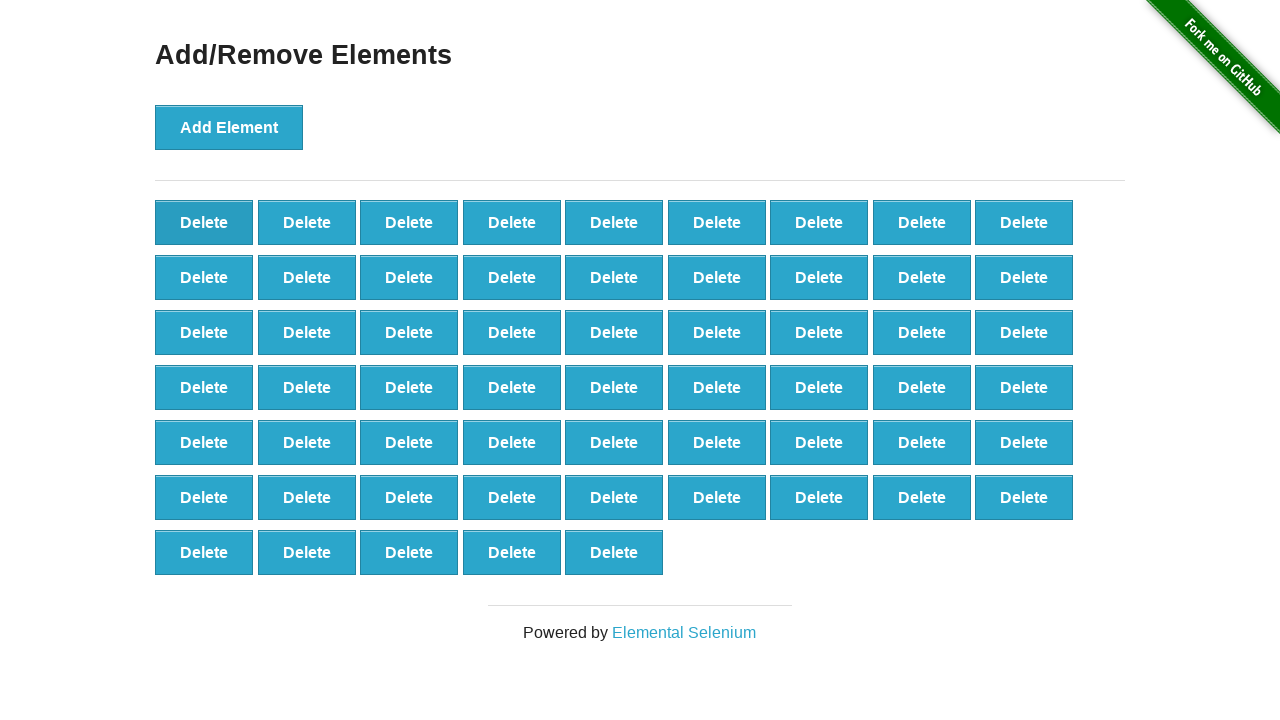

Clicked delete button to remove element (iteration 42/90) at (204, 222) on button[onclick='deleteElement()'] >> nth=0
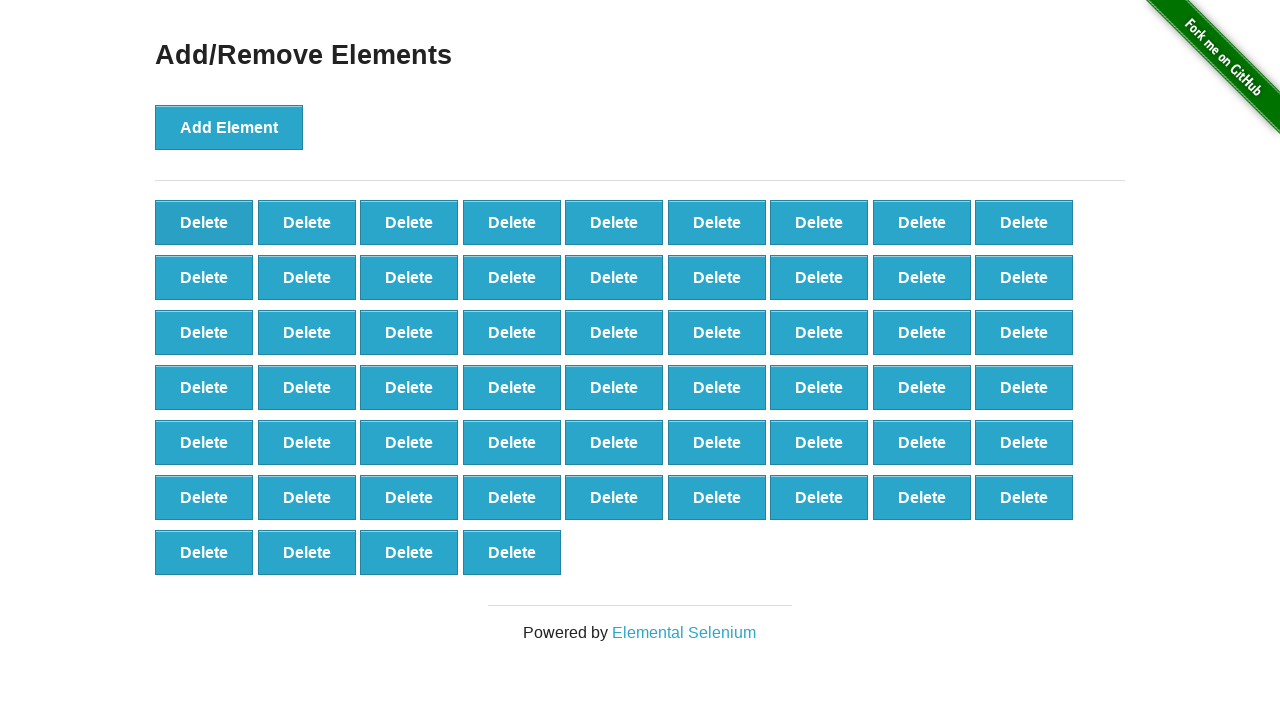

Clicked delete button to remove element (iteration 43/90) at (204, 222) on button[onclick='deleteElement()'] >> nth=0
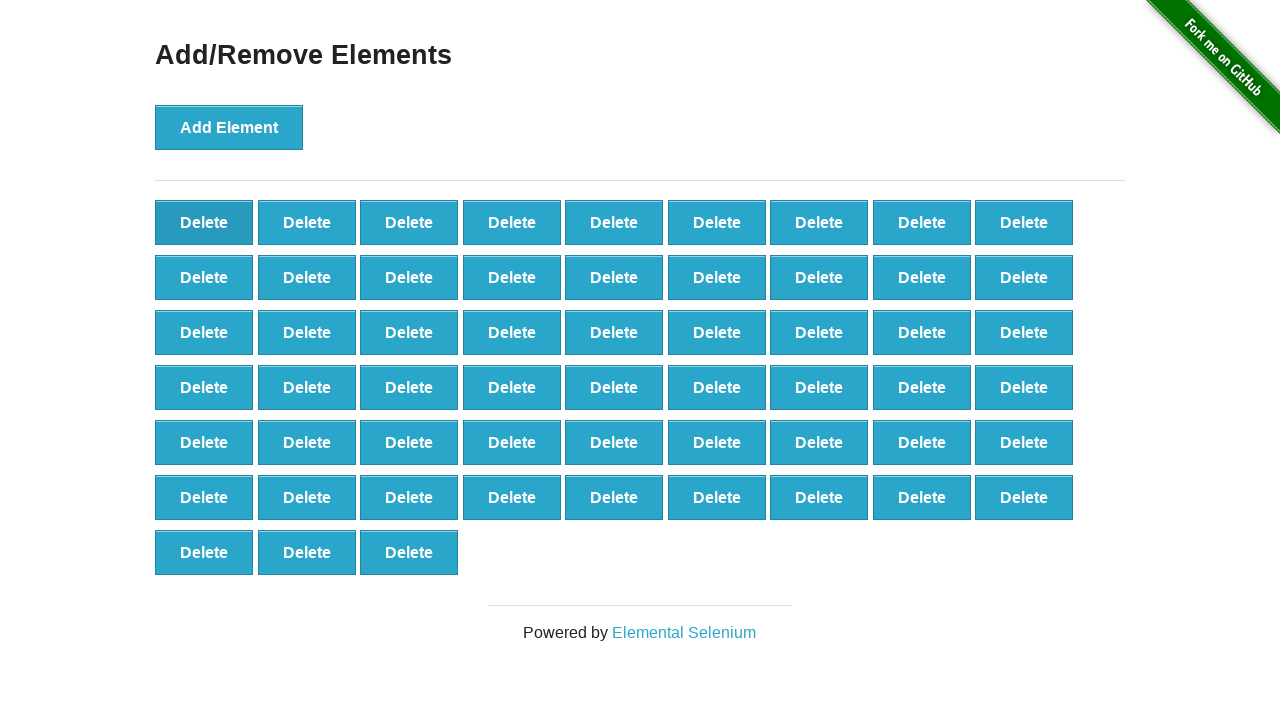

Clicked delete button to remove element (iteration 44/90) at (204, 222) on button[onclick='deleteElement()'] >> nth=0
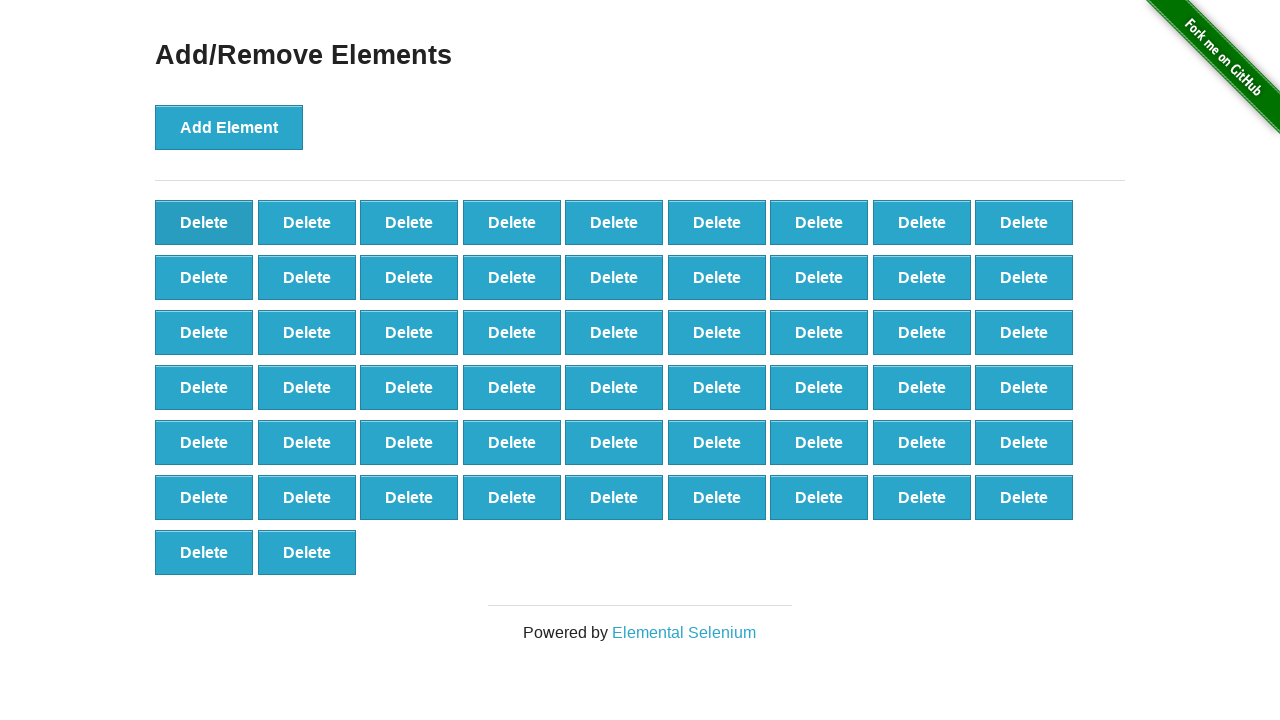

Clicked delete button to remove element (iteration 45/90) at (204, 222) on button[onclick='deleteElement()'] >> nth=0
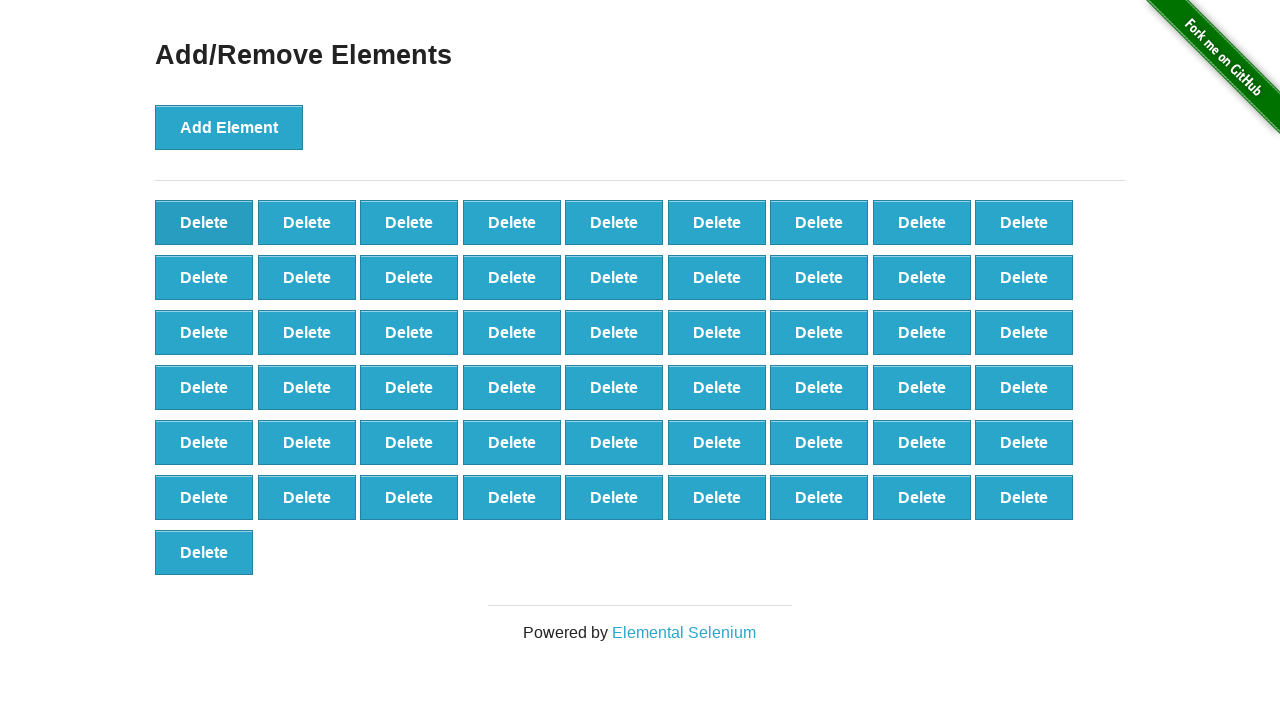

Clicked delete button to remove element (iteration 46/90) at (204, 222) on button[onclick='deleteElement()'] >> nth=0
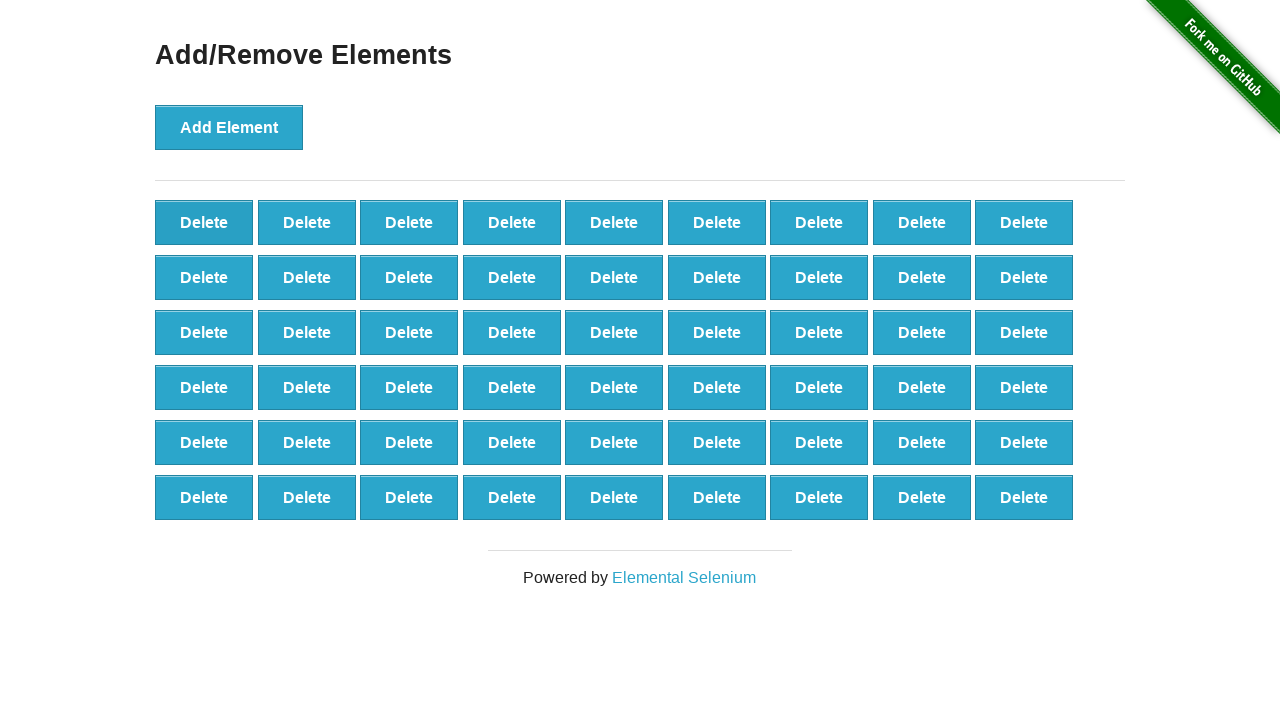

Clicked delete button to remove element (iteration 47/90) at (204, 222) on button[onclick='deleteElement()'] >> nth=0
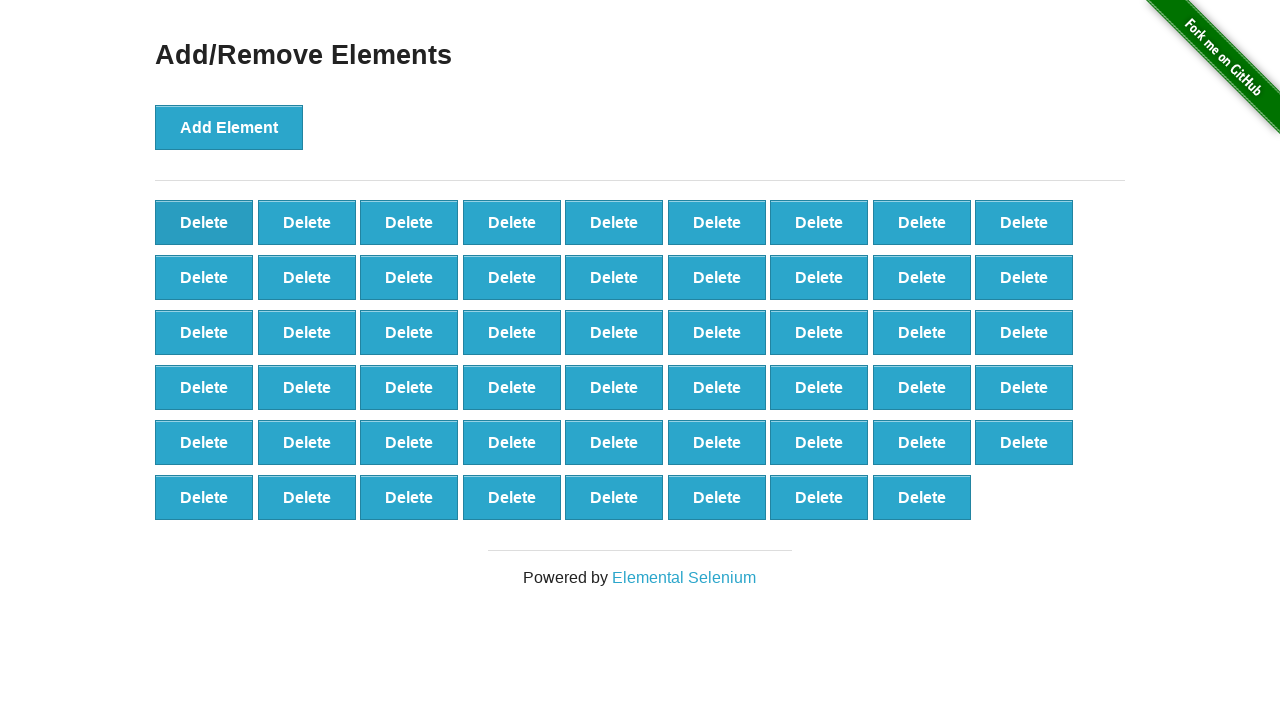

Clicked delete button to remove element (iteration 48/90) at (204, 222) on button[onclick='deleteElement()'] >> nth=0
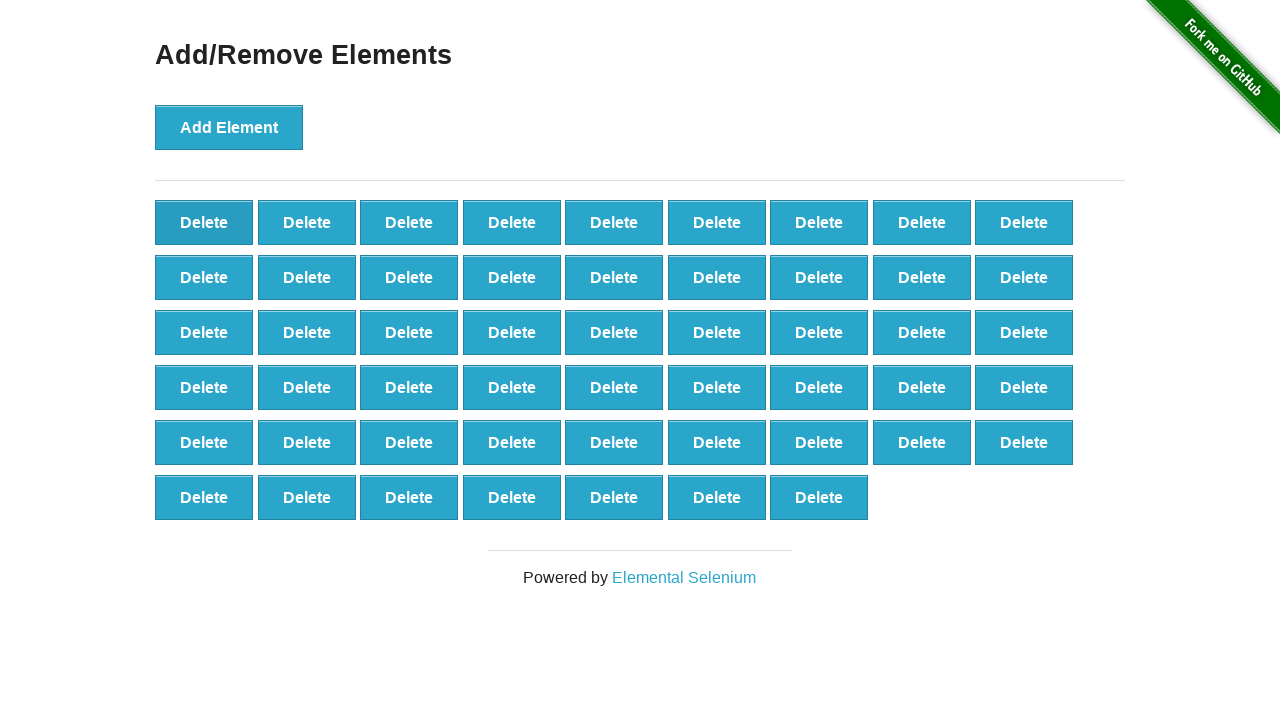

Clicked delete button to remove element (iteration 49/90) at (204, 222) on button[onclick='deleteElement()'] >> nth=0
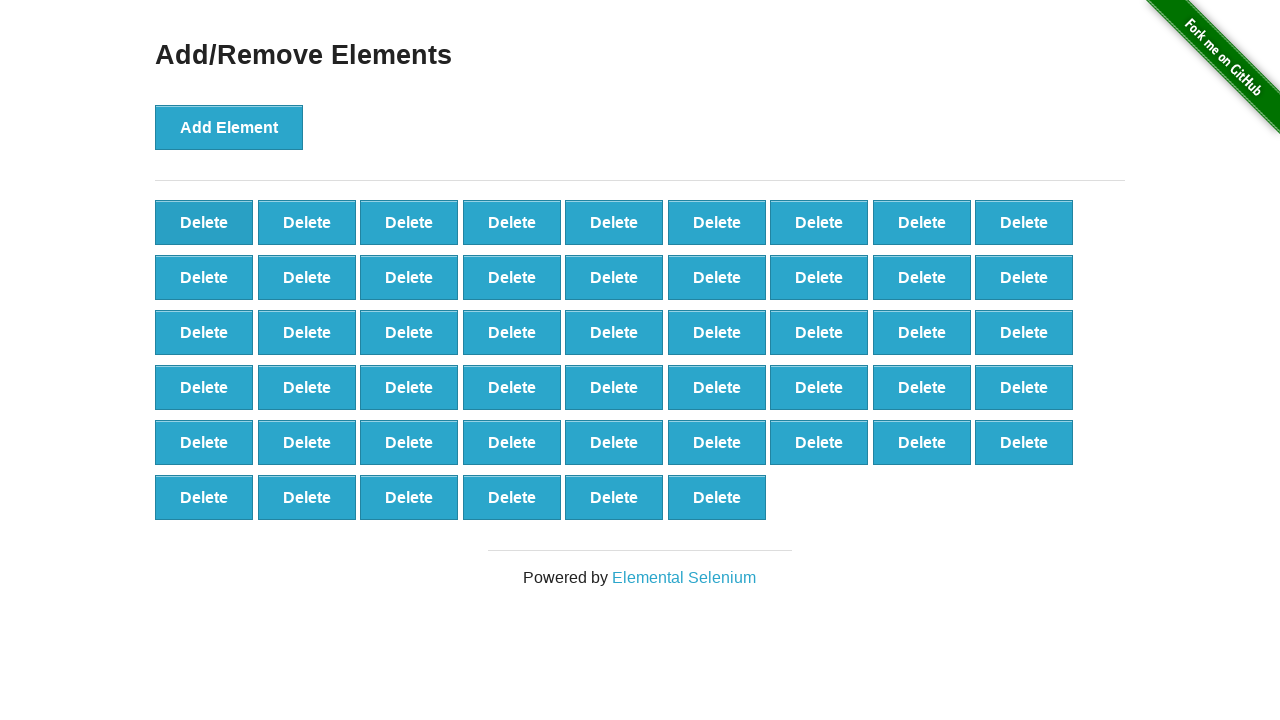

Clicked delete button to remove element (iteration 50/90) at (204, 222) on button[onclick='deleteElement()'] >> nth=0
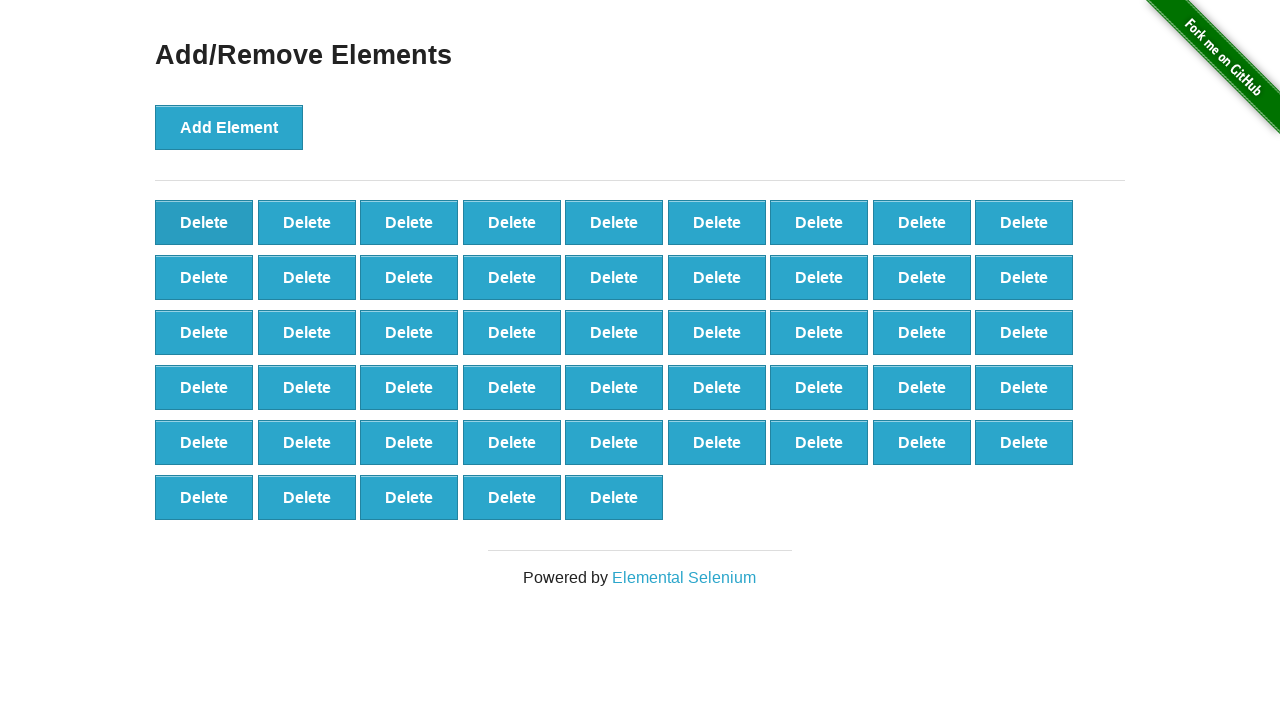

Clicked delete button to remove element (iteration 51/90) at (204, 222) on button[onclick='deleteElement()'] >> nth=0
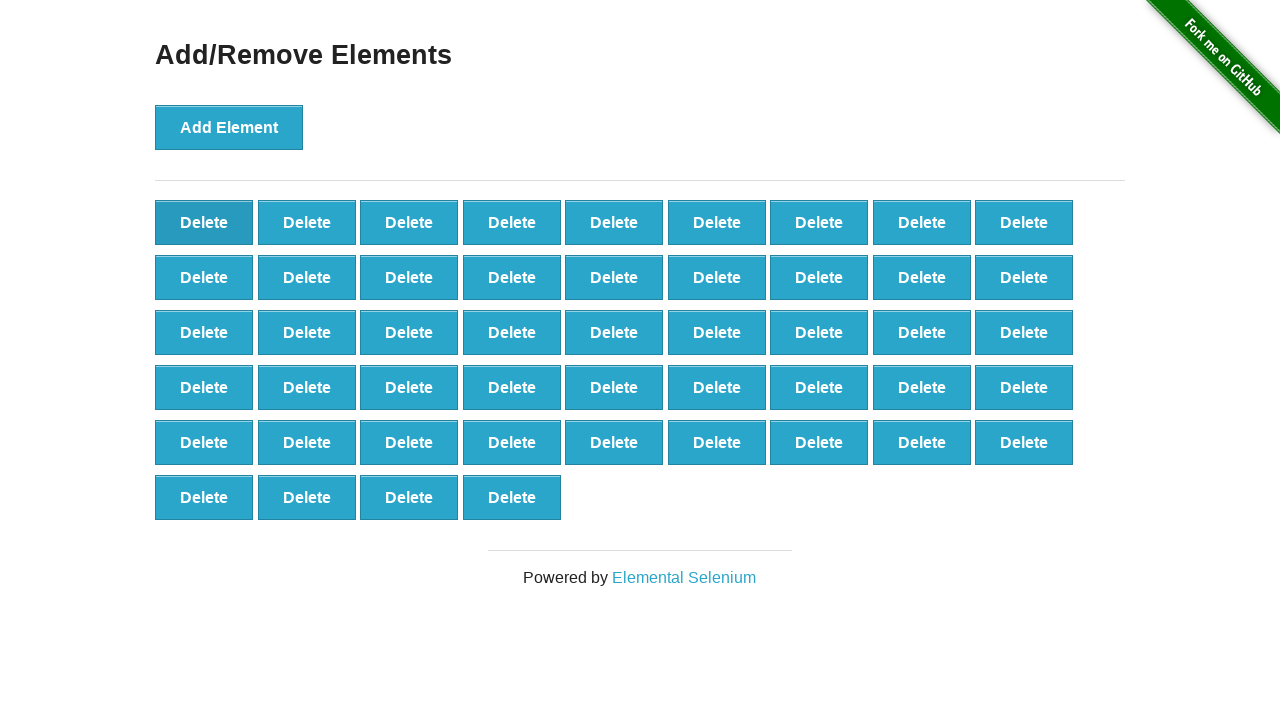

Clicked delete button to remove element (iteration 52/90) at (204, 222) on button[onclick='deleteElement()'] >> nth=0
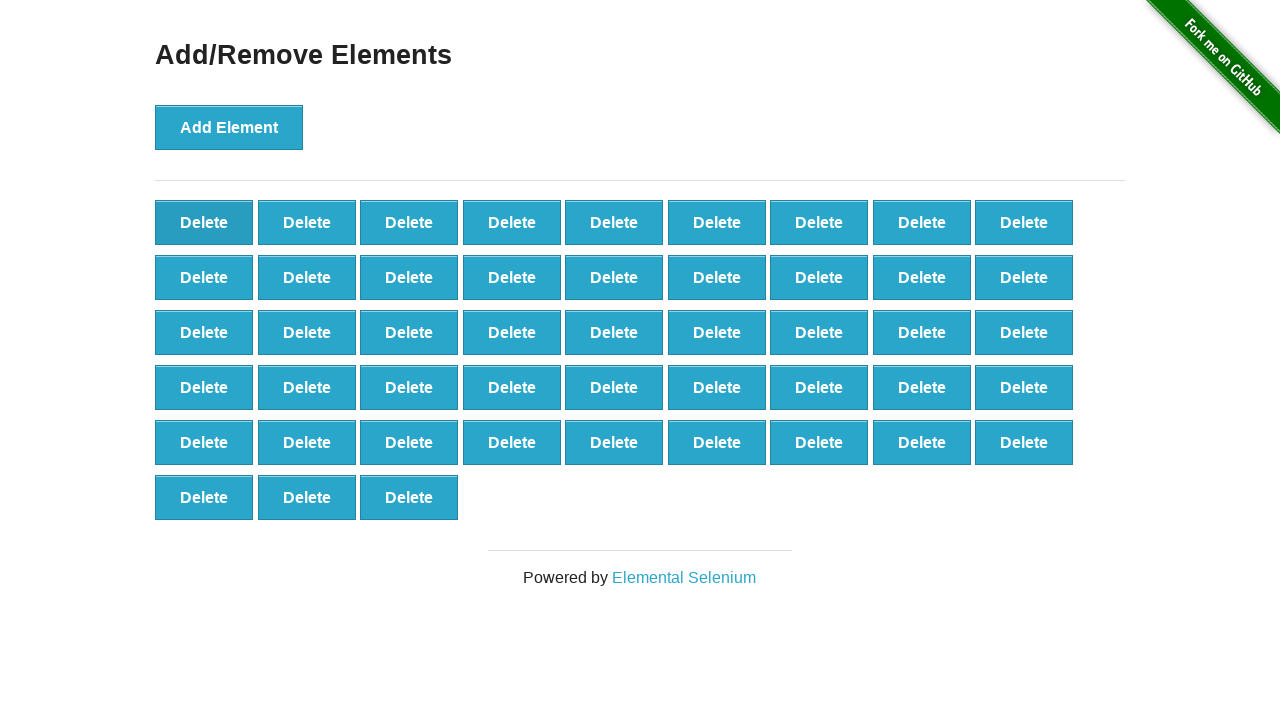

Clicked delete button to remove element (iteration 53/90) at (204, 222) on button[onclick='deleteElement()'] >> nth=0
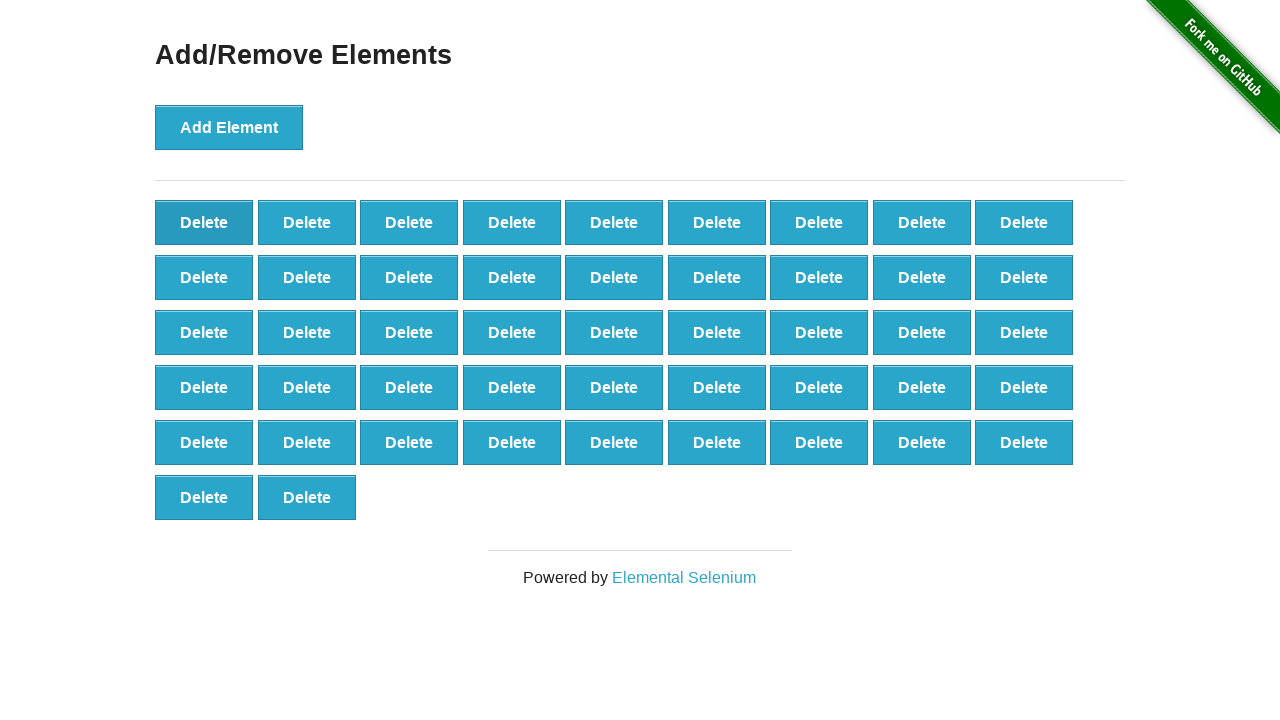

Clicked delete button to remove element (iteration 54/90) at (204, 222) on button[onclick='deleteElement()'] >> nth=0
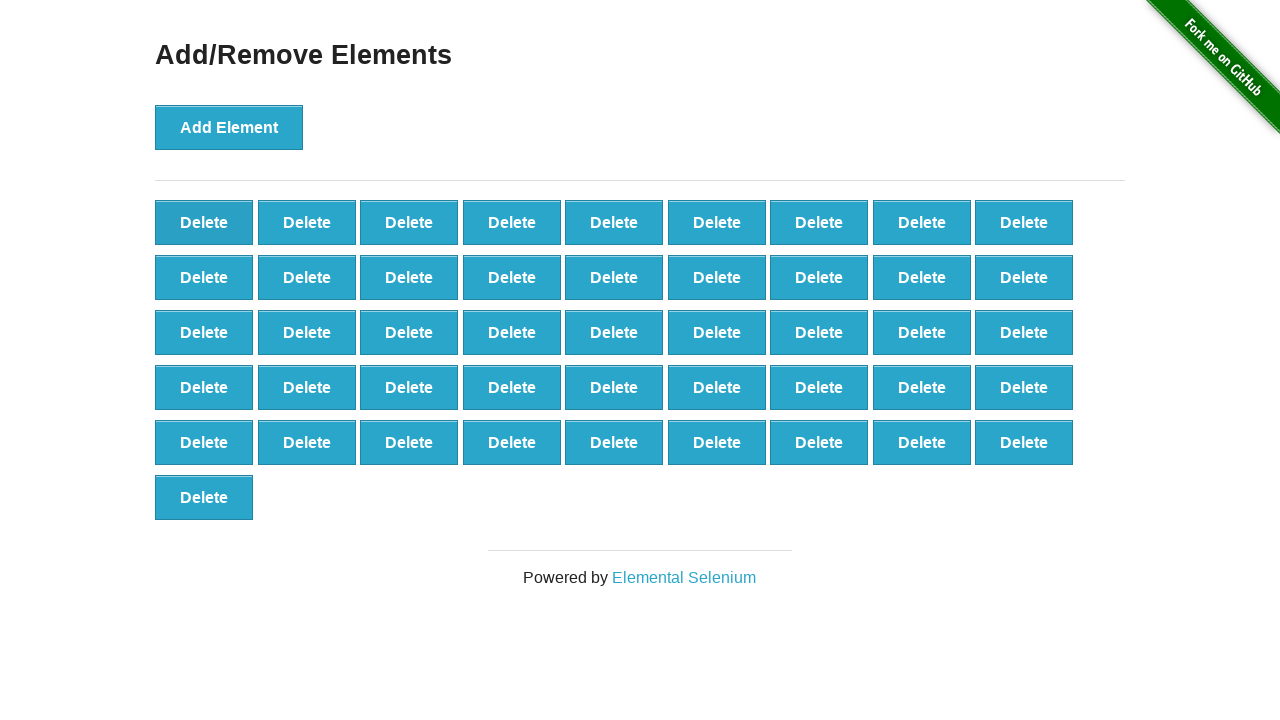

Clicked delete button to remove element (iteration 55/90) at (204, 222) on button[onclick='deleteElement()'] >> nth=0
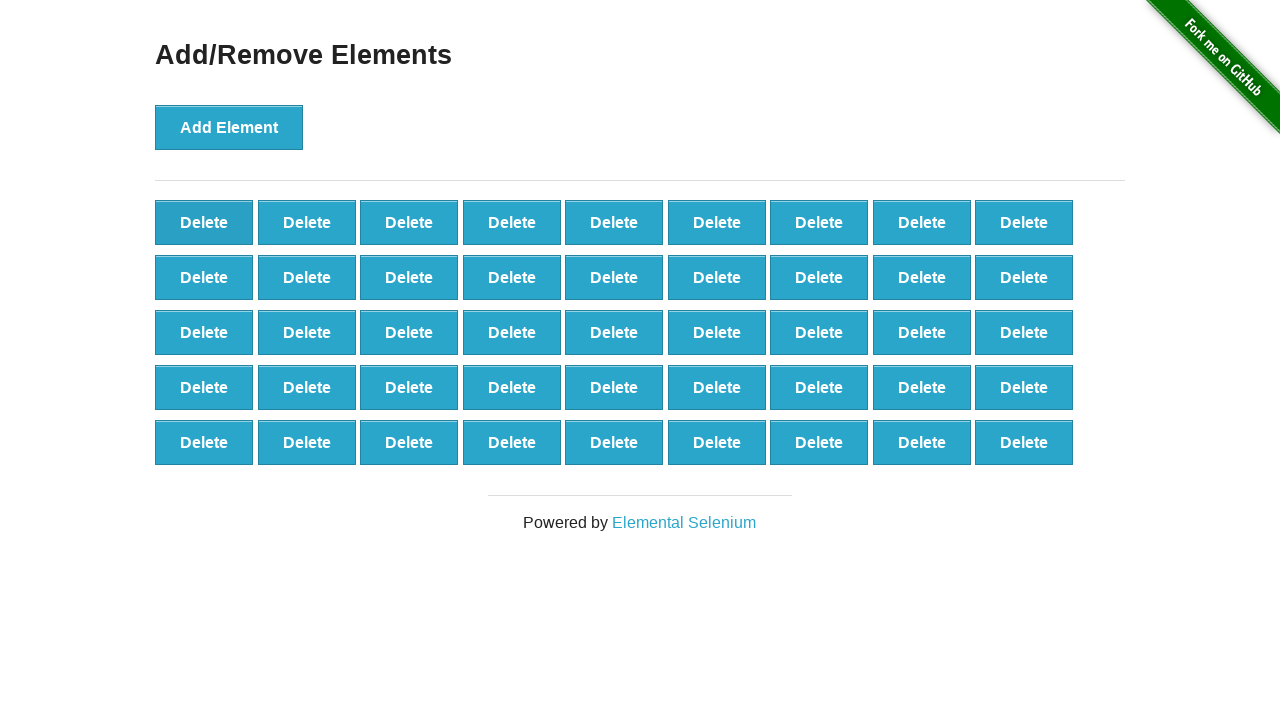

Clicked delete button to remove element (iteration 56/90) at (204, 222) on button[onclick='deleteElement()'] >> nth=0
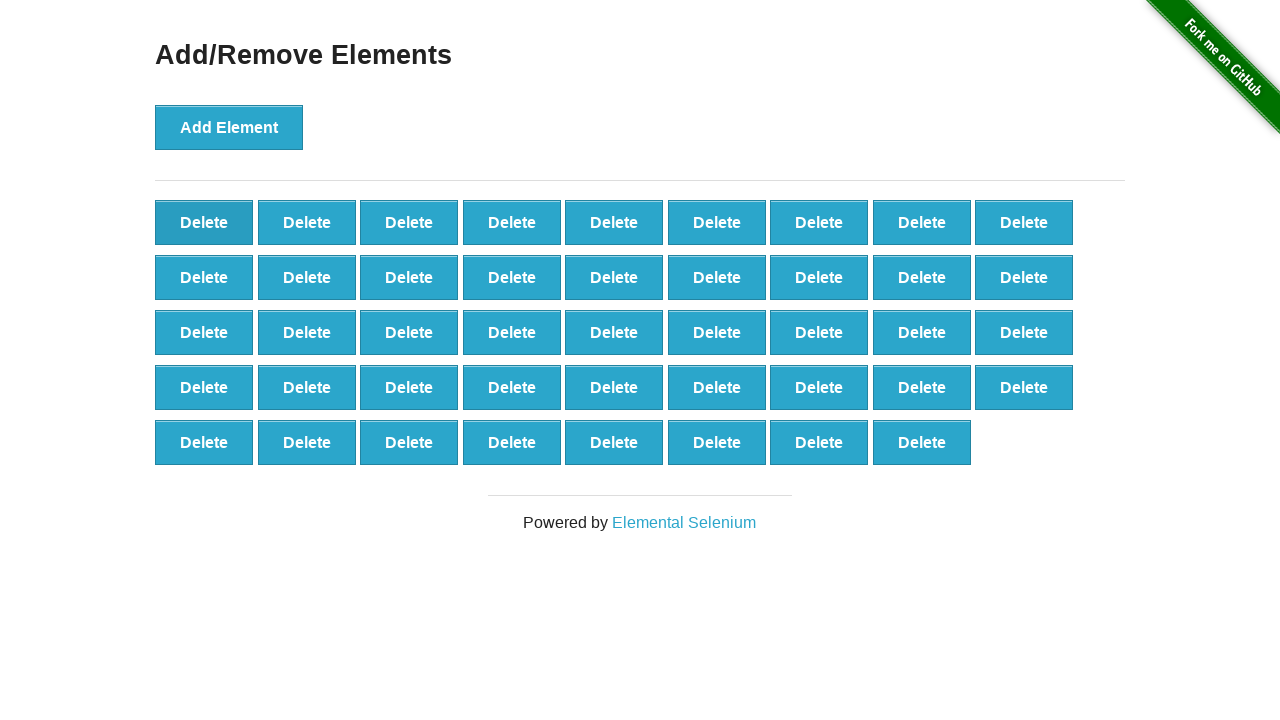

Clicked delete button to remove element (iteration 57/90) at (204, 222) on button[onclick='deleteElement()'] >> nth=0
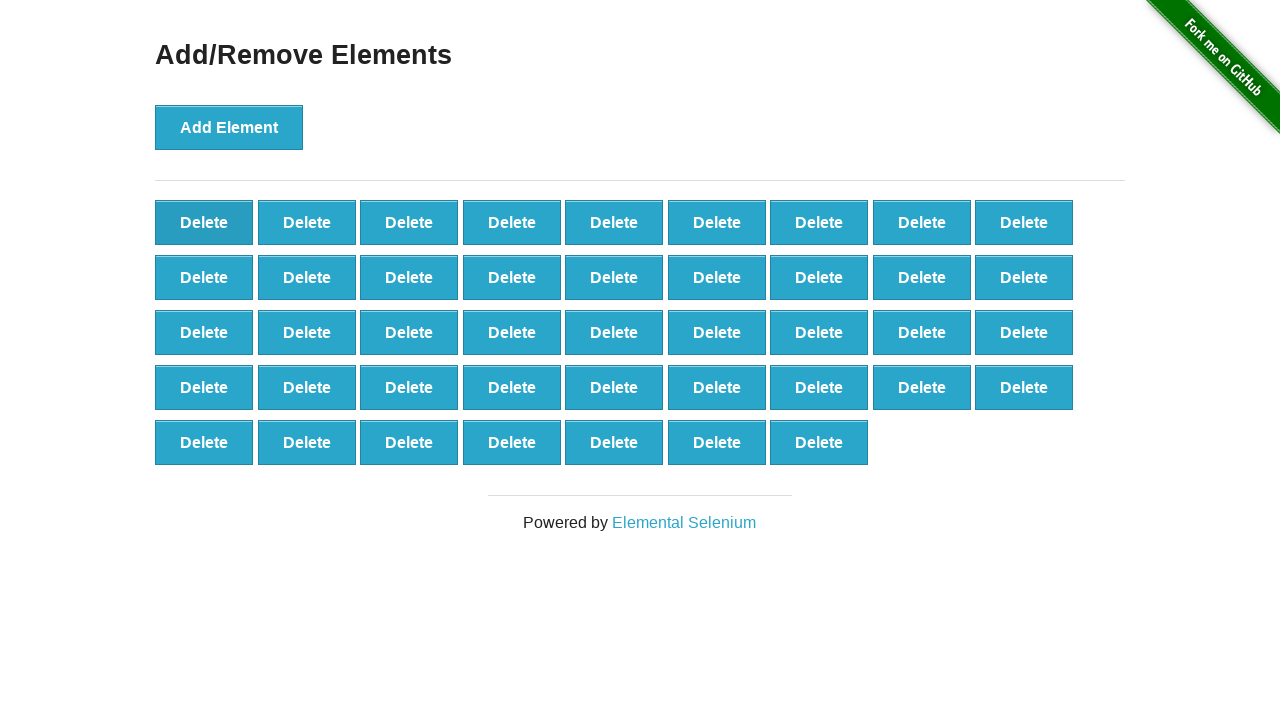

Clicked delete button to remove element (iteration 58/90) at (204, 222) on button[onclick='deleteElement()'] >> nth=0
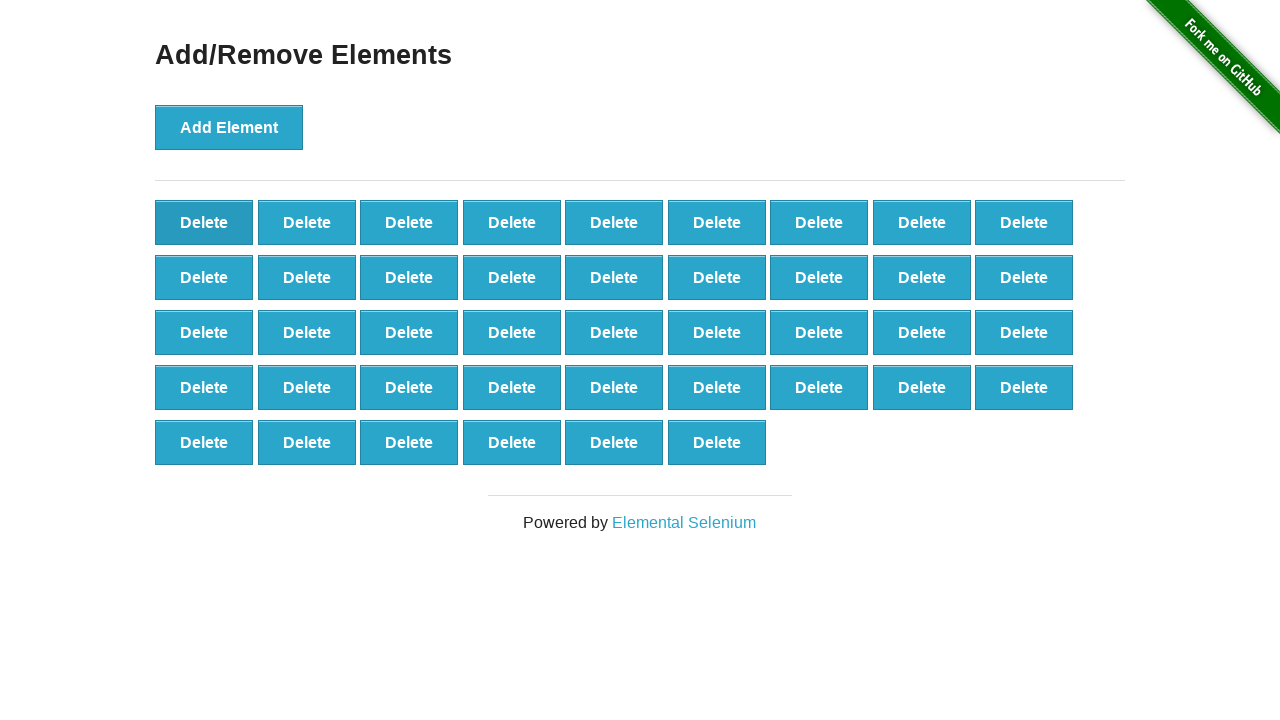

Clicked delete button to remove element (iteration 59/90) at (204, 222) on button[onclick='deleteElement()'] >> nth=0
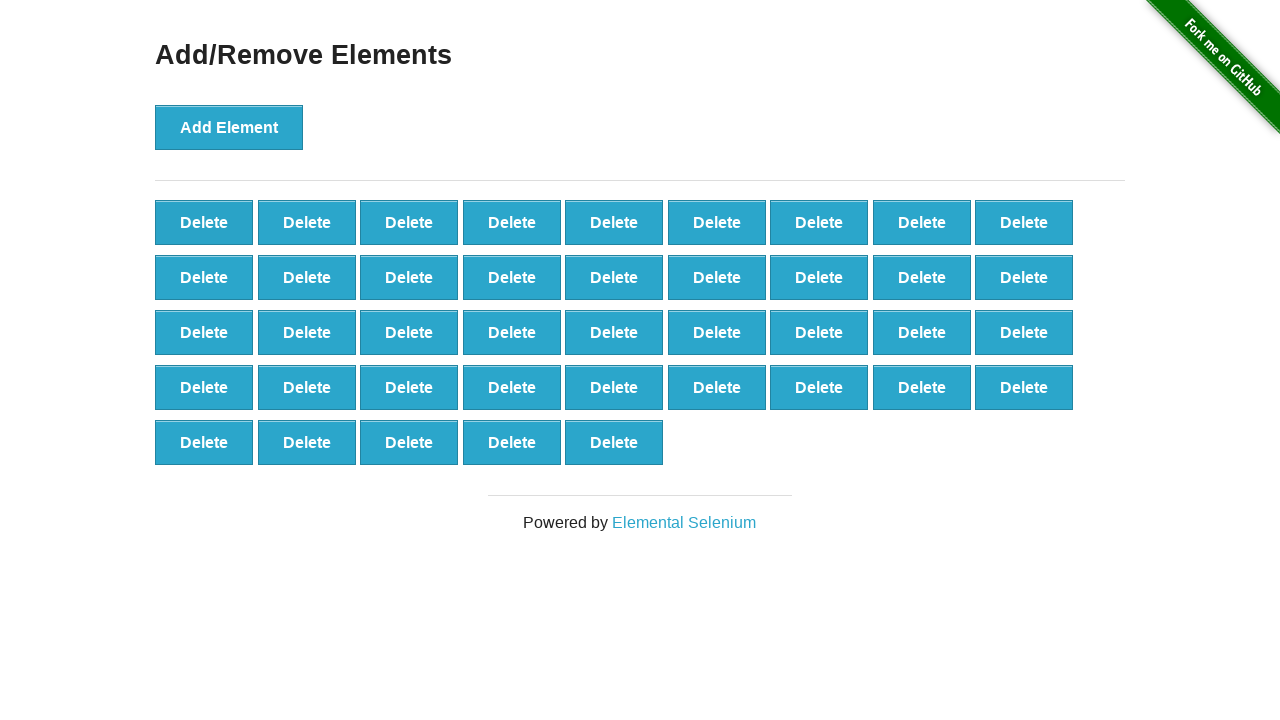

Clicked delete button to remove element (iteration 60/90) at (204, 222) on button[onclick='deleteElement()'] >> nth=0
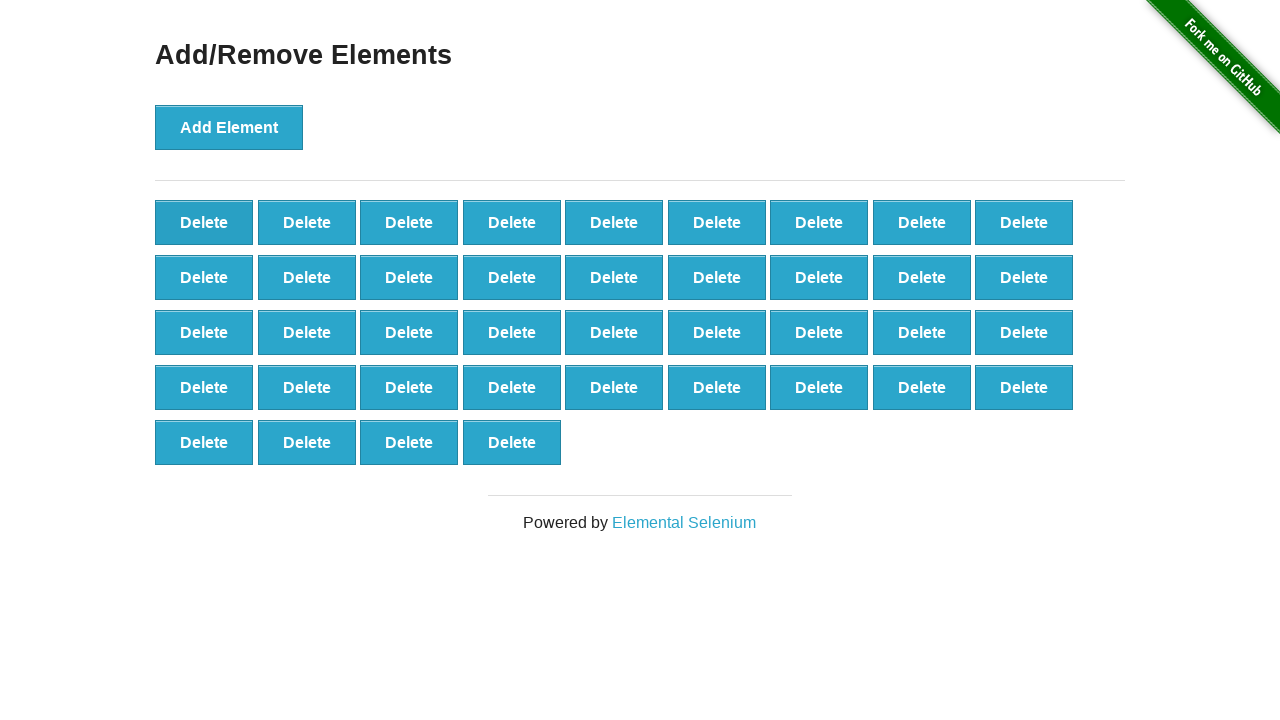

Clicked delete button to remove element (iteration 61/90) at (204, 222) on button[onclick='deleteElement()'] >> nth=0
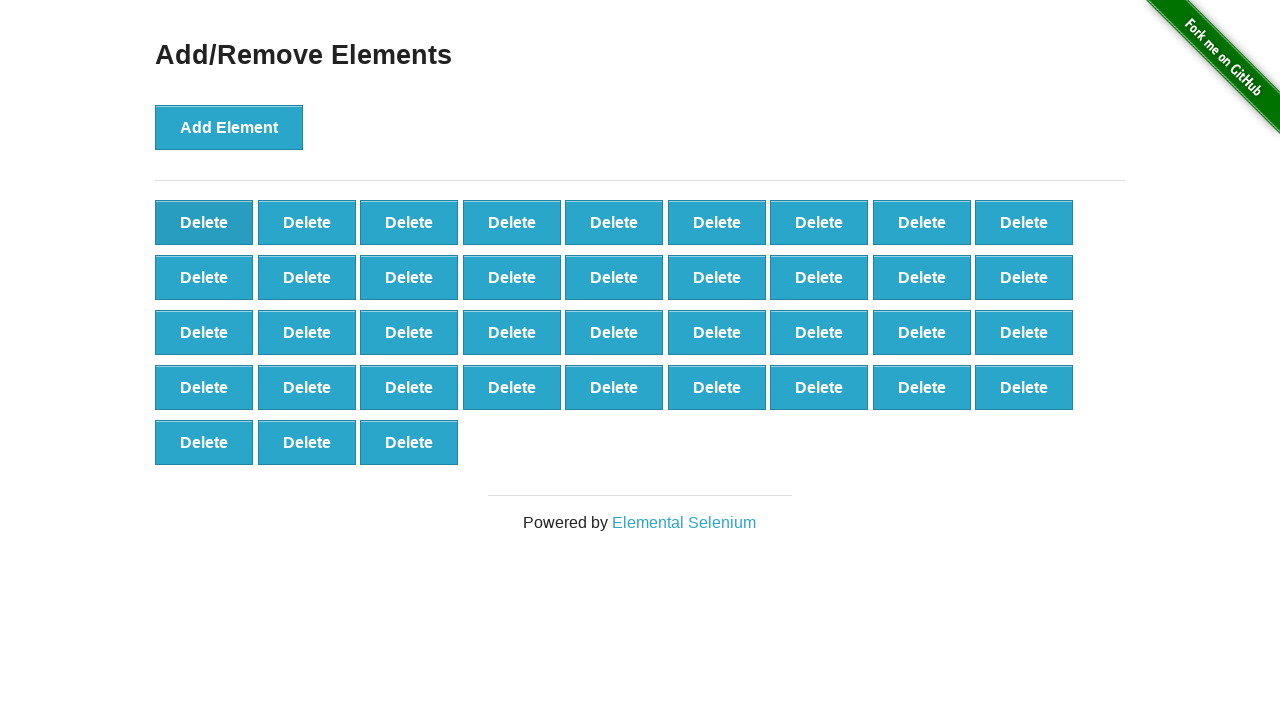

Clicked delete button to remove element (iteration 62/90) at (204, 222) on button[onclick='deleteElement()'] >> nth=0
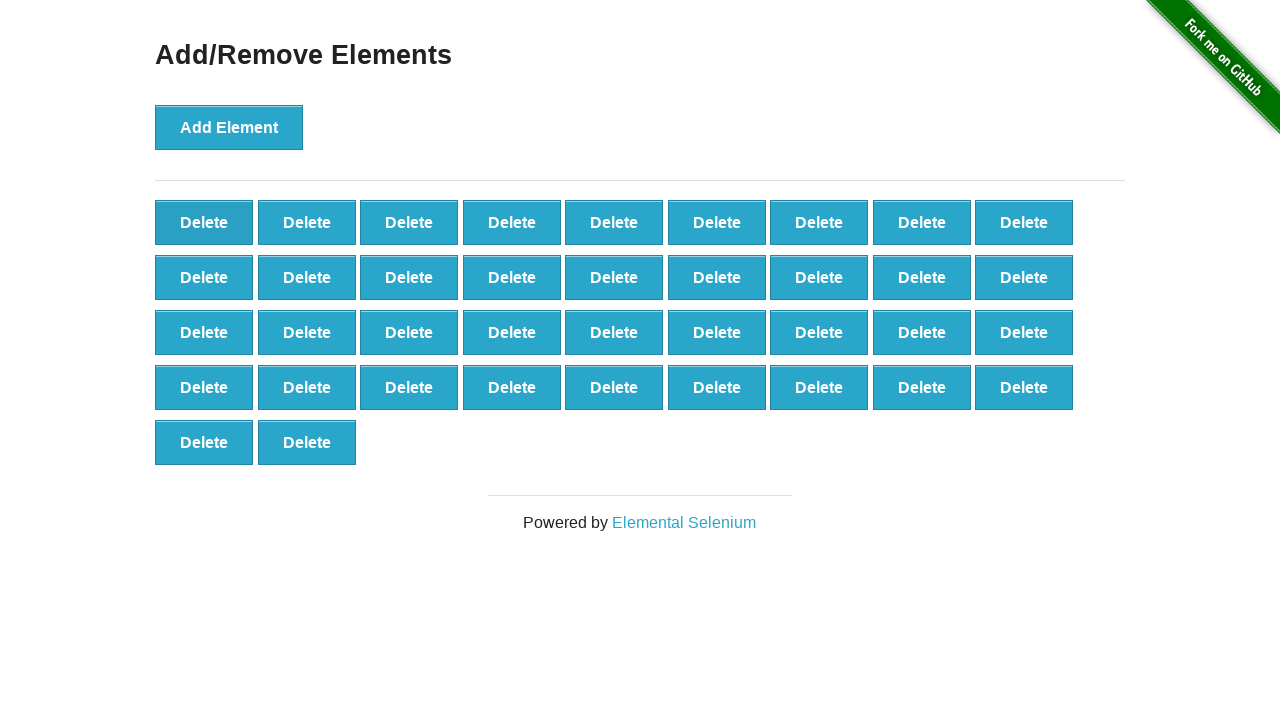

Clicked delete button to remove element (iteration 63/90) at (204, 222) on button[onclick='deleteElement()'] >> nth=0
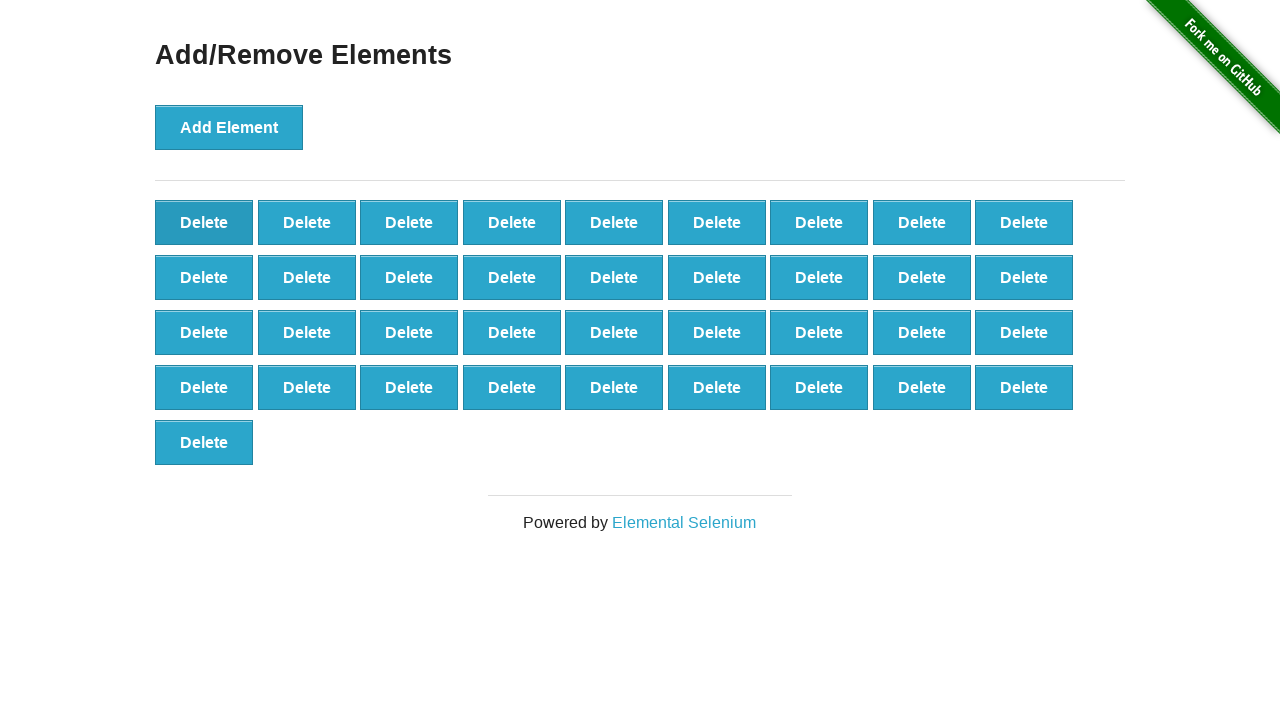

Clicked delete button to remove element (iteration 64/90) at (204, 222) on button[onclick='deleteElement()'] >> nth=0
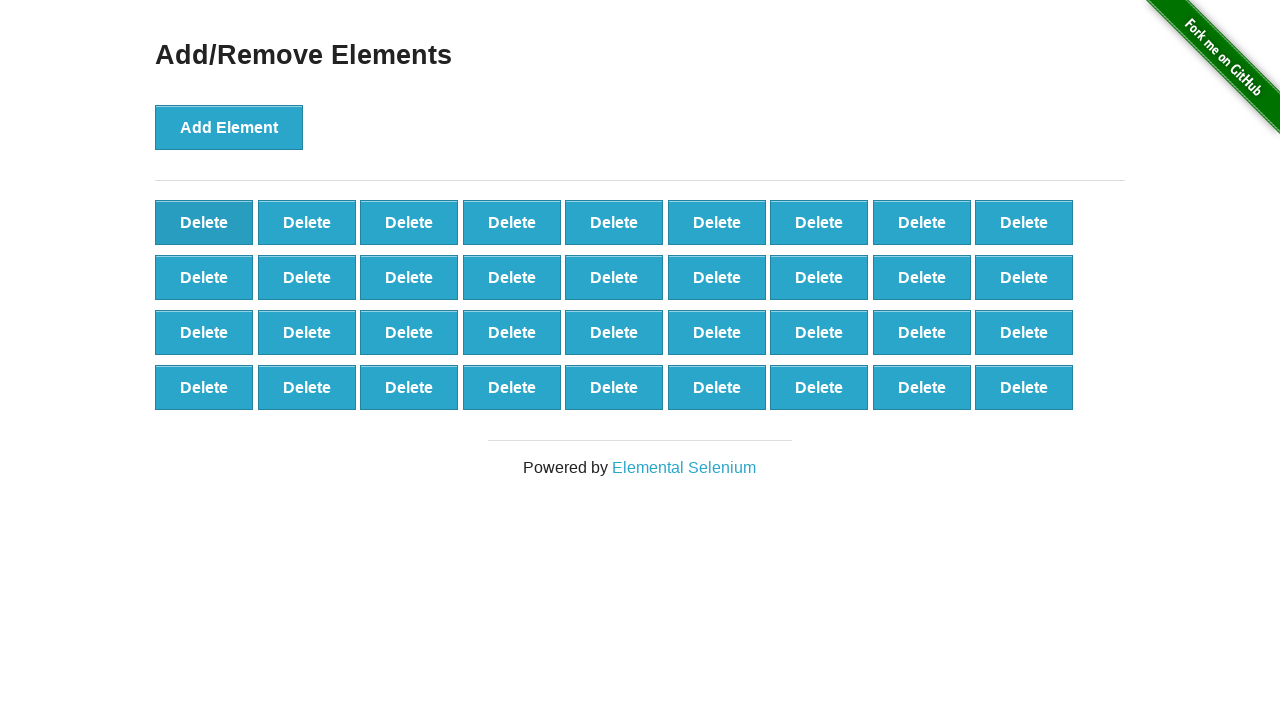

Clicked delete button to remove element (iteration 65/90) at (204, 222) on button[onclick='deleteElement()'] >> nth=0
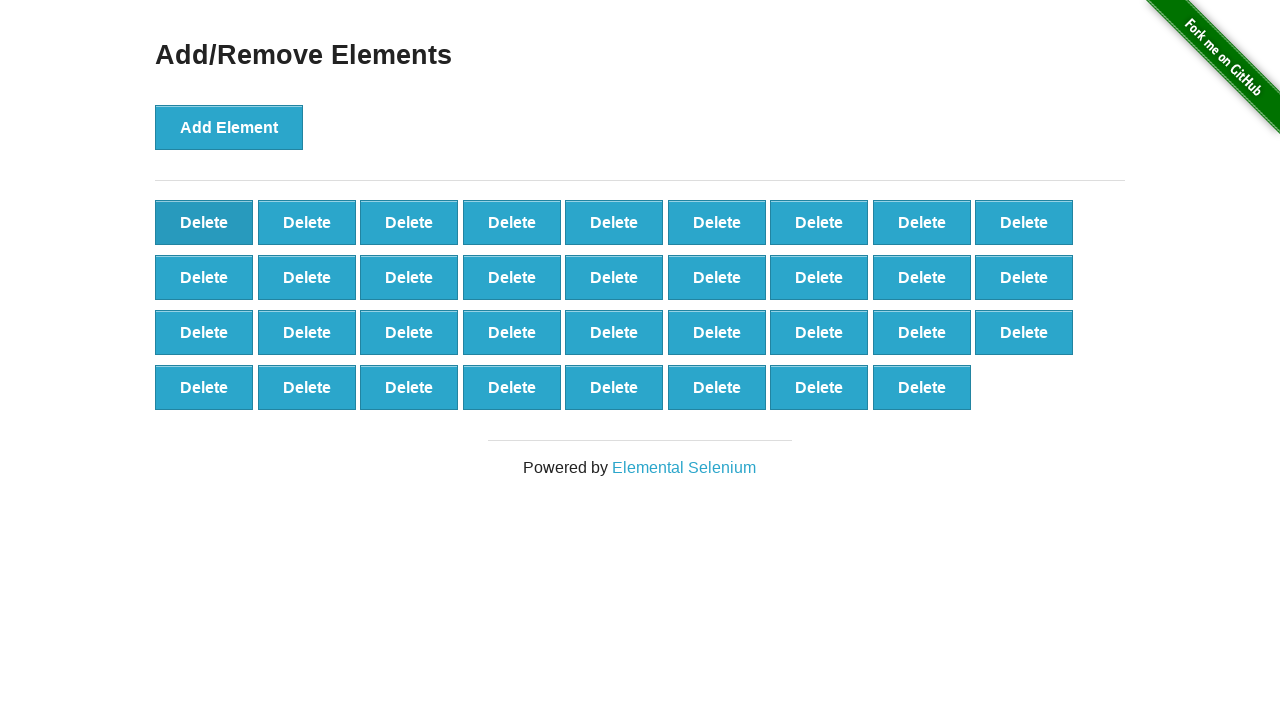

Clicked delete button to remove element (iteration 66/90) at (204, 222) on button[onclick='deleteElement()'] >> nth=0
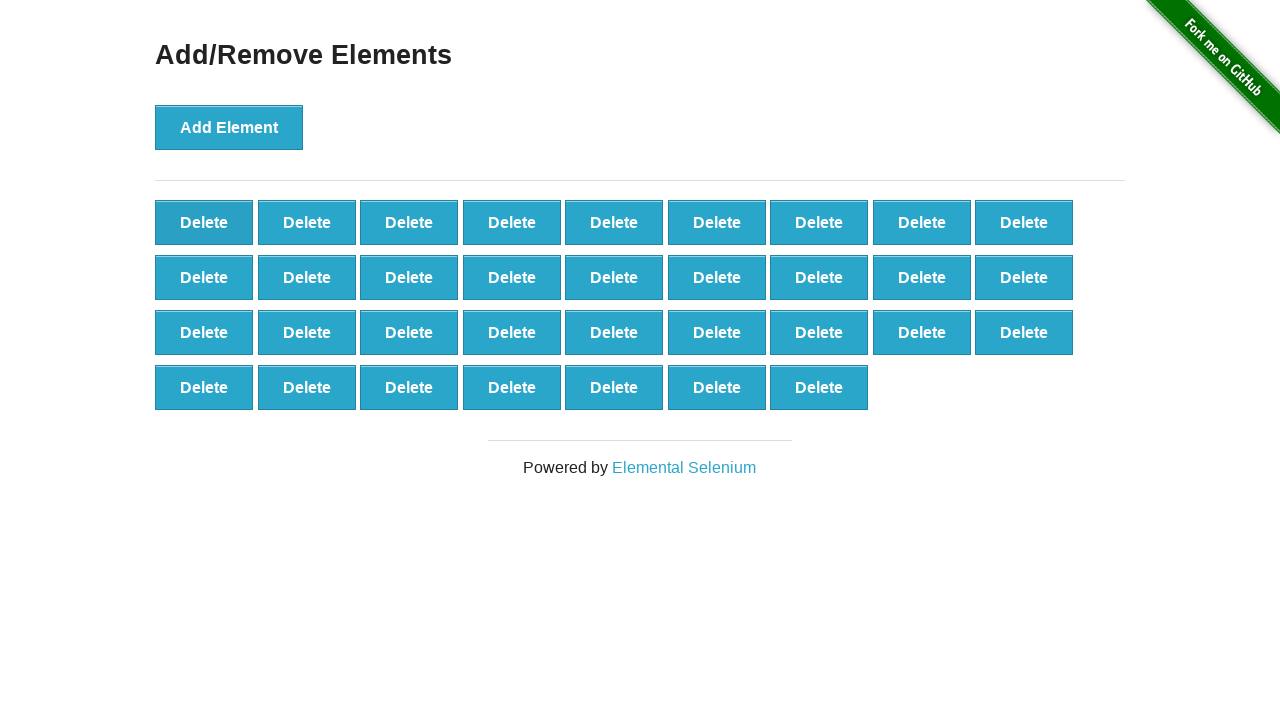

Clicked delete button to remove element (iteration 67/90) at (204, 222) on button[onclick='deleteElement()'] >> nth=0
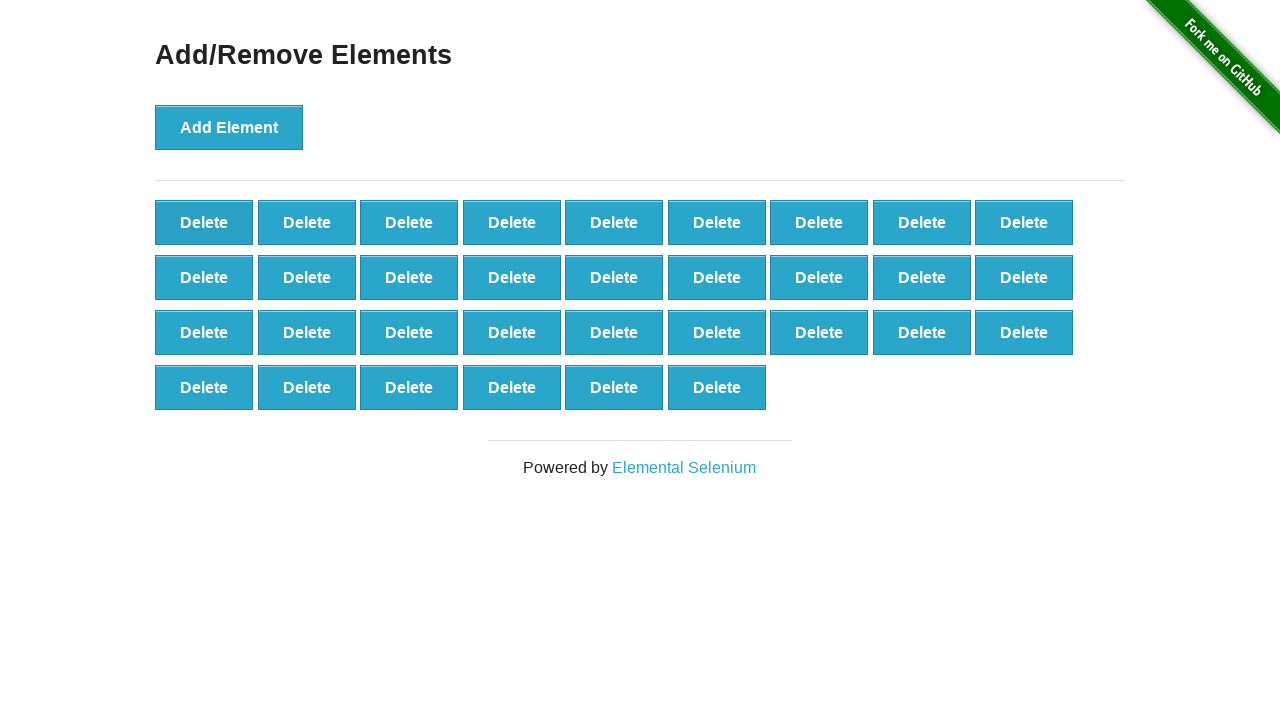

Clicked delete button to remove element (iteration 68/90) at (204, 222) on button[onclick='deleteElement()'] >> nth=0
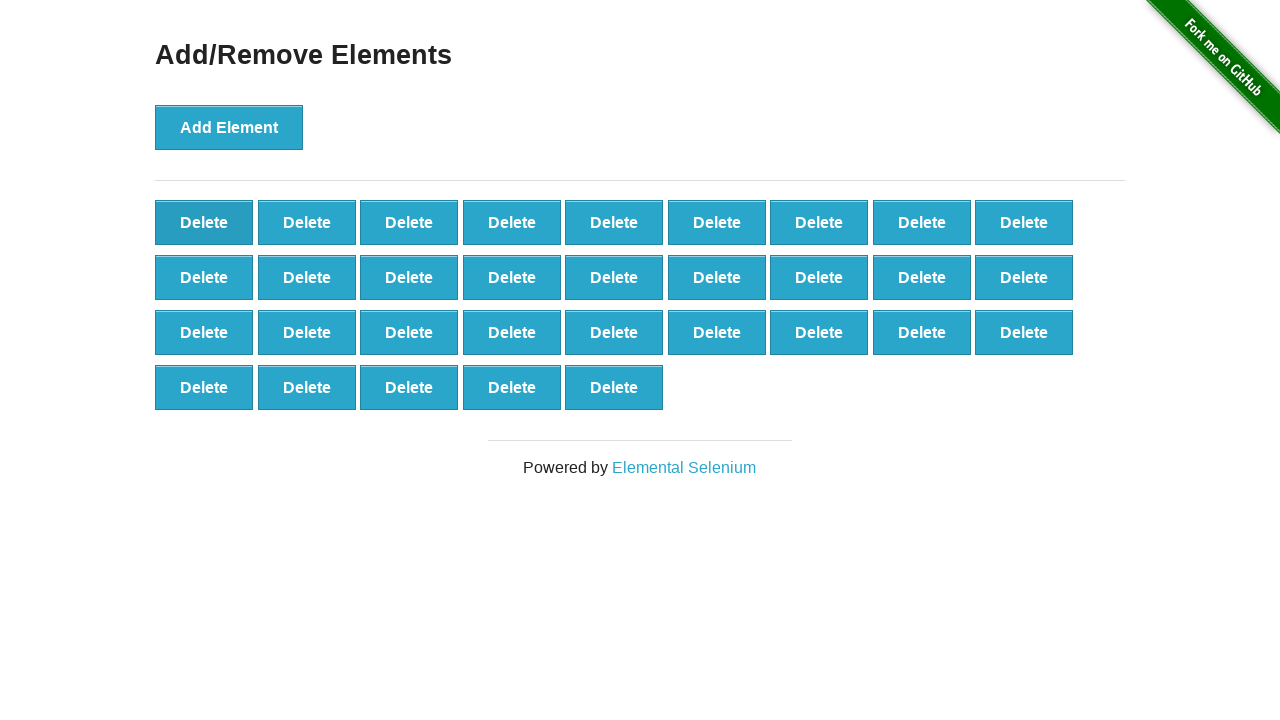

Clicked delete button to remove element (iteration 69/90) at (204, 222) on button[onclick='deleteElement()'] >> nth=0
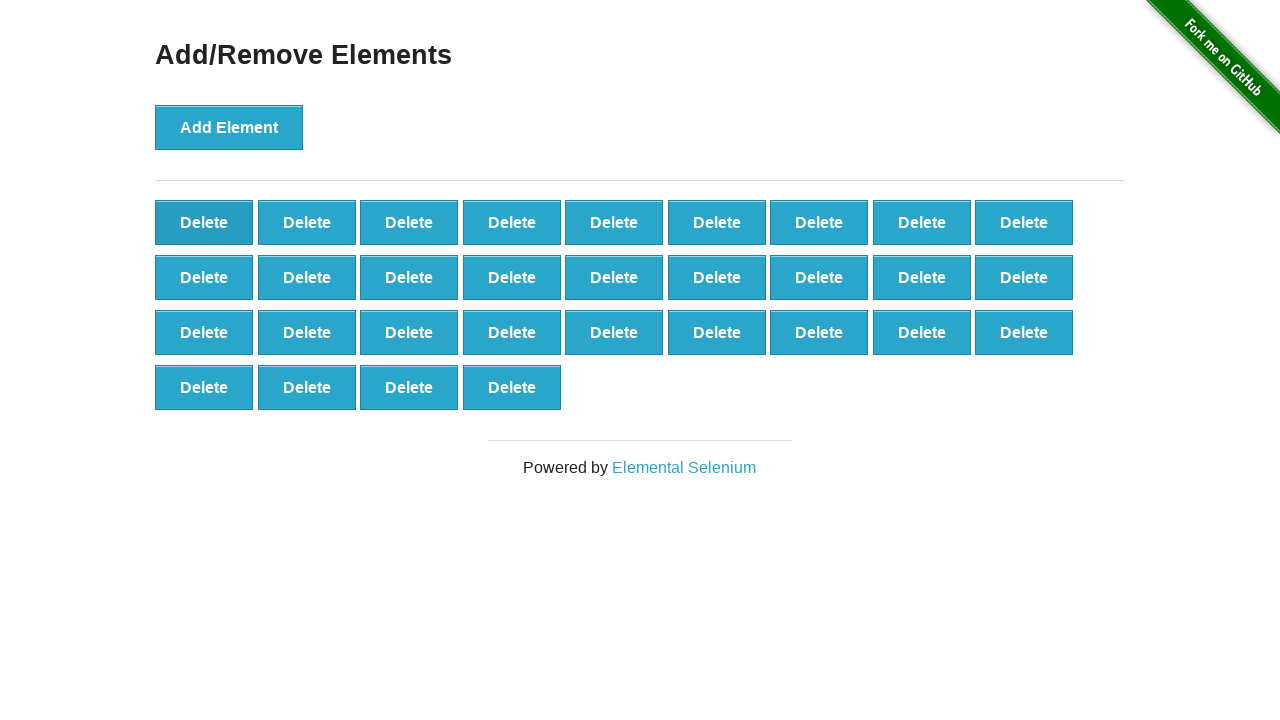

Clicked delete button to remove element (iteration 70/90) at (204, 222) on button[onclick='deleteElement()'] >> nth=0
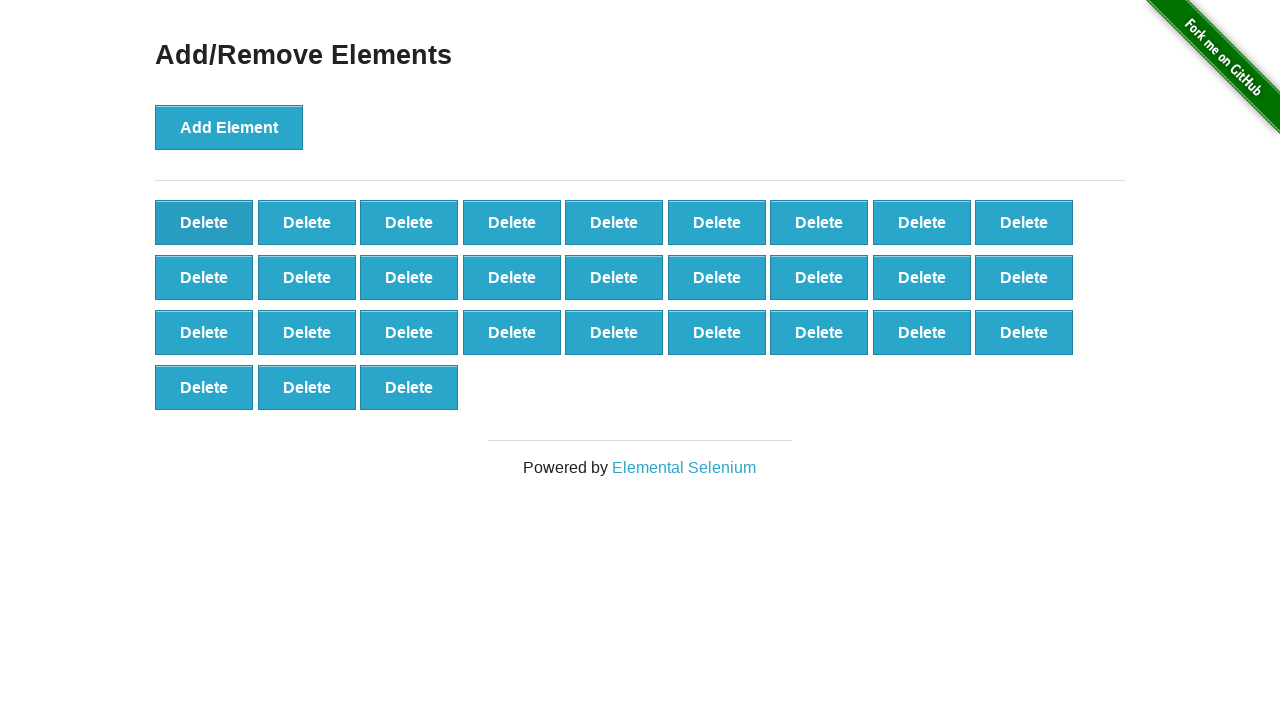

Clicked delete button to remove element (iteration 71/90) at (204, 222) on button[onclick='deleteElement()'] >> nth=0
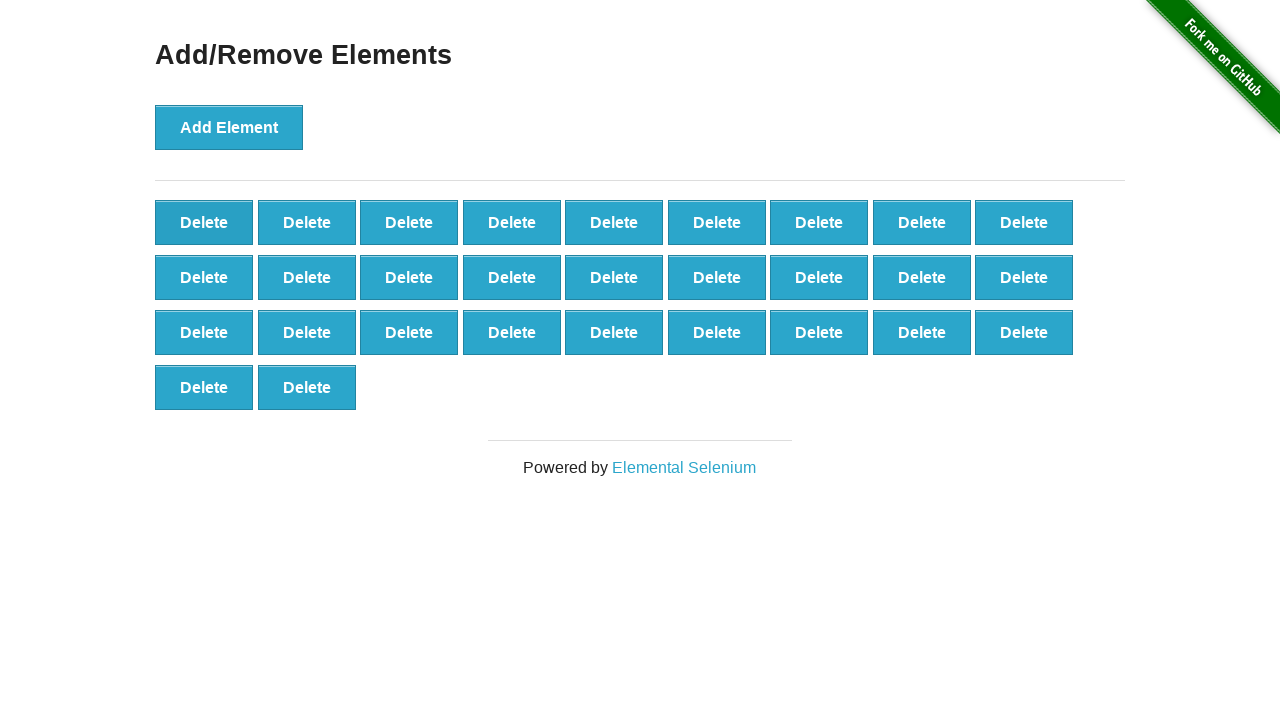

Clicked delete button to remove element (iteration 72/90) at (204, 222) on button[onclick='deleteElement()'] >> nth=0
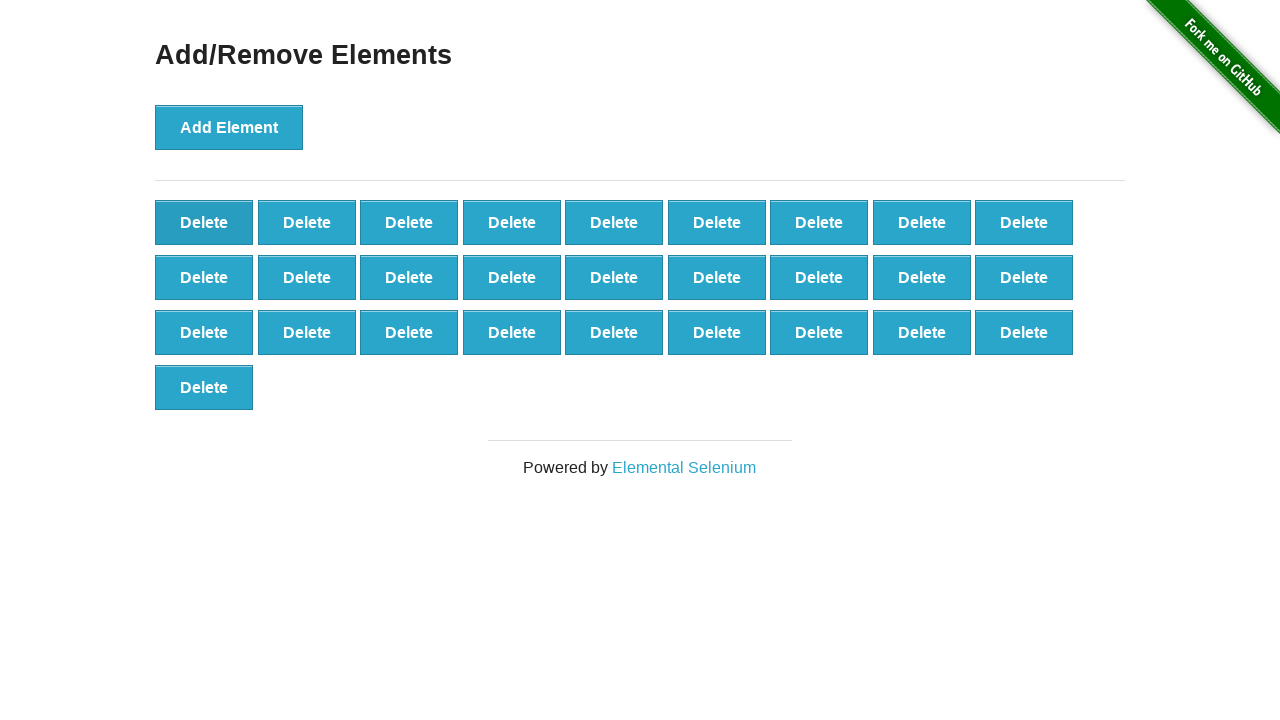

Clicked delete button to remove element (iteration 73/90) at (204, 222) on button[onclick='deleteElement()'] >> nth=0
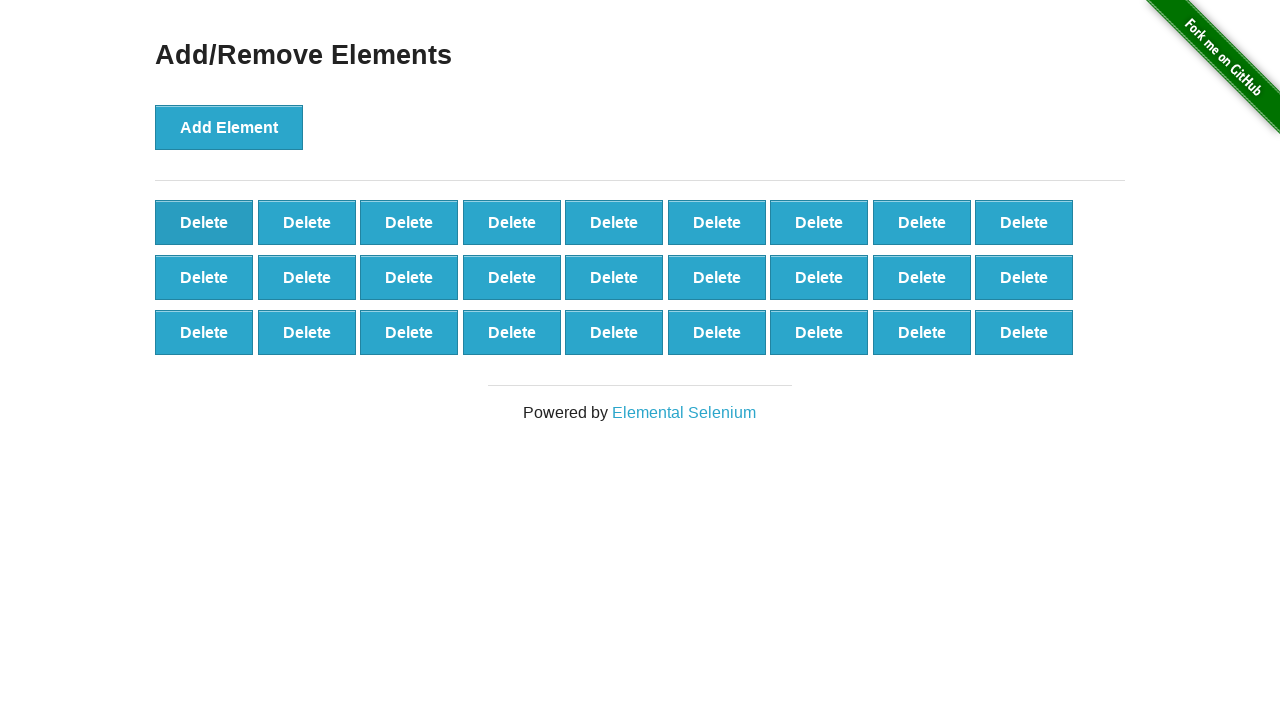

Clicked delete button to remove element (iteration 74/90) at (204, 222) on button[onclick='deleteElement()'] >> nth=0
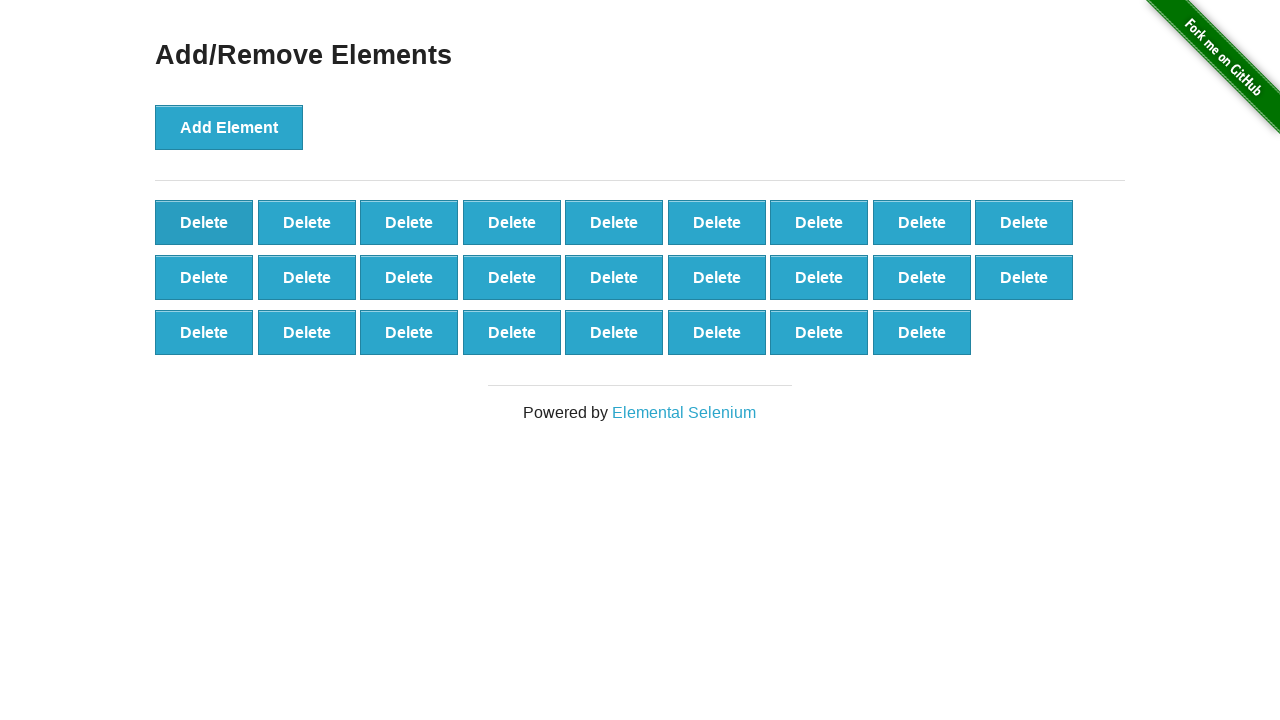

Clicked delete button to remove element (iteration 75/90) at (204, 222) on button[onclick='deleteElement()'] >> nth=0
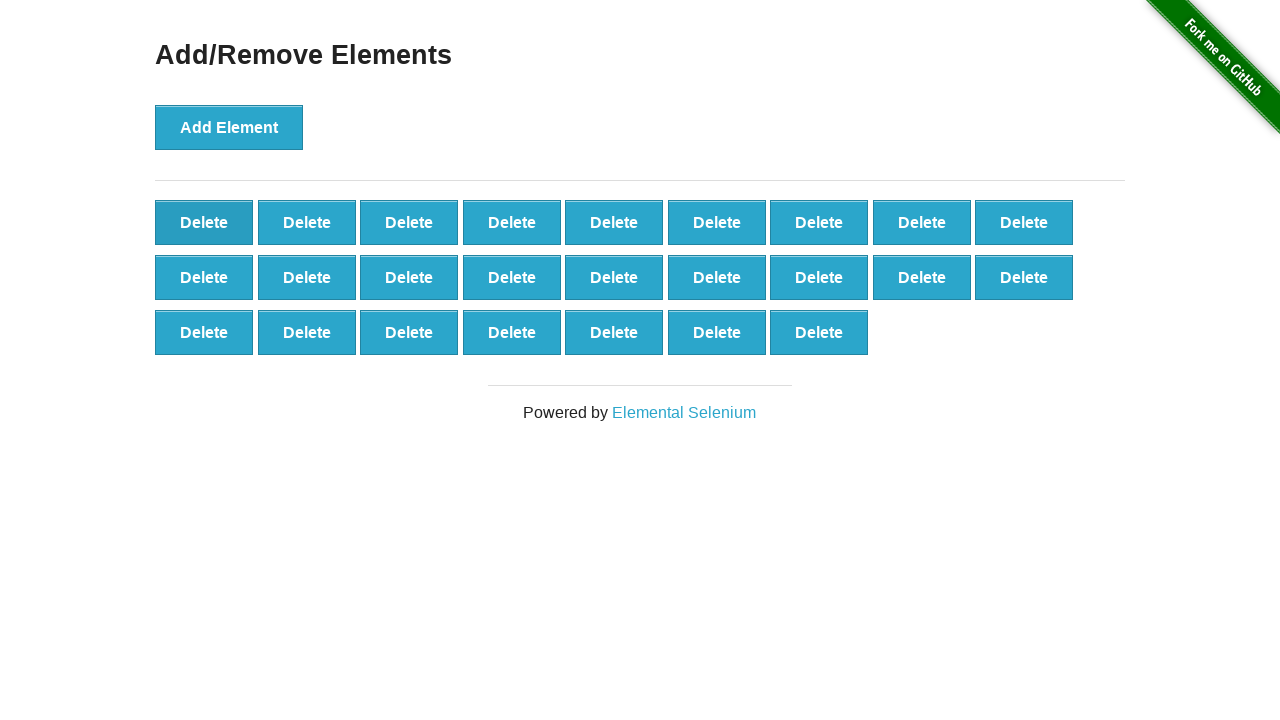

Clicked delete button to remove element (iteration 76/90) at (204, 222) on button[onclick='deleteElement()'] >> nth=0
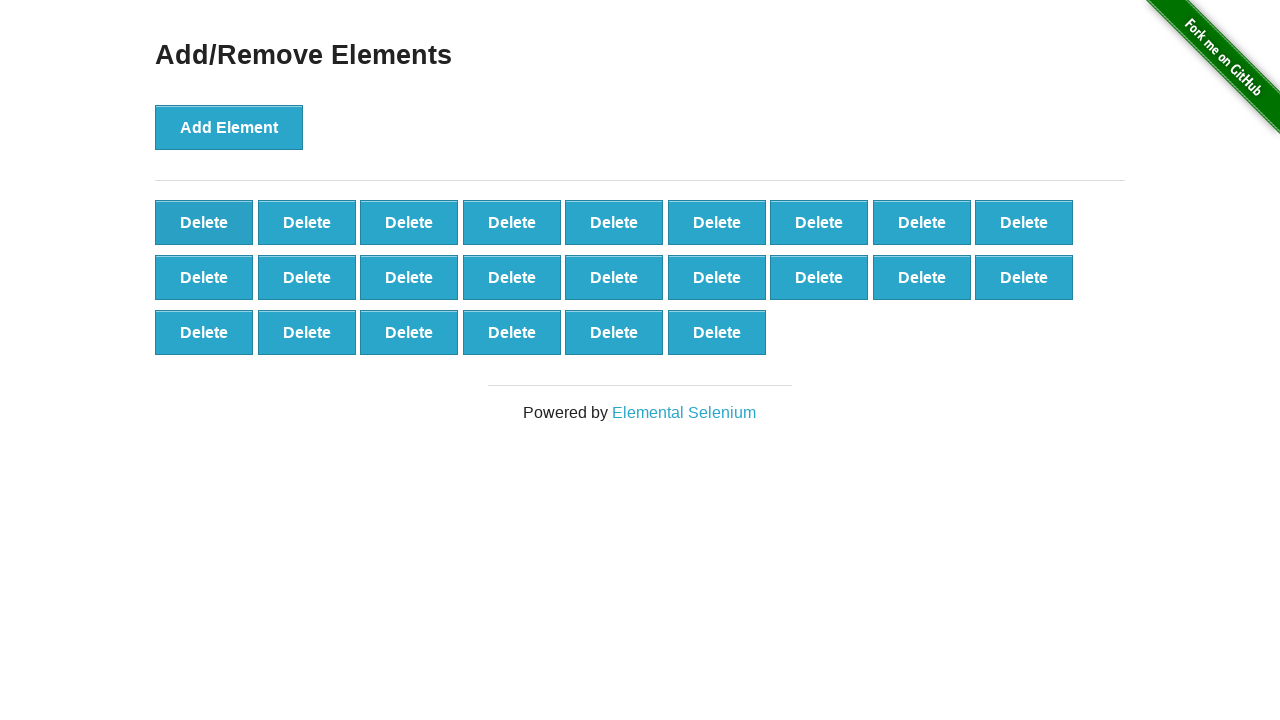

Clicked delete button to remove element (iteration 77/90) at (204, 222) on button[onclick='deleteElement()'] >> nth=0
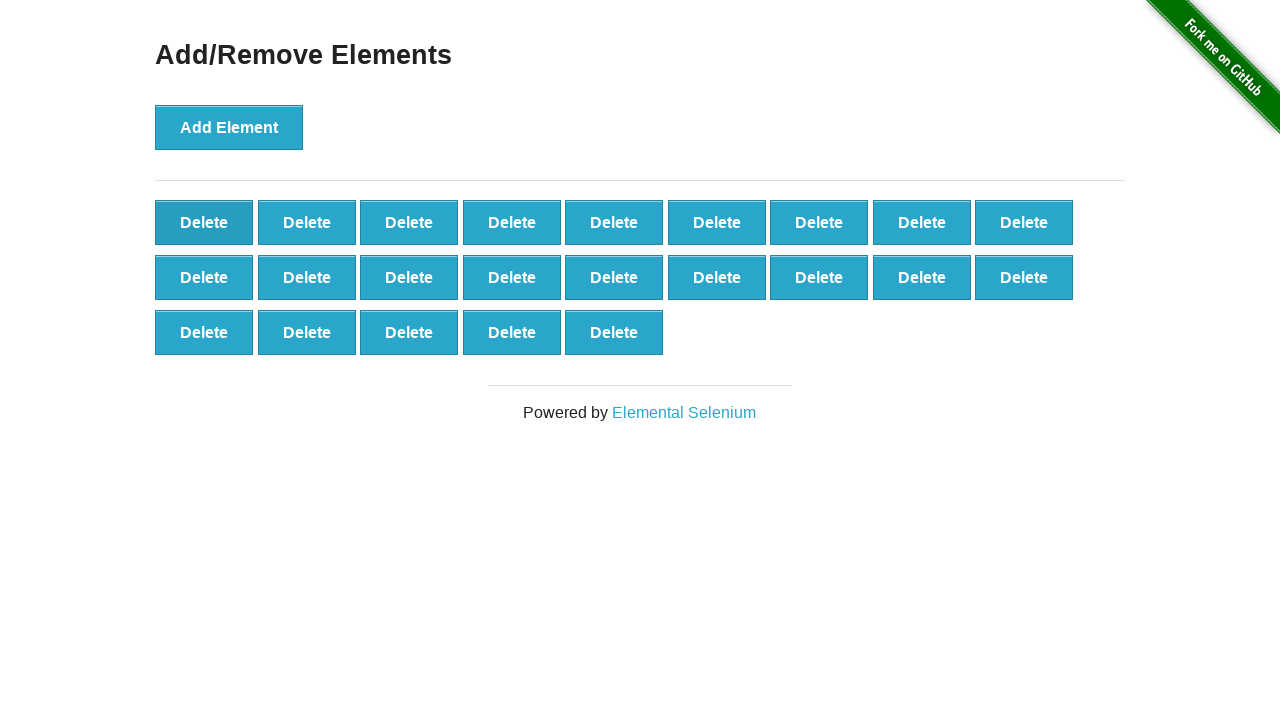

Clicked delete button to remove element (iteration 78/90) at (204, 222) on button[onclick='deleteElement()'] >> nth=0
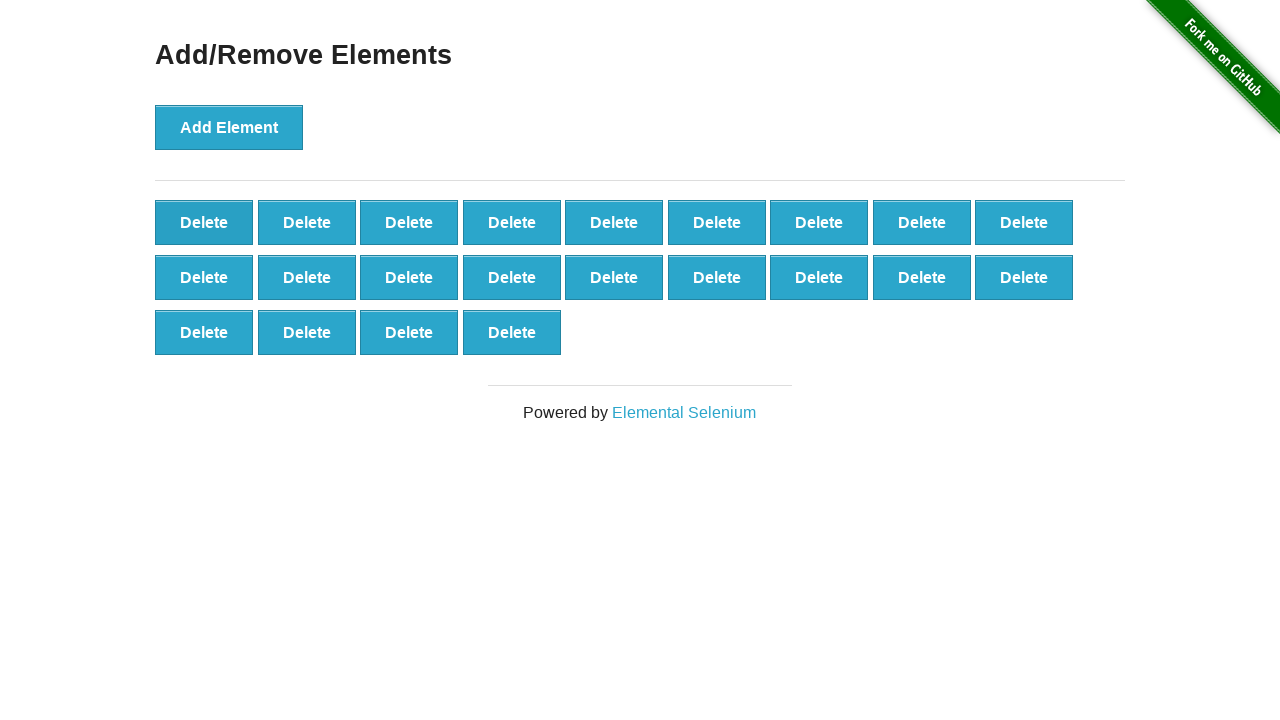

Clicked delete button to remove element (iteration 79/90) at (204, 222) on button[onclick='deleteElement()'] >> nth=0
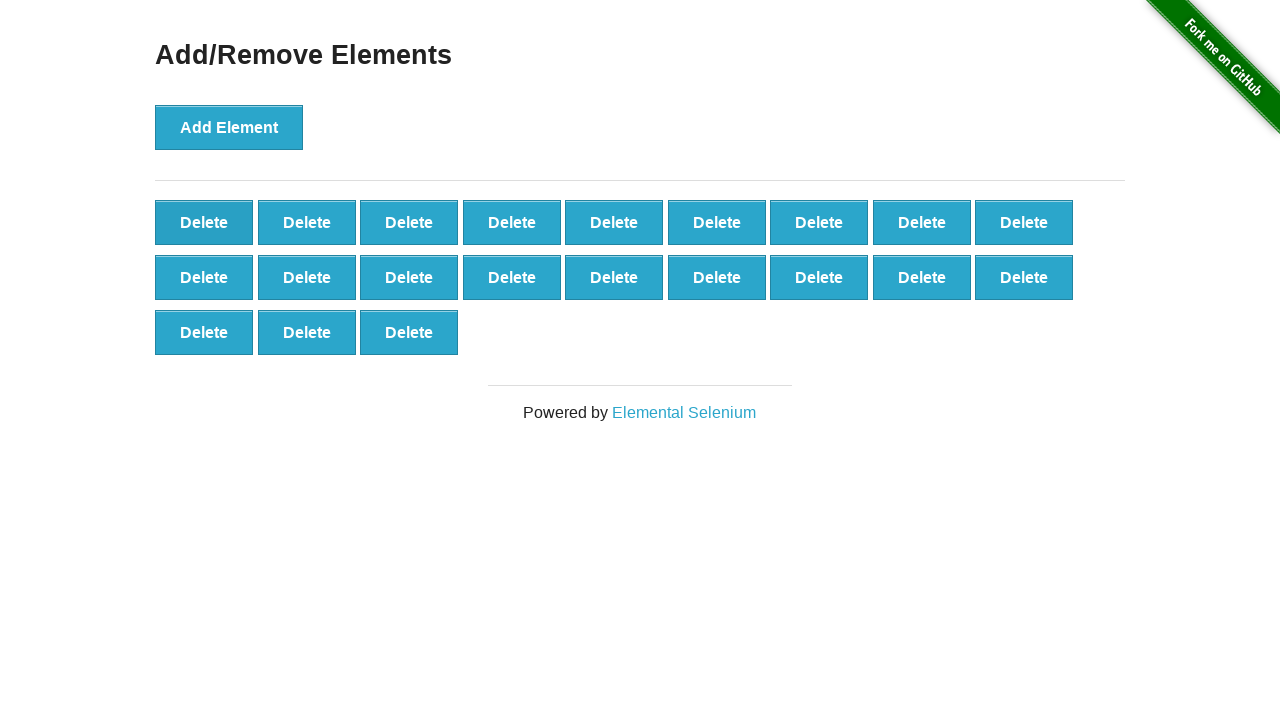

Clicked delete button to remove element (iteration 80/90) at (204, 222) on button[onclick='deleteElement()'] >> nth=0
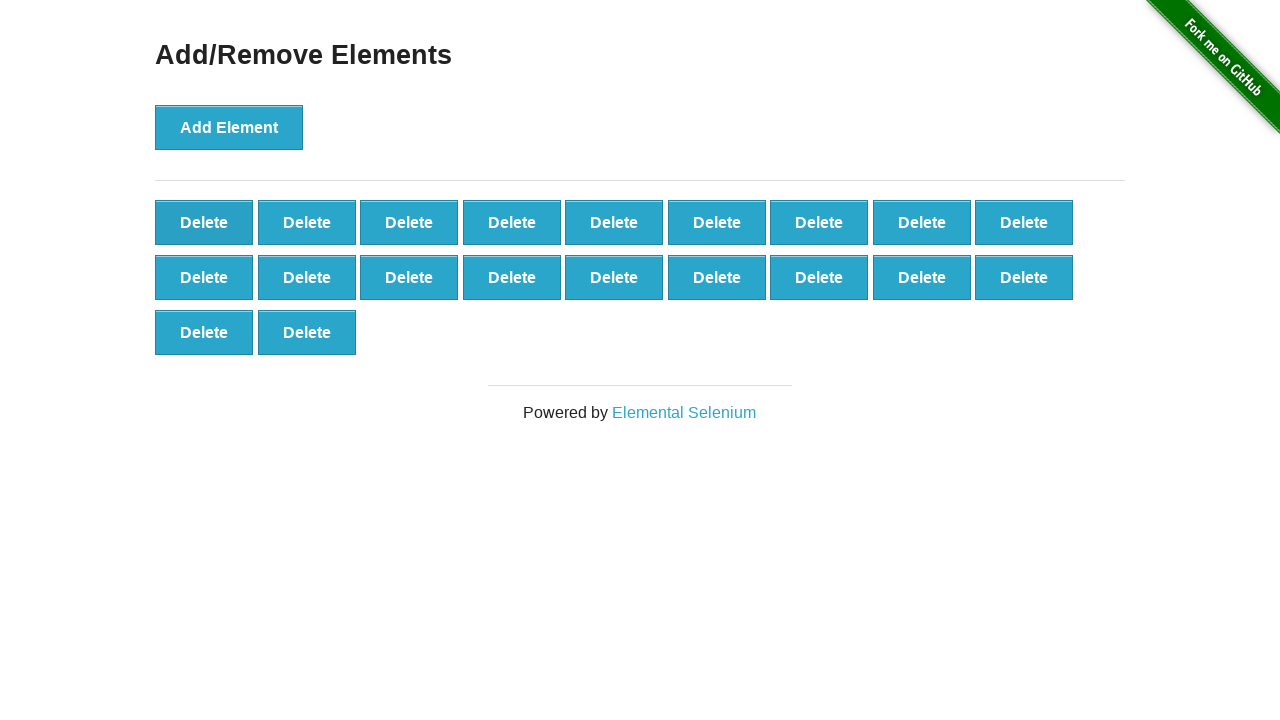

Clicked delete button to remove element (iteration 81/90) at (204, 222) on button[onclick='deleteElement()'] >> nth=0
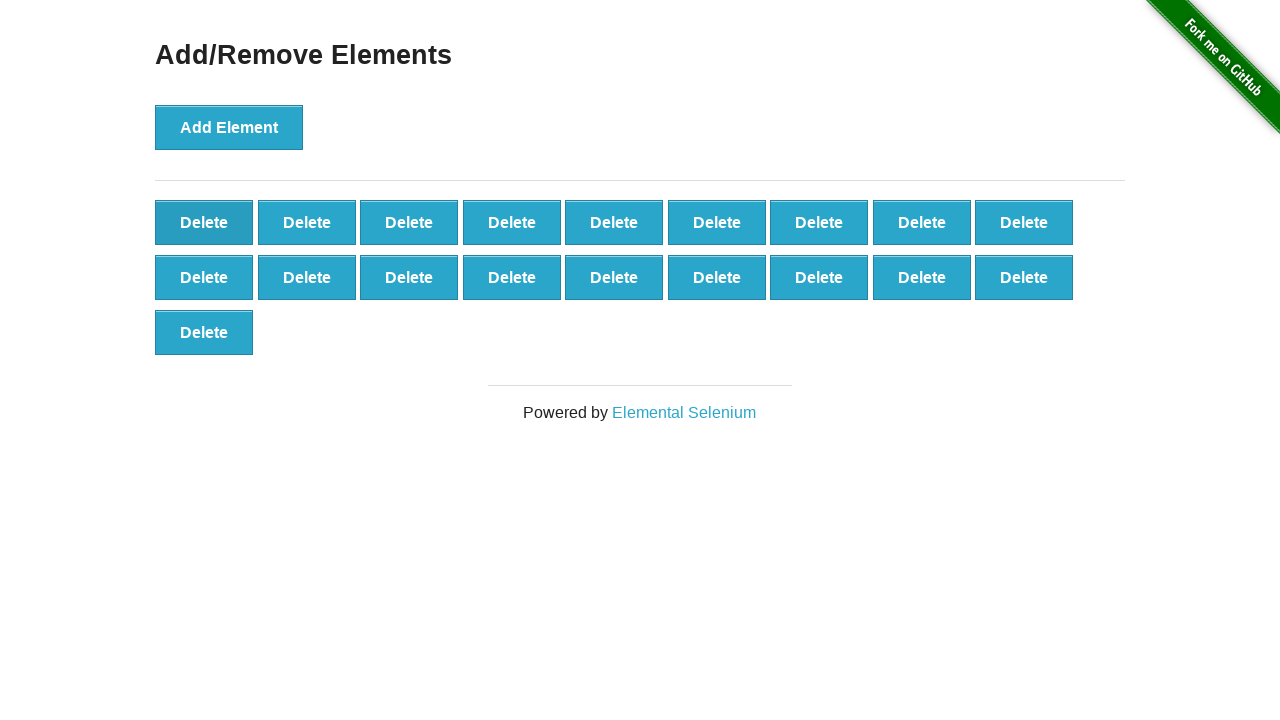

Clicked delete button to remove element (iteration 82/90) at (204, 222) on button[onclick='deleteElement()'] >> nth=0
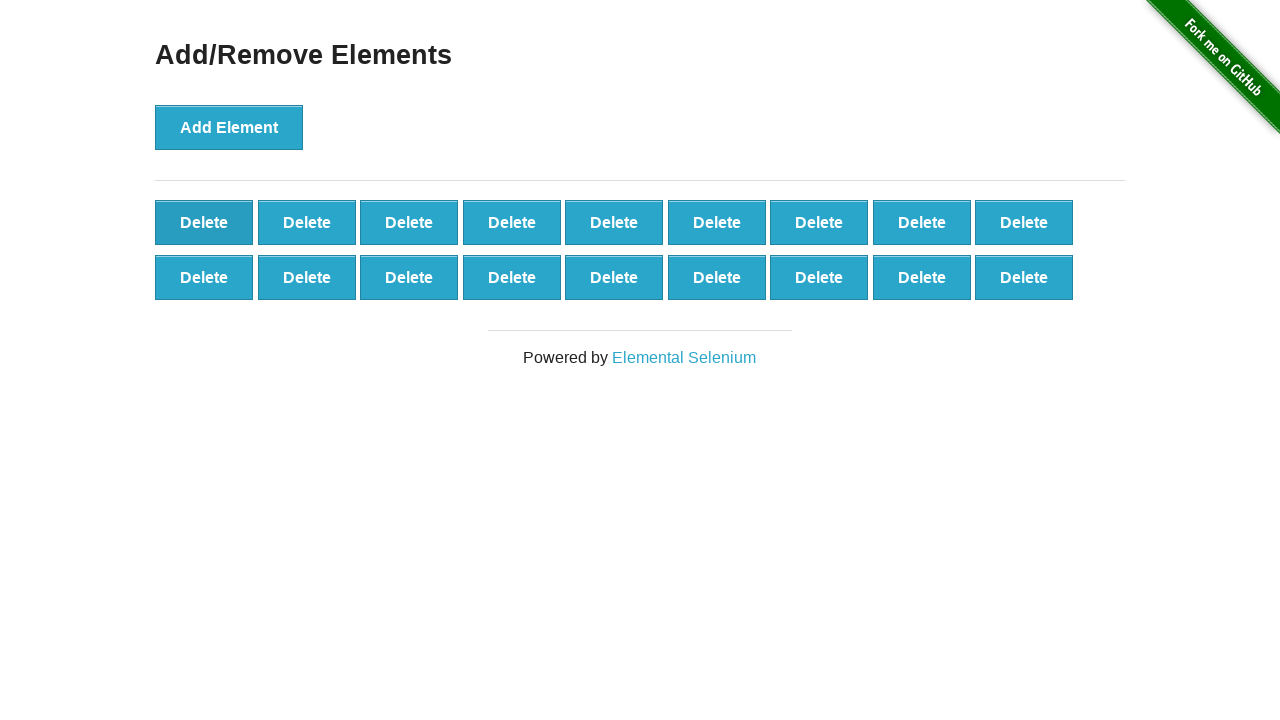

Clicked delete button to remove element (iteration 83/90) at (204, 222) on button[onclick='deleteElement()'] >> nth=0
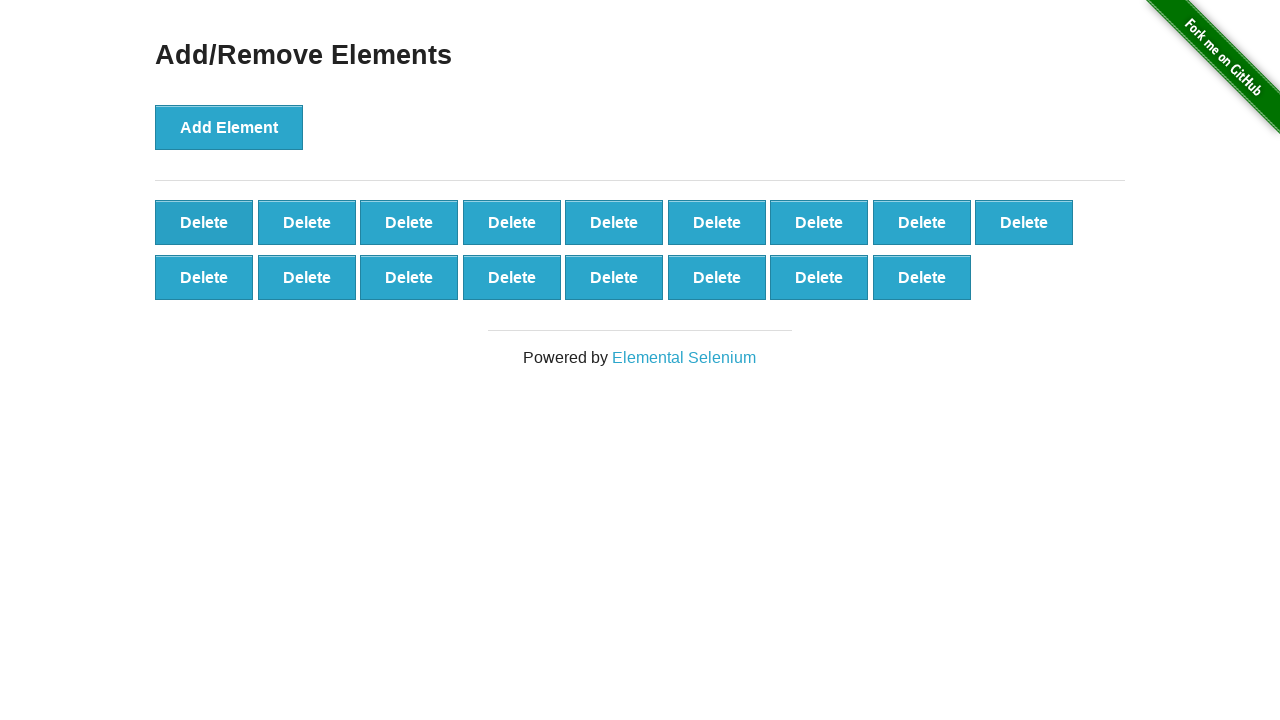

Clicked delete button to remove element (iteration 84/90) at (204, 222) on button[onclick='deleteElement()'] >> nth=0
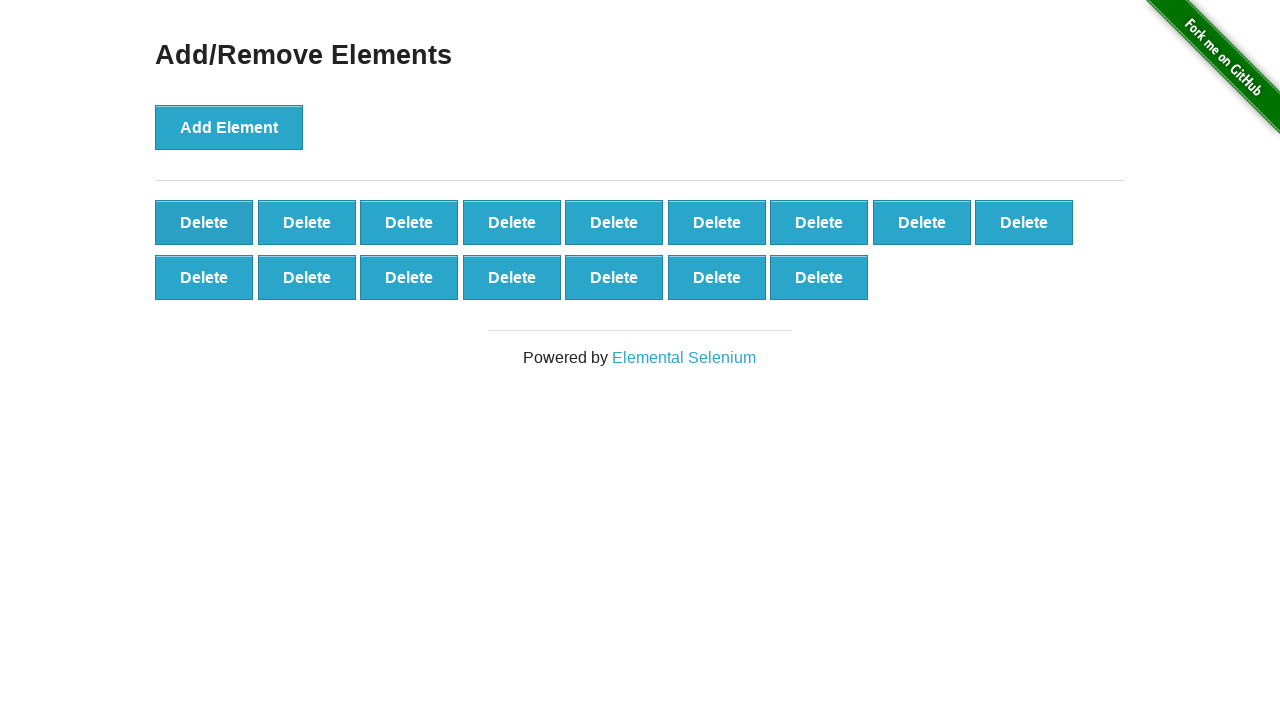

Clicked delete button to remove element (iteration 85/90) at (204, 222) on button[onclick='deleteElement()'] >> nth=0
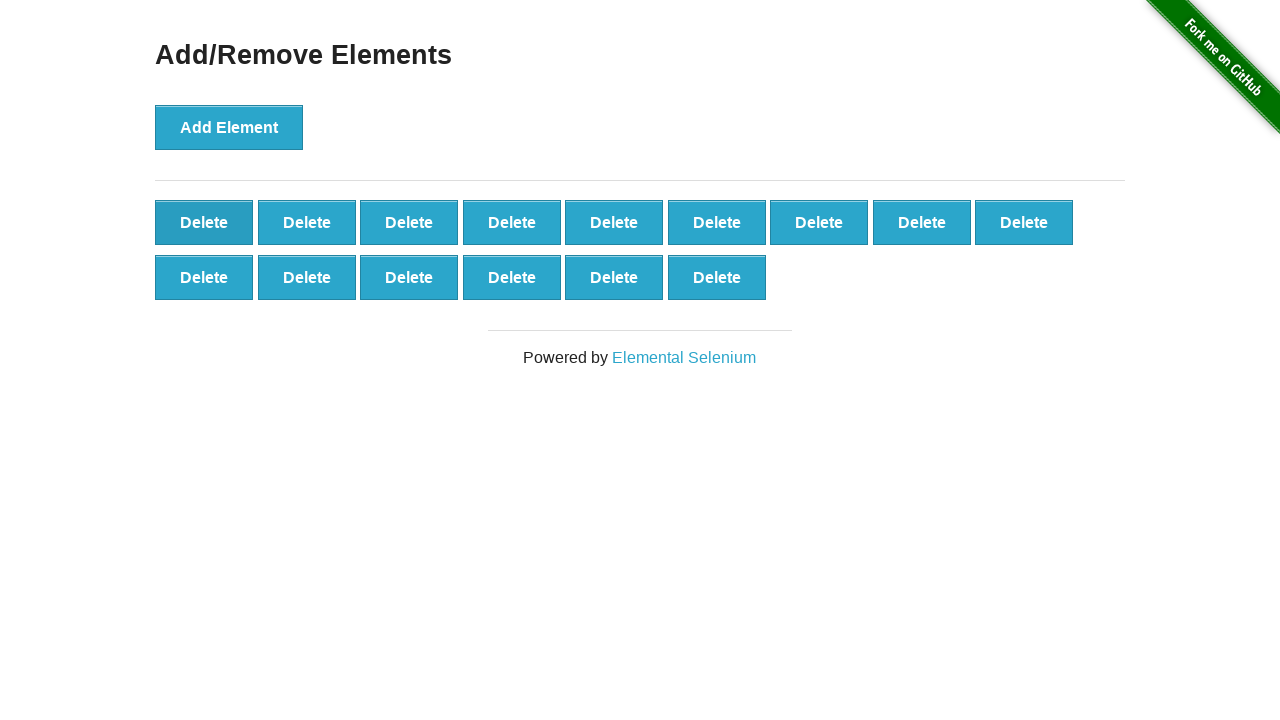

Clicked delete button to remove element (iteration 86/90) at (204, 222) on button[onclick='deleteElement()'] >> nth=0
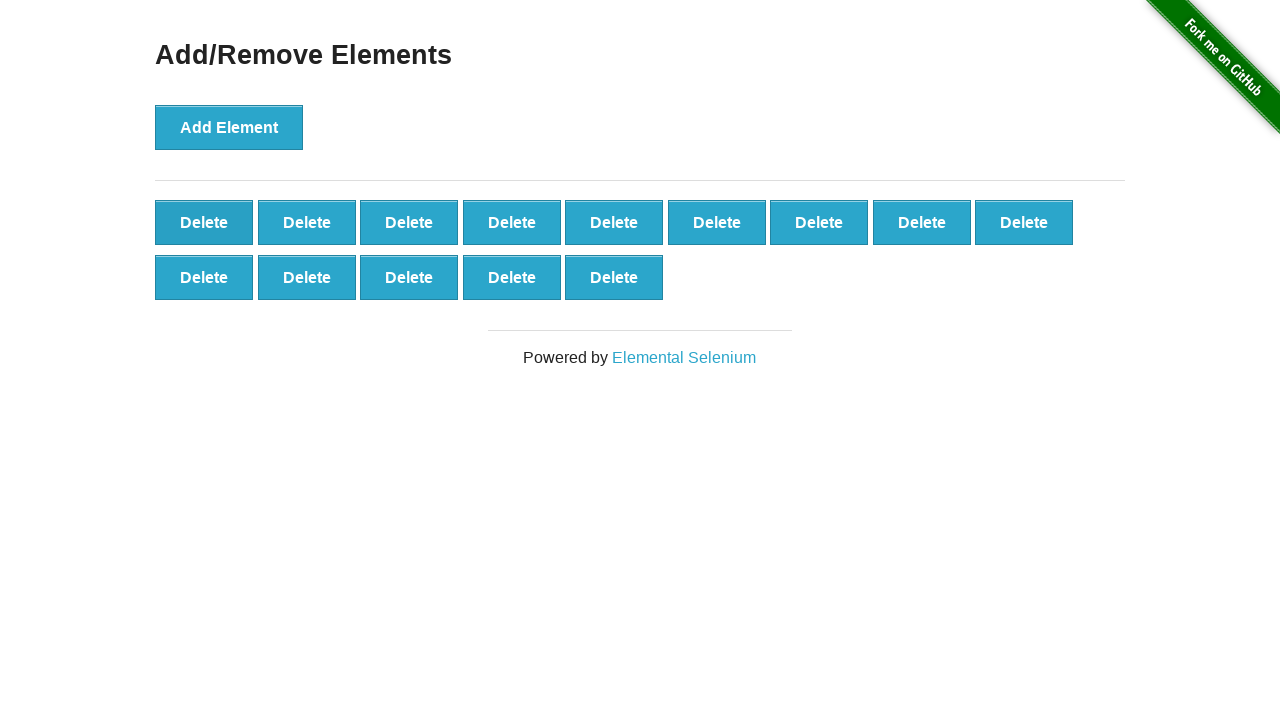

Clicked delete button to remove element (iteration 87/90) at (204, 222) on button[onclick='deleteElement()'] >> nth=0
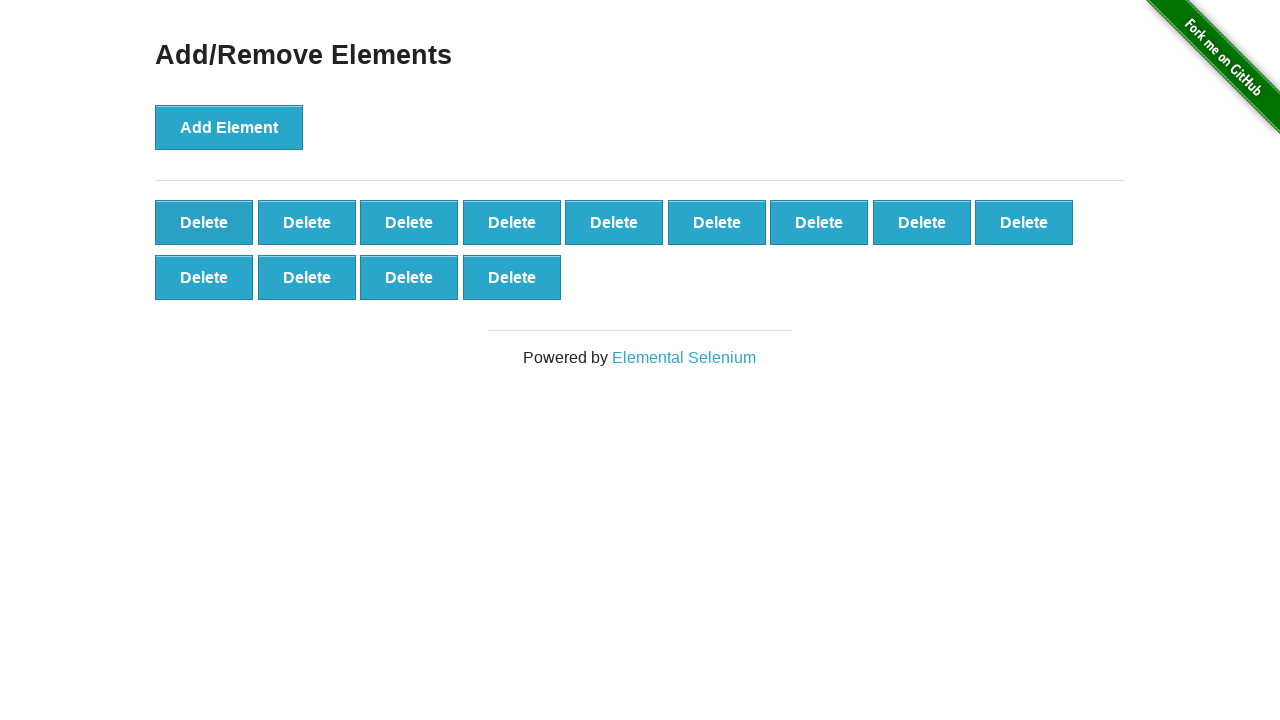

Clicked delete button to remove element (iteration 88/90) at (204, 222) on button[onclick='deleteElement()'] >> nth=0
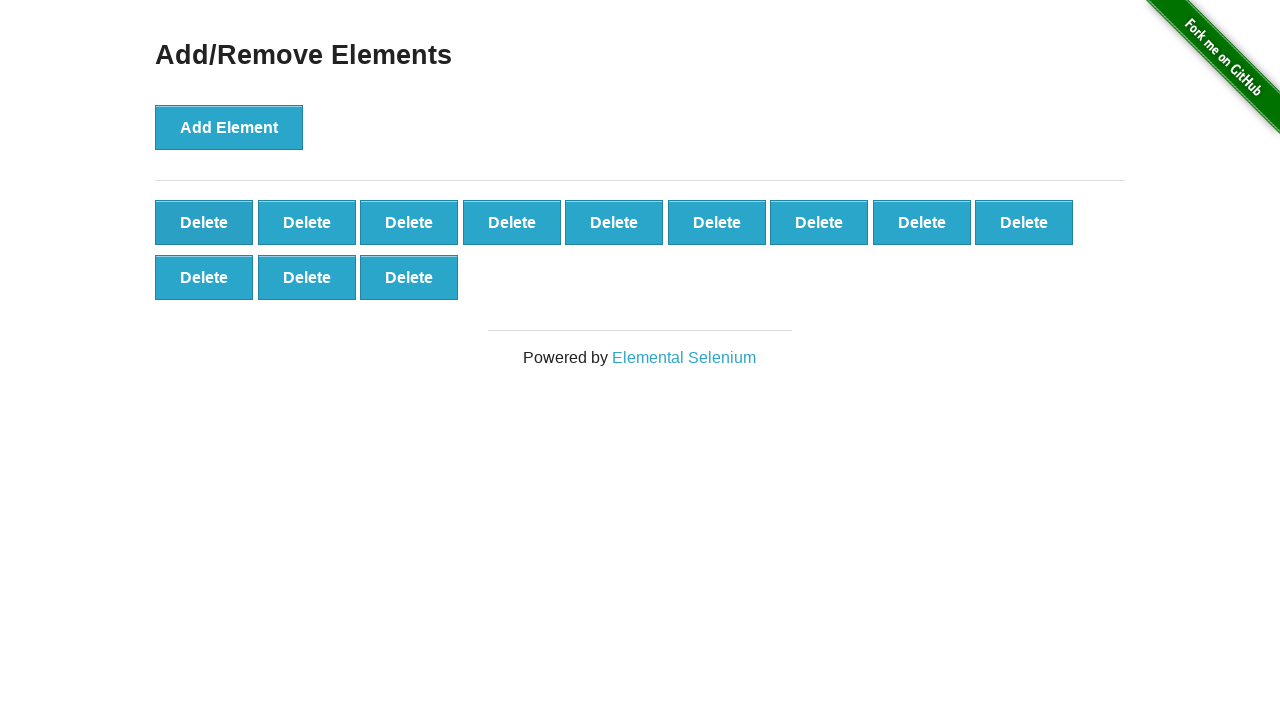

Clicked delete button to remove element (iteration 89/90) at (204, 222) on button[onclick='deleteElement()'] >> nth=0
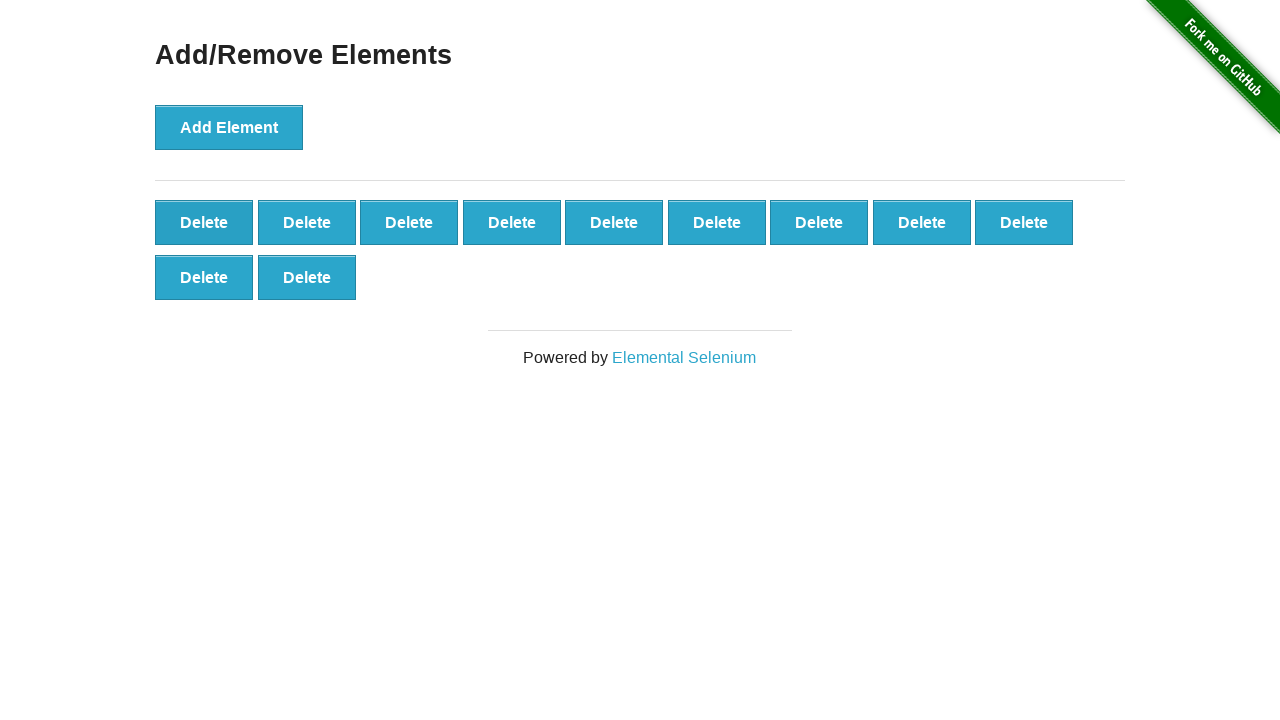

Clicked delete button to remove element (iteration 90/90) at (204, 222) on button[onclick='deleteElement()'] >> nth=0
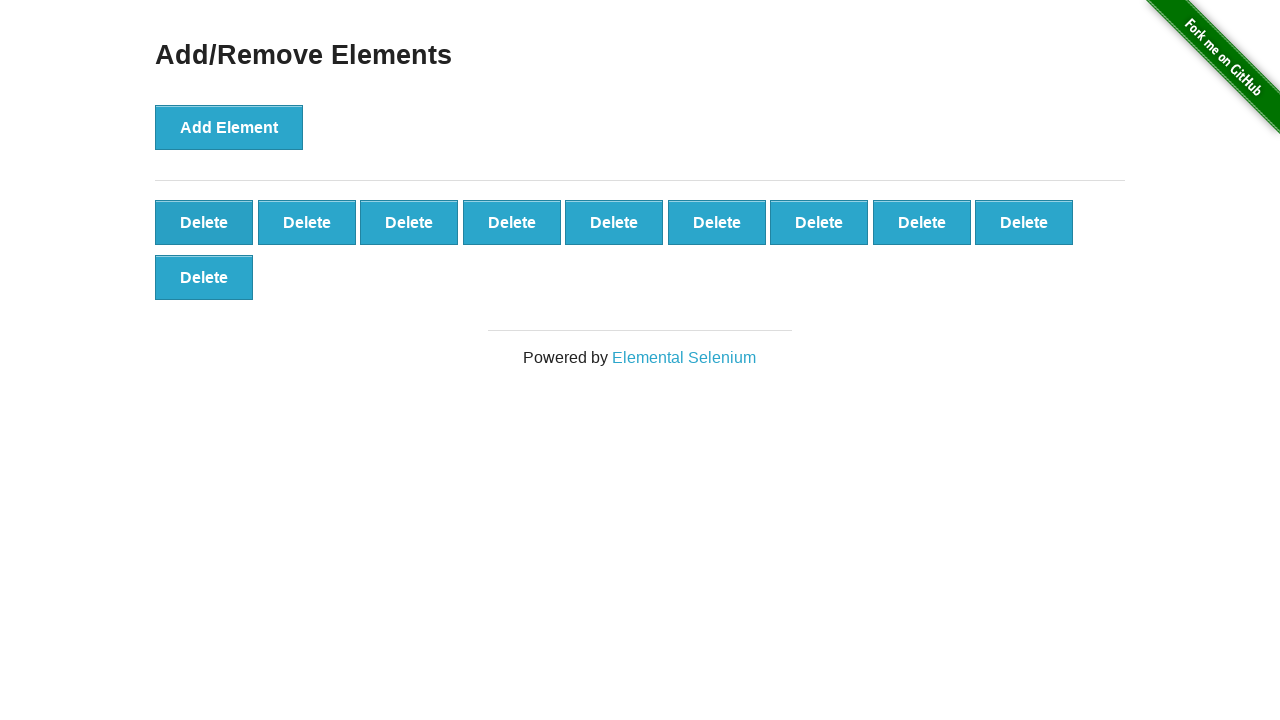

Verified 10 delete buttons remain after removing 90 elements
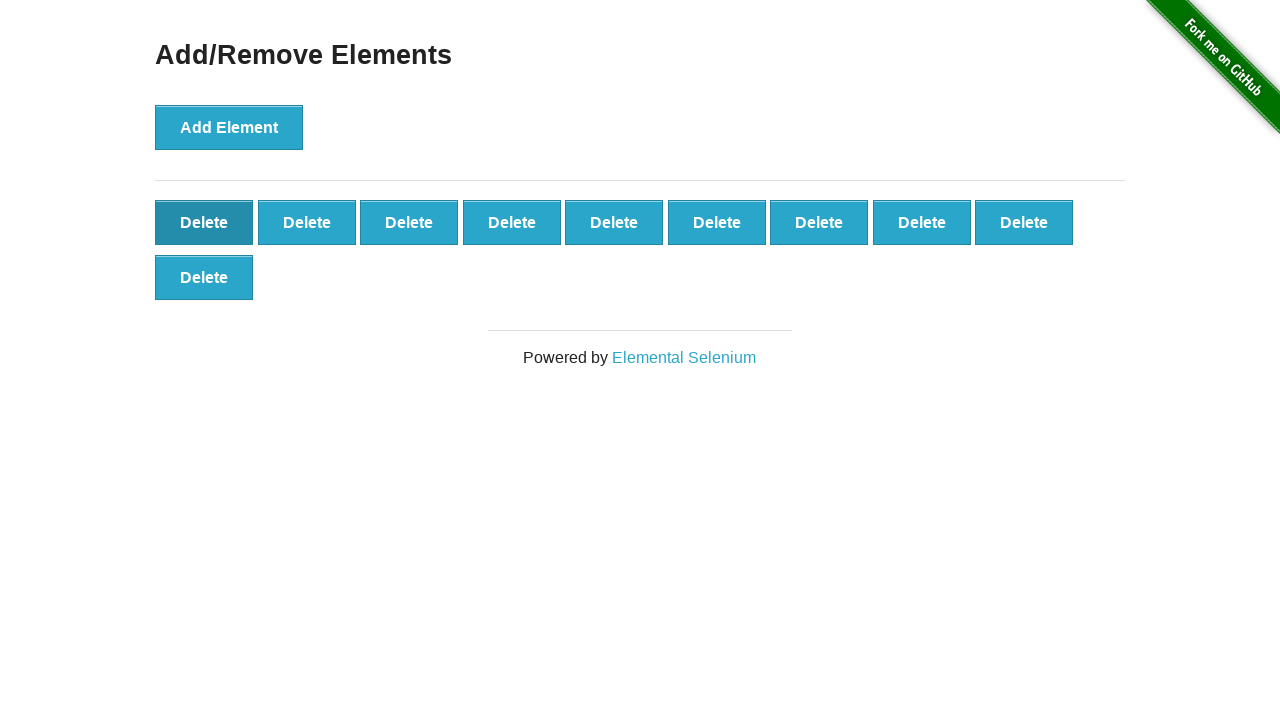

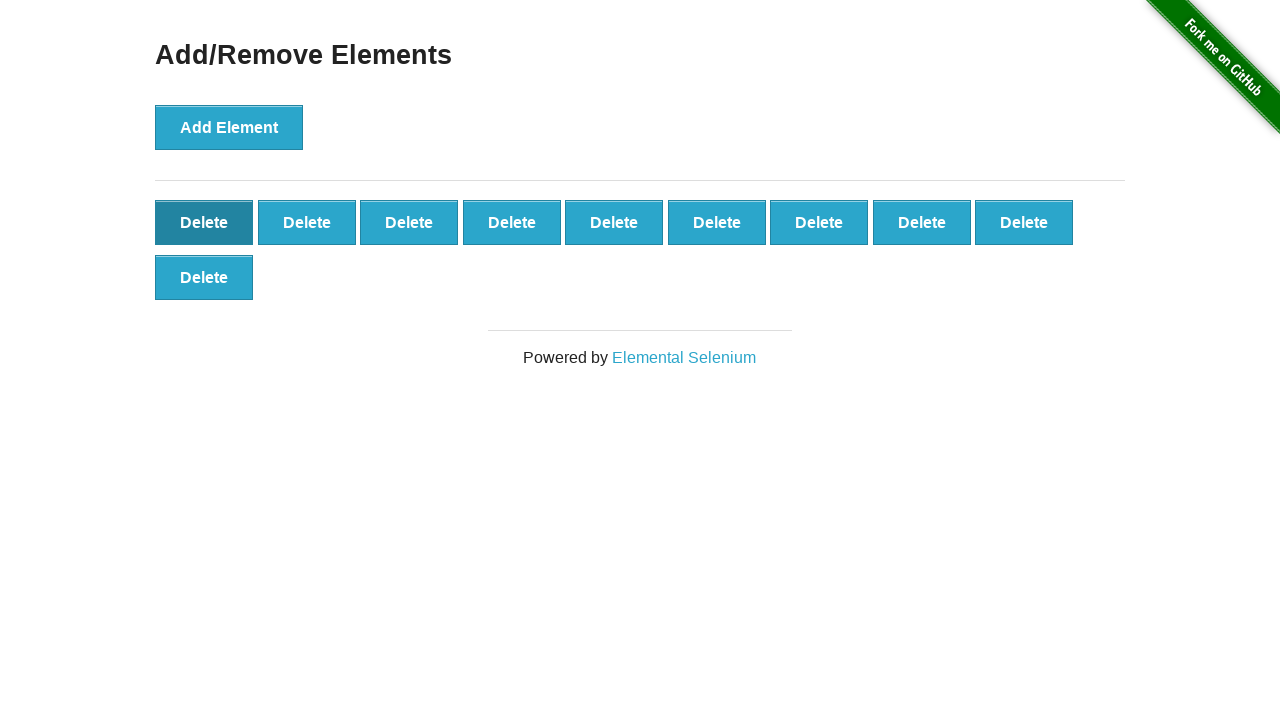